Automates solving a Sudoku puzzle by scanning the grid values from the webpage, solving the puzzle algorithmically, and then inputting the solution back into the grid using keyboard navigation.

Starting URL: https://www.sudokuonline.io/impossible

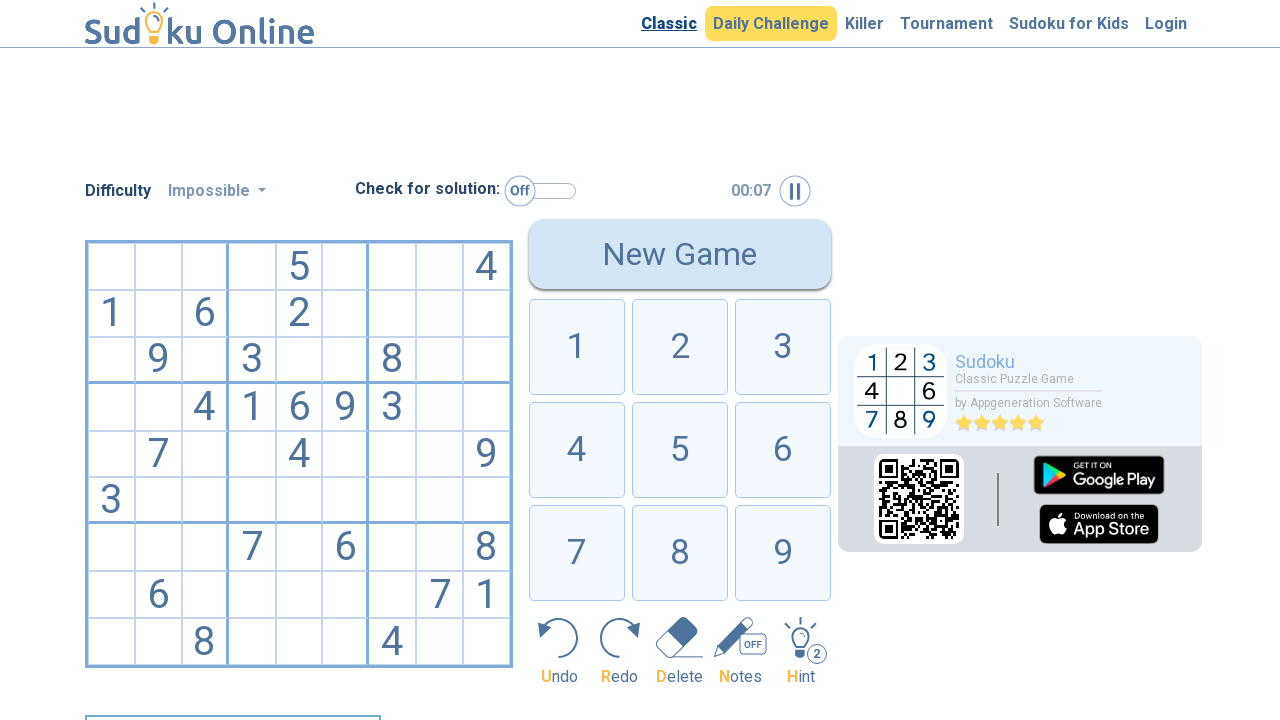

Clicked on first cell (0,0) to start scanning at (111, 267) on div[data-row='0'][data-column='0']
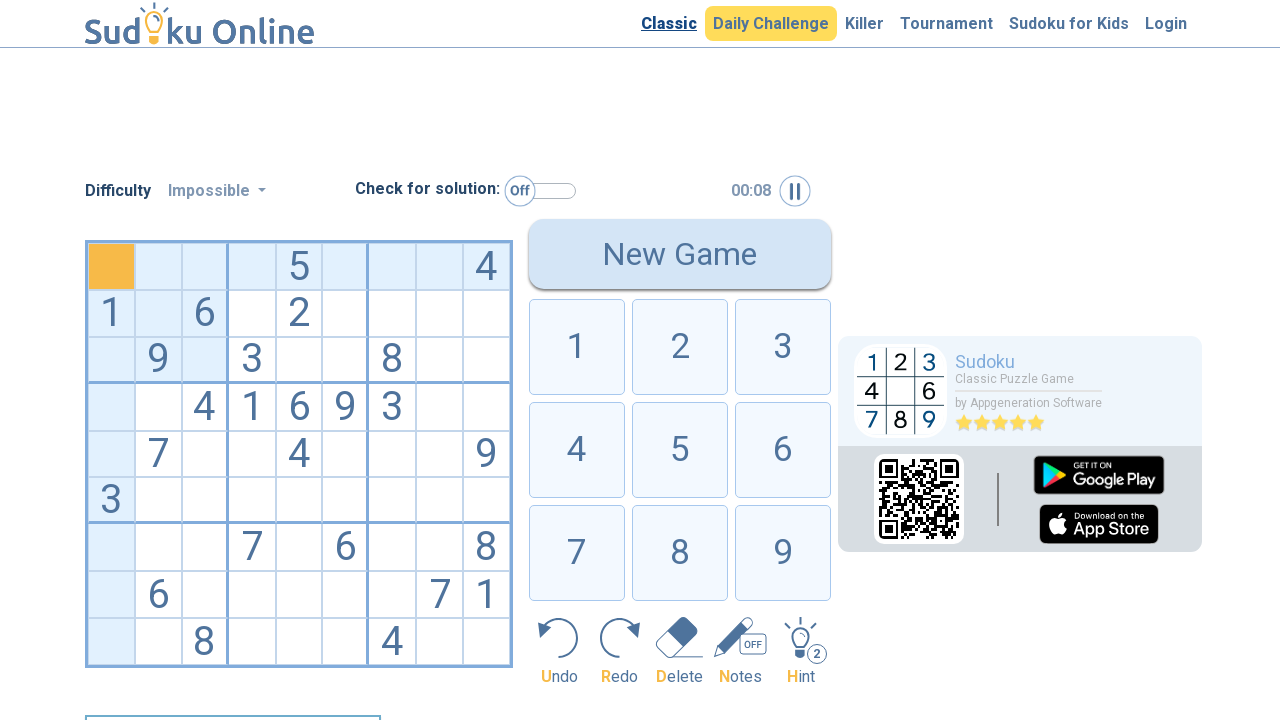

Located cell at row 0, column 0
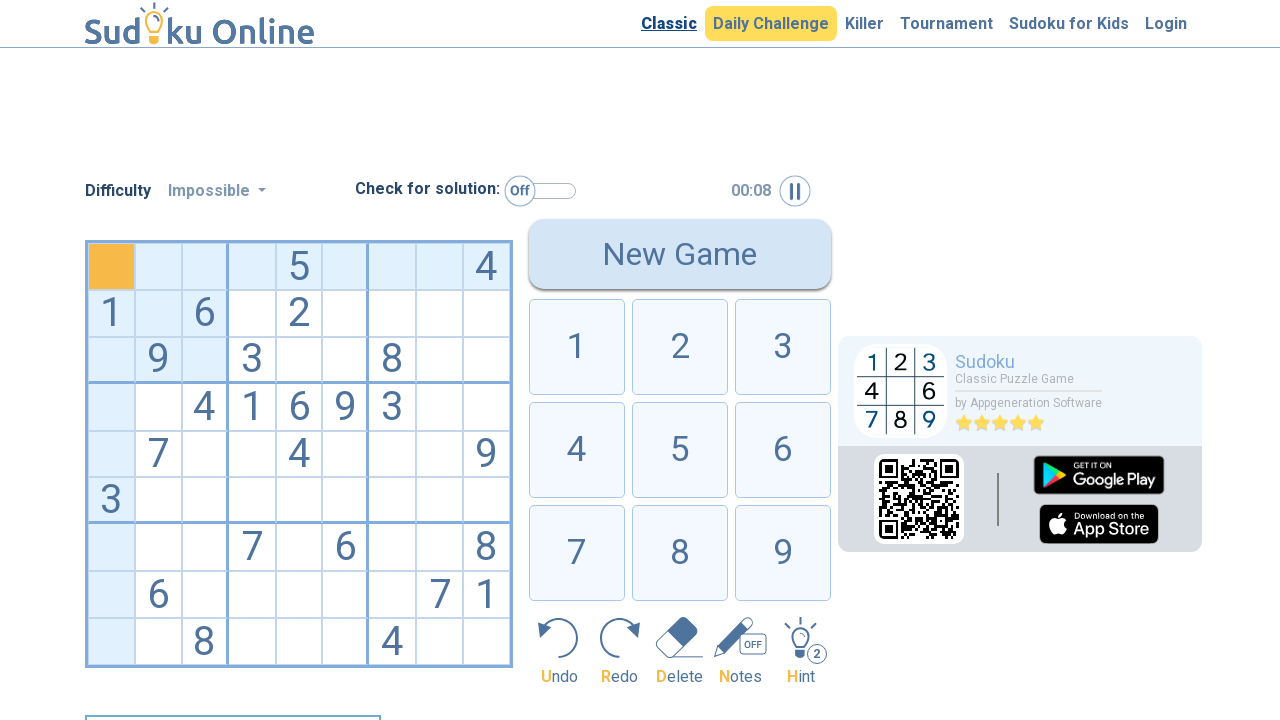

Located cell at row 0, column 1
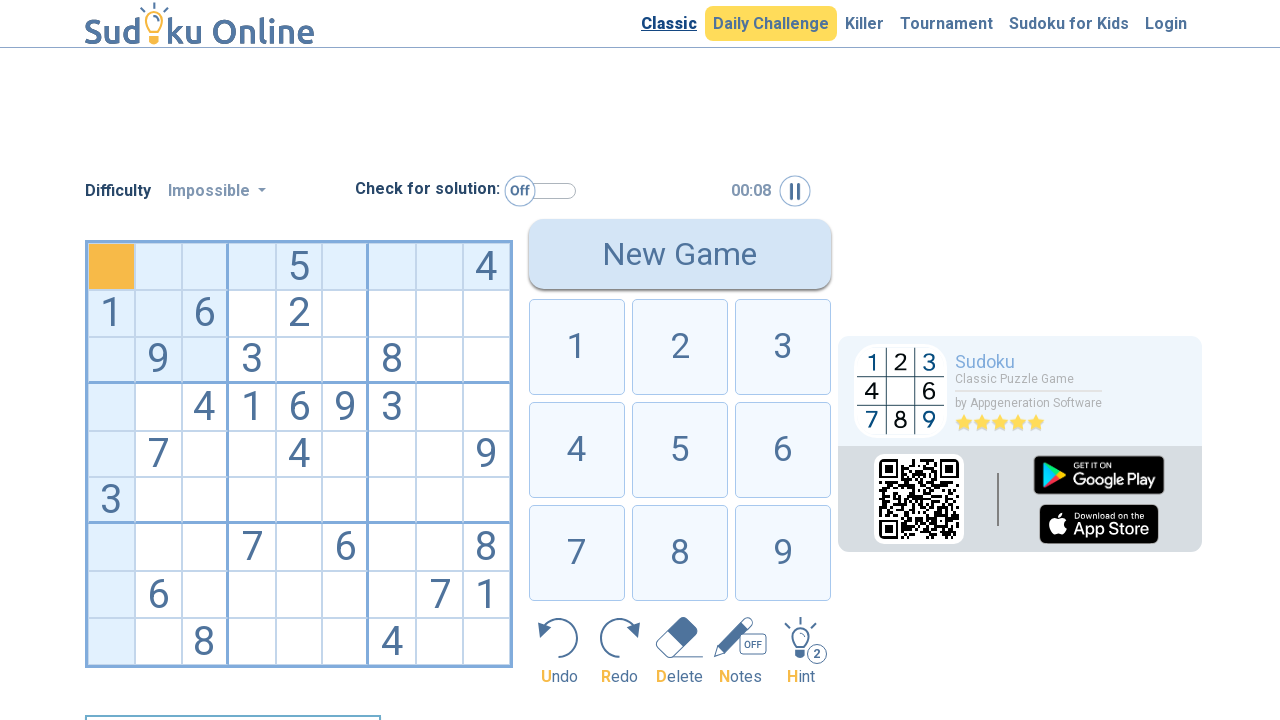

Located cell at row 0, column 2
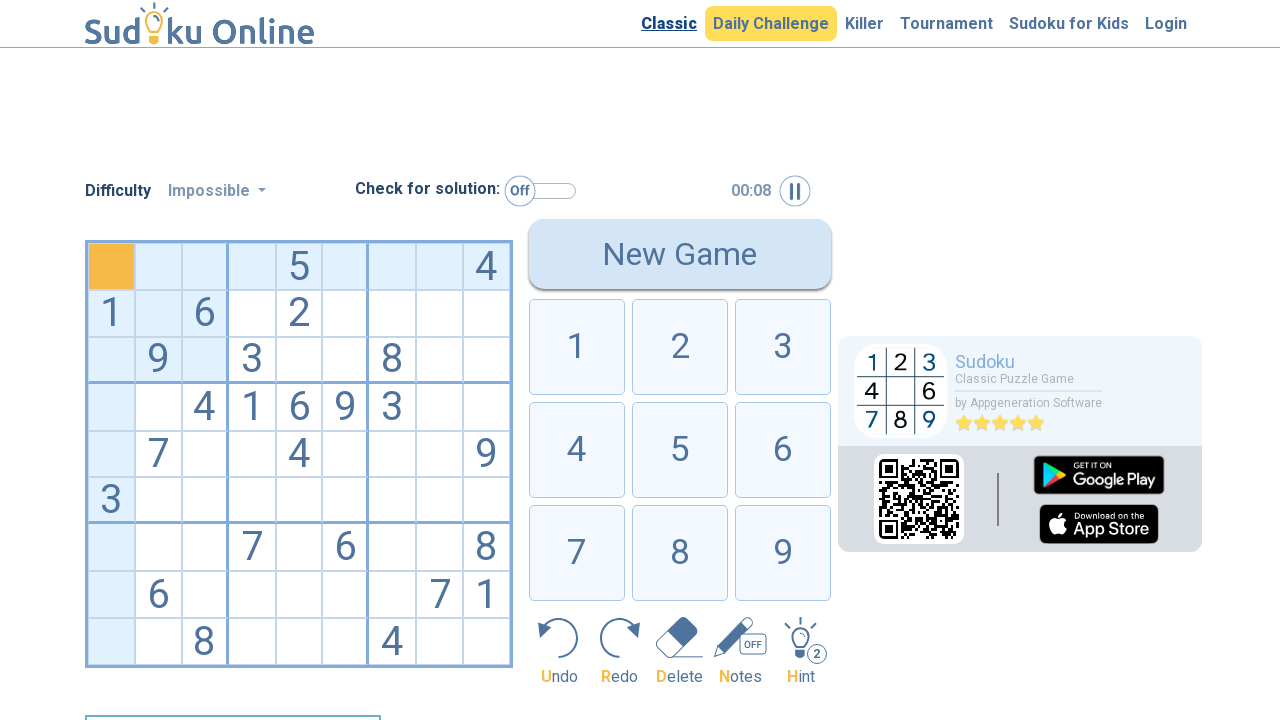

Located cell at row 0, column 3
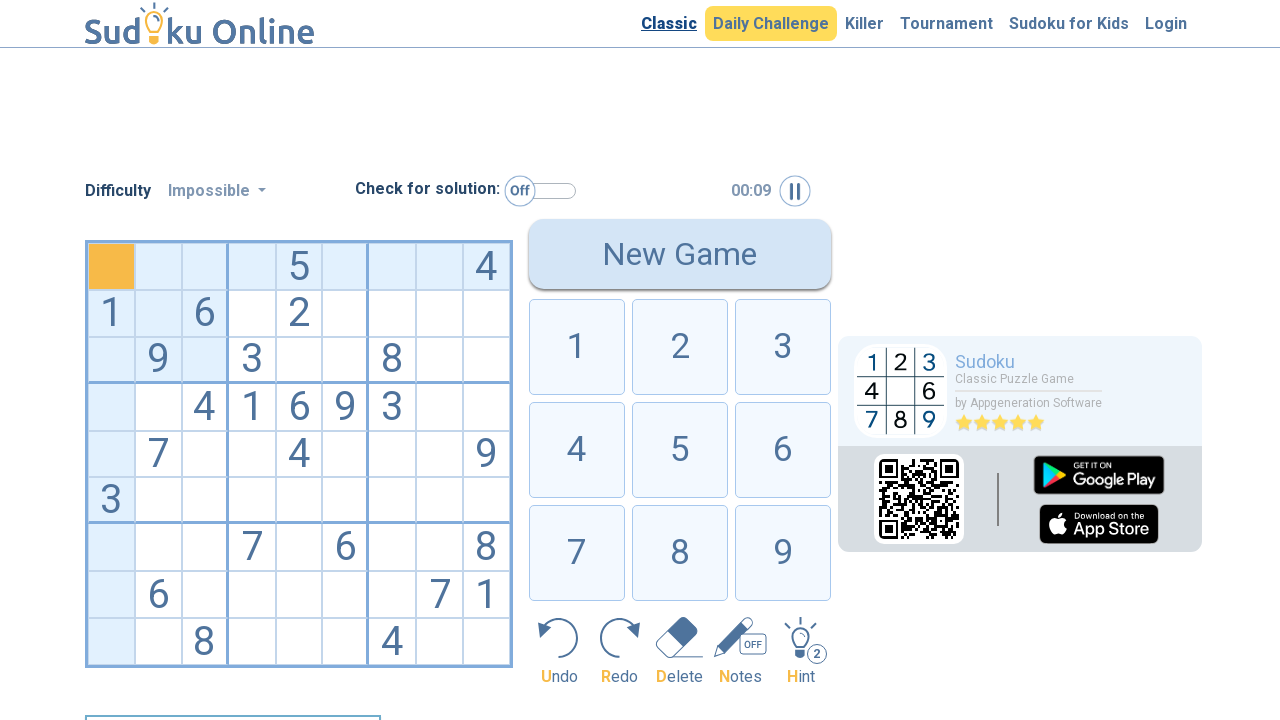

Located cell at row 0, column 4
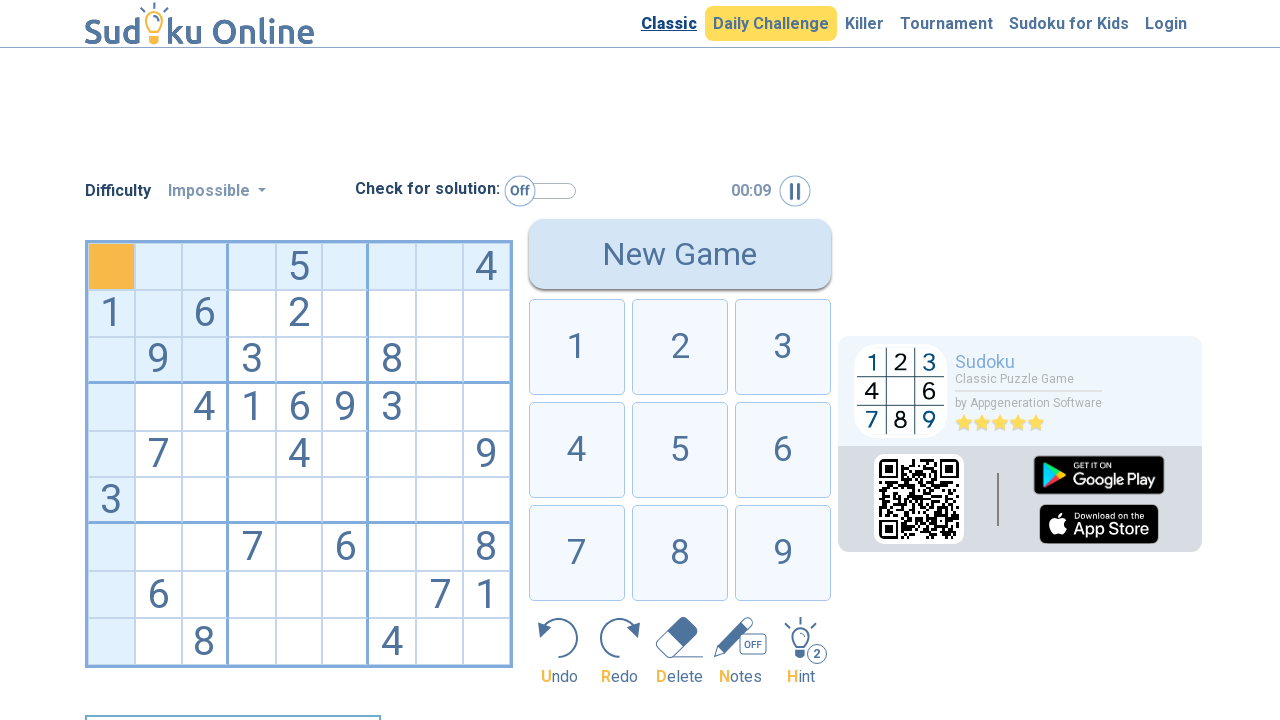

Located cell at row 0, column 5
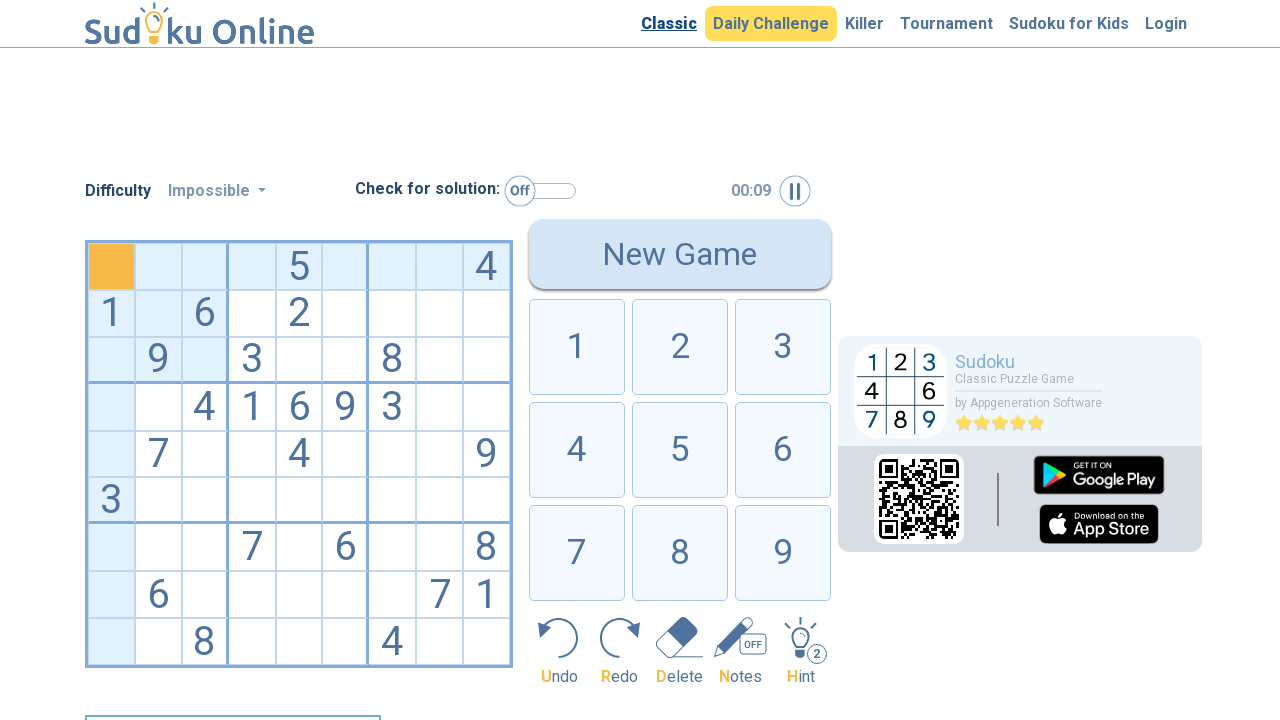

Located cell at row 0, column 6
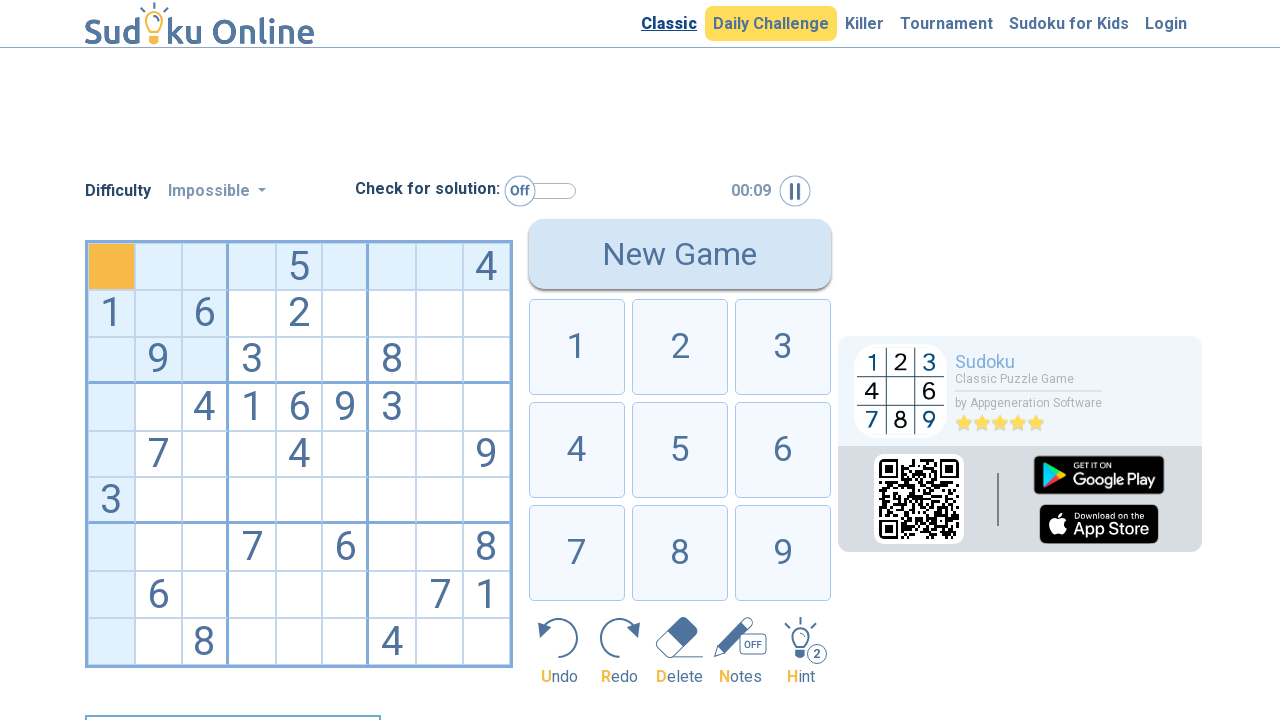

Located cell at row 0, column 7
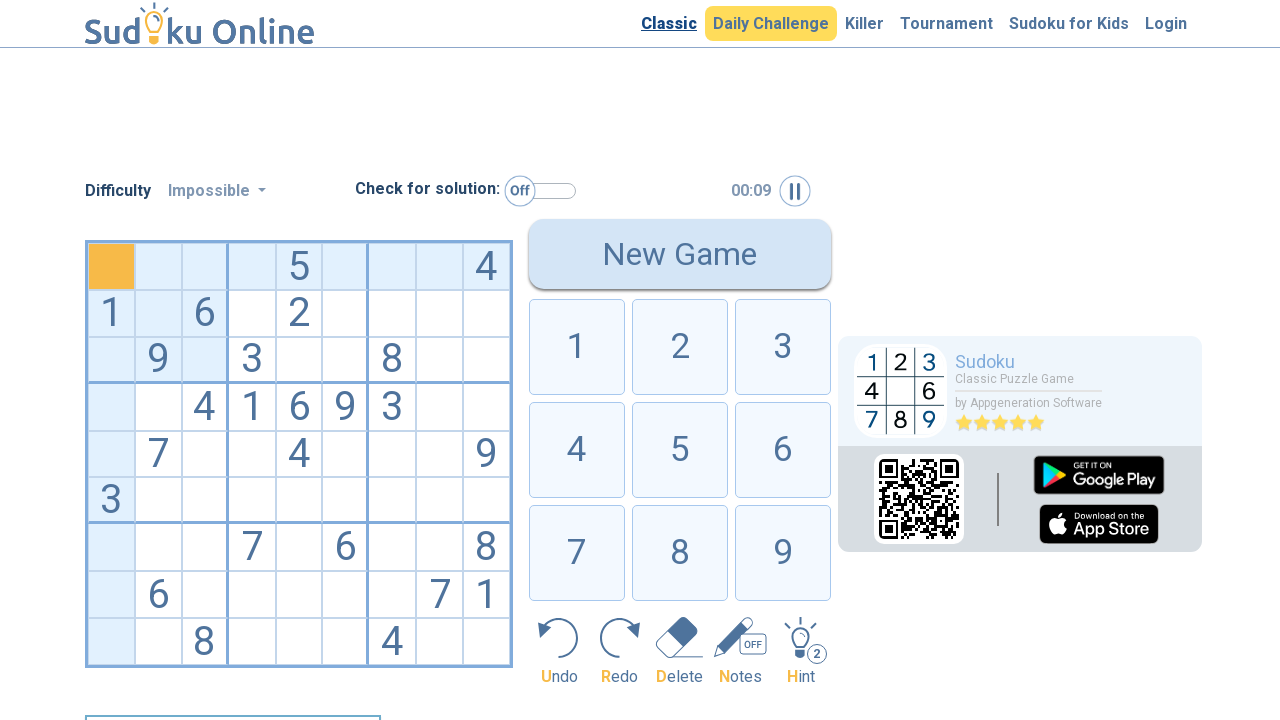

Located cell at row 0, column 8
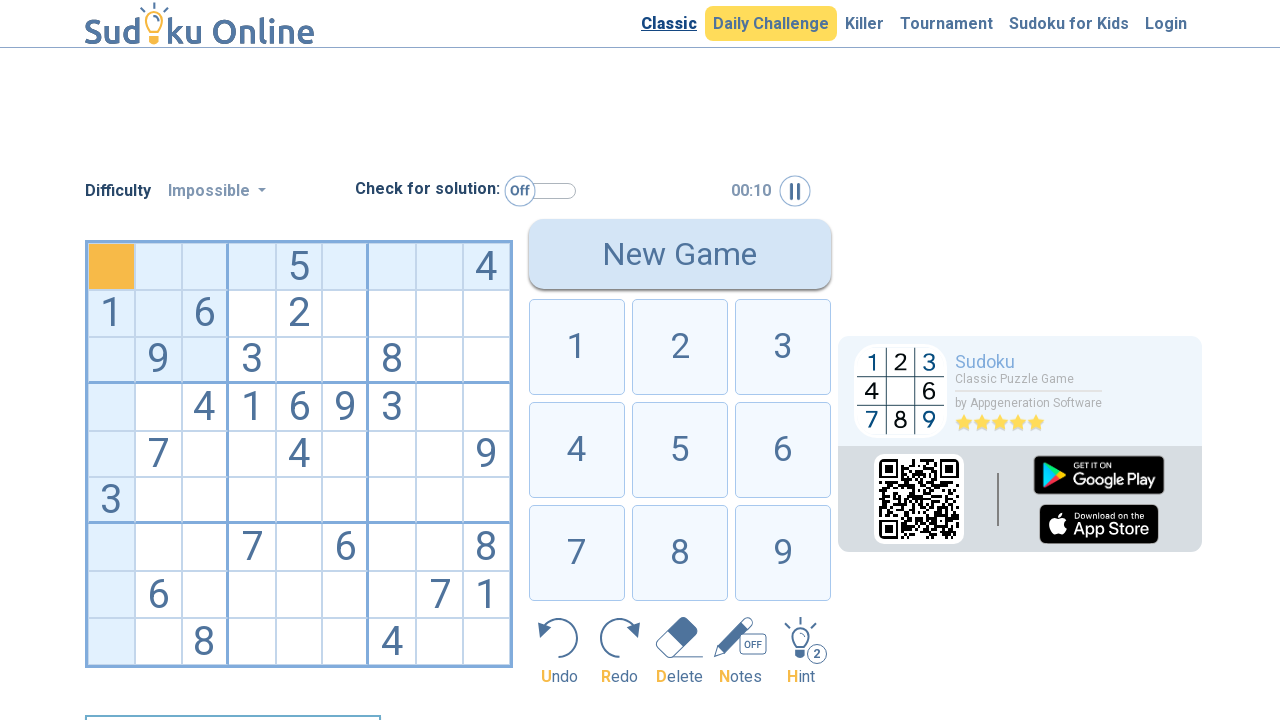

Located cell at row 1, column 0
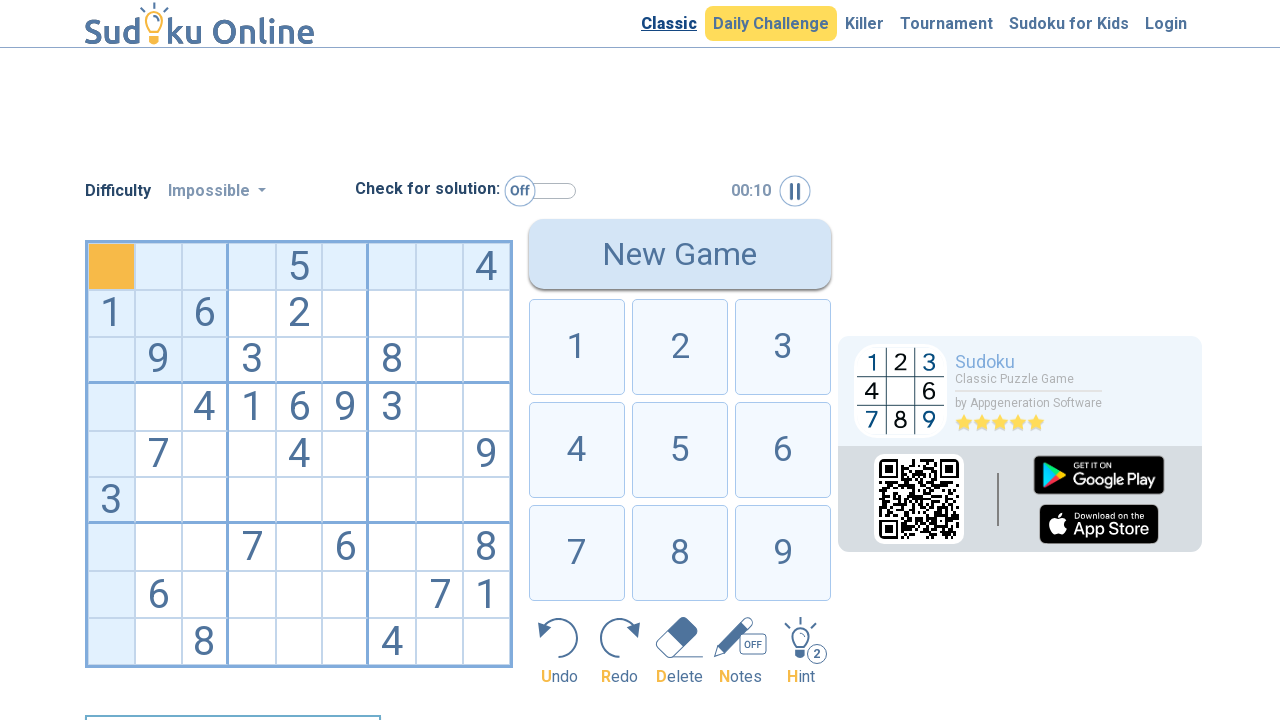

Located cell at row 1, column 1
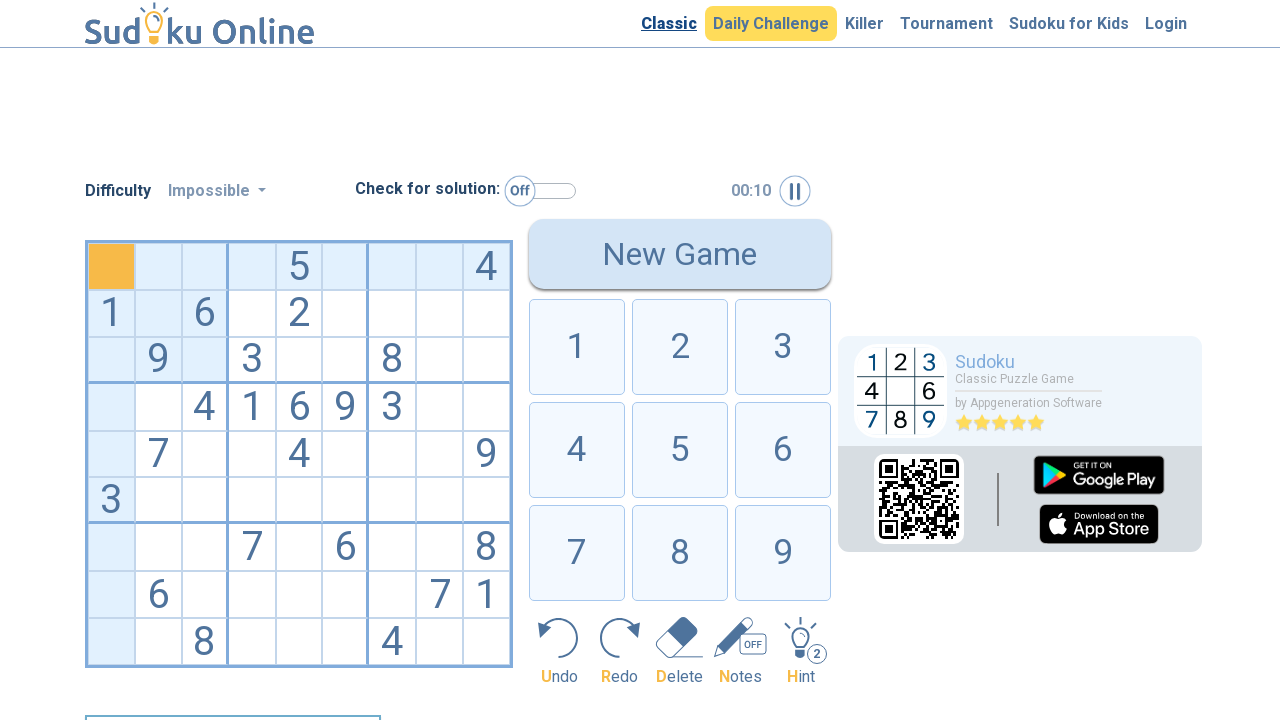

Located cell at row 1, column 2
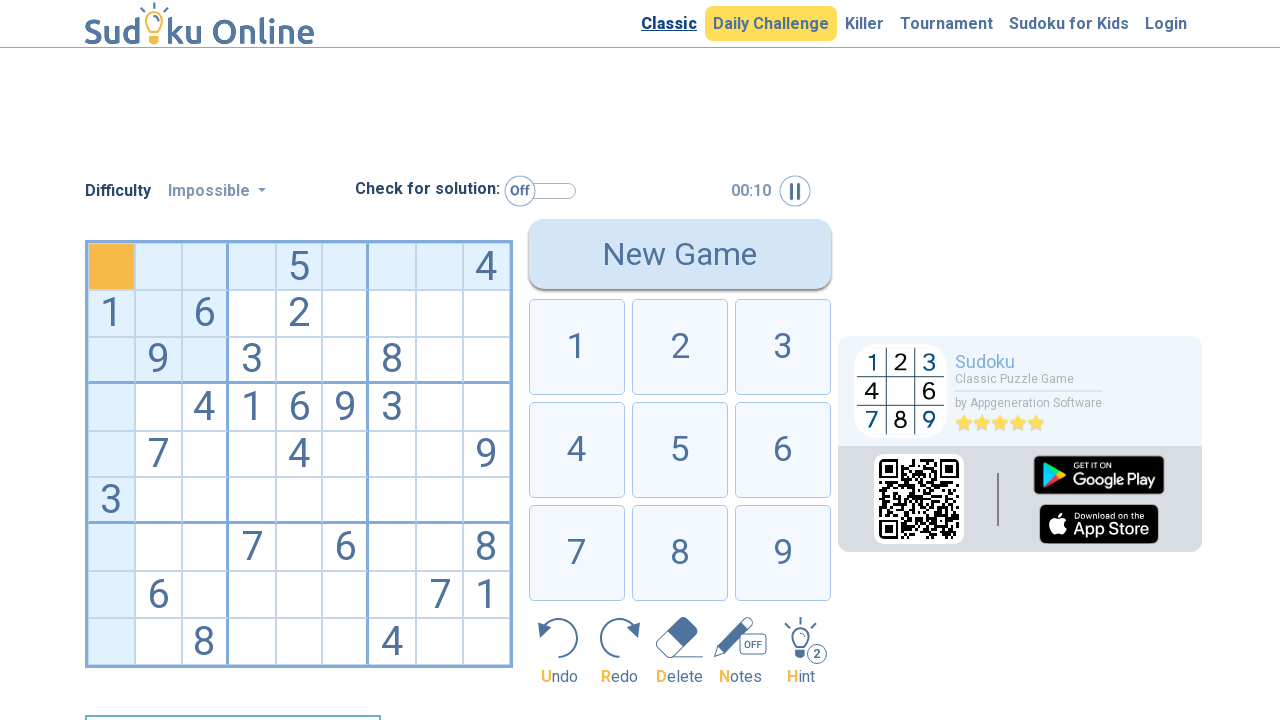

Located cell at row 1, column 3
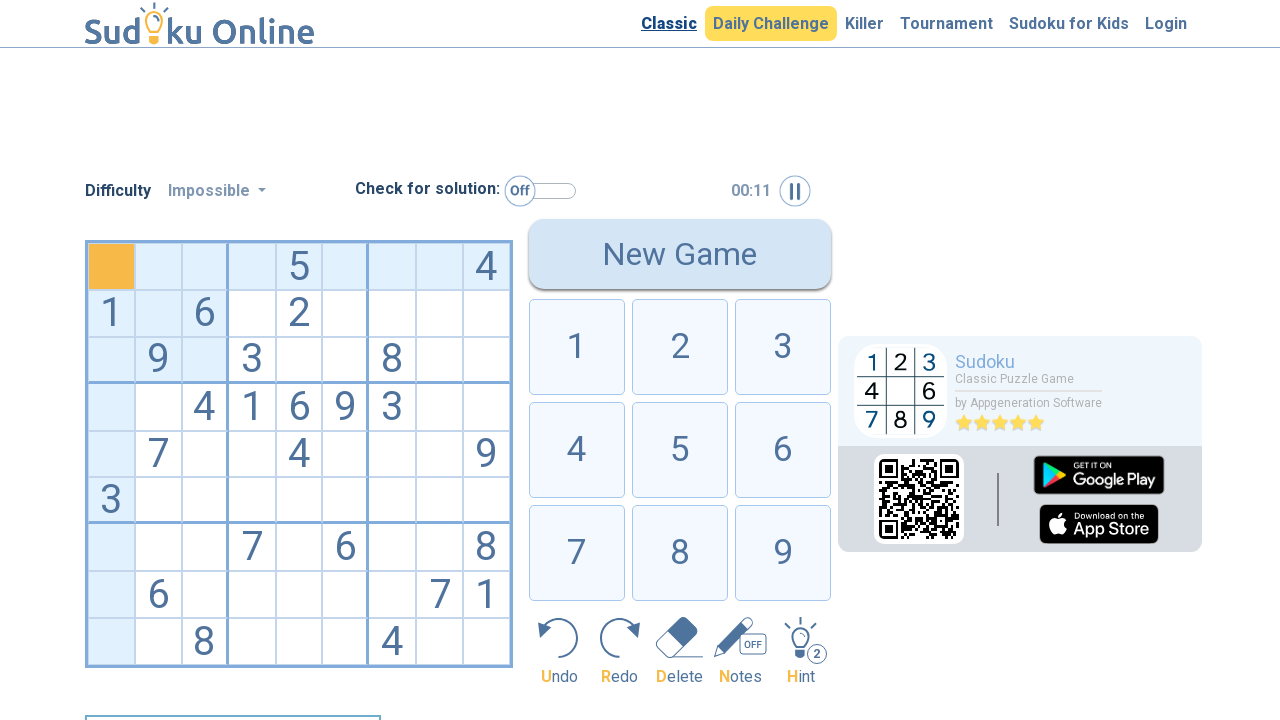

Located cell at row 1, column 4
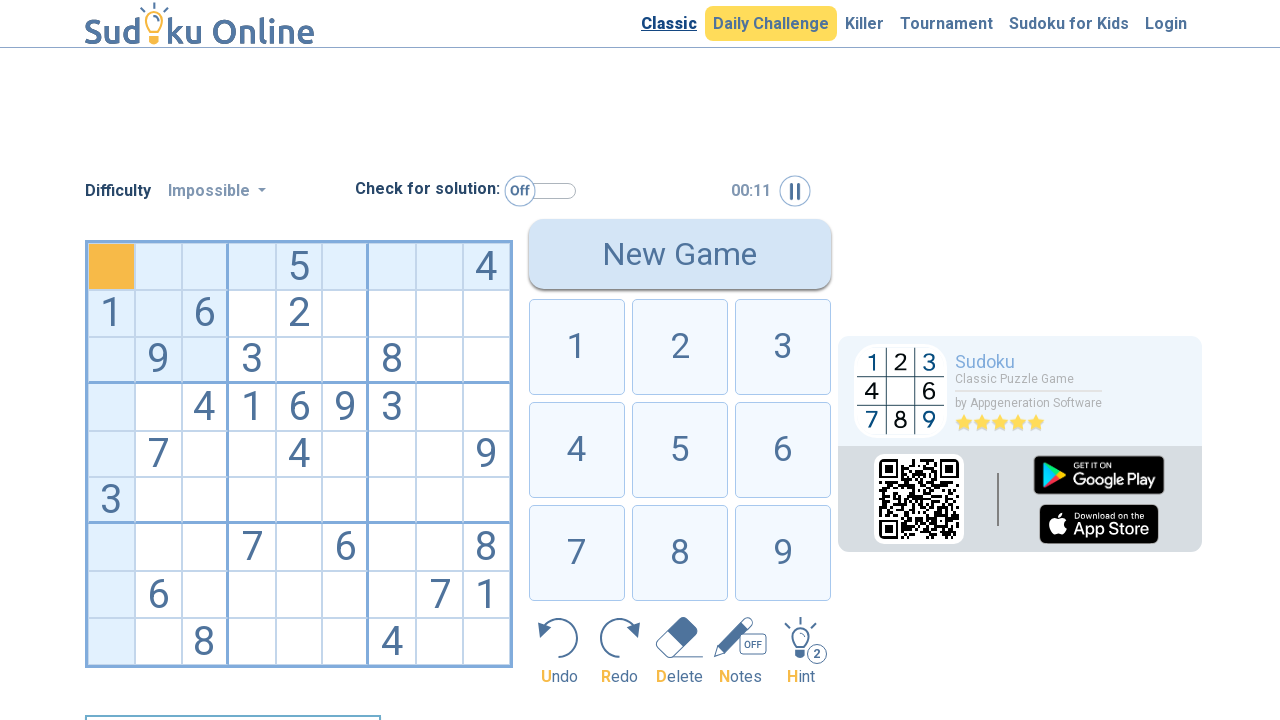

Located cell at row 1, column 5
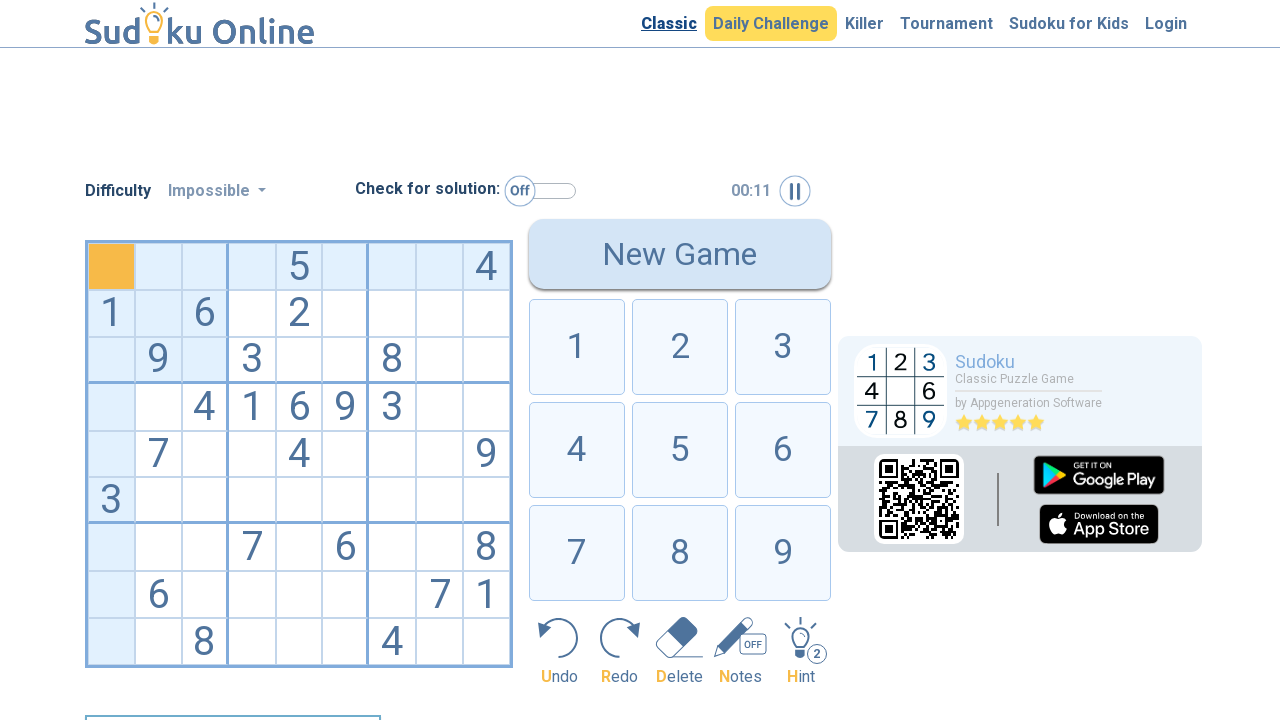

Located cell at row 1, column 6
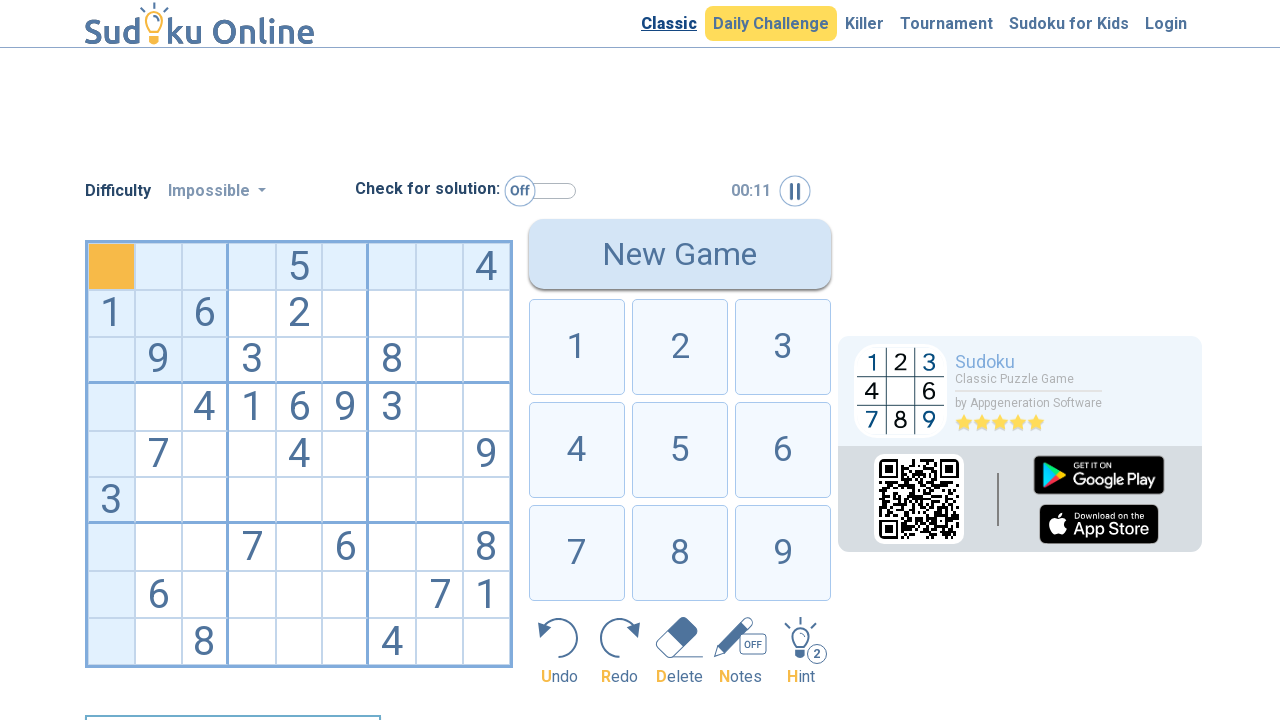

Located cell at row 1, column 7
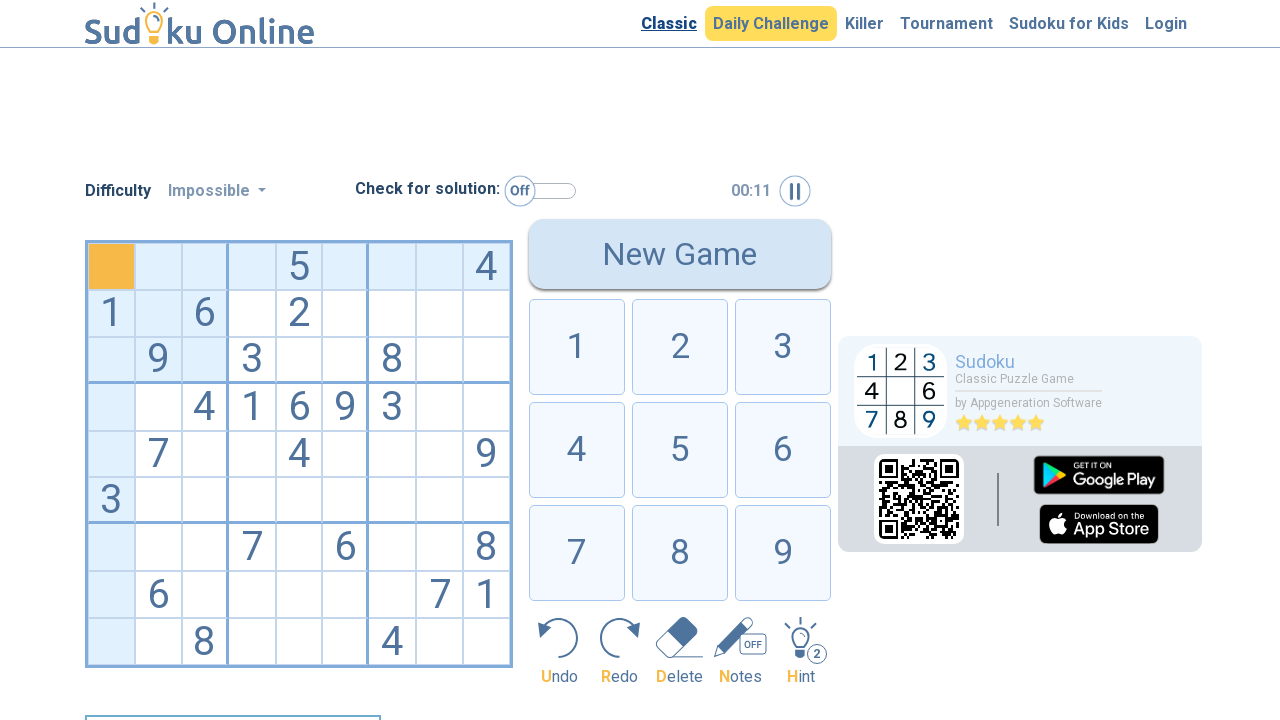

Located cell at row 1, column 8
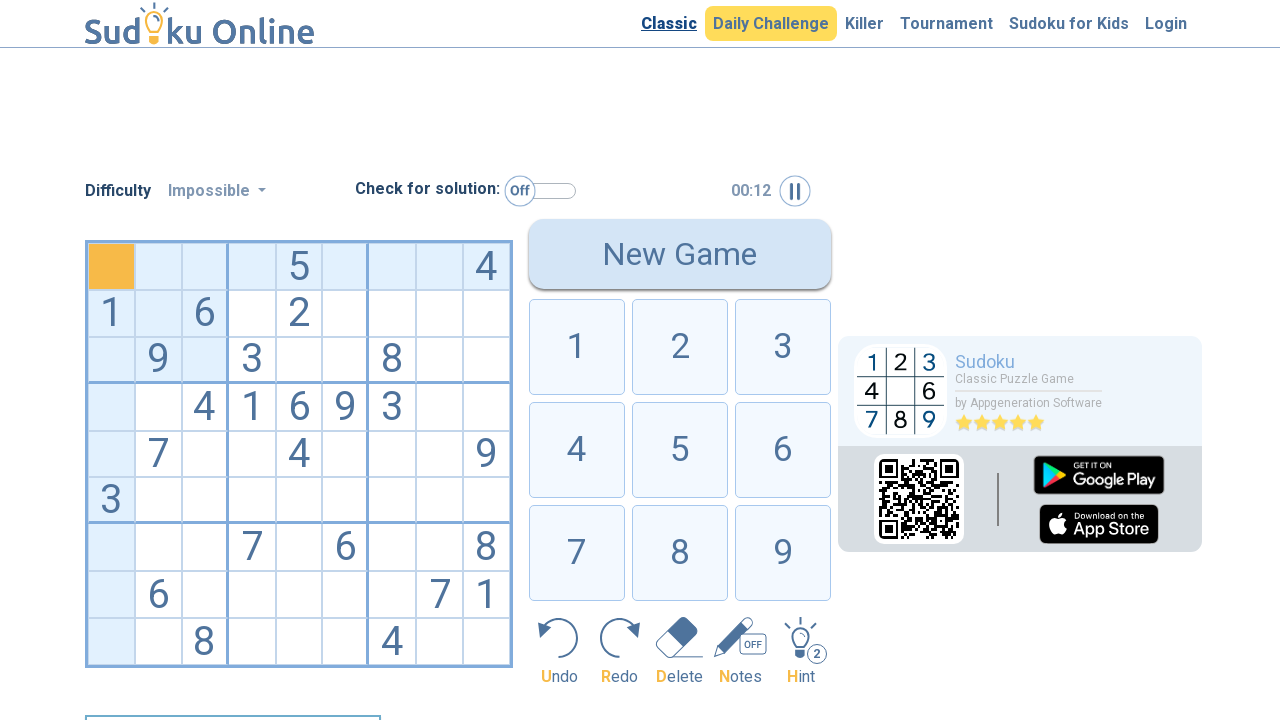

Located cell at row 2, column 0
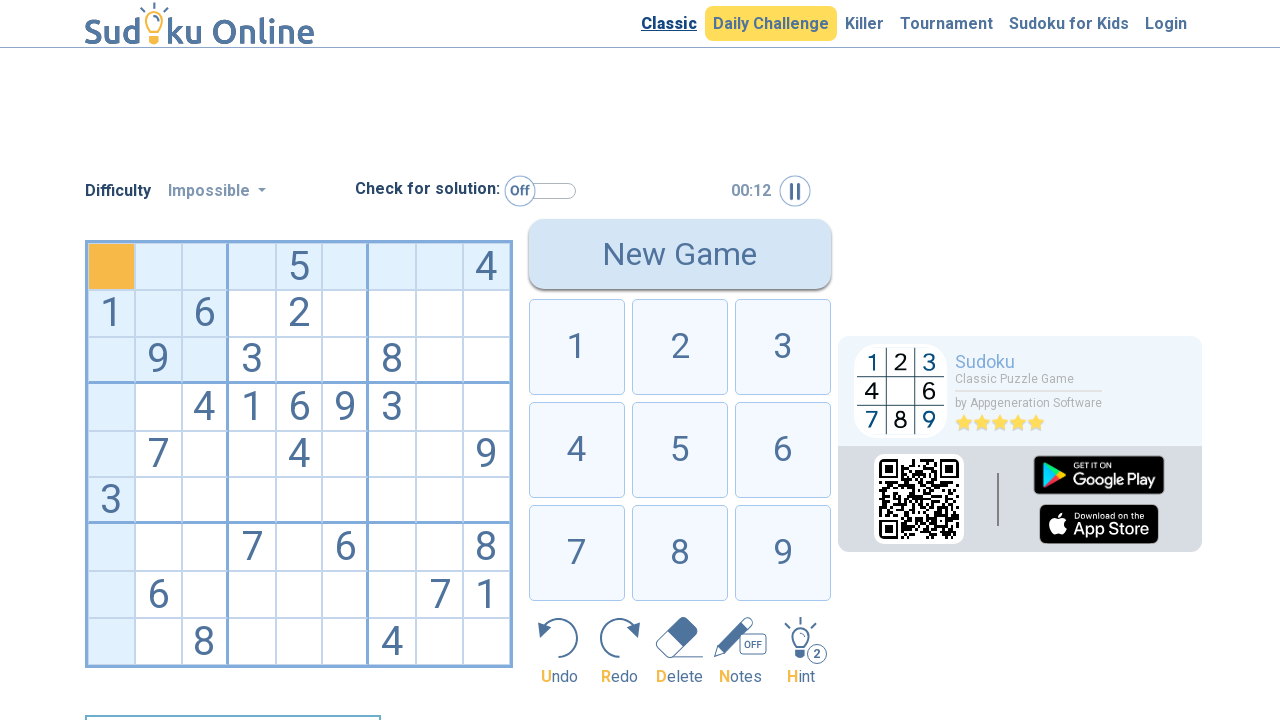

Located cell at row 2, column 1
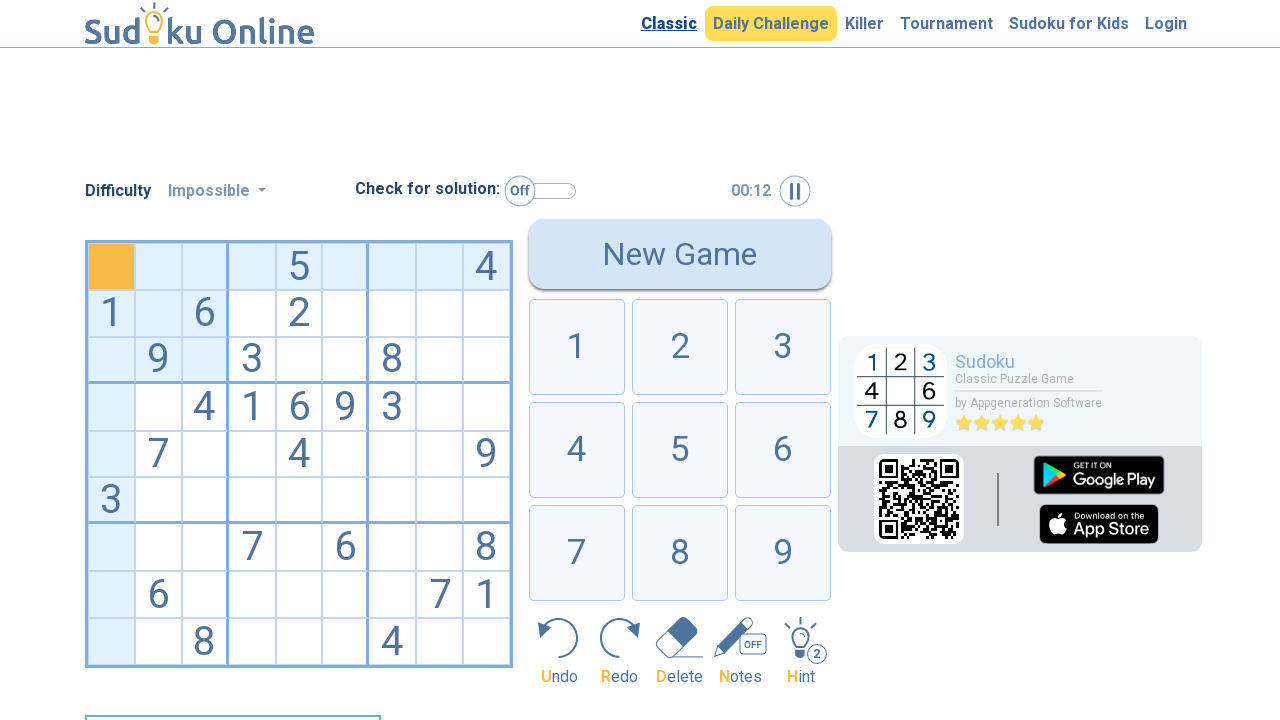

Located cell at row 2, column 2
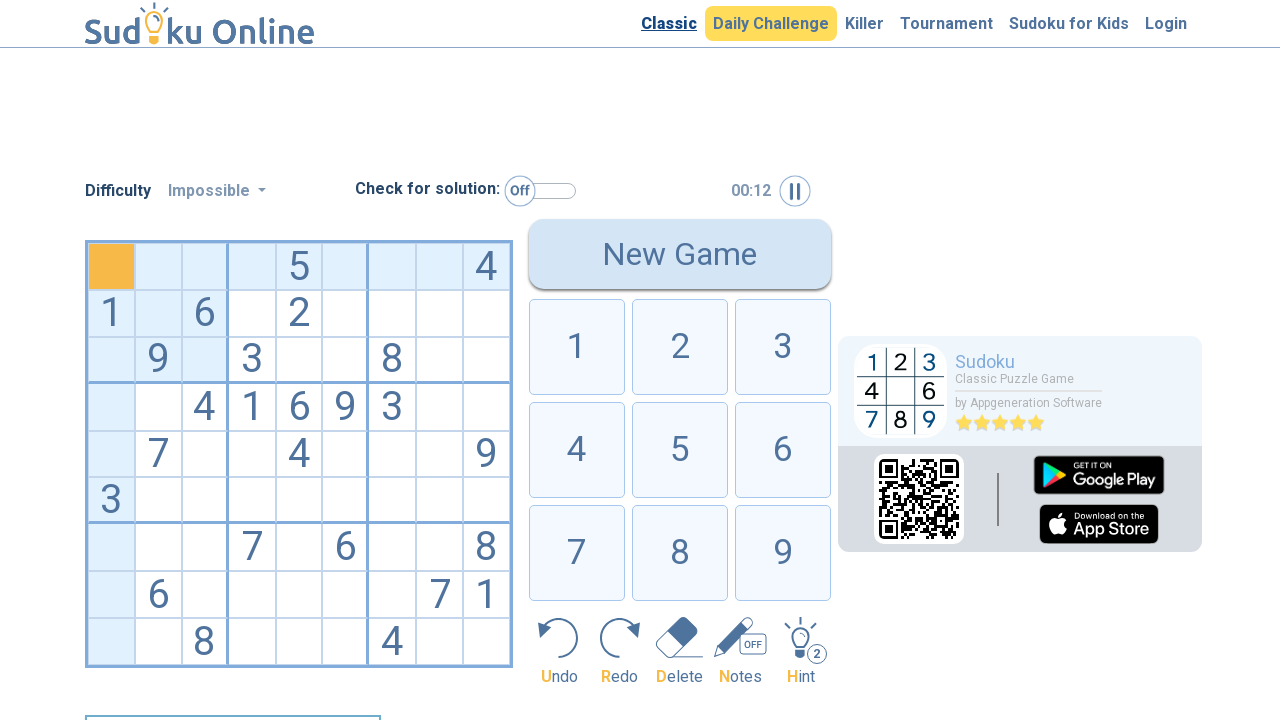

Located cell at row 2, column 3
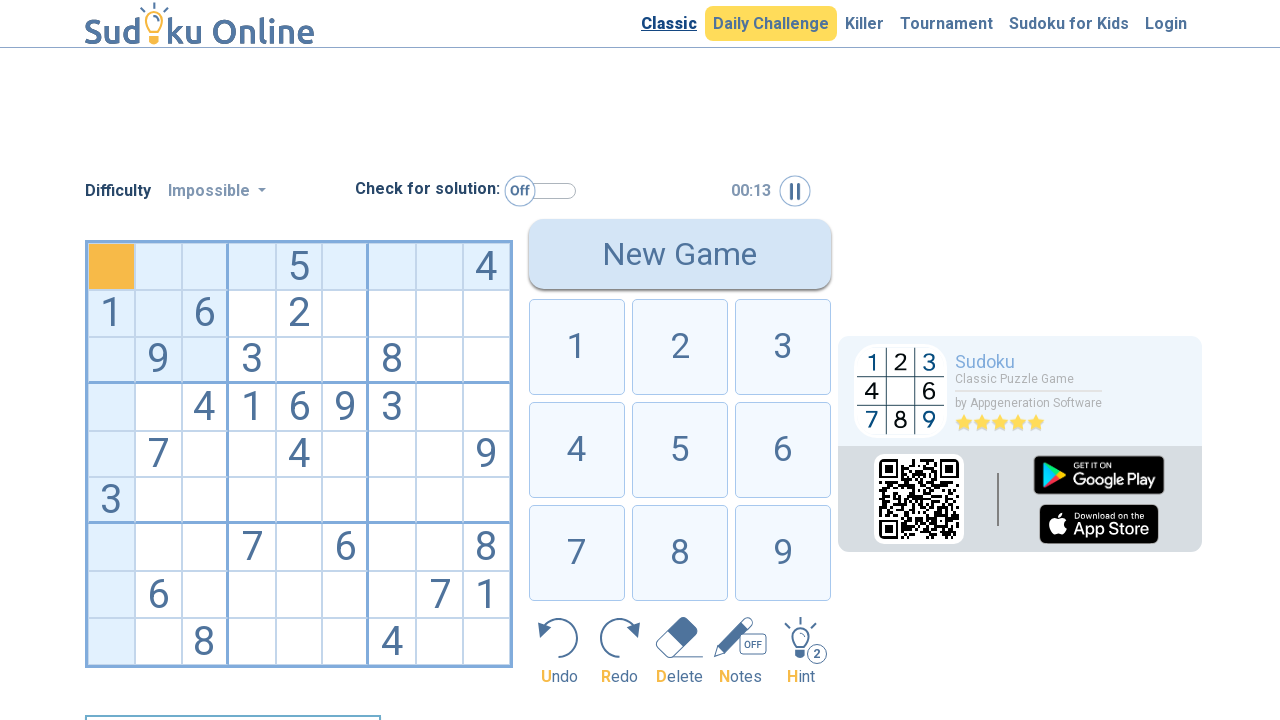

Located cell at row 2, column 4
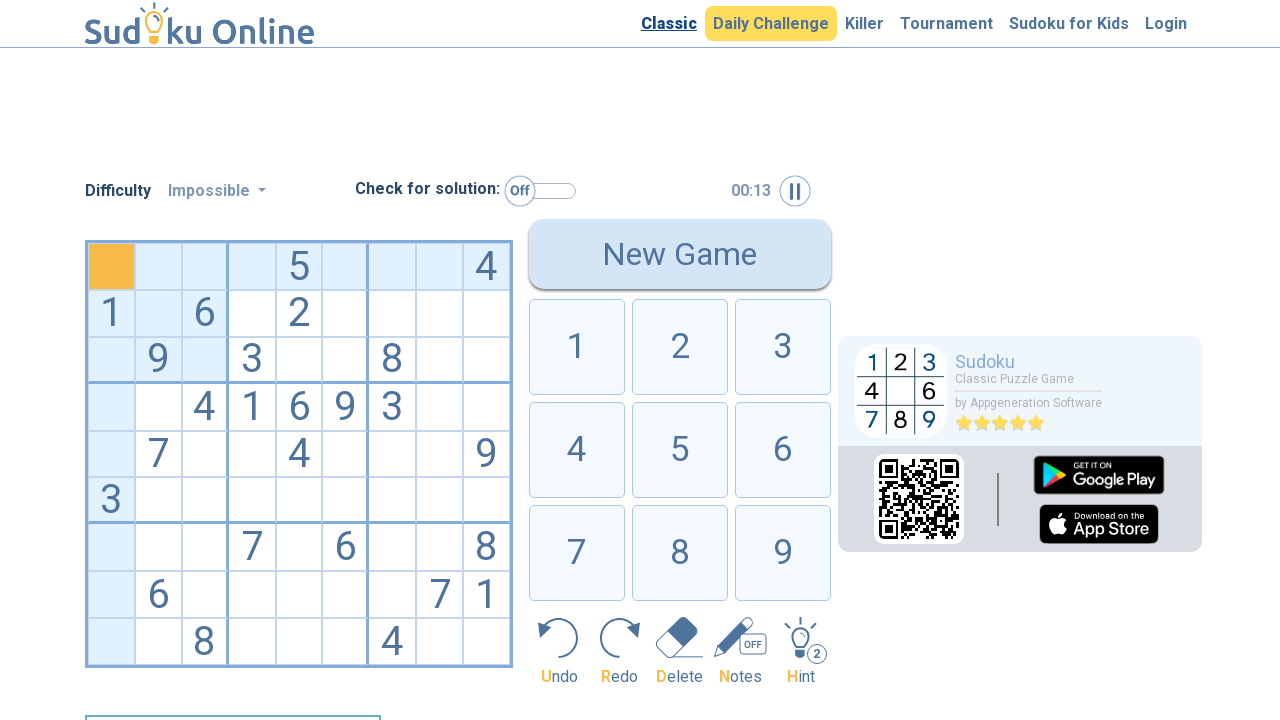

Located cell at row 2, column 5
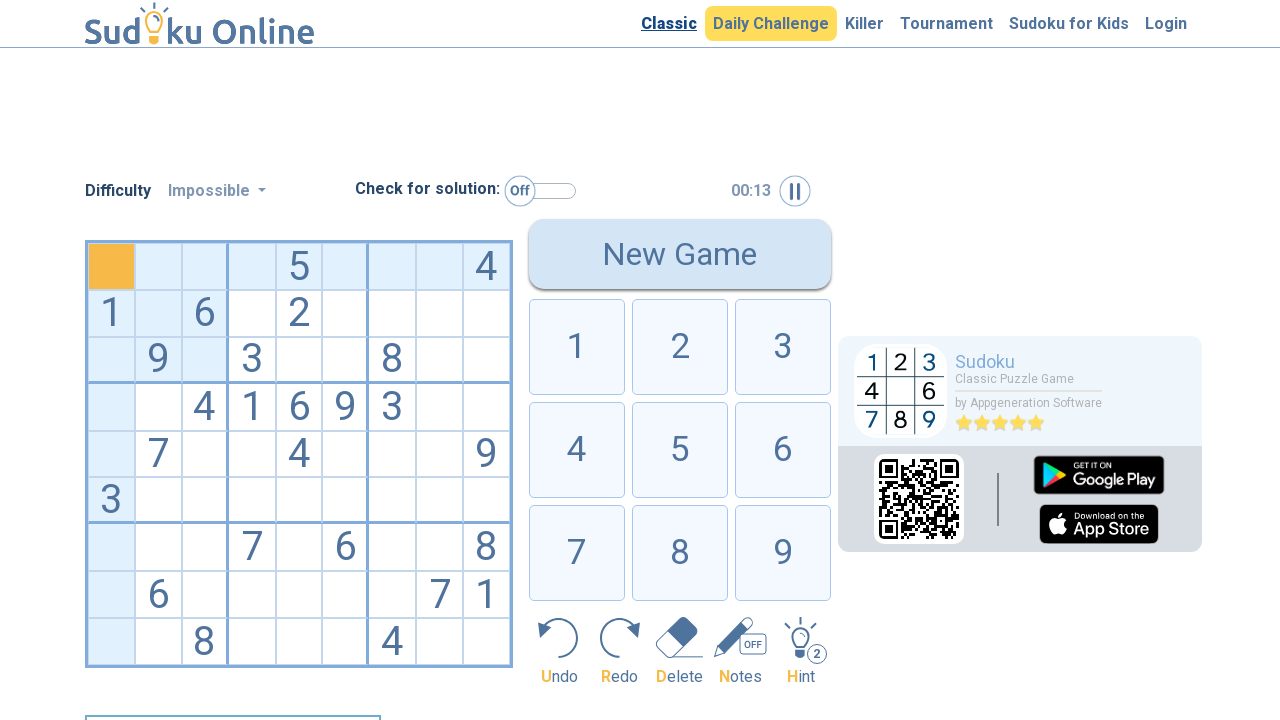

Located cell at row 2, column 6
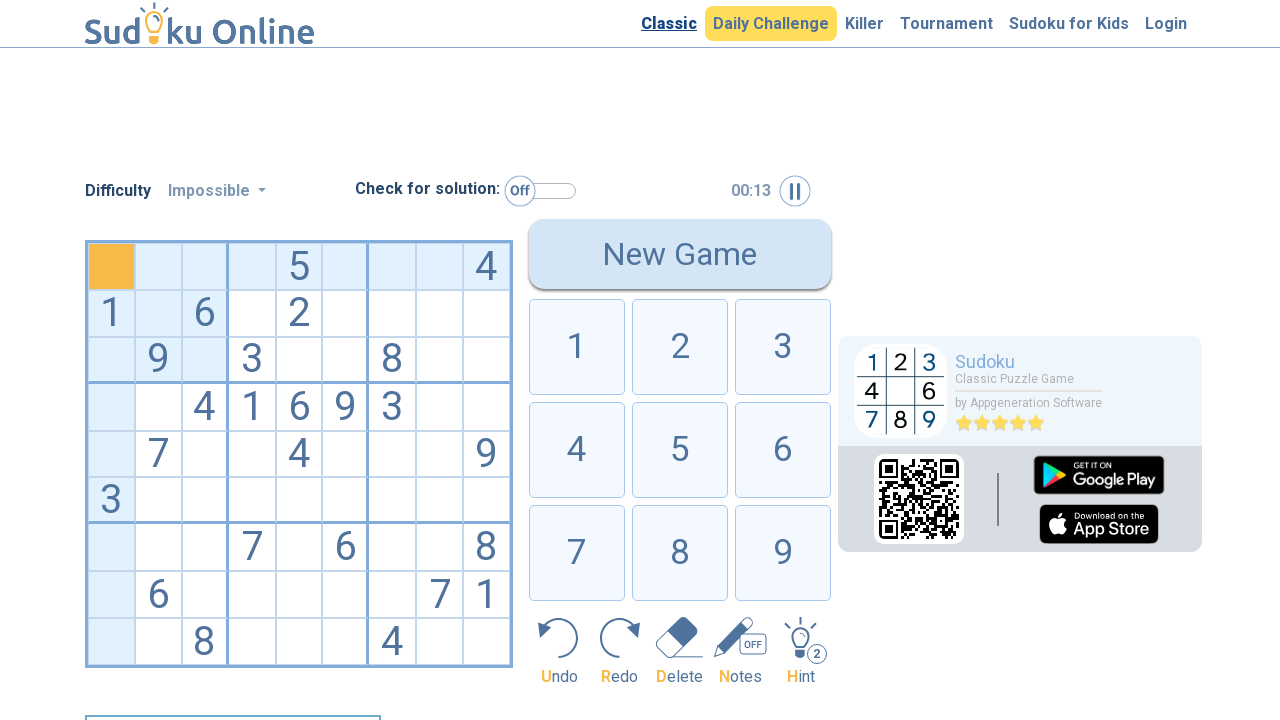

Located cell at row 2, column 7
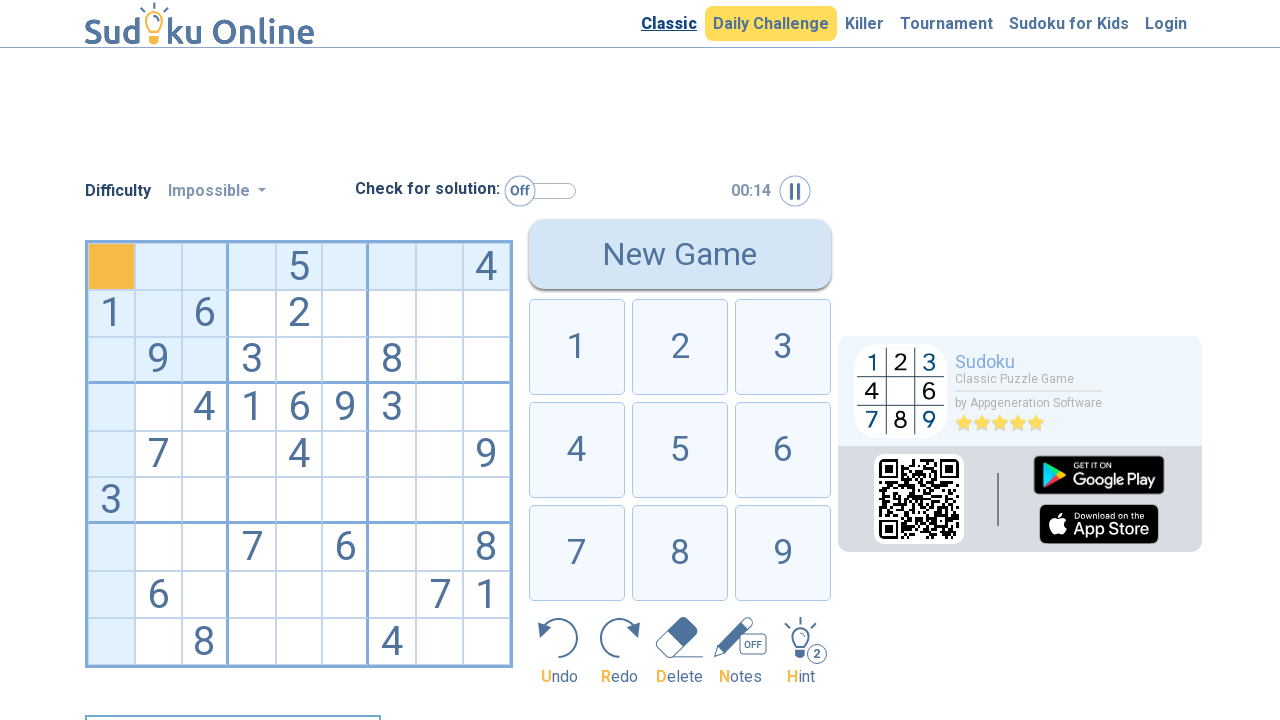

Located cell at row 2, column 8
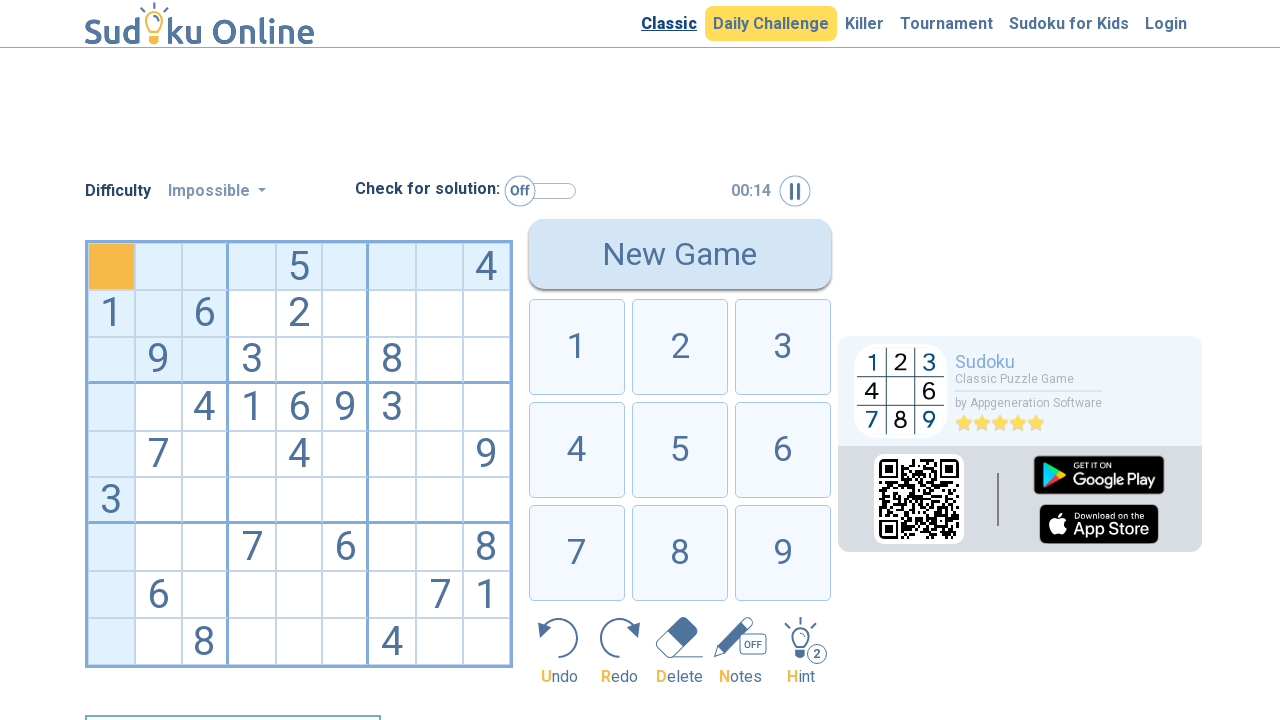

Located cell at row 3, column 0
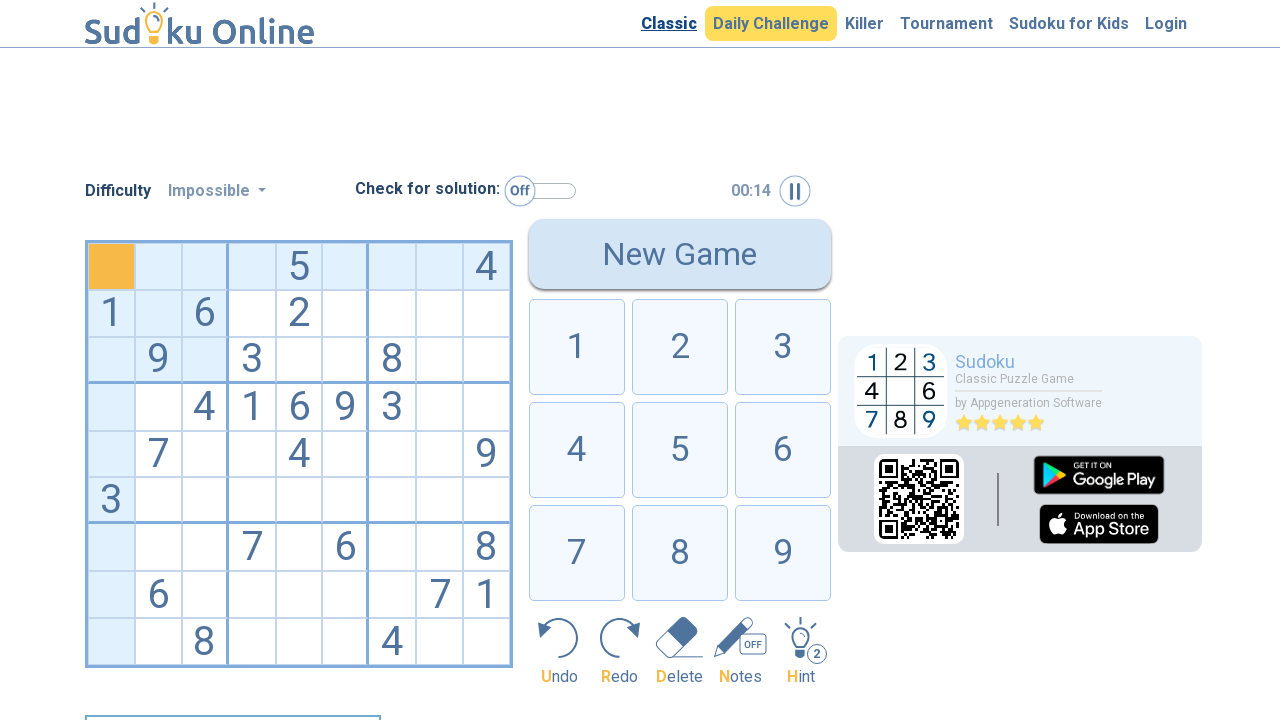

Located cell at row 3, column 1
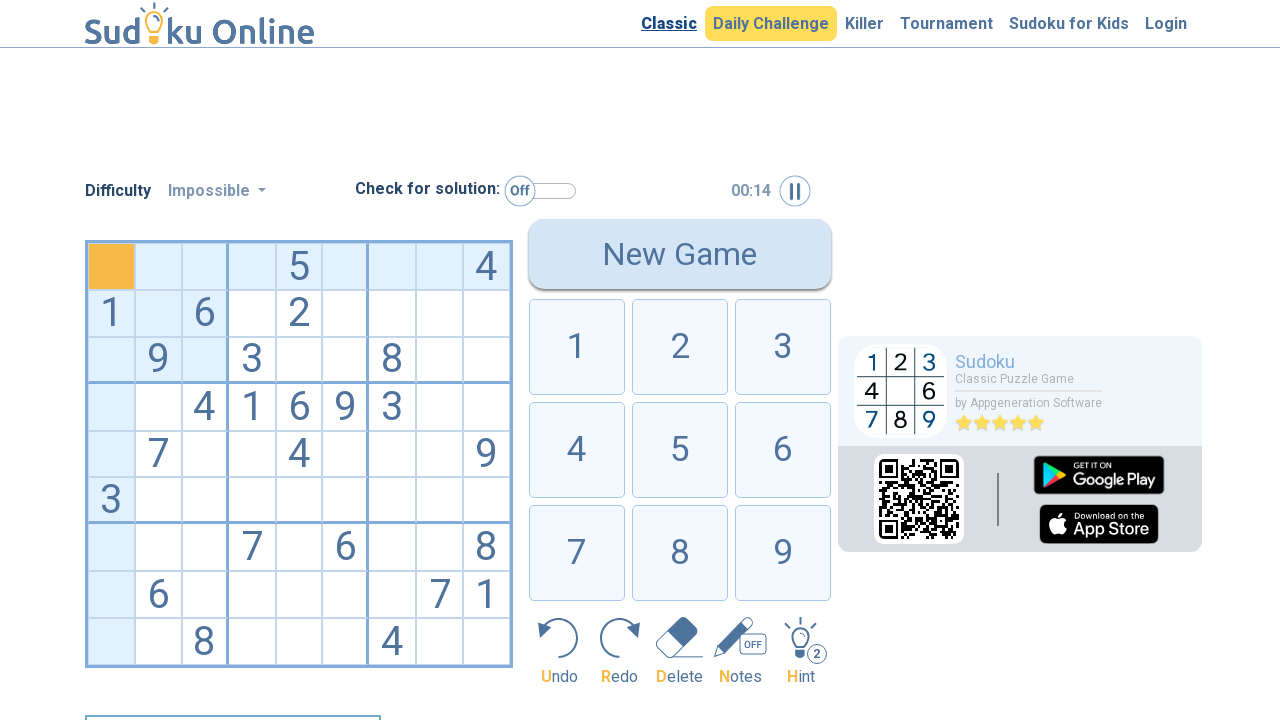

Located cell at row 3, column 2
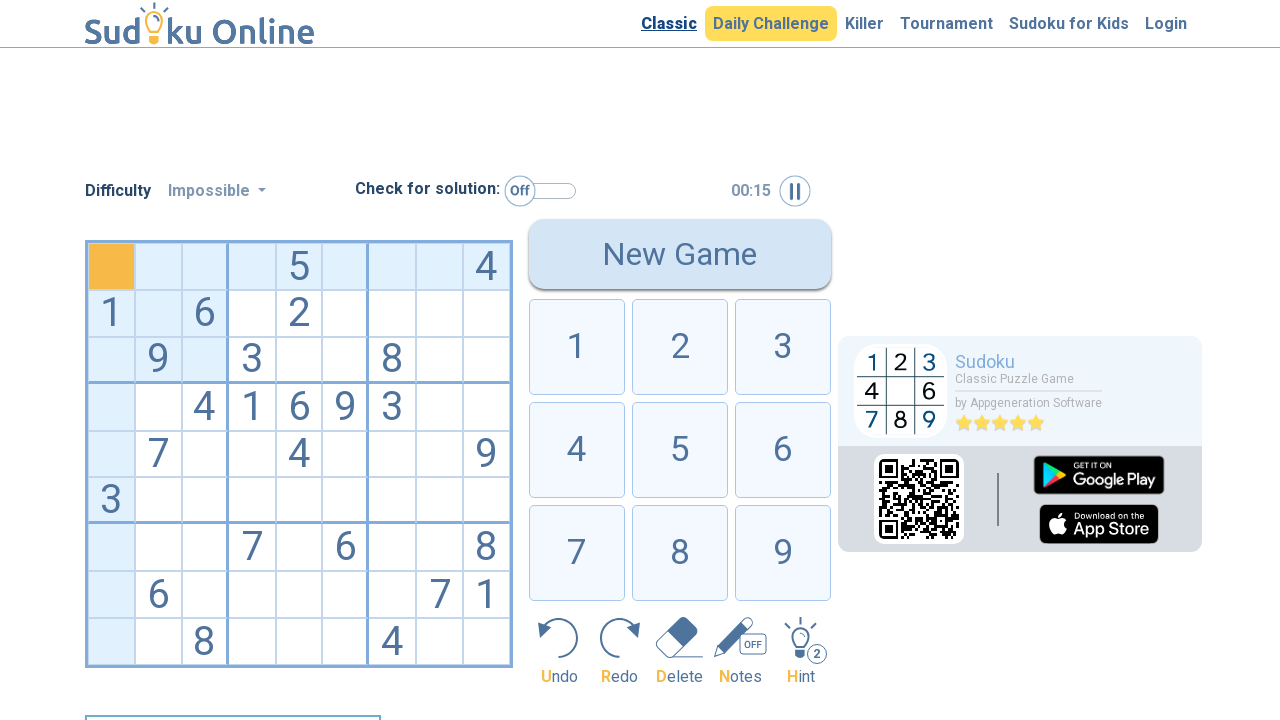

Located cell at row 3, column 3
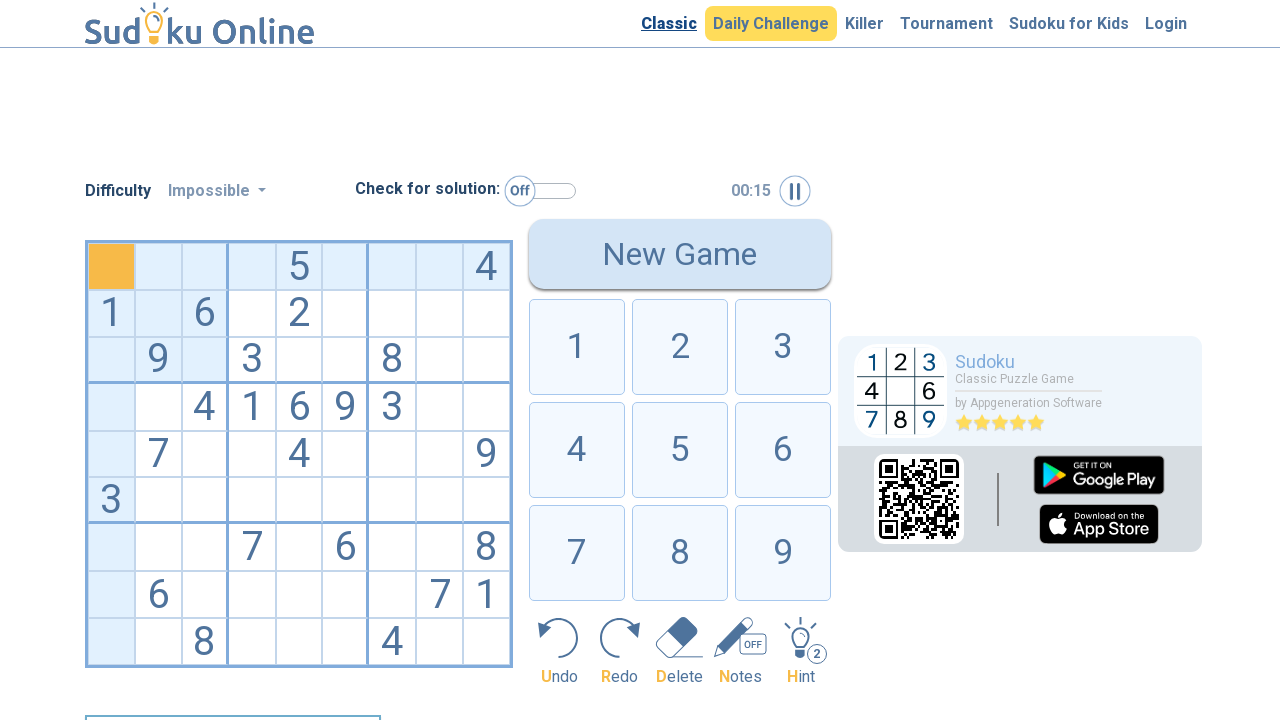

Located cell at row 3, column 4
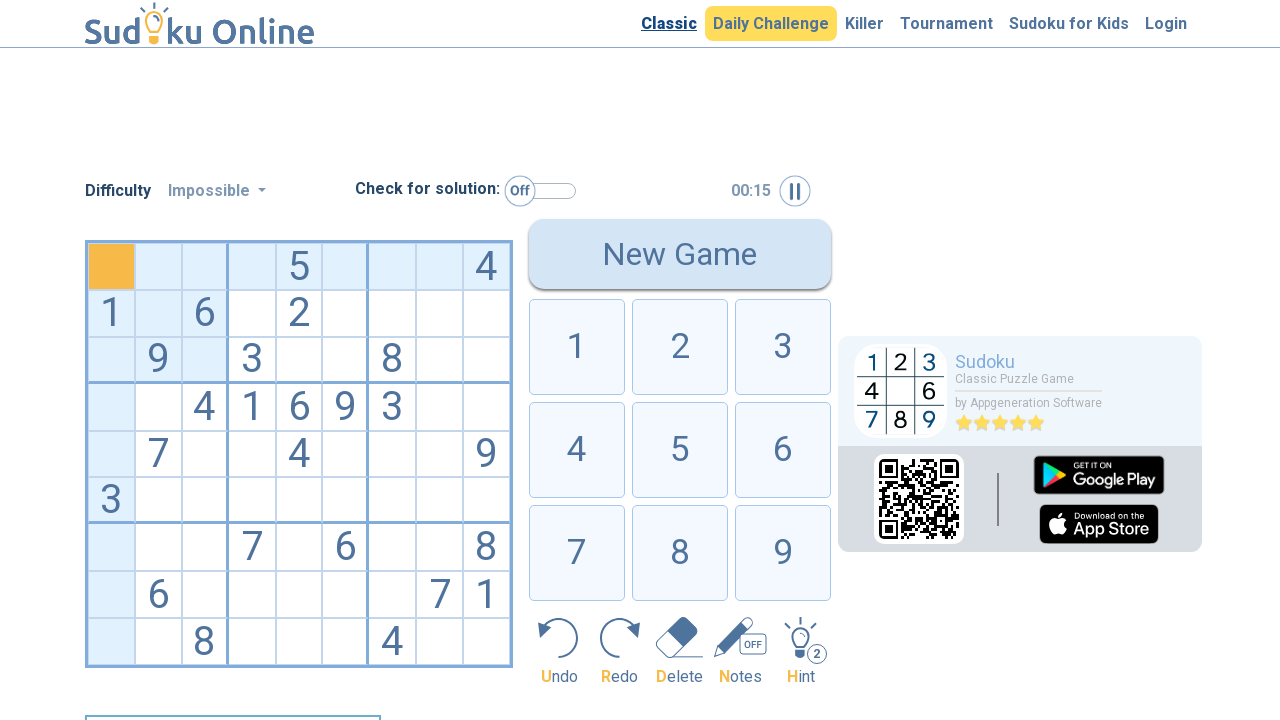

Located cell at row 3, column 5
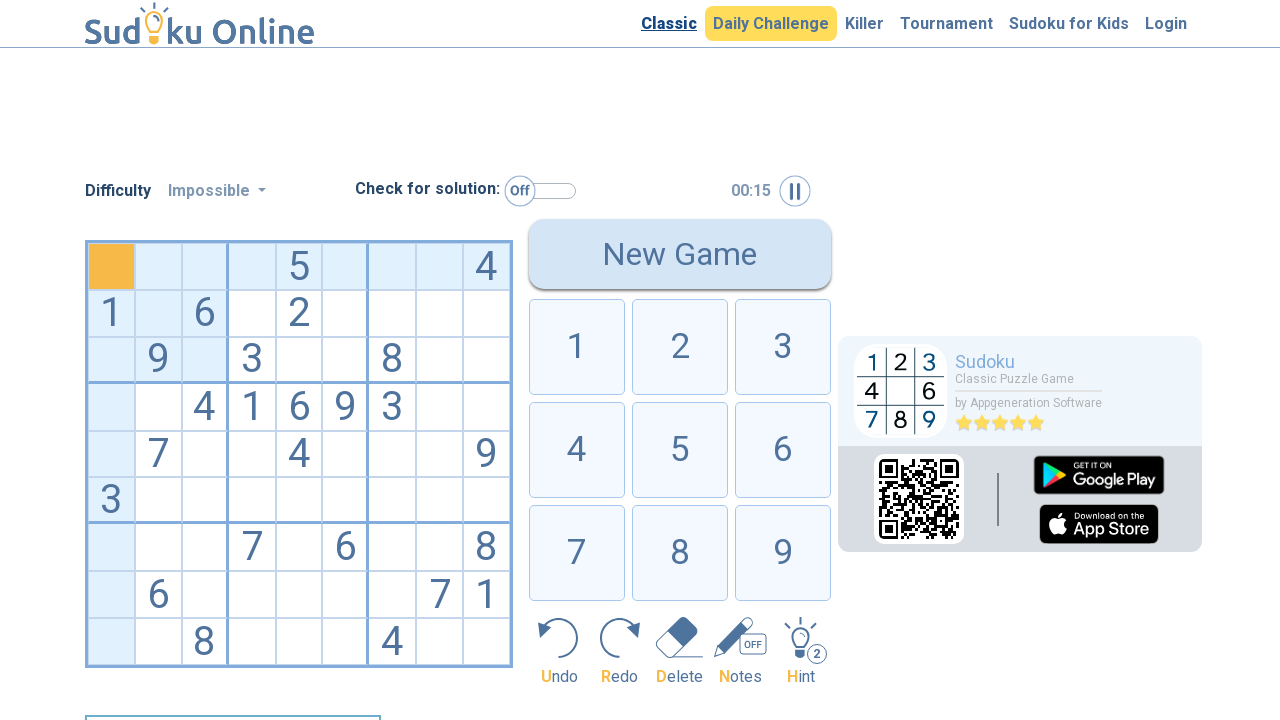

Located cell at row 3, column 6
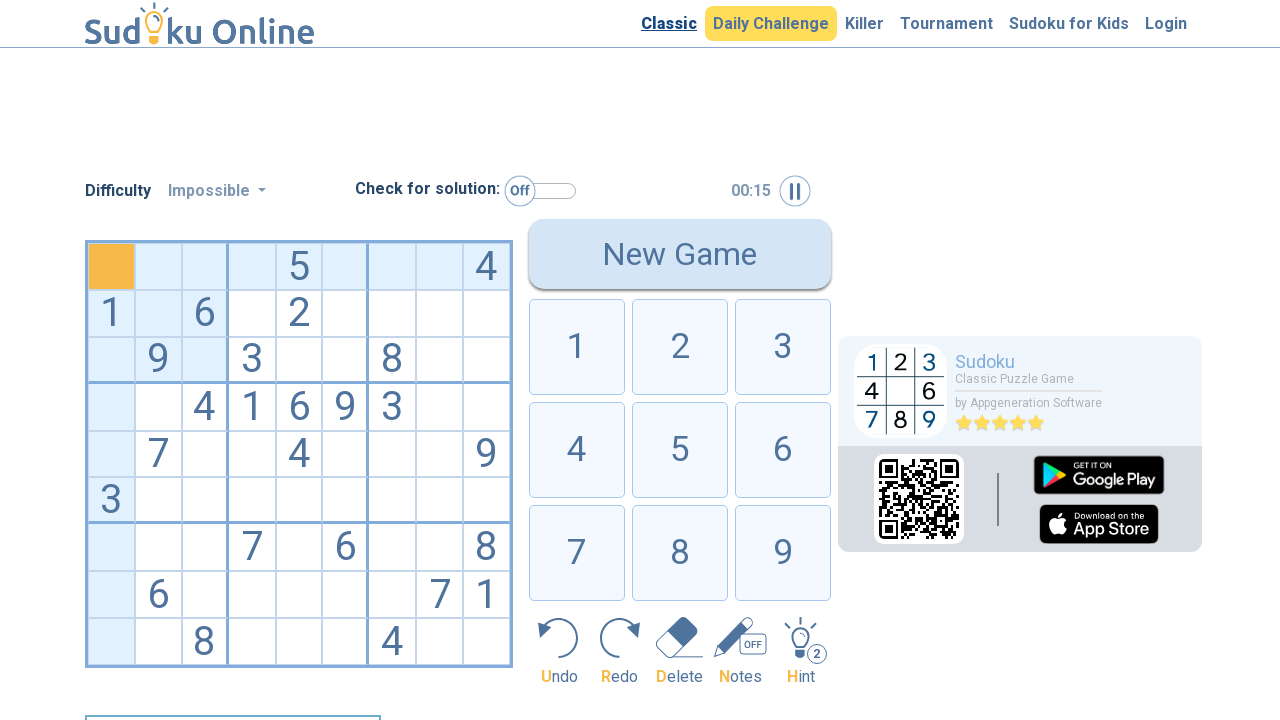

Located cell at row 3, column 7
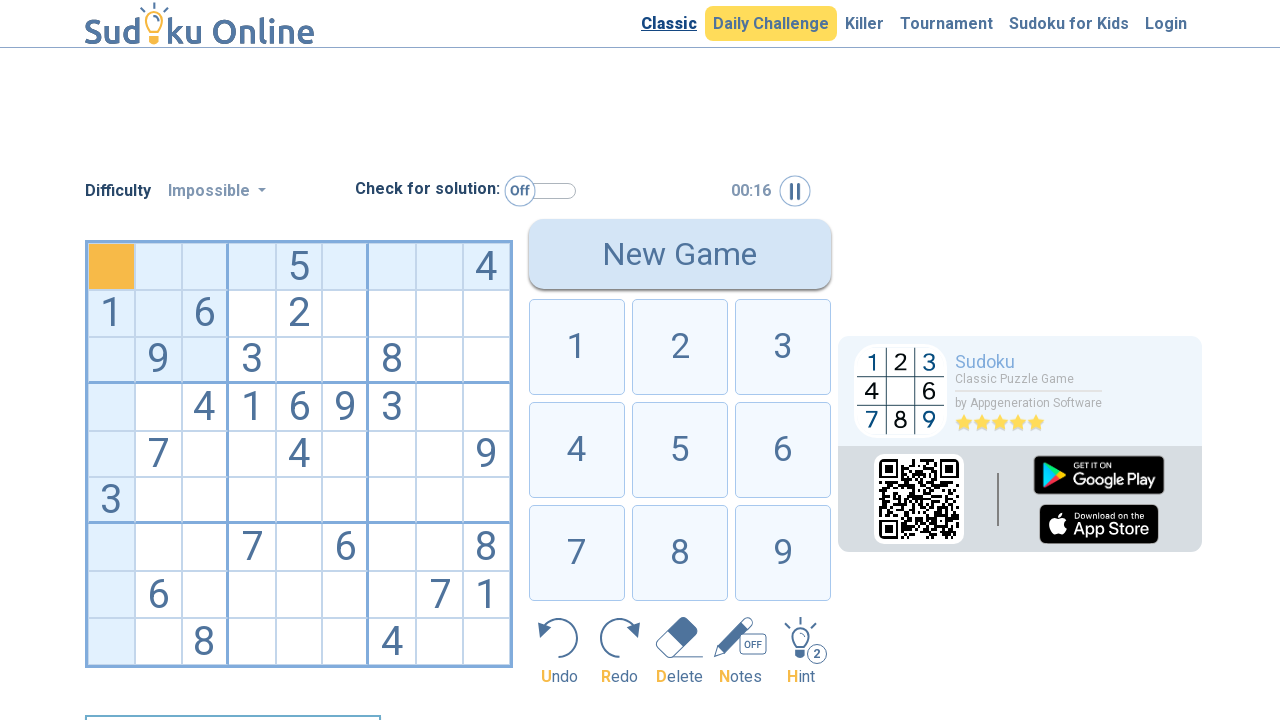

Located cell at row 3, column 8
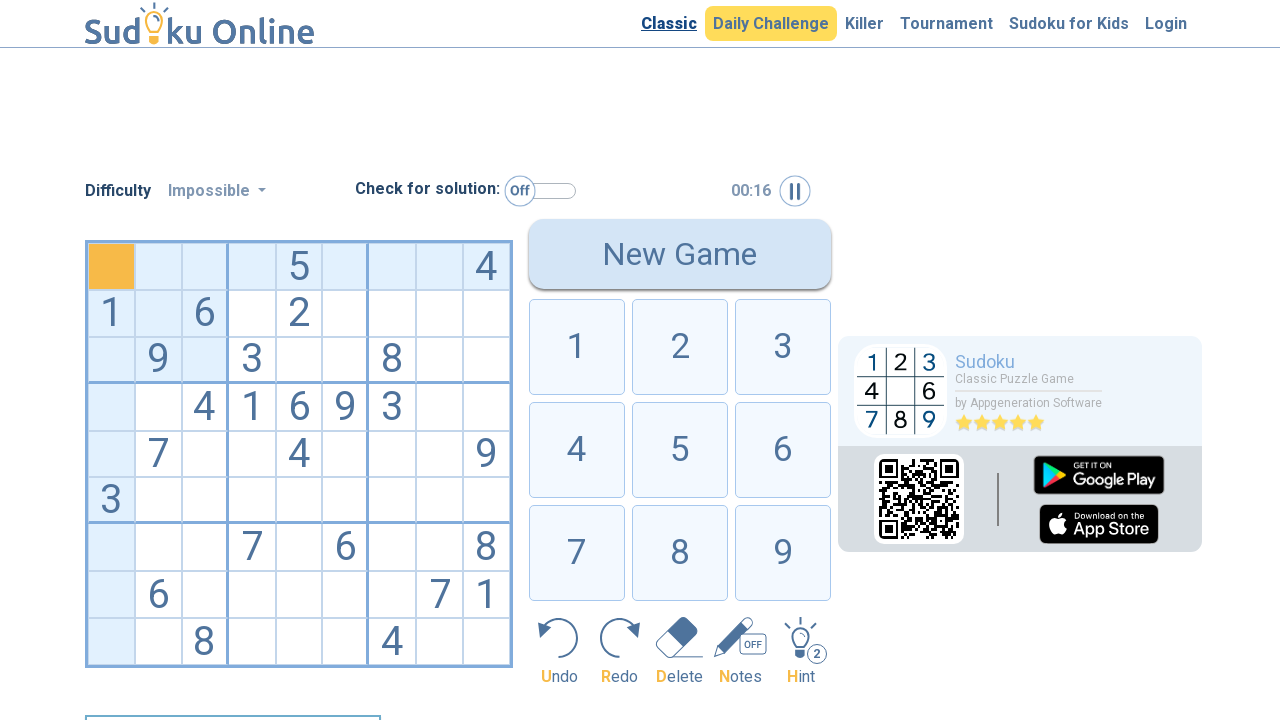

Located cell at row 4, column 0
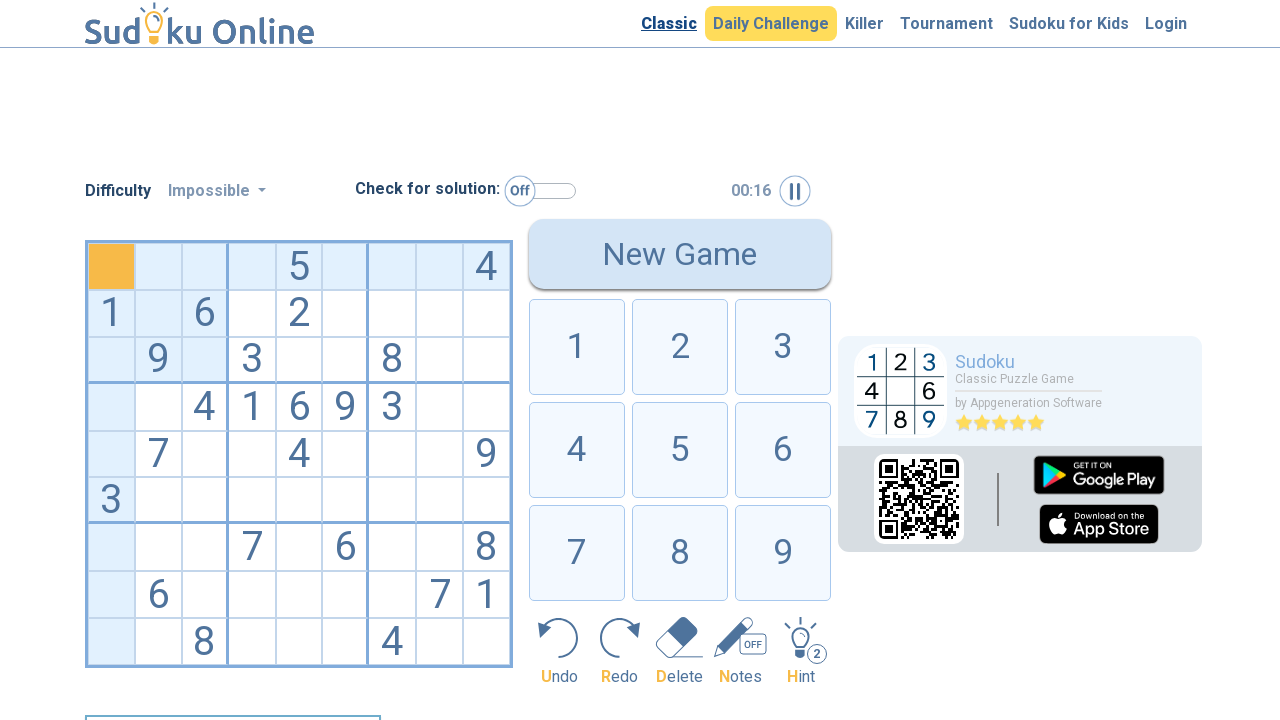

Located cell at row 4, column 1
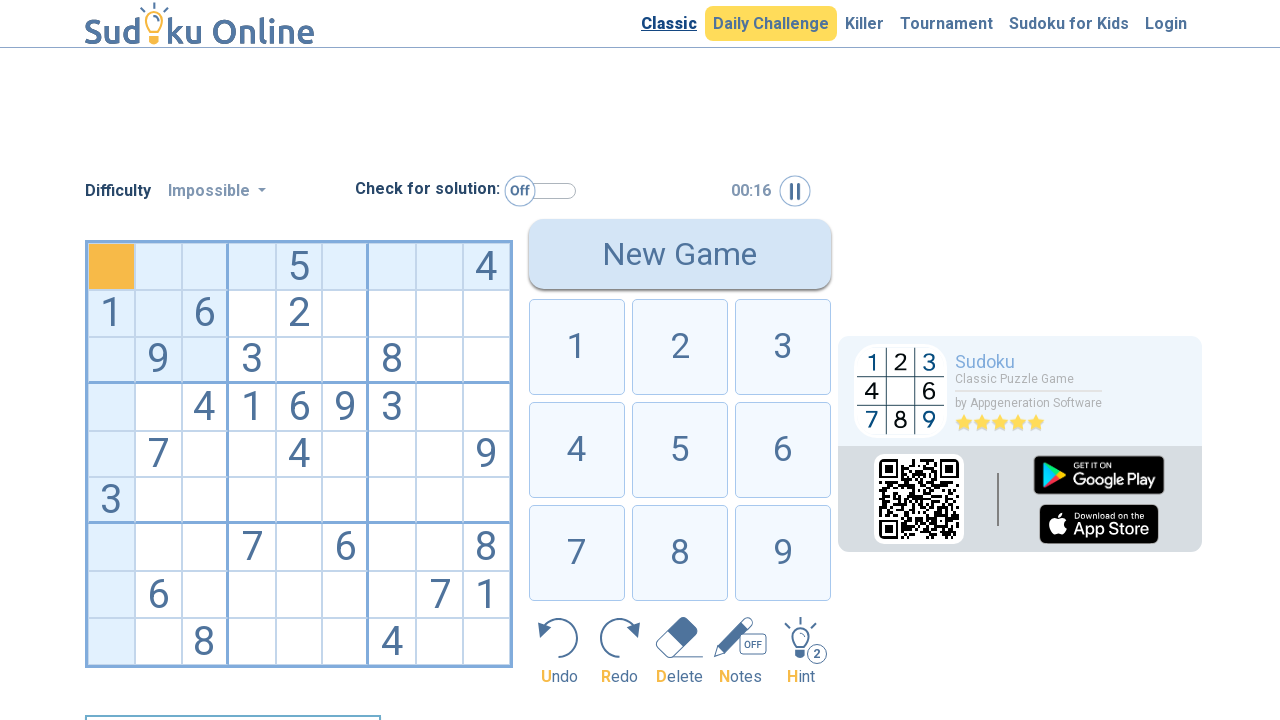

Located cell at row 4, column 2
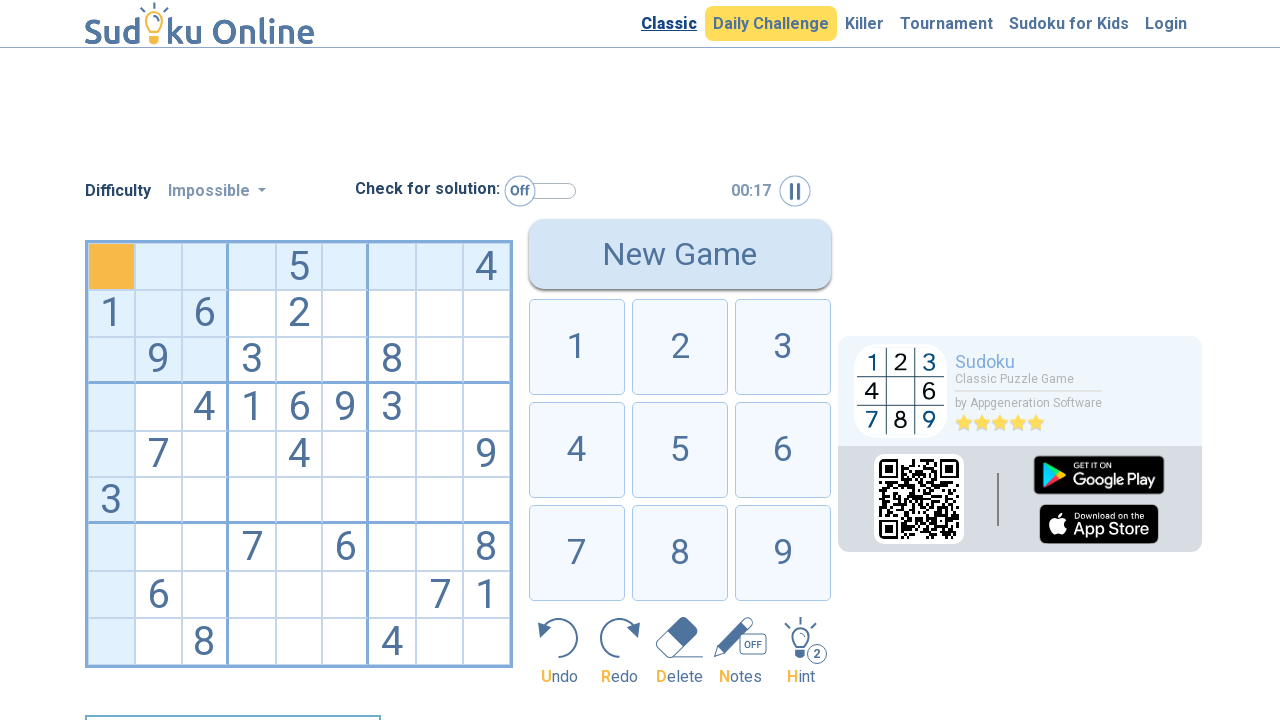

Located cell at row 4, column 3
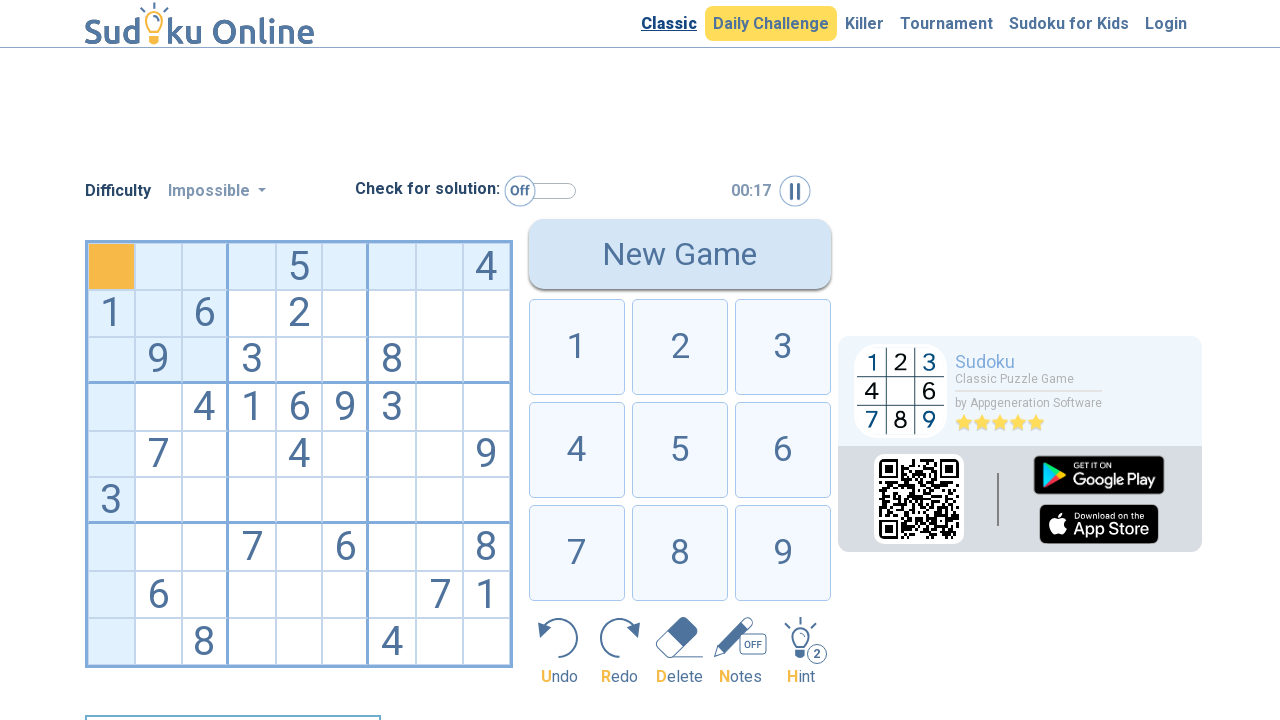

Located cell at row 4, column 4
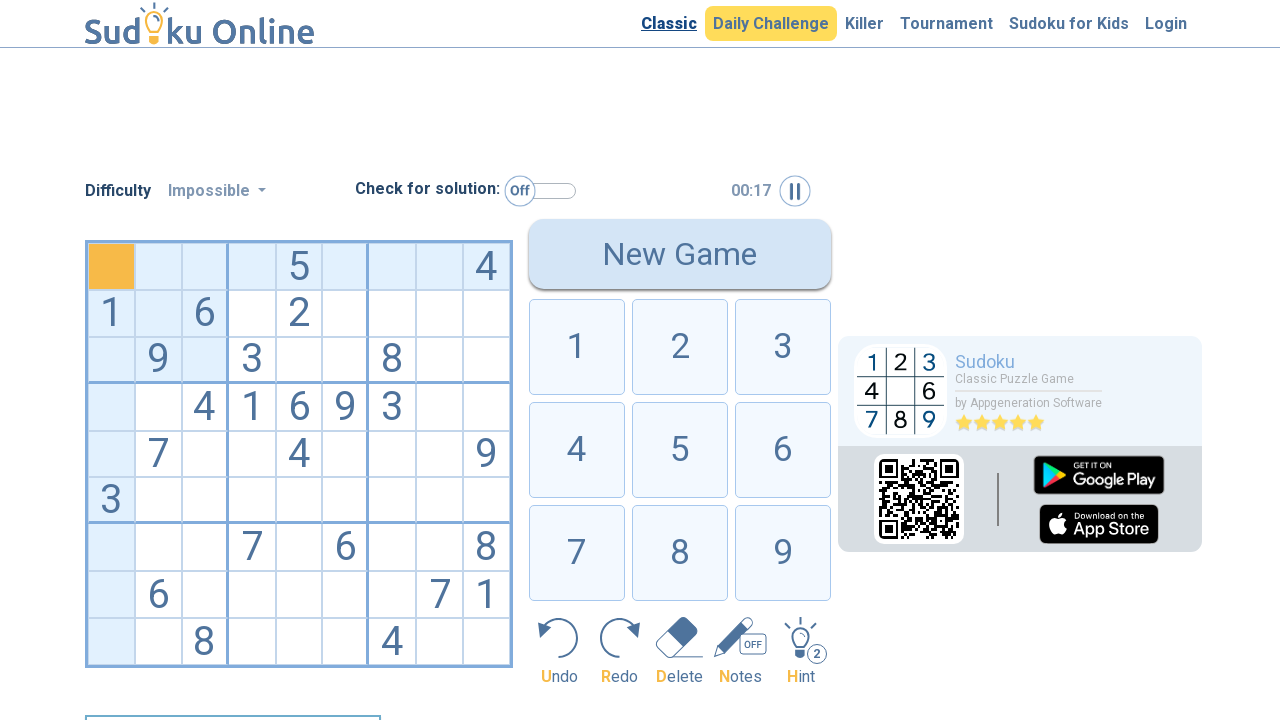

Located cell at row 4, column 5
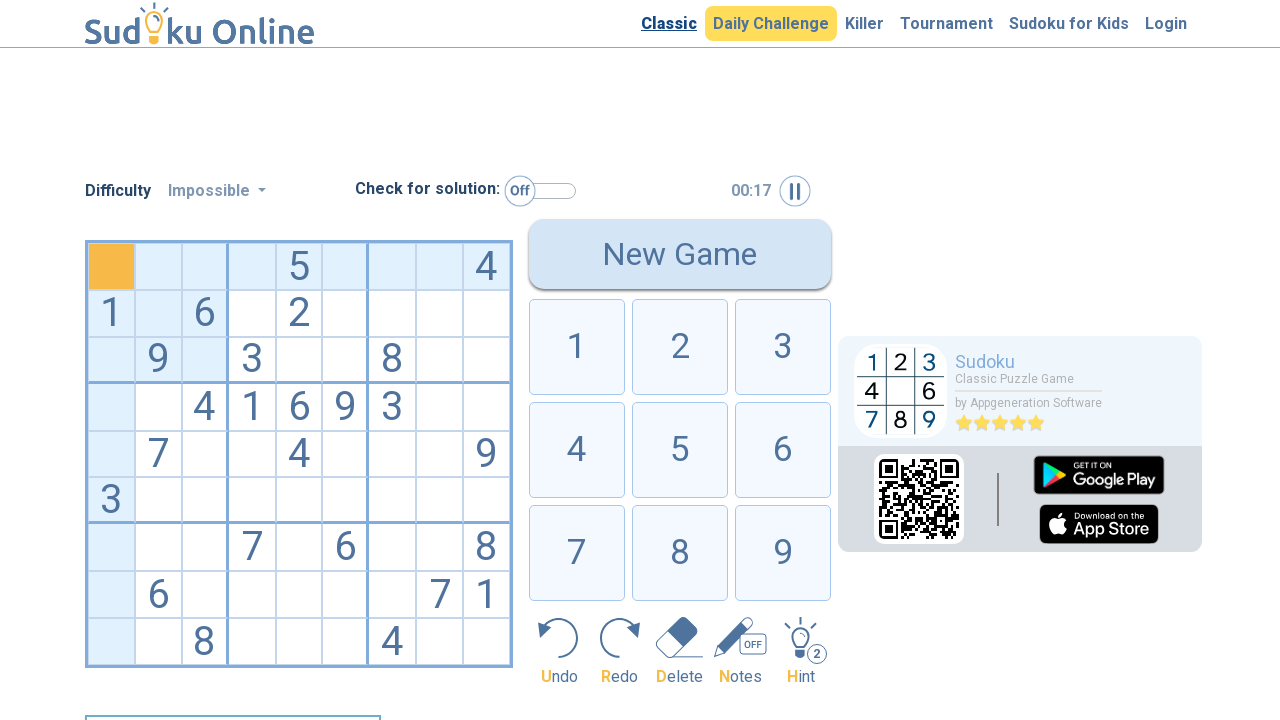

Located cell at row 4, column 6
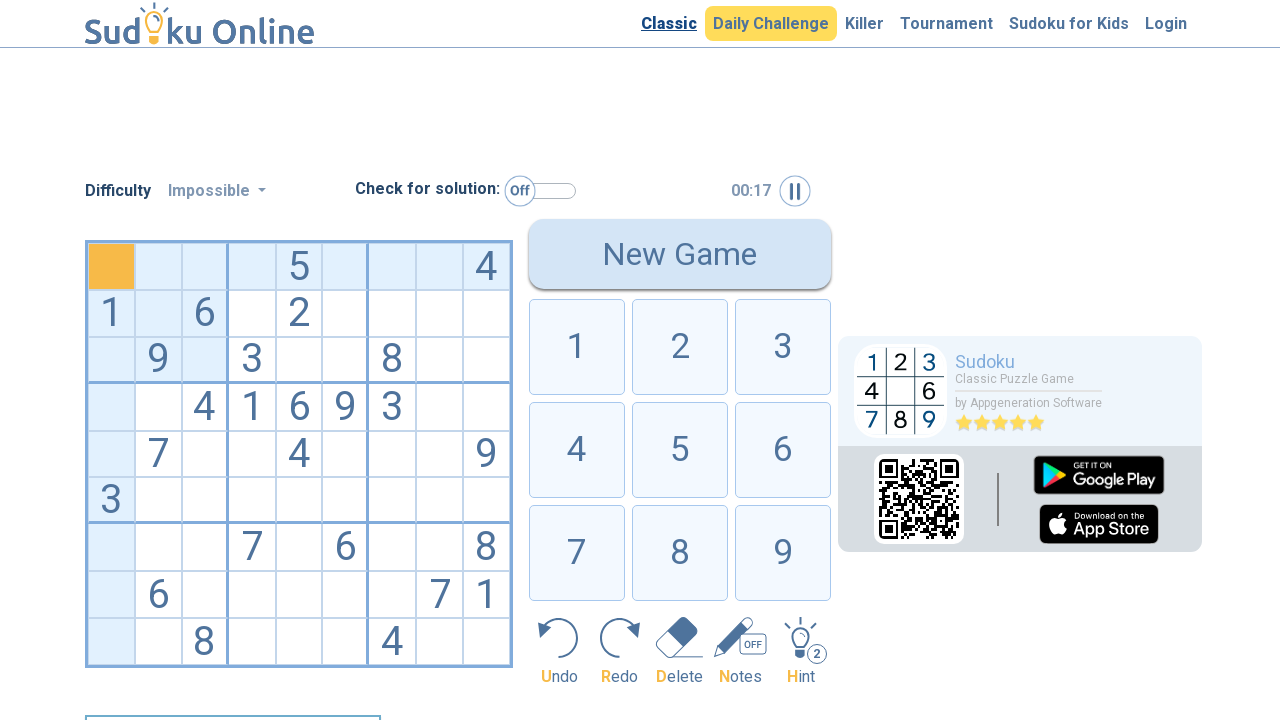

Located cell at row 4, column 7
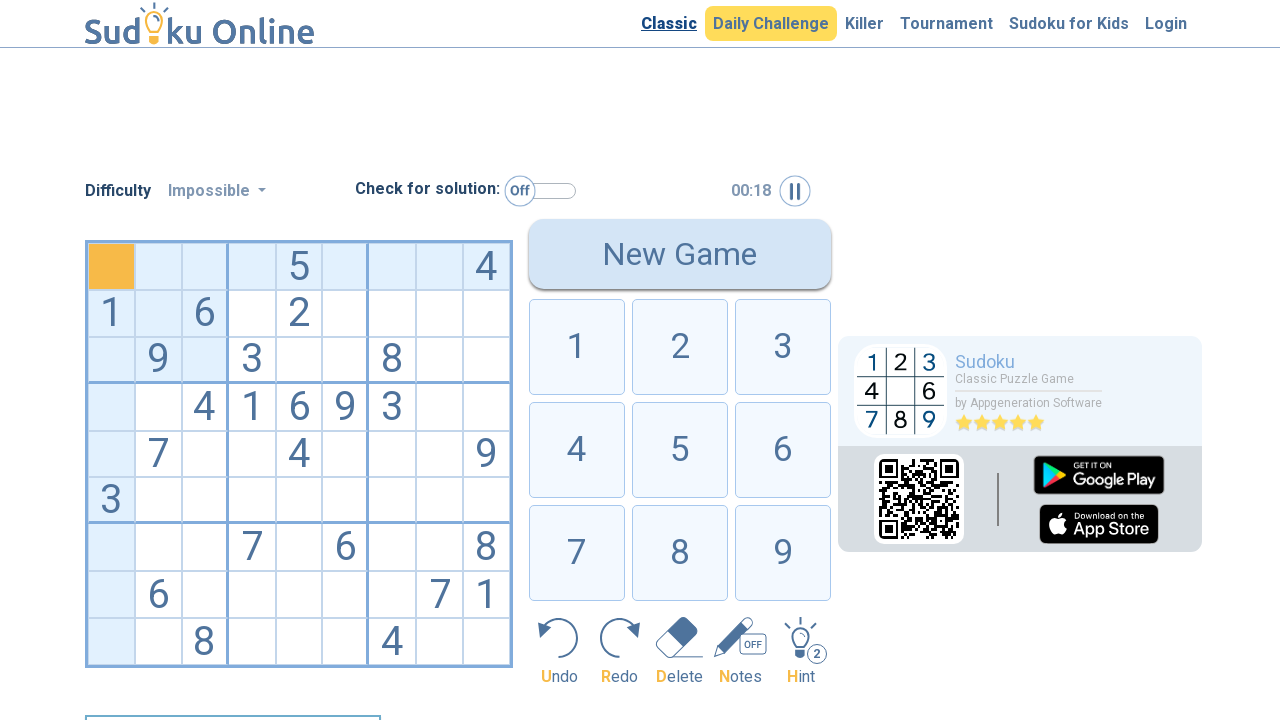

Located cell at row 4, column 8
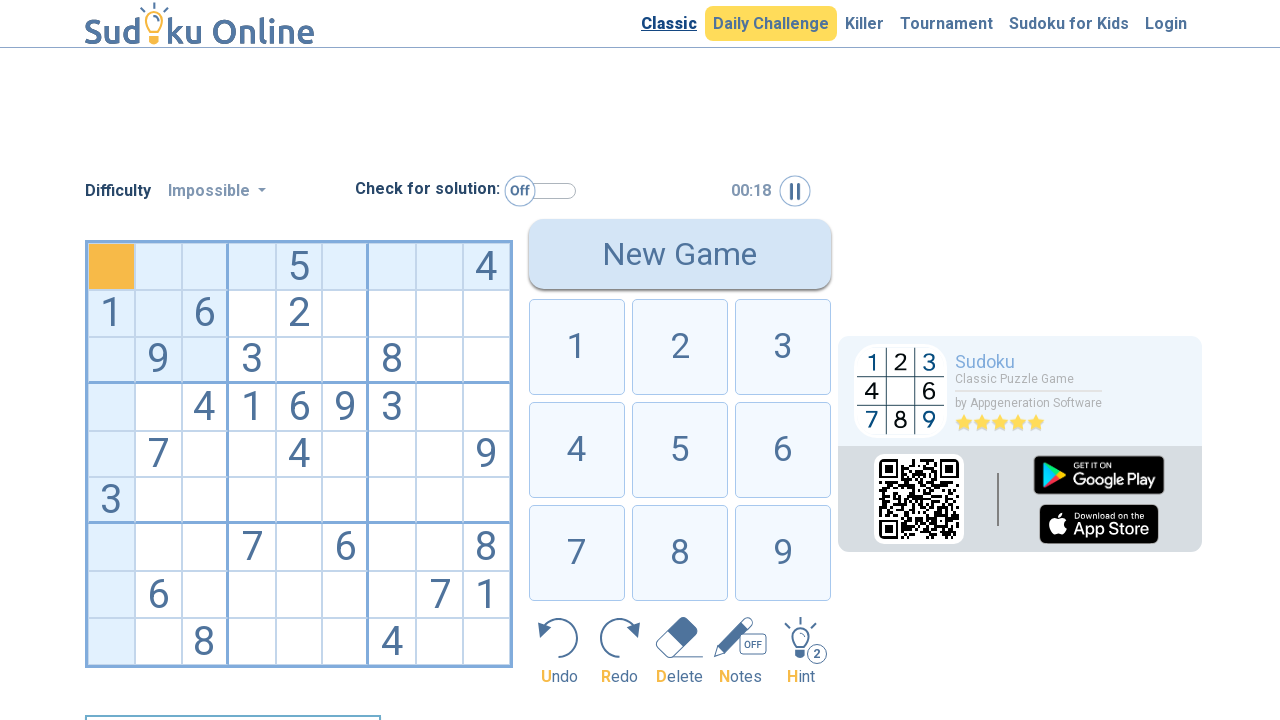

Located cell at row 5, column 0
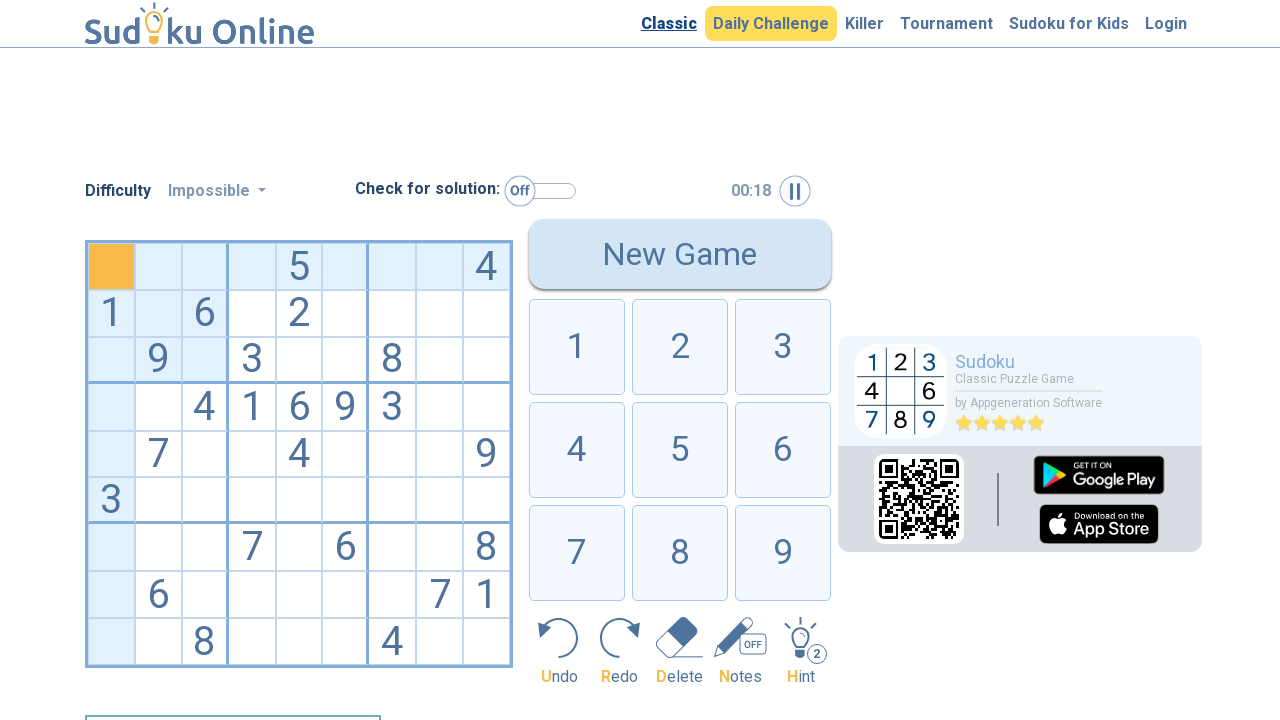

Located cell at row 5, column 1
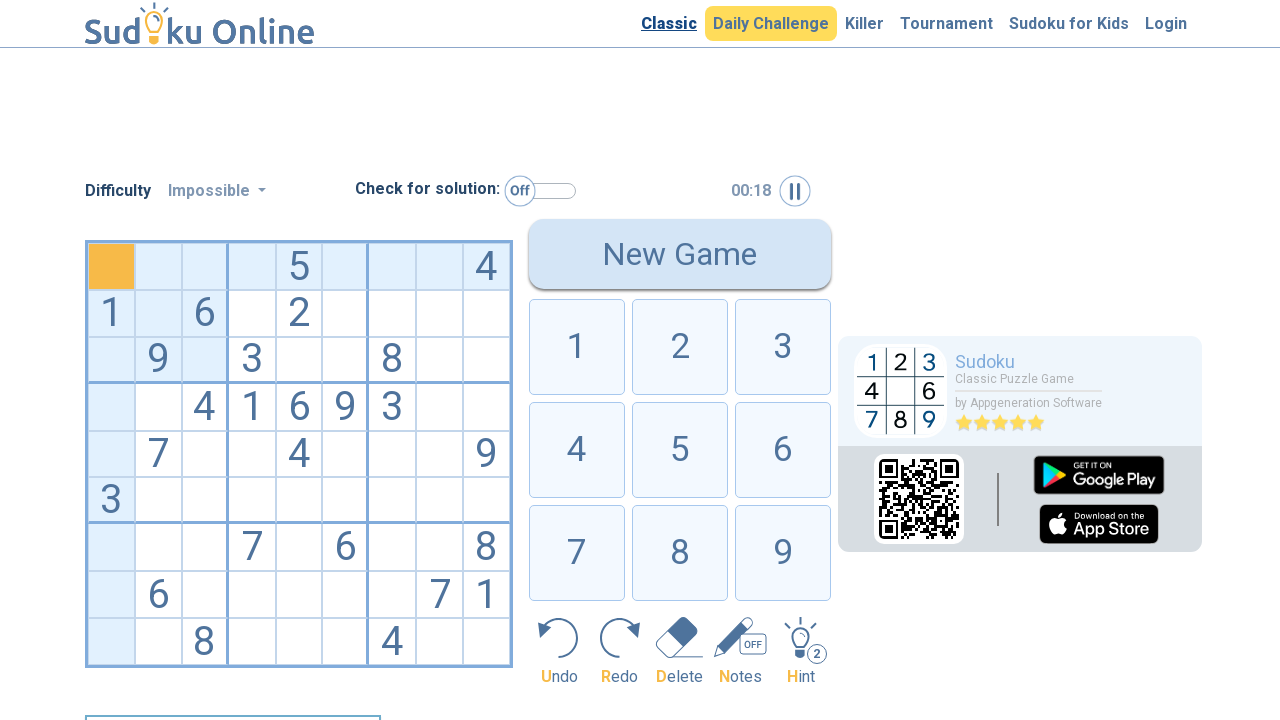

Located cell at row 5, column 2
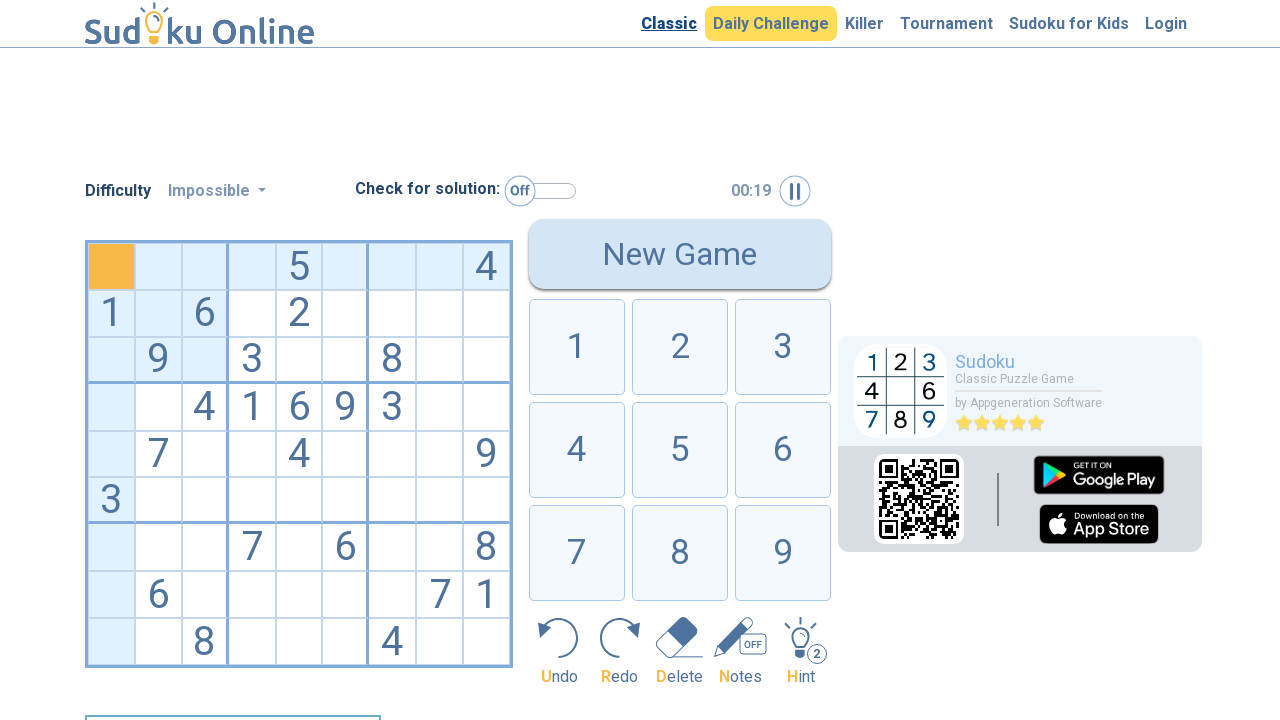

Located cell at row 5, column 3
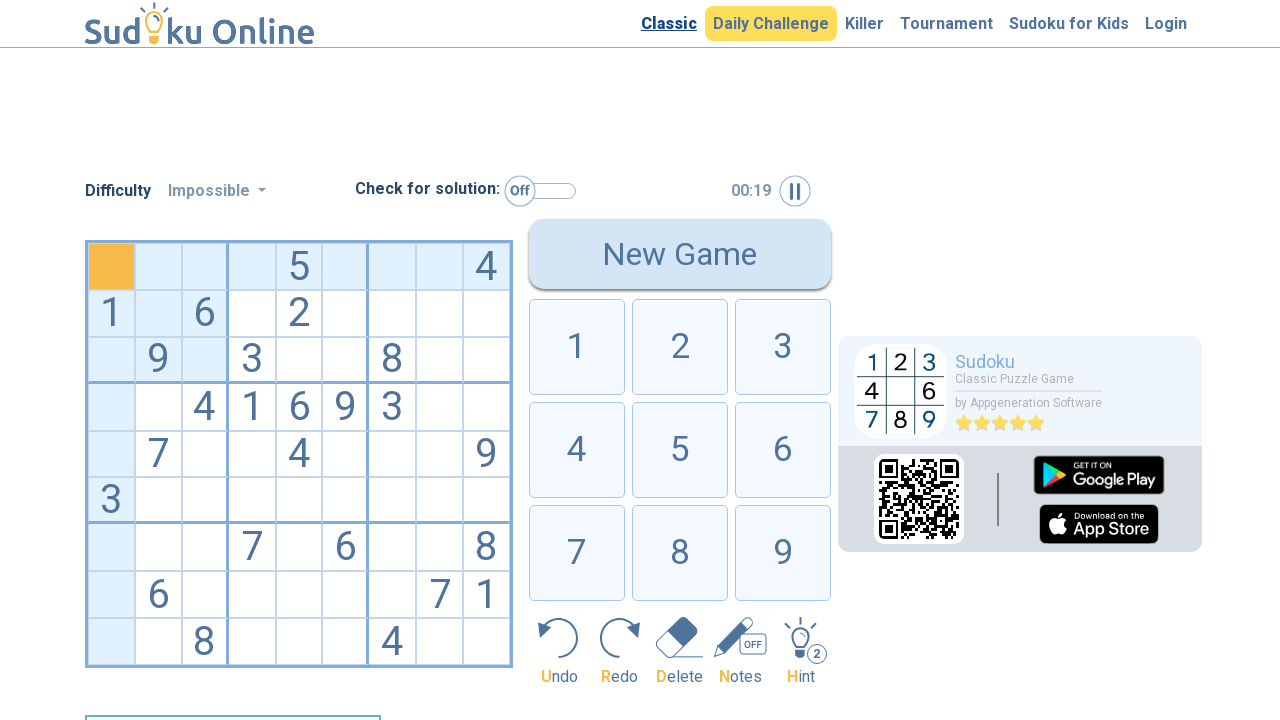

Located cell at row 5, column 4
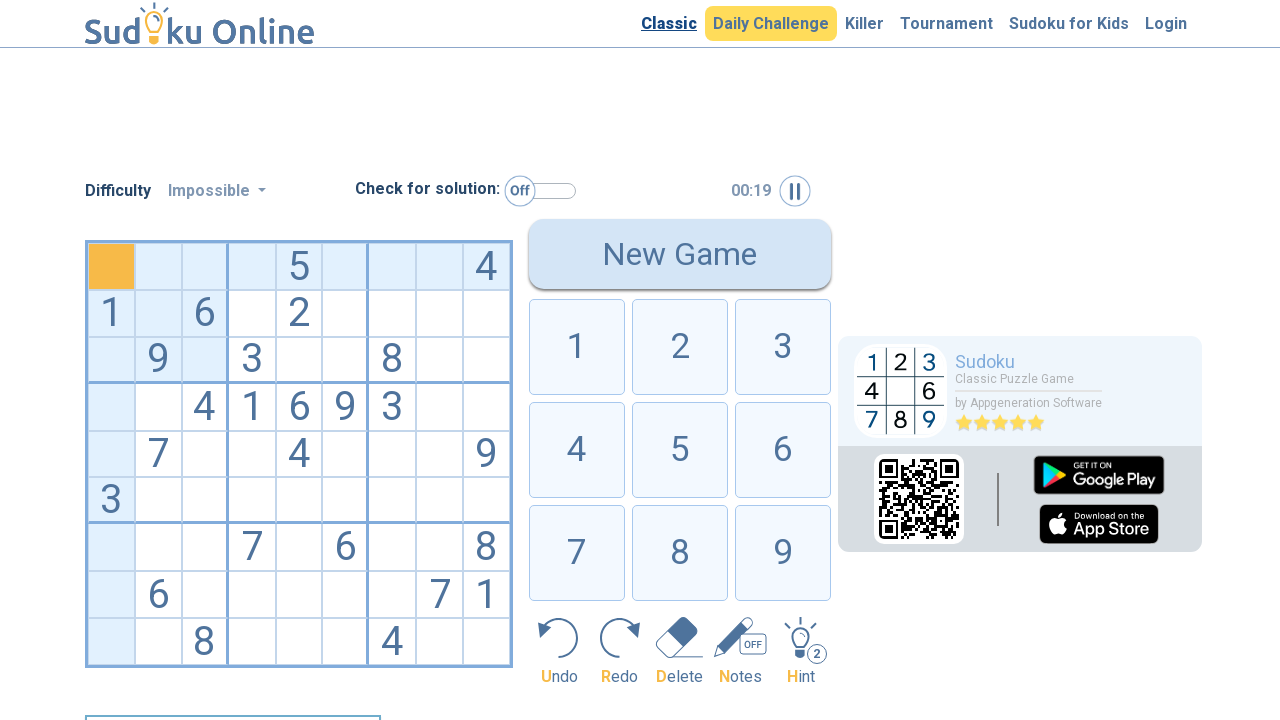

Located cell at row 5, column 5
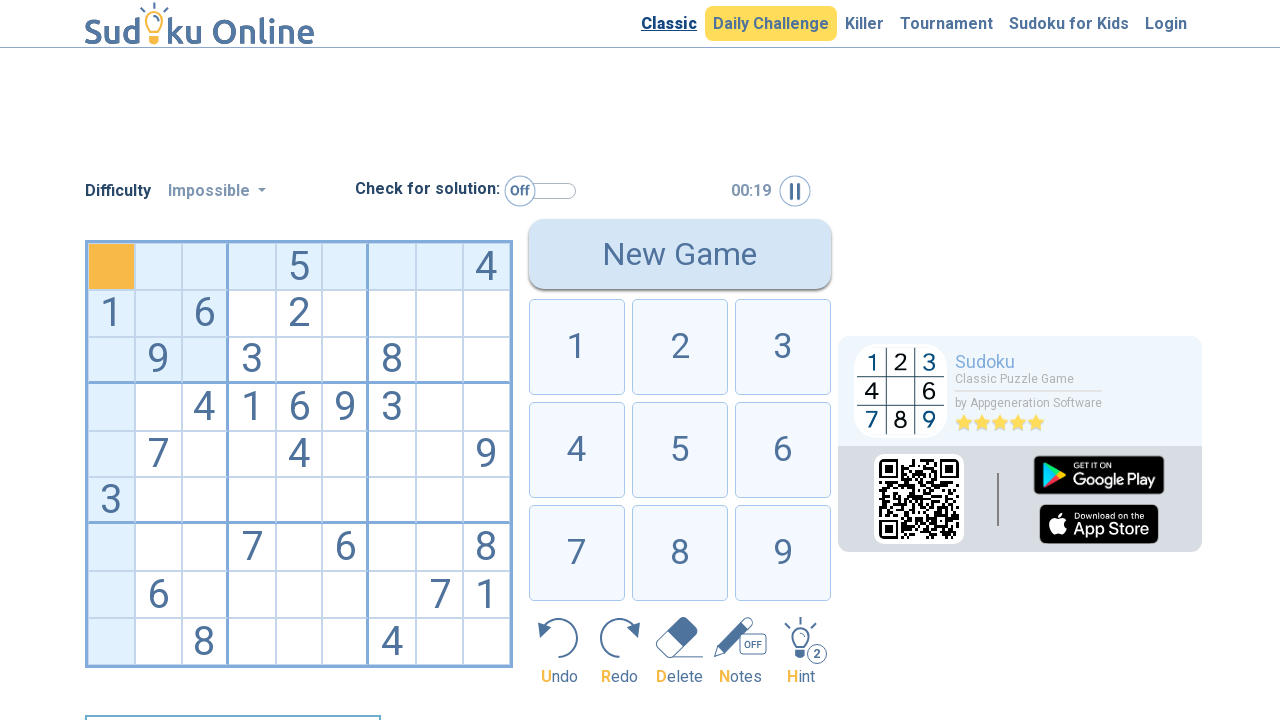

Located cell at row 5, column 6
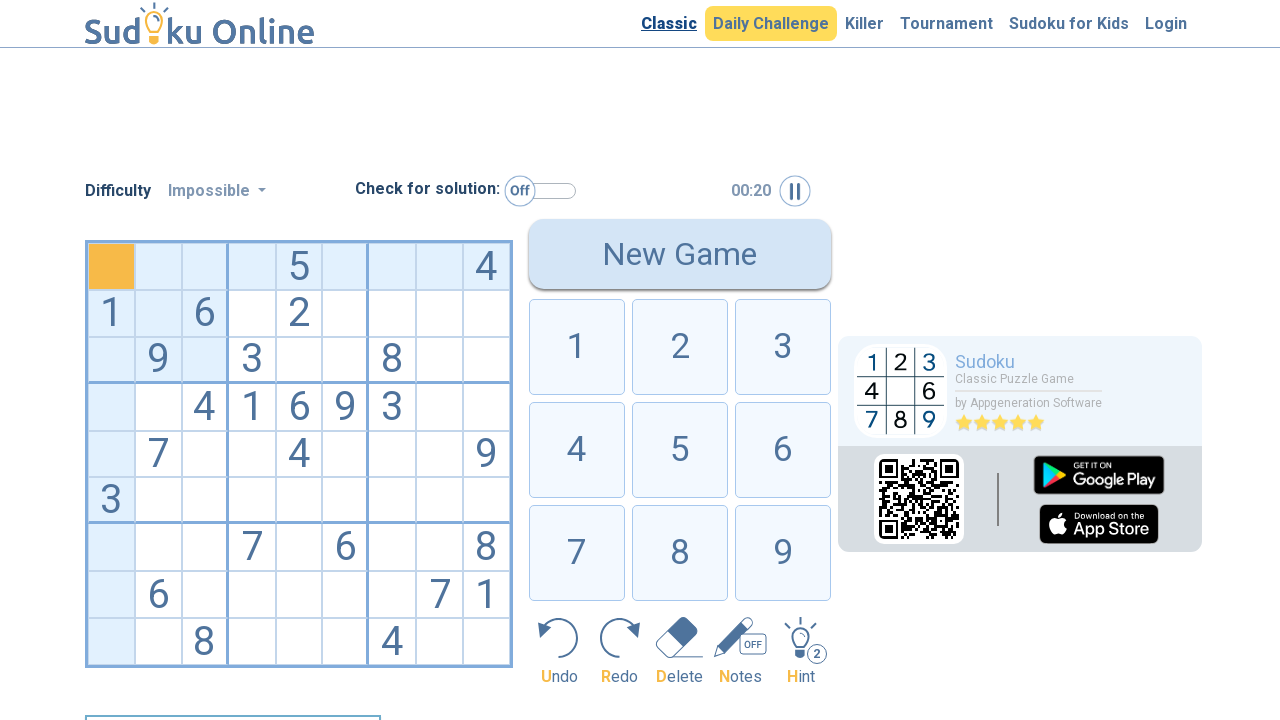

Located cell at row 5, column 7
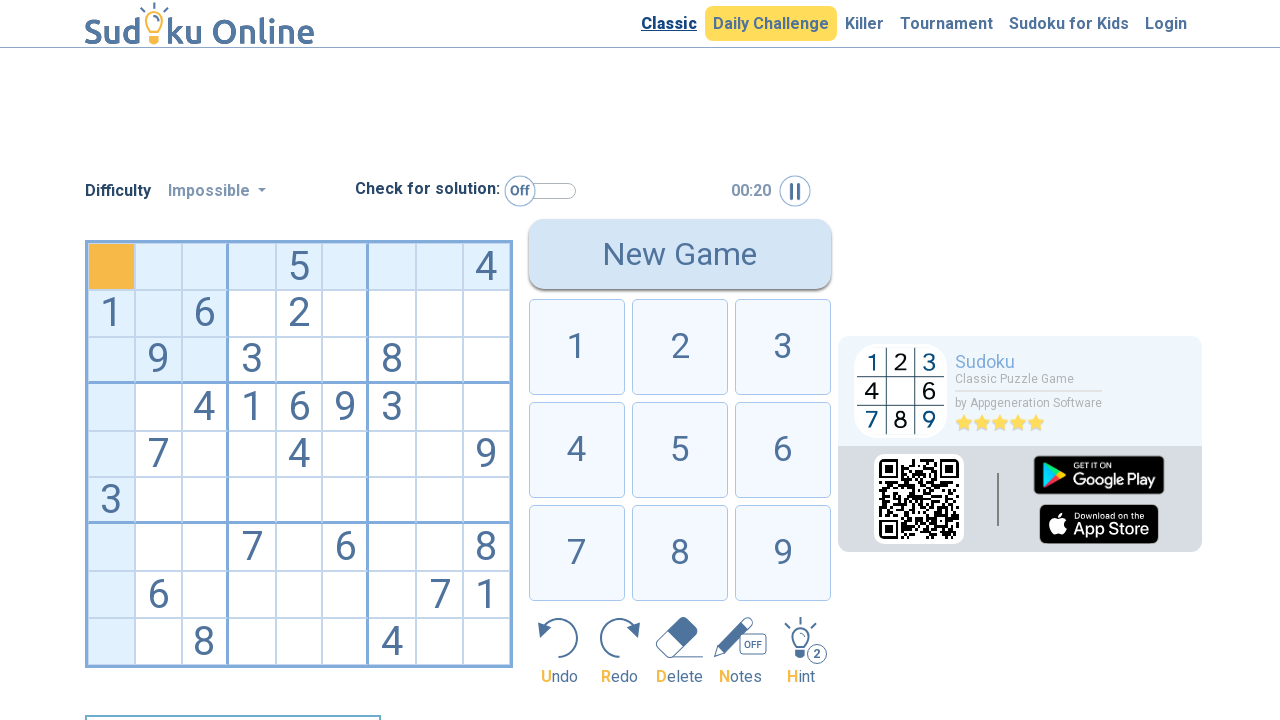

Located cell at row 5, column 8
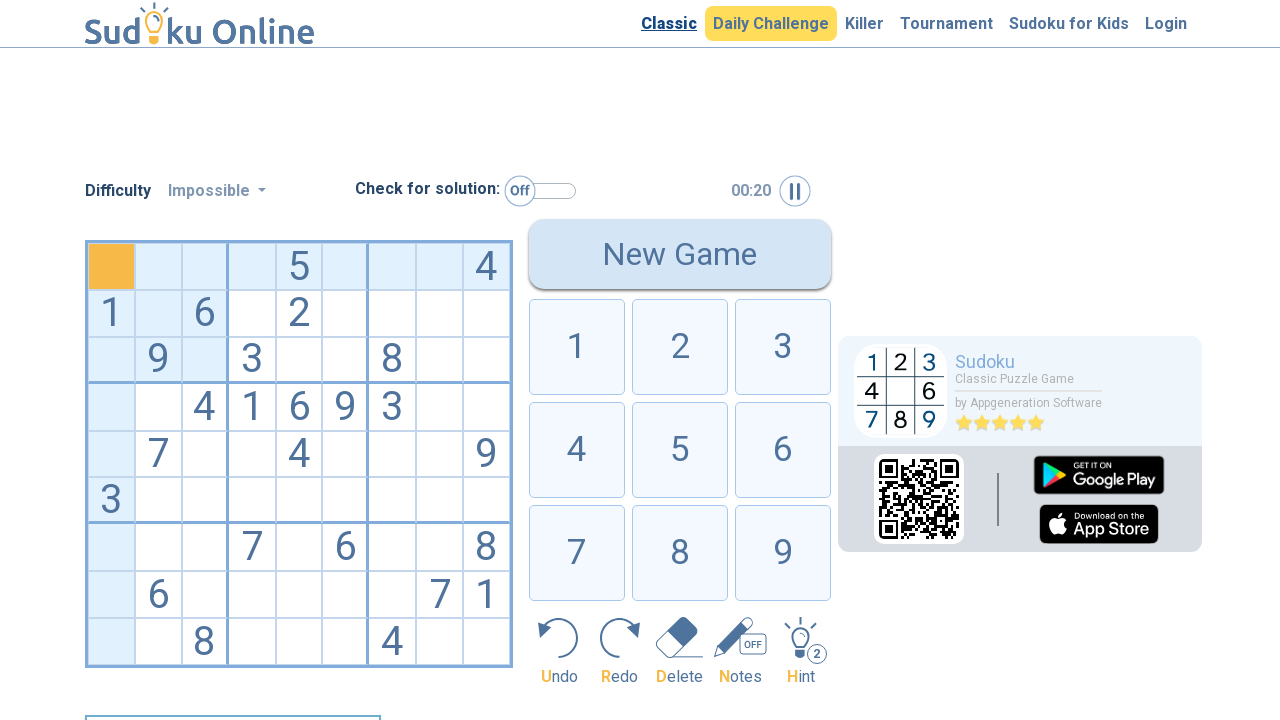

Located cell at row 6, column 0
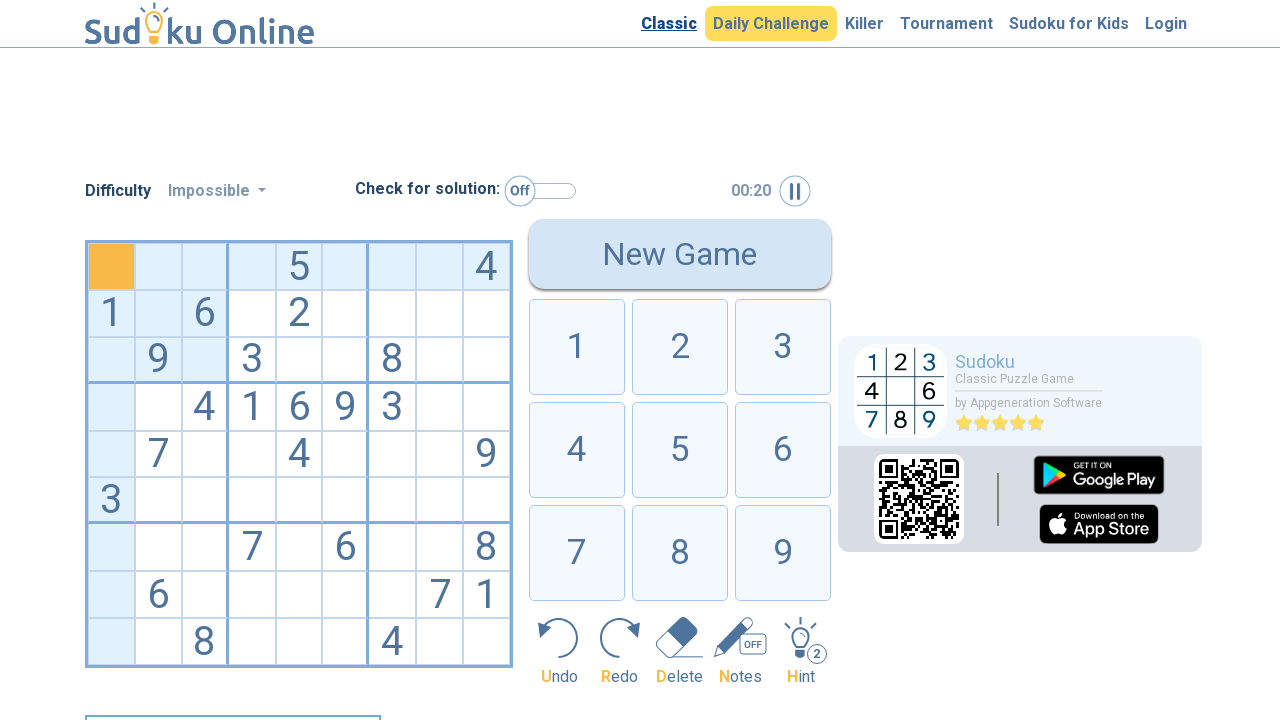

Located cell at row 6, column 1
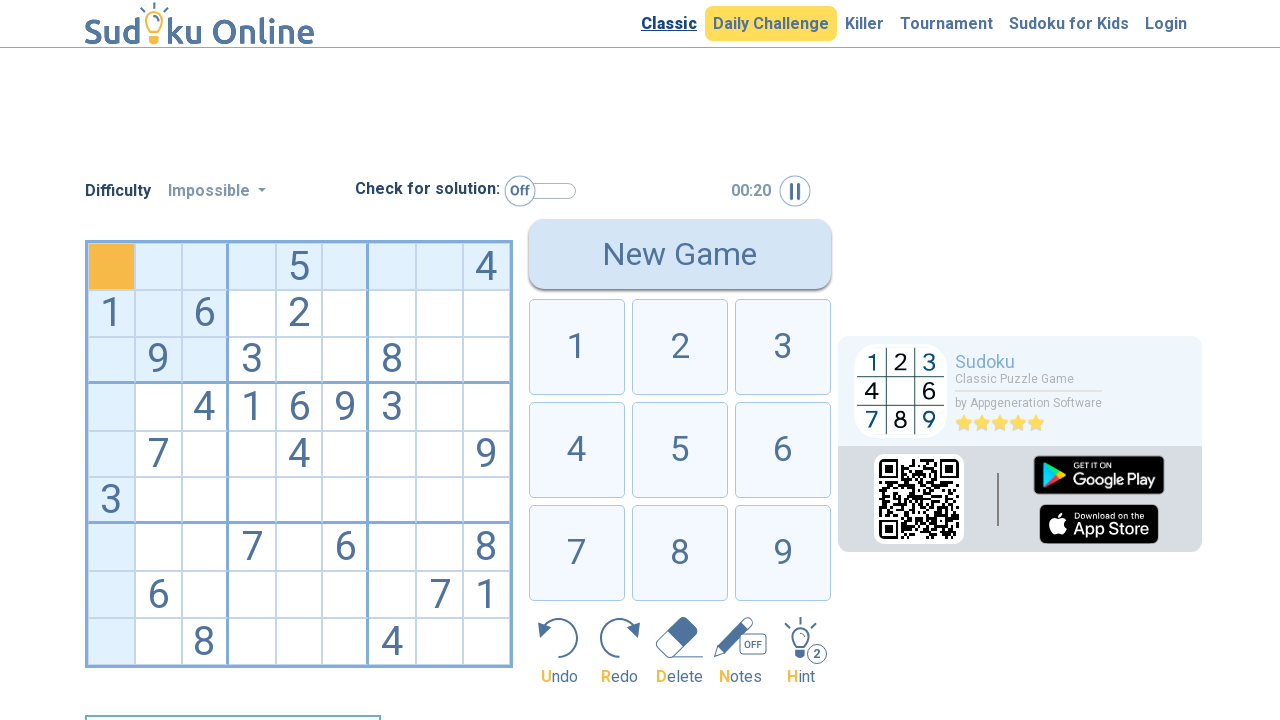

Located cell at row 6, column 2
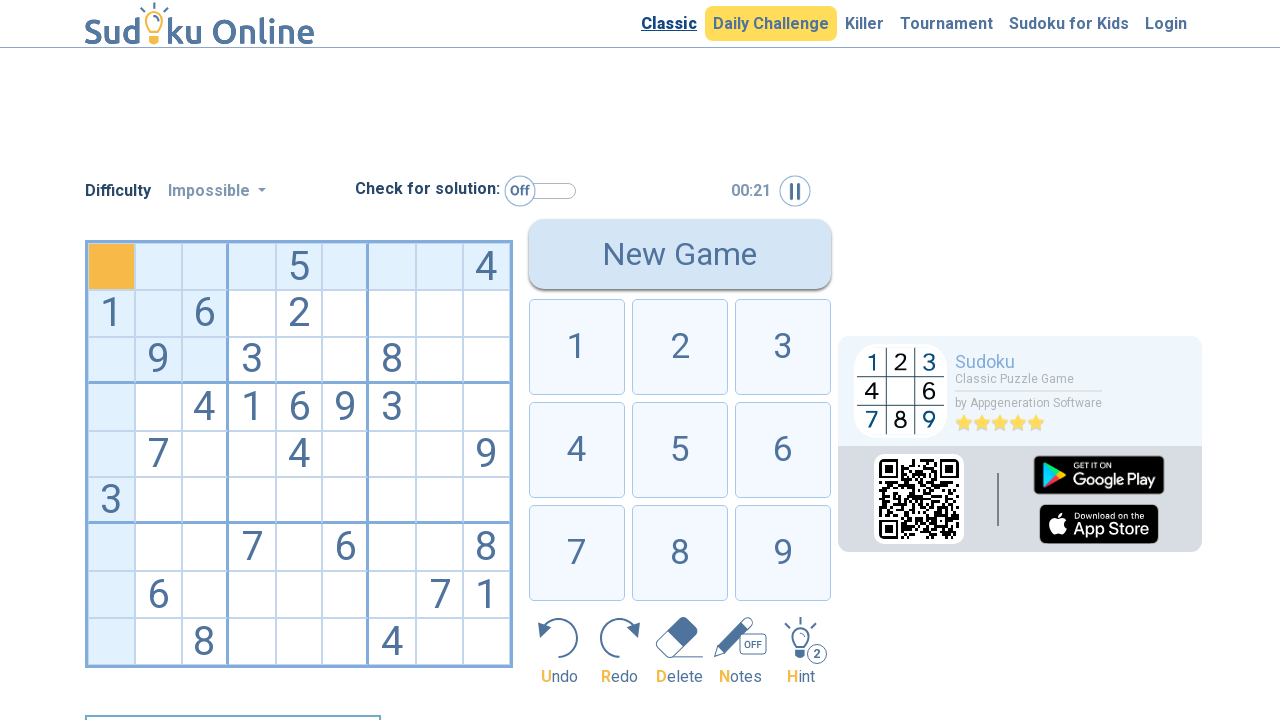

Located cell at row 6, column 3
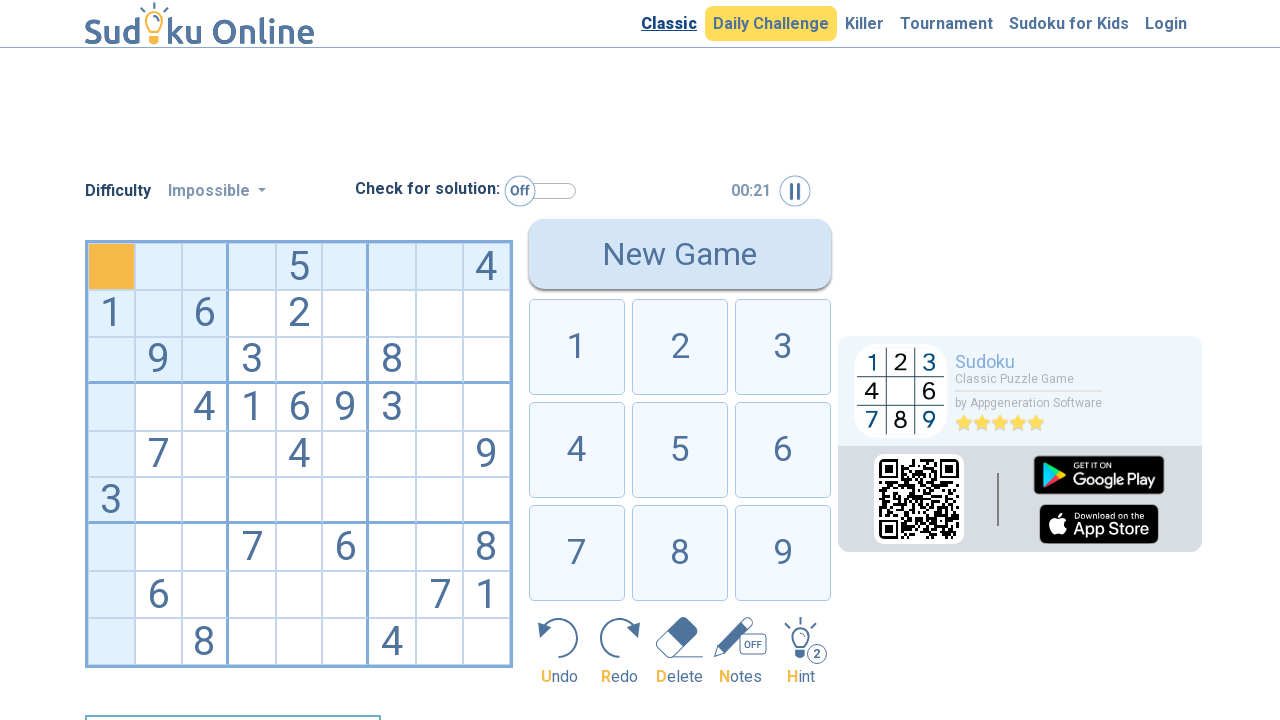

Located cell at row 6, column 4
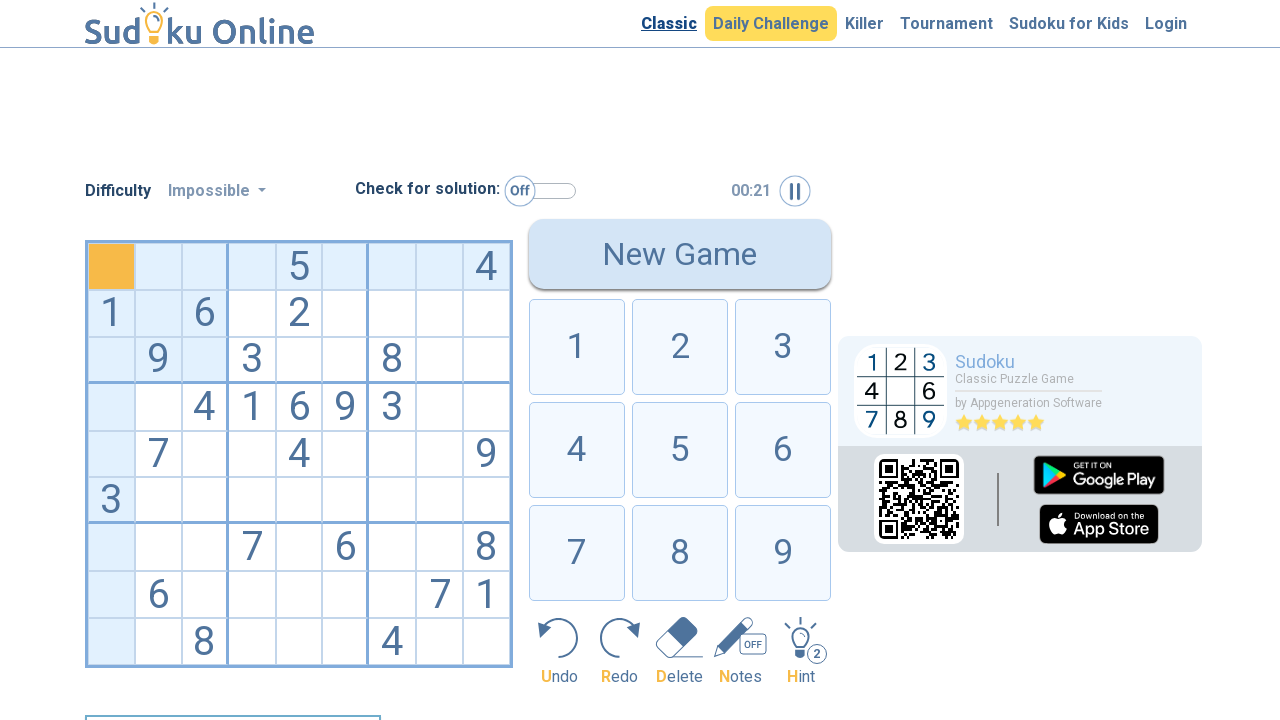

Located cell at row 6, column 5
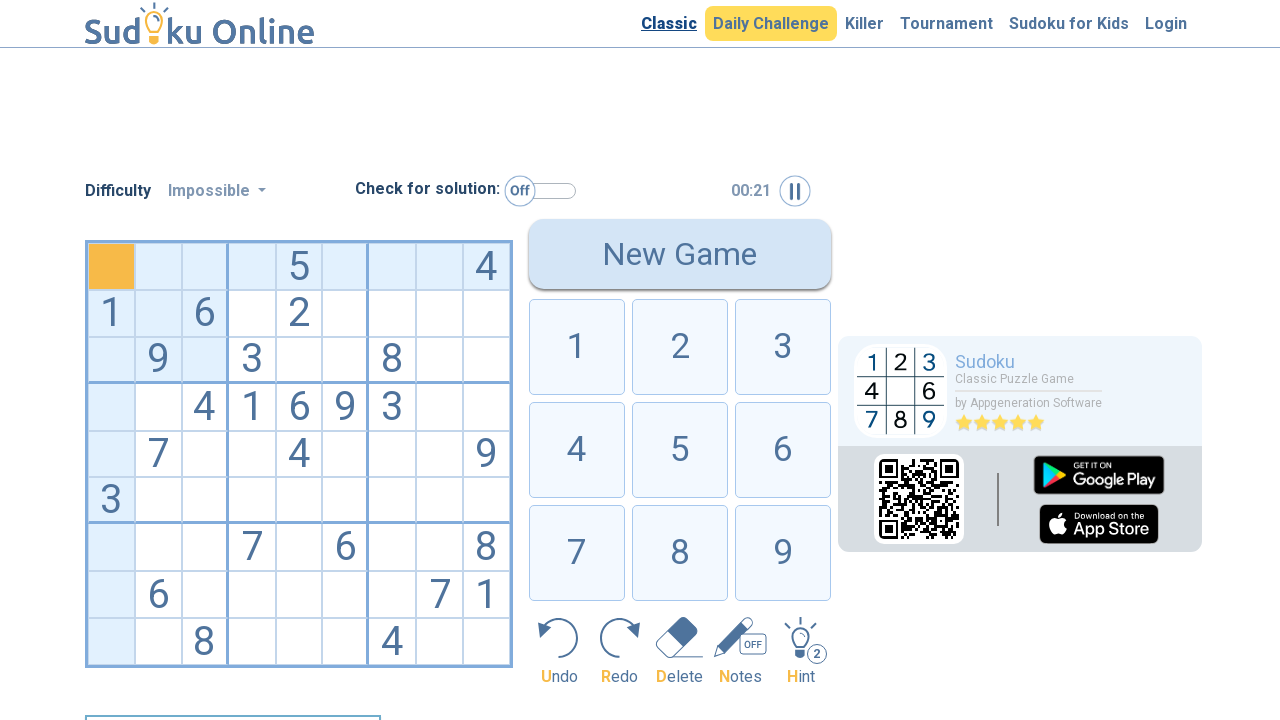

Located cell at row 6, column 6
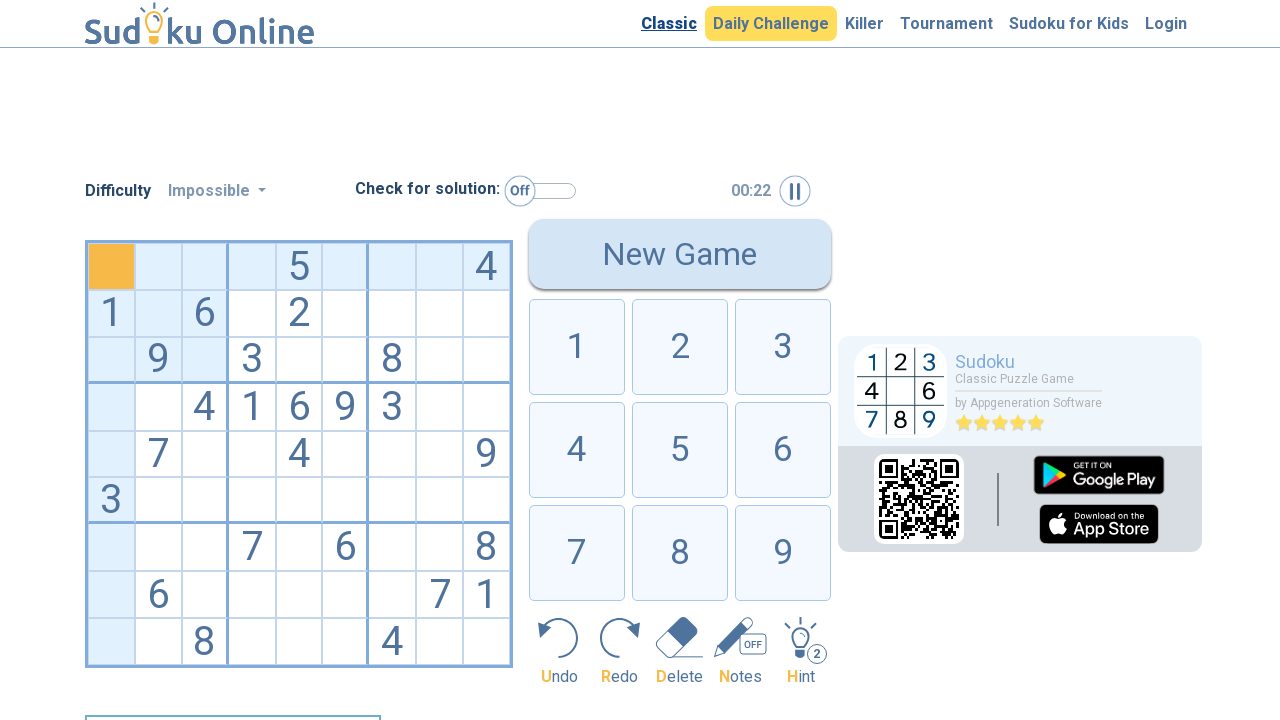

Located cell at row 6, column 7
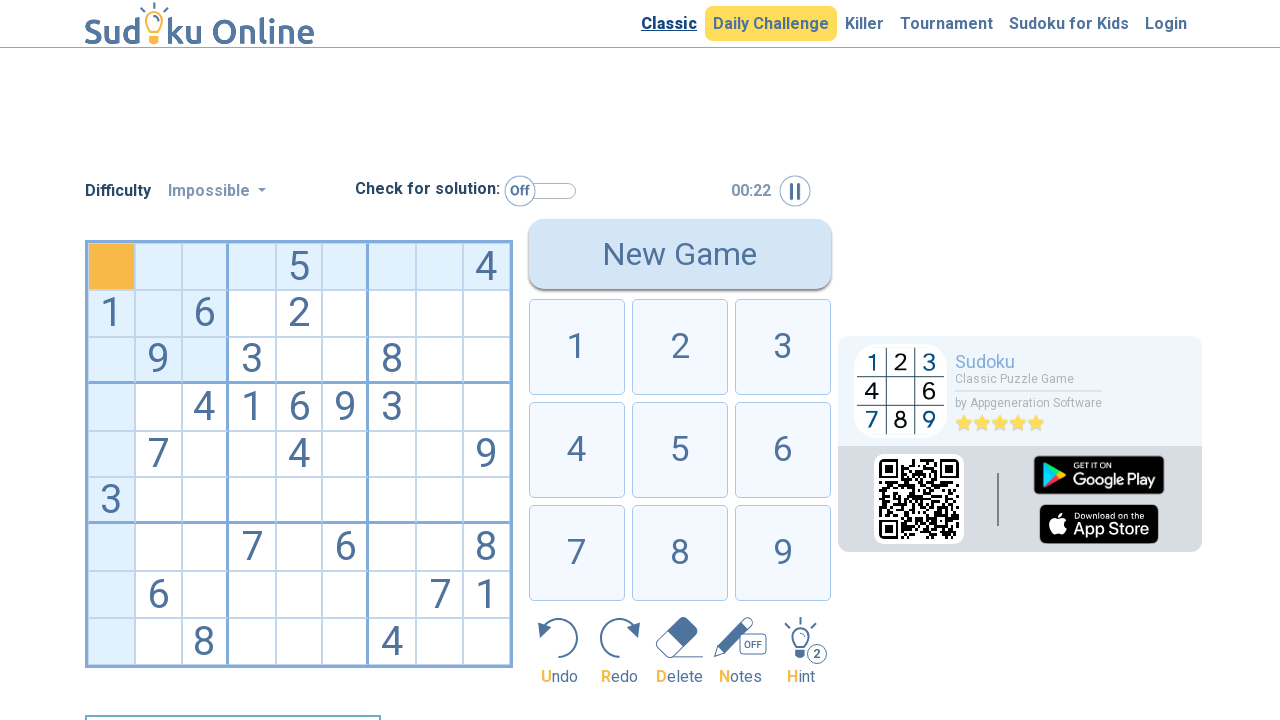

Located cell at row 6, column 8
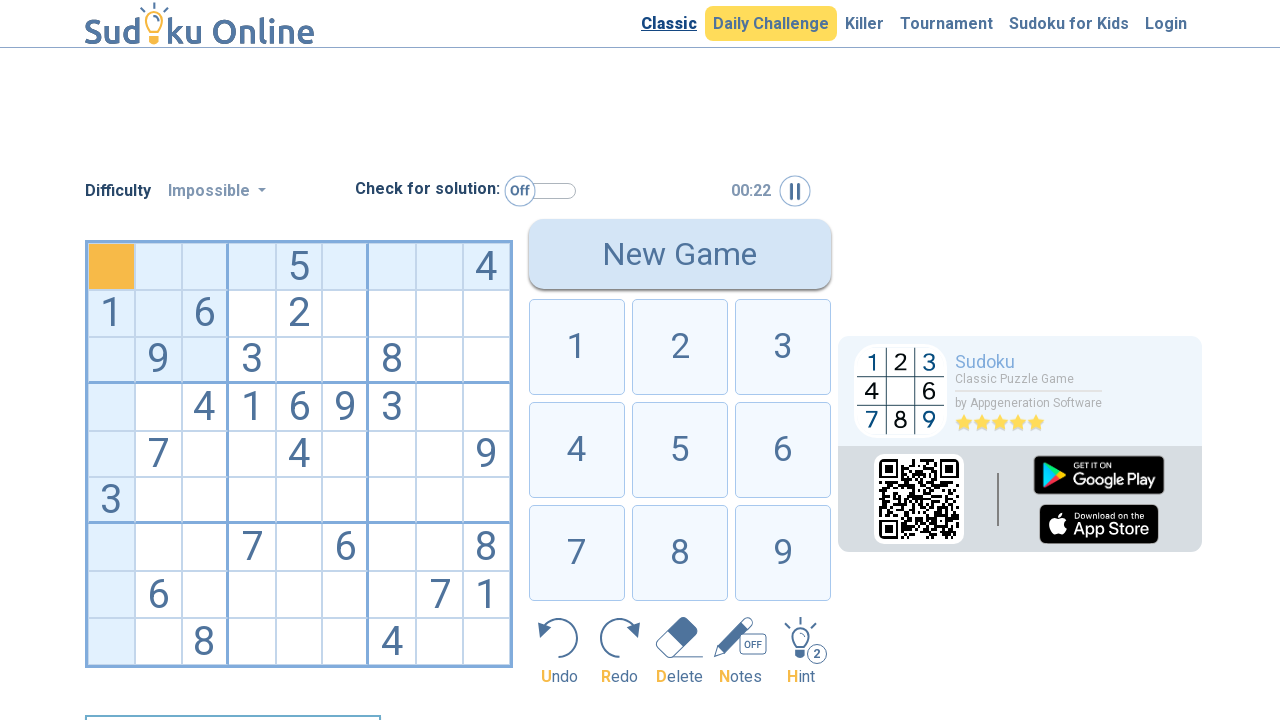

Located cell at row 7, column 0
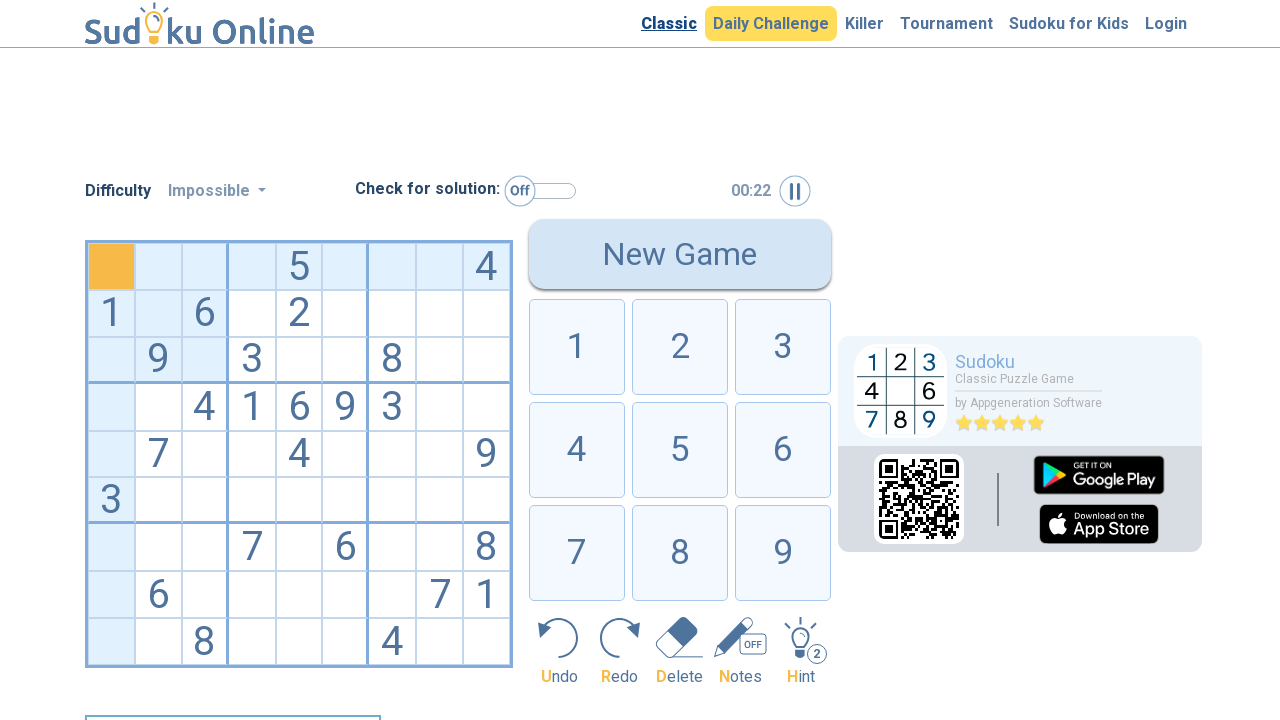

Located cell at row 7, column 1
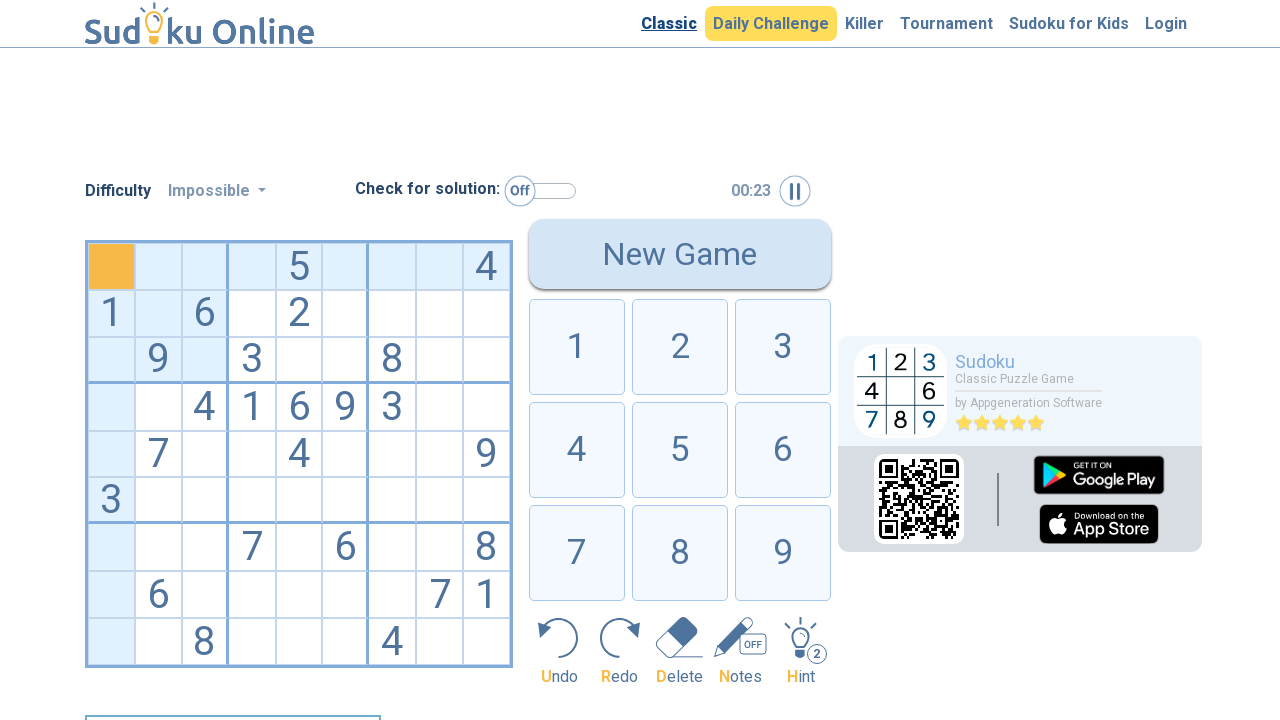

Located cell at row 7, column 2
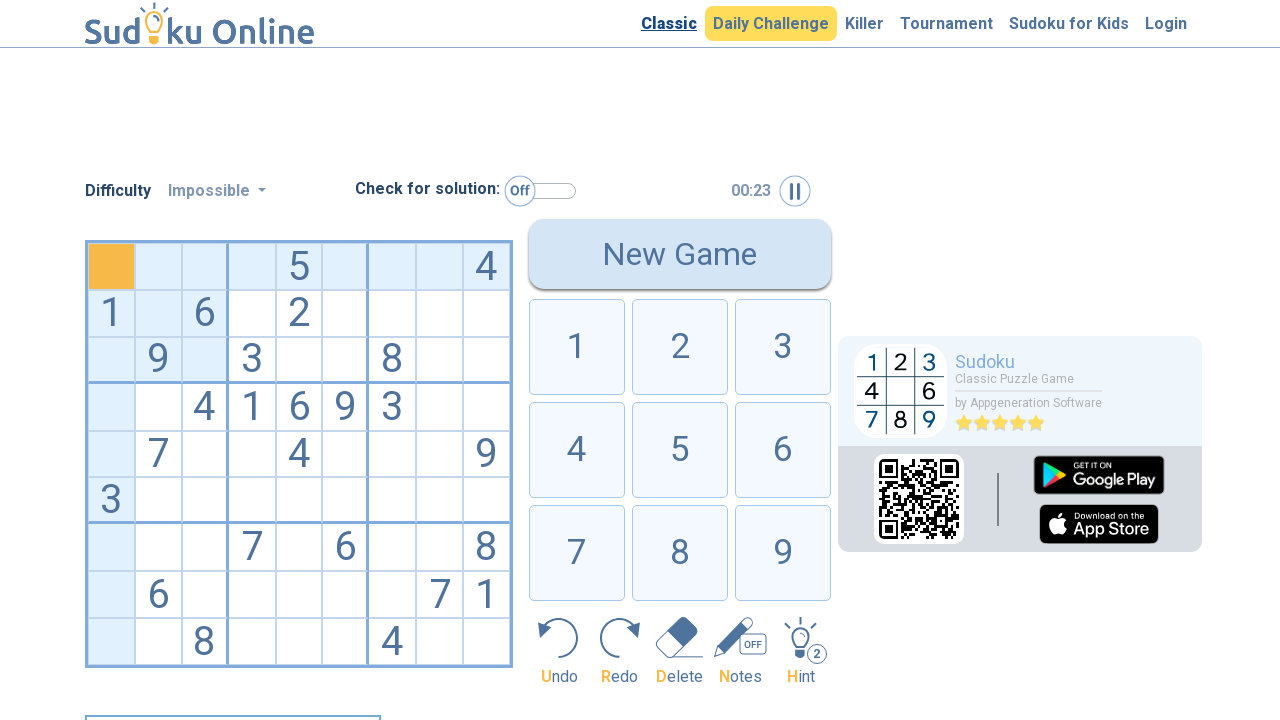

Located cell at row 7, column 3
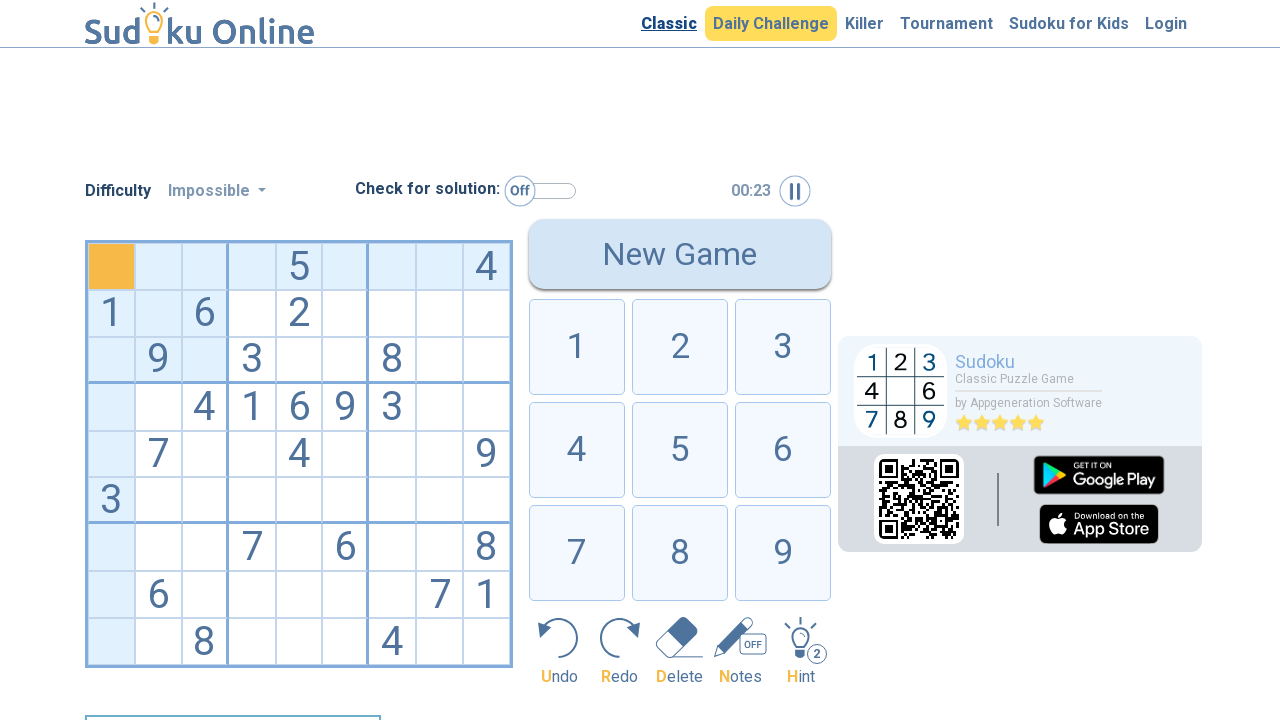

Located cell at row 7, column 4
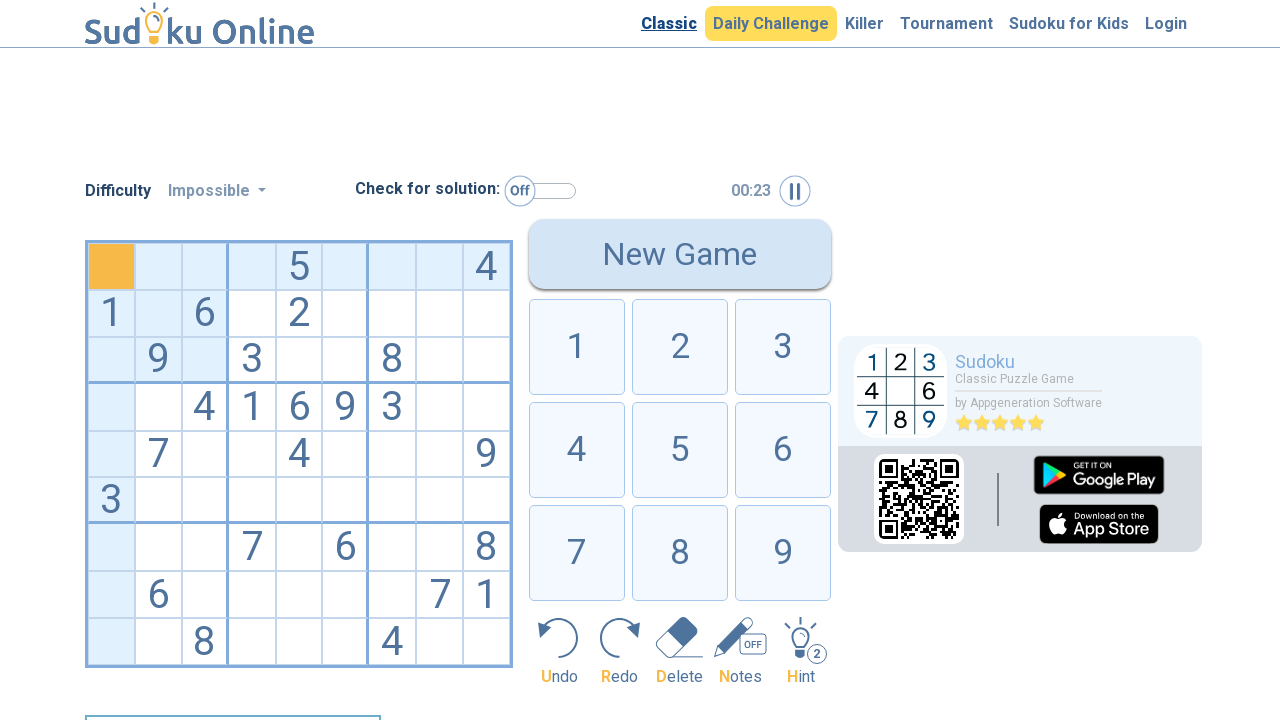

Located cell at row 7, column 5
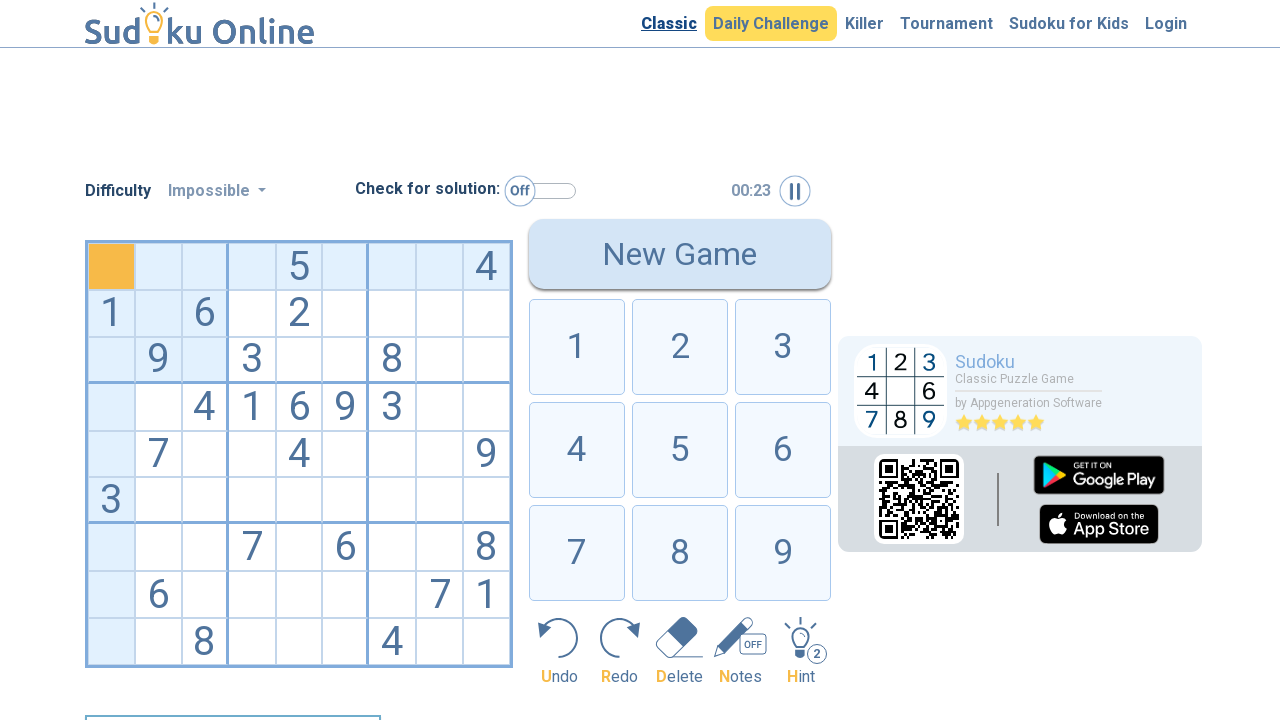

Located cell at row 7, column 6
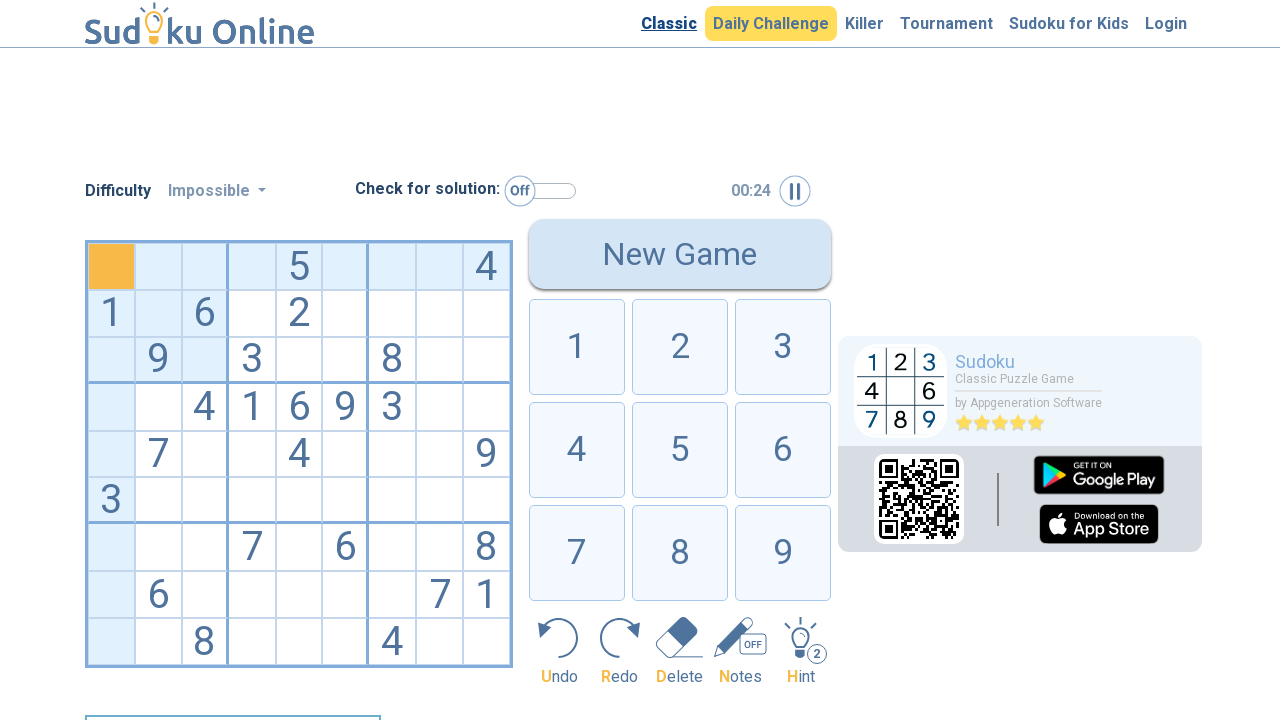

Located cell at row 7, column 7
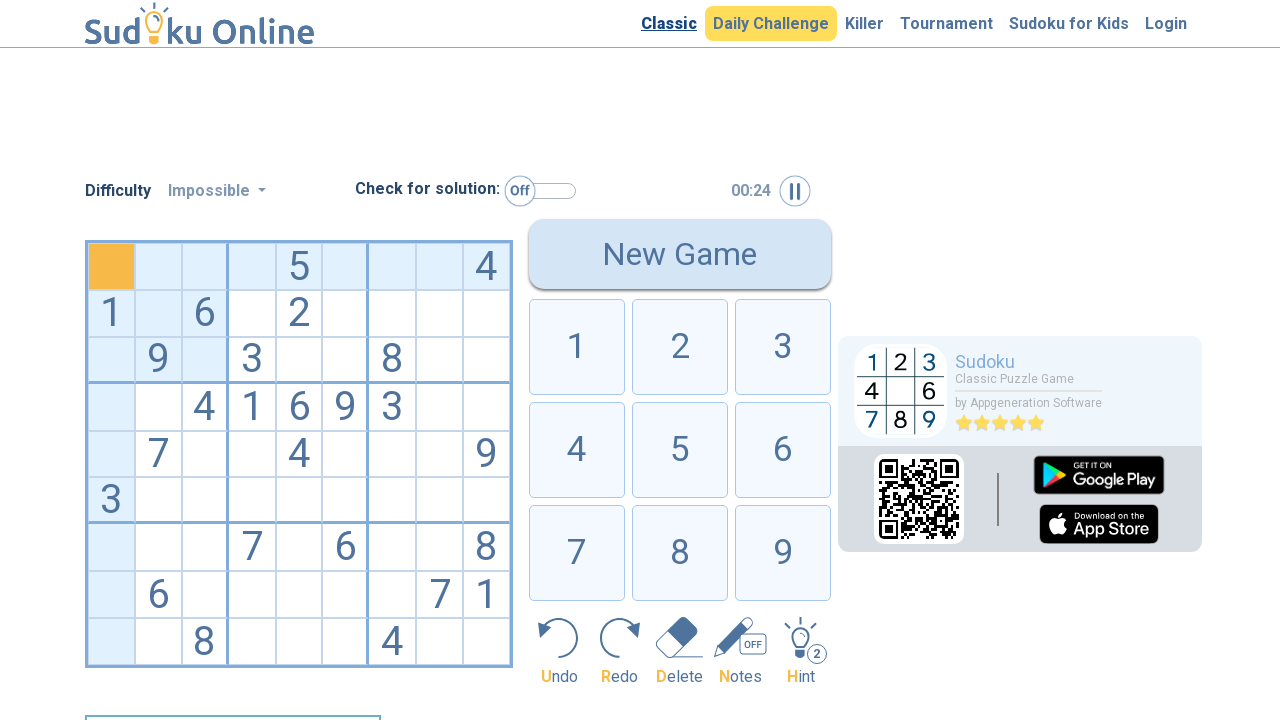

Located cell at row 7, column 8
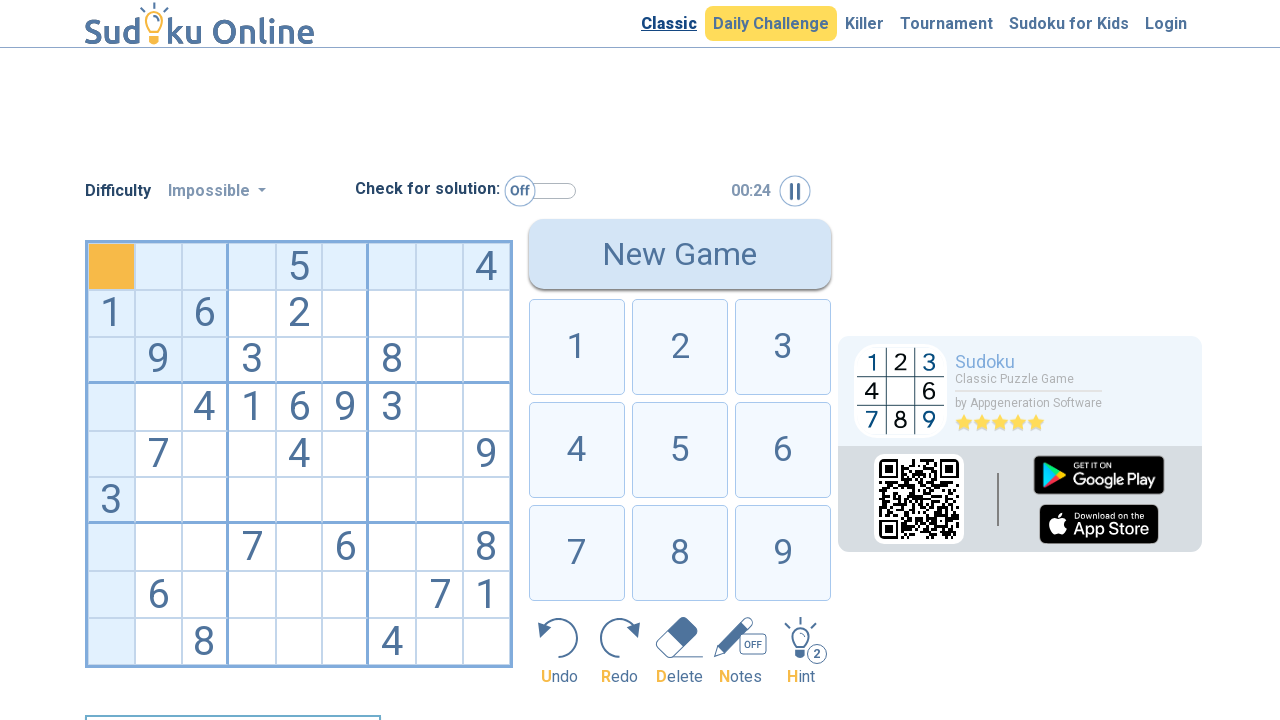

Located cell at row 8, column 0
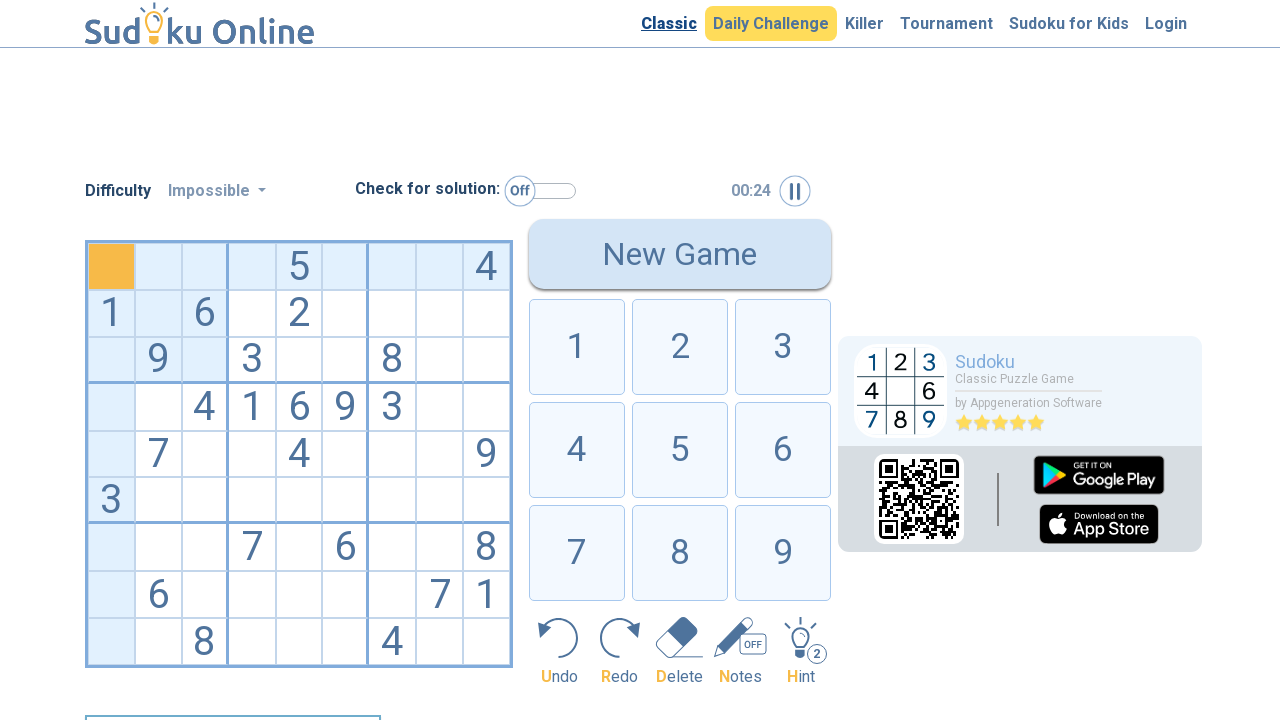

Located cell at row 8, column 1
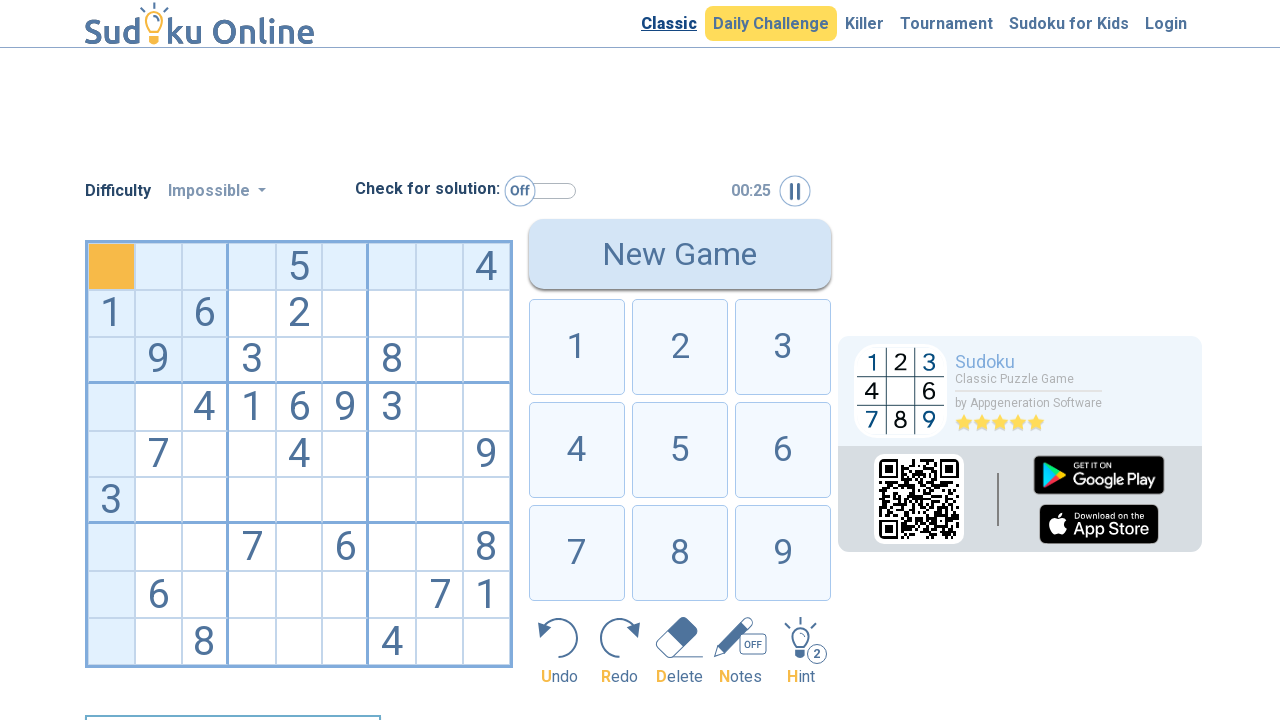

Located cell at row 8, column 2
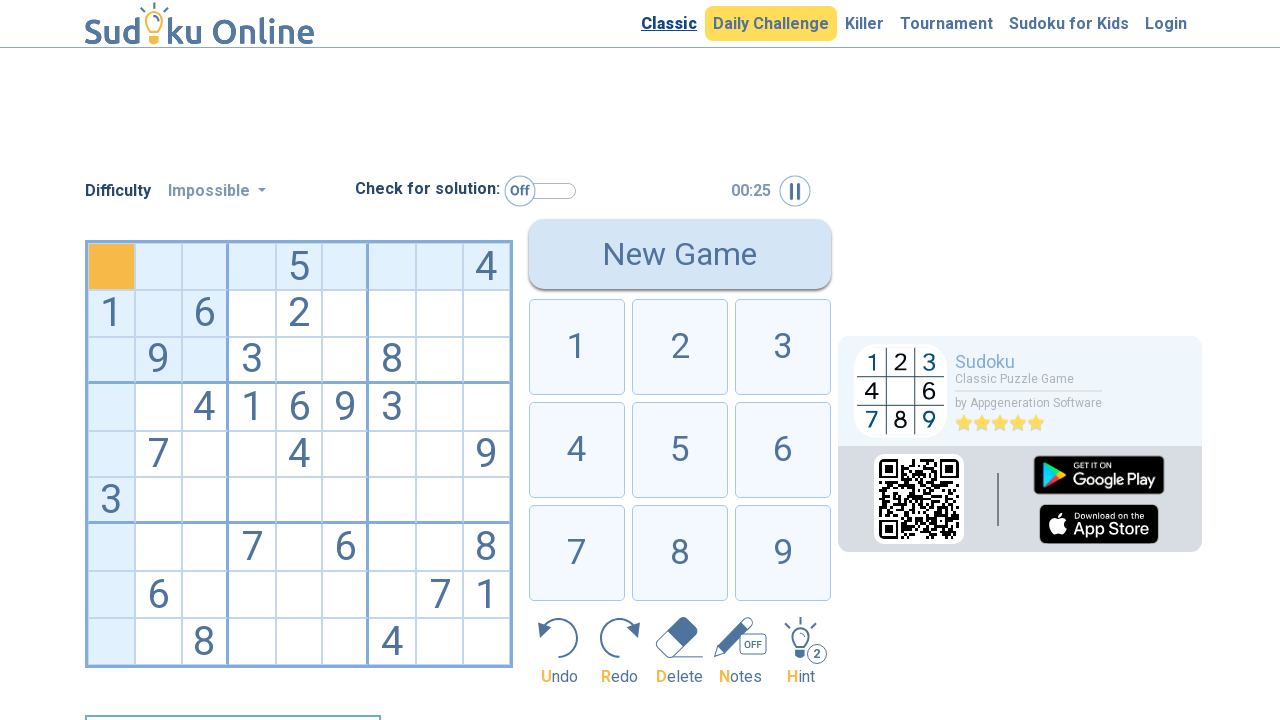

Located cell at row 8, column 3
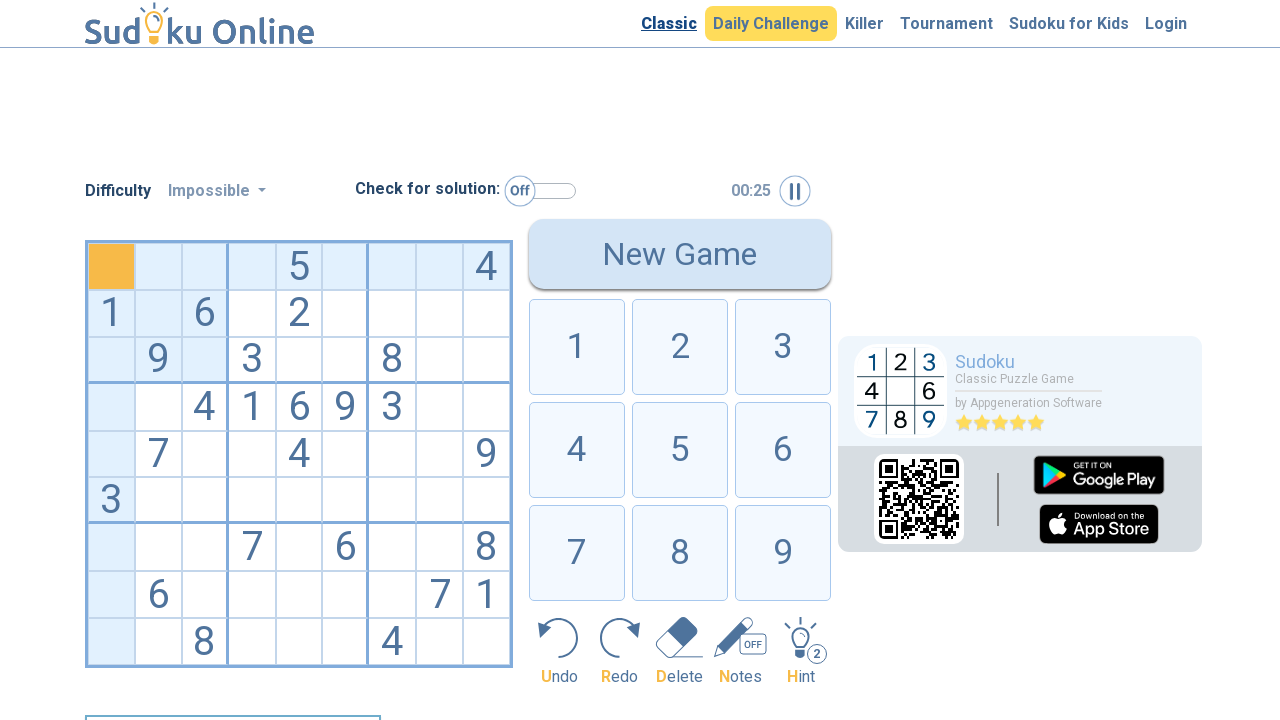

Located cell at row 8, column 4
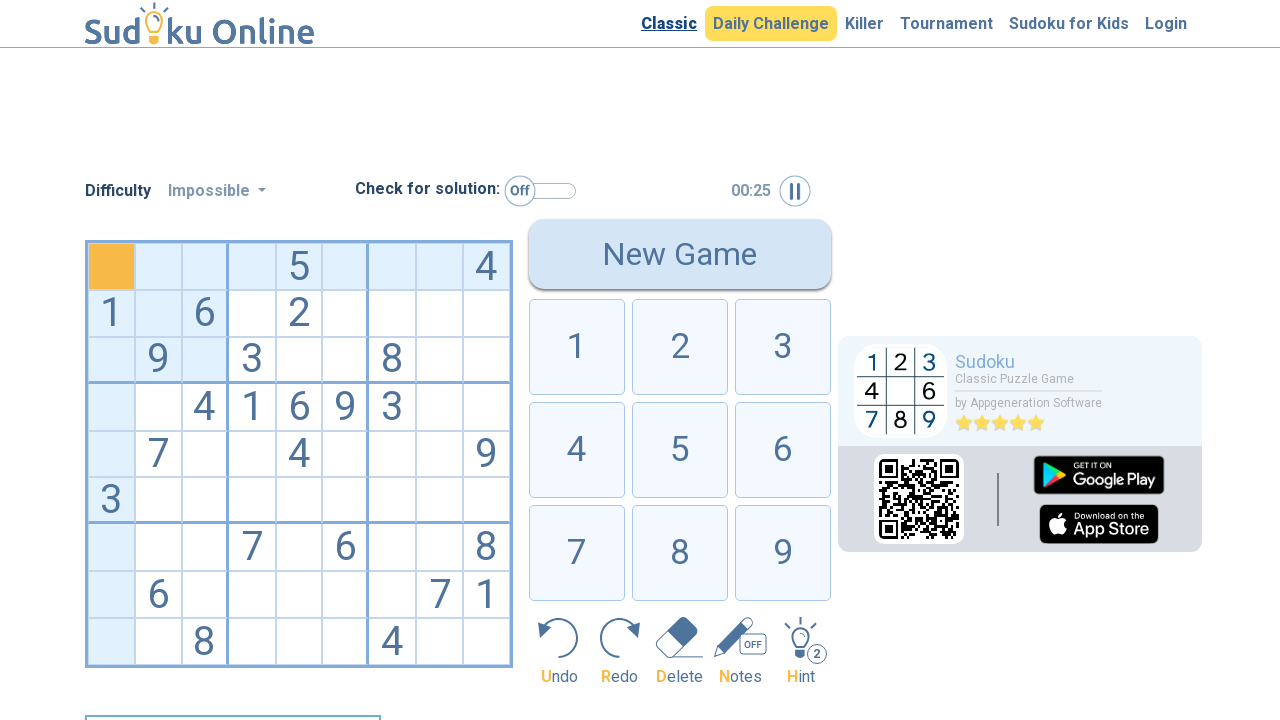

Located cell at row 8, column 5
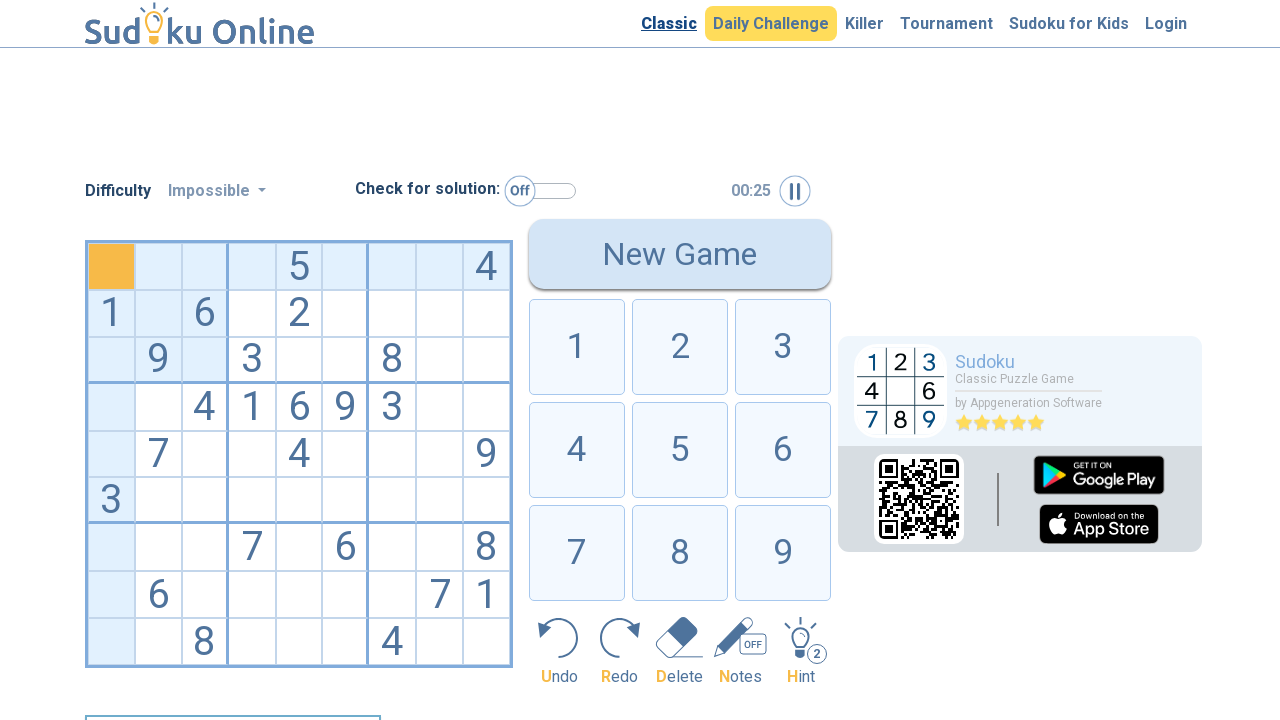

Located cell at row 8, column 6
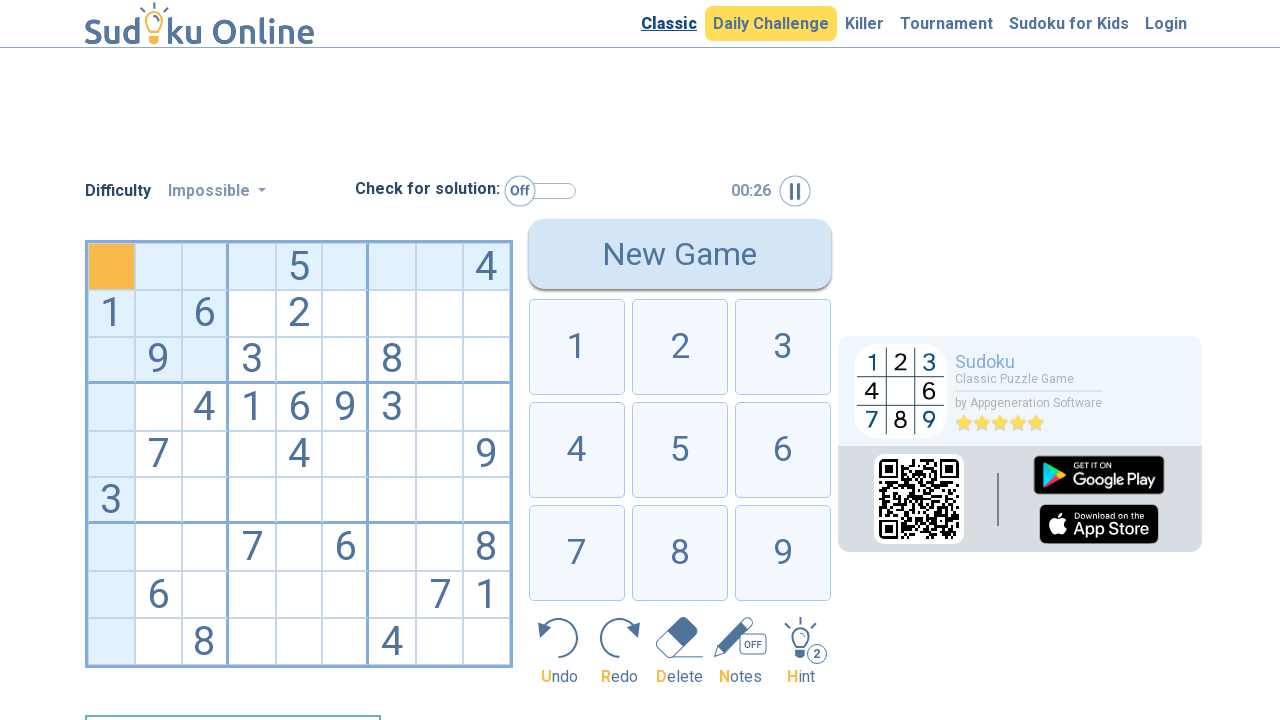

Located cell at row 8, column 7
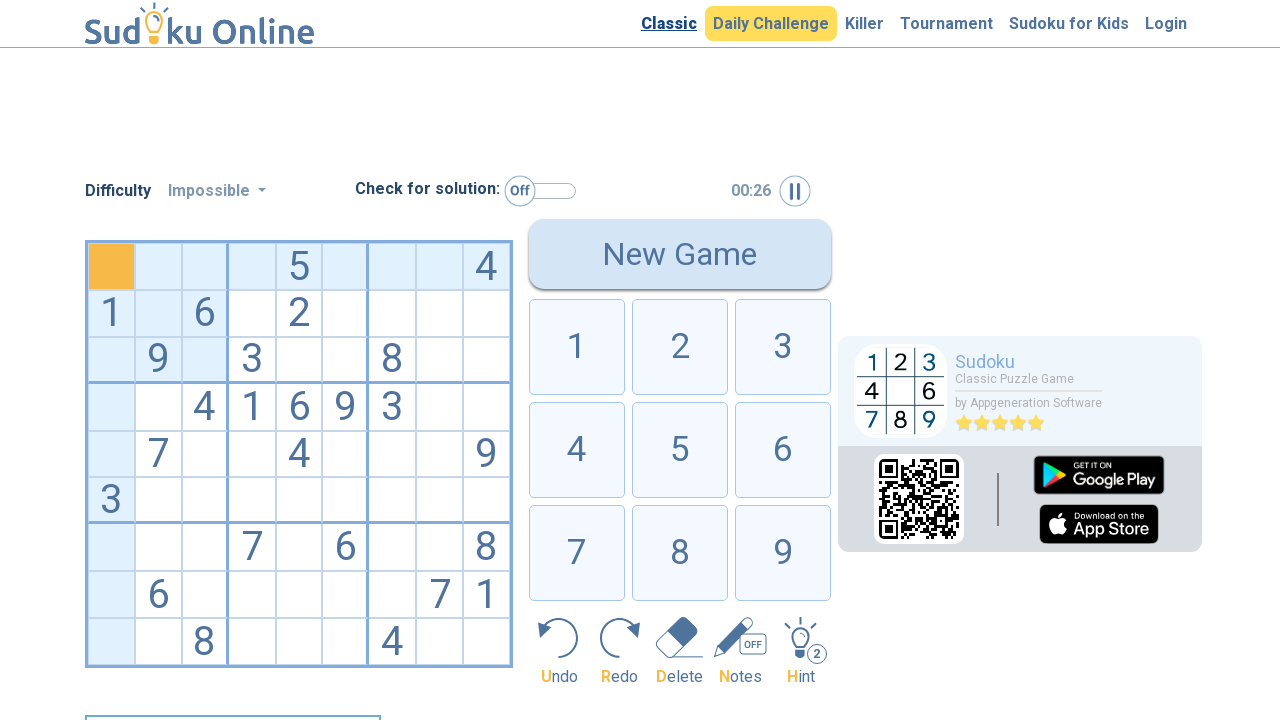

Located cell at row 8, column 8
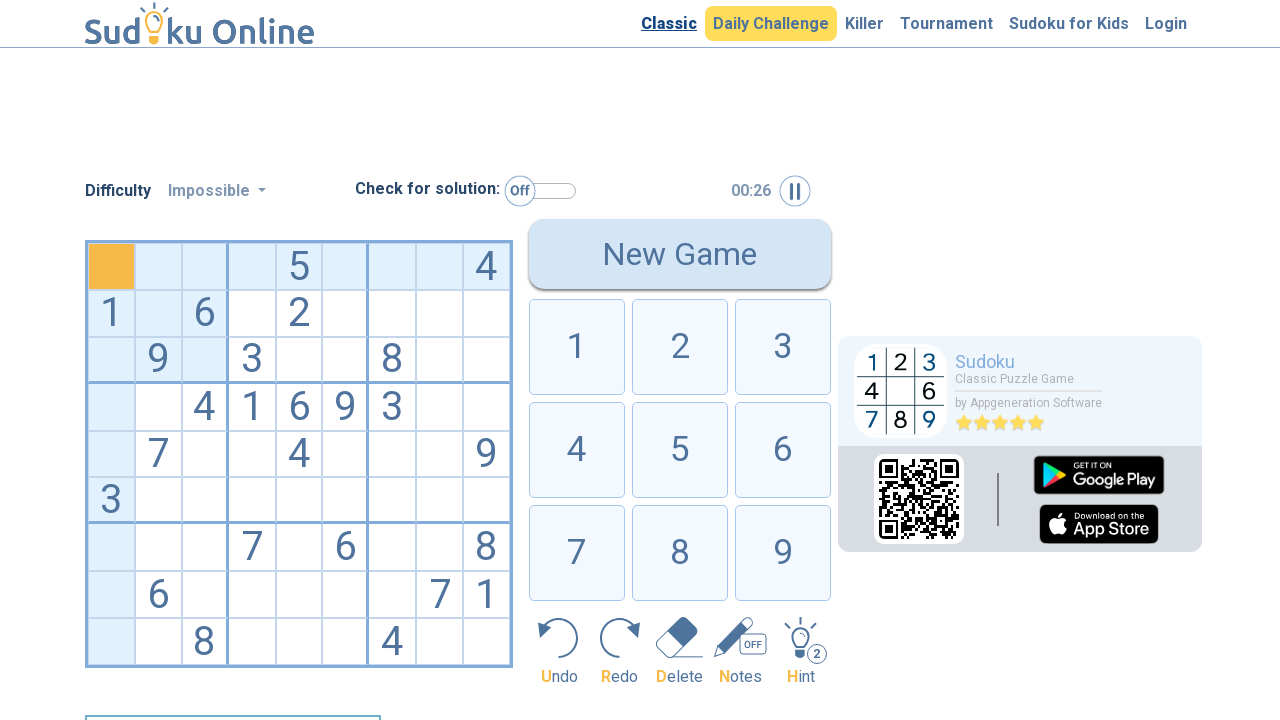

Sudoku puzzle solved algorithmically
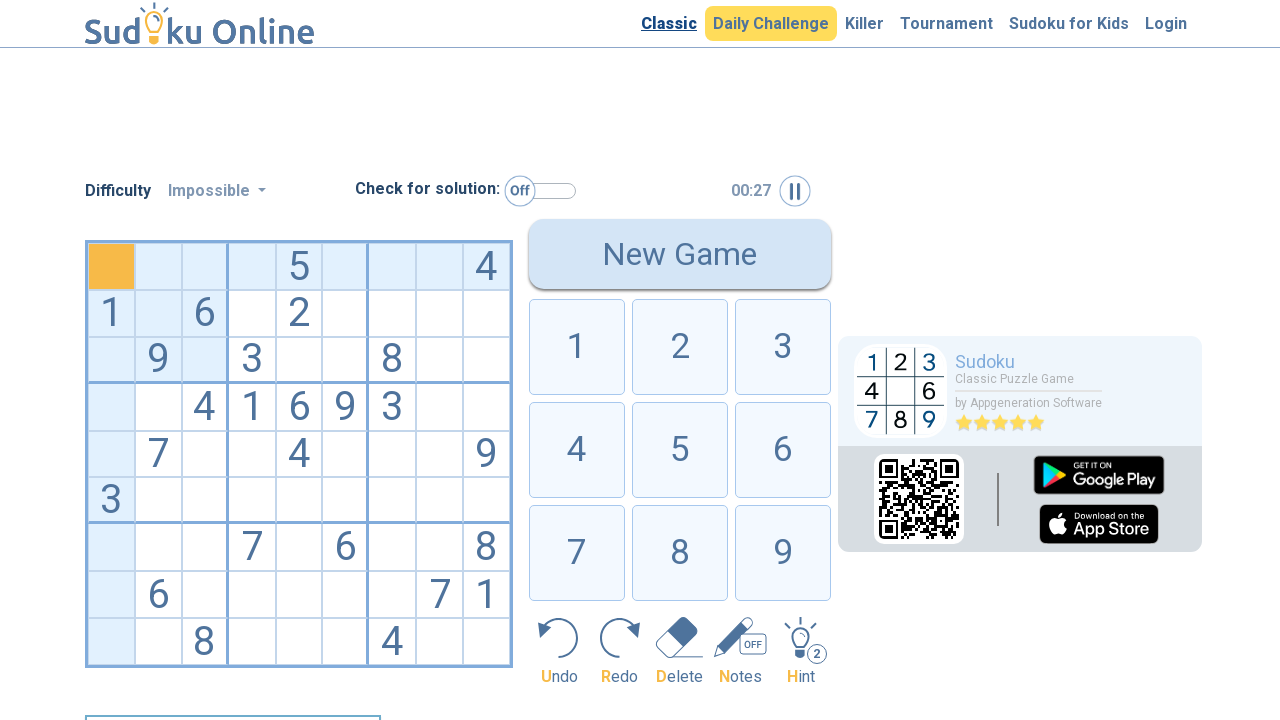

Clicked on first cell of row 0 to start input at (111, 267) on div[data-row='0'][data-column='0']
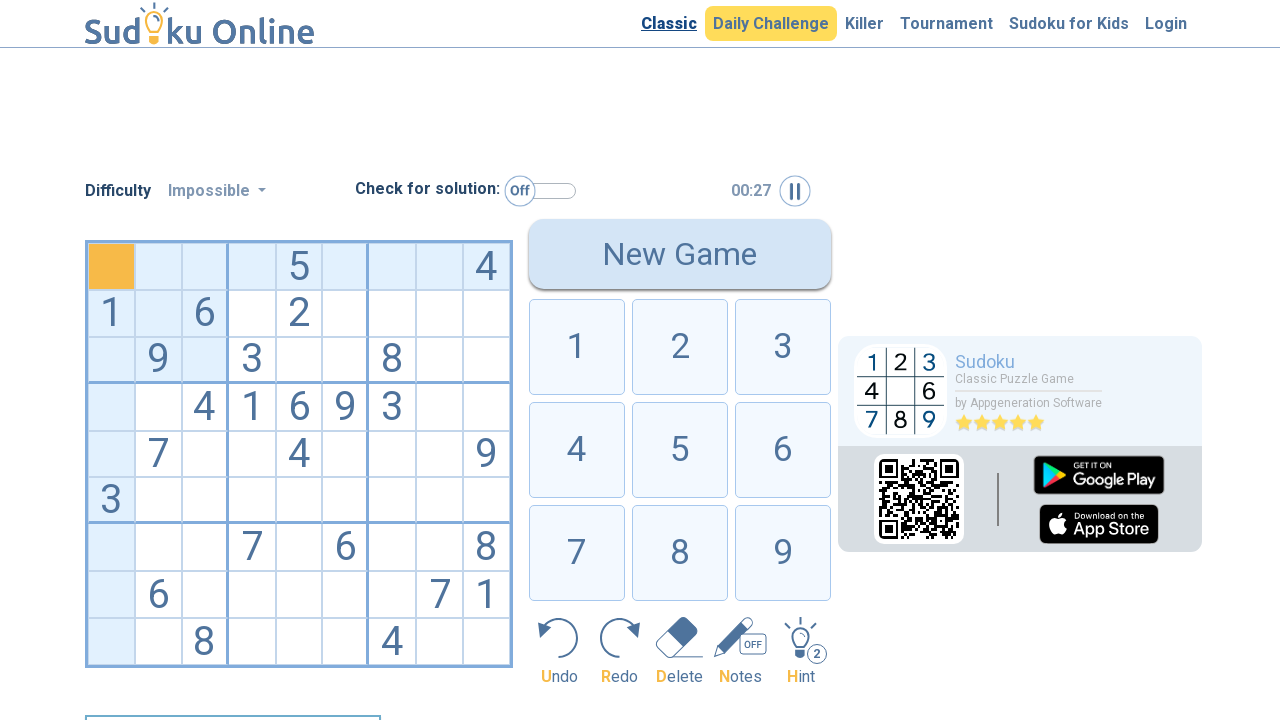

Entered value 8 at row 0, column 0
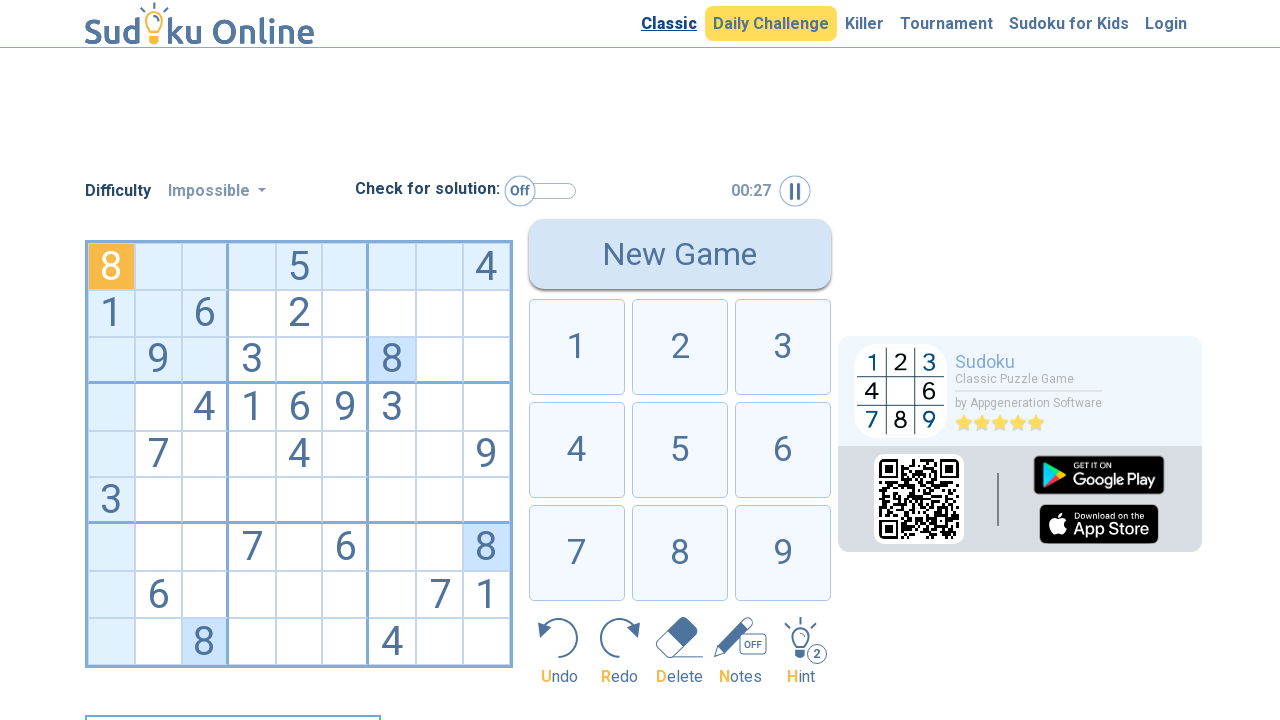

Moved to next cell (row 0, column 1)
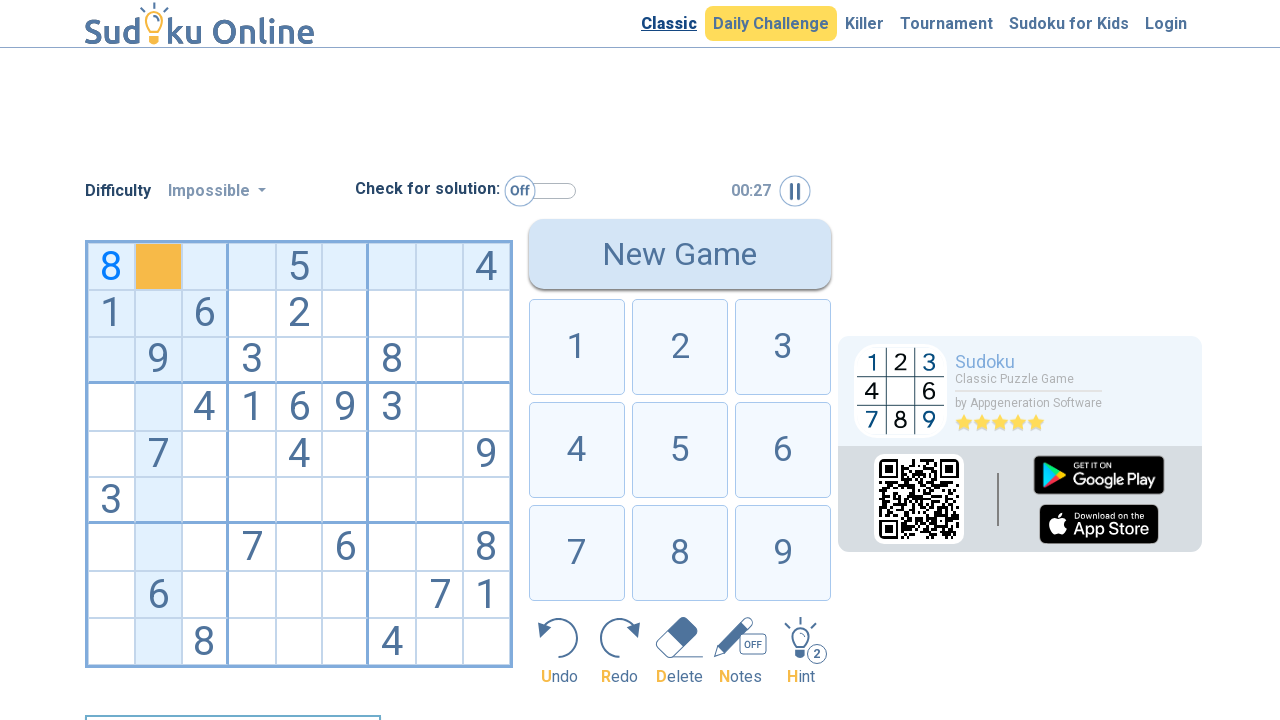

Entered value 3 at row 0, column 1
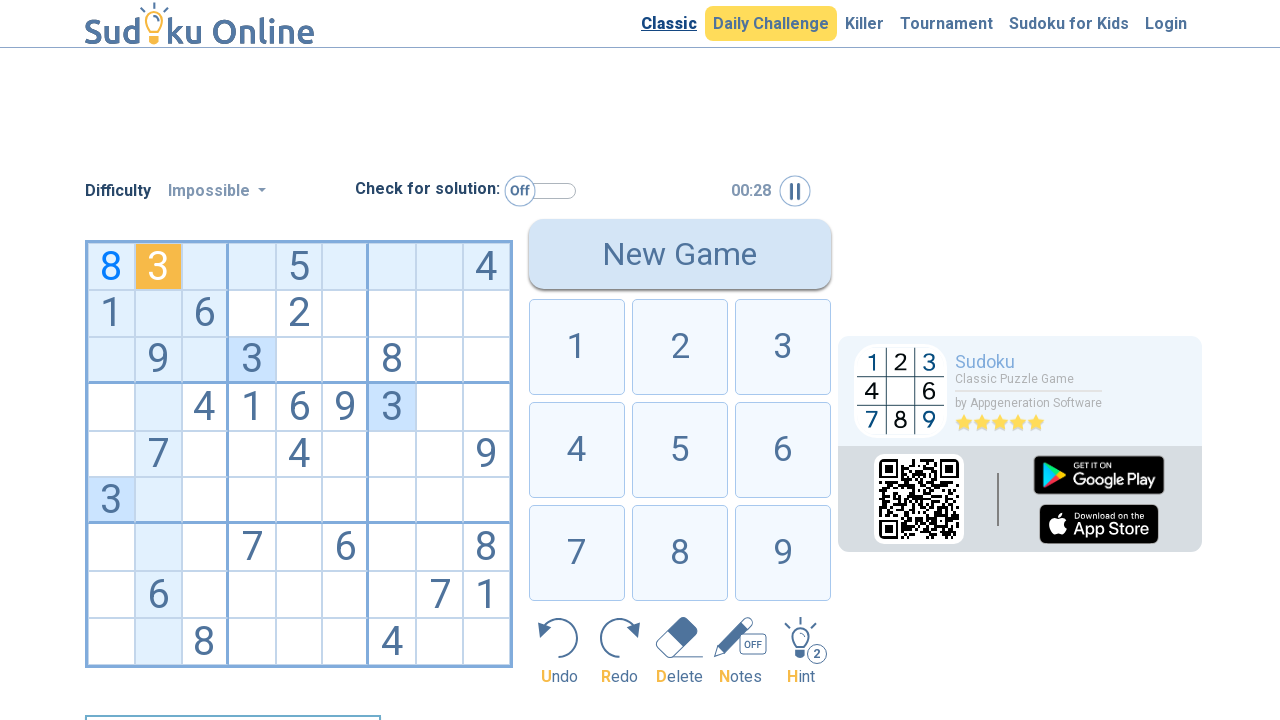

Moved to next cell (row 0, column 2)
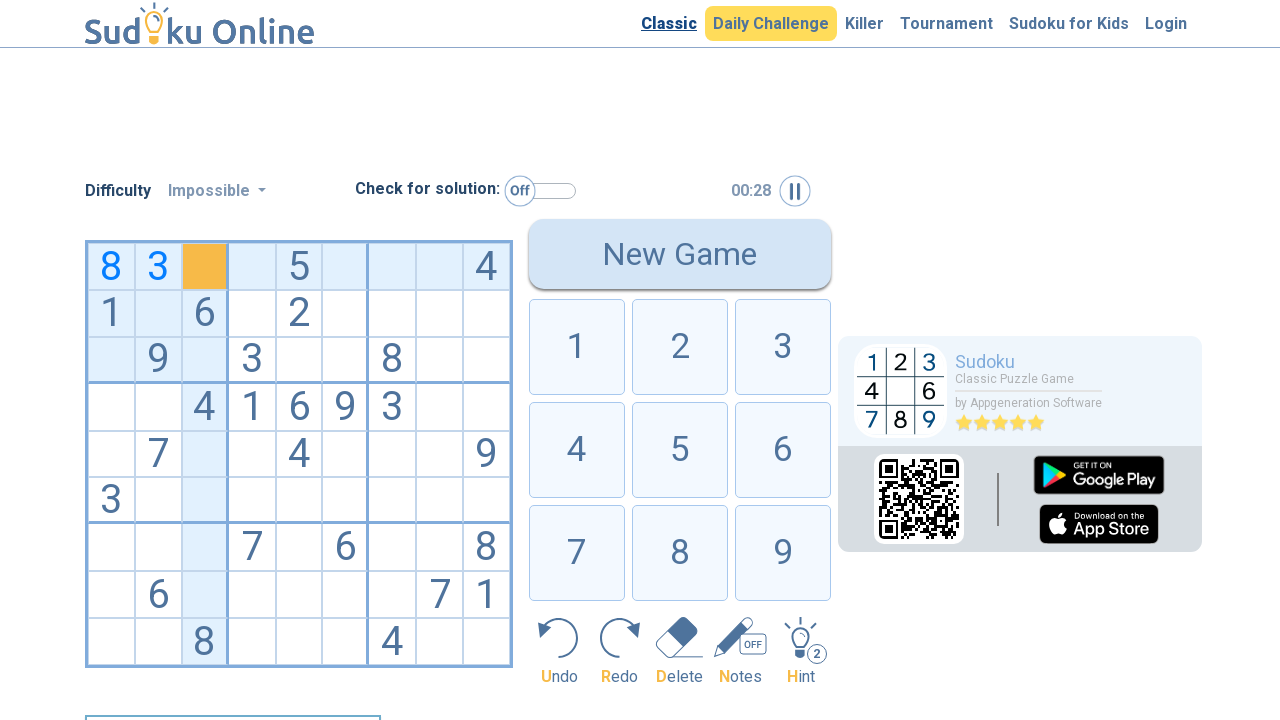

Entered value 2 at row 0, column 2
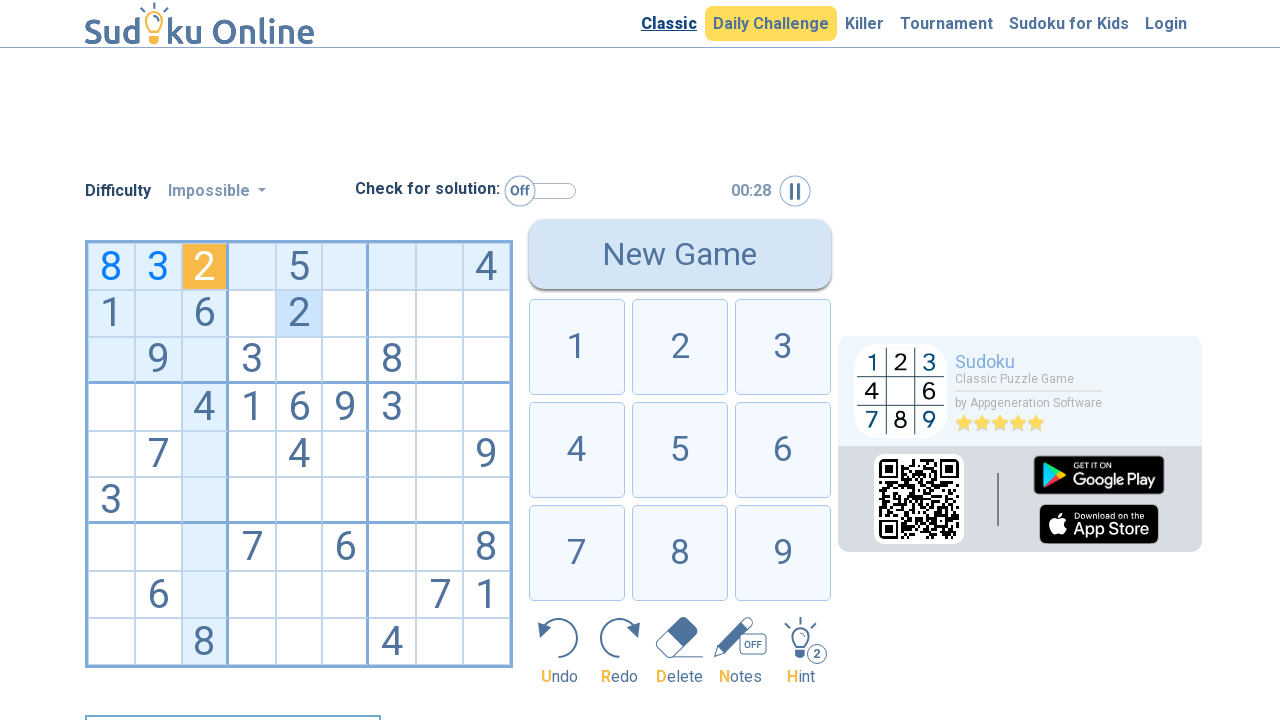

Moved to next cell (row 0, column 3)
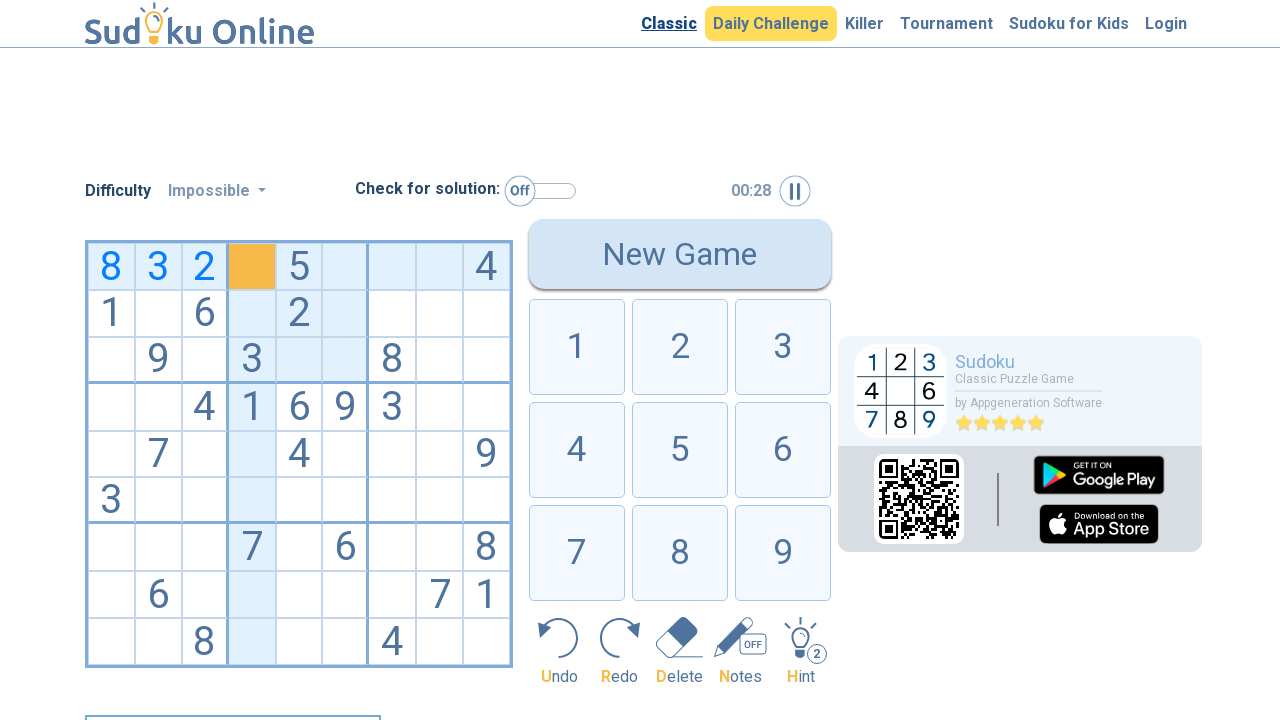

Entered value 6 at row 0, column 3
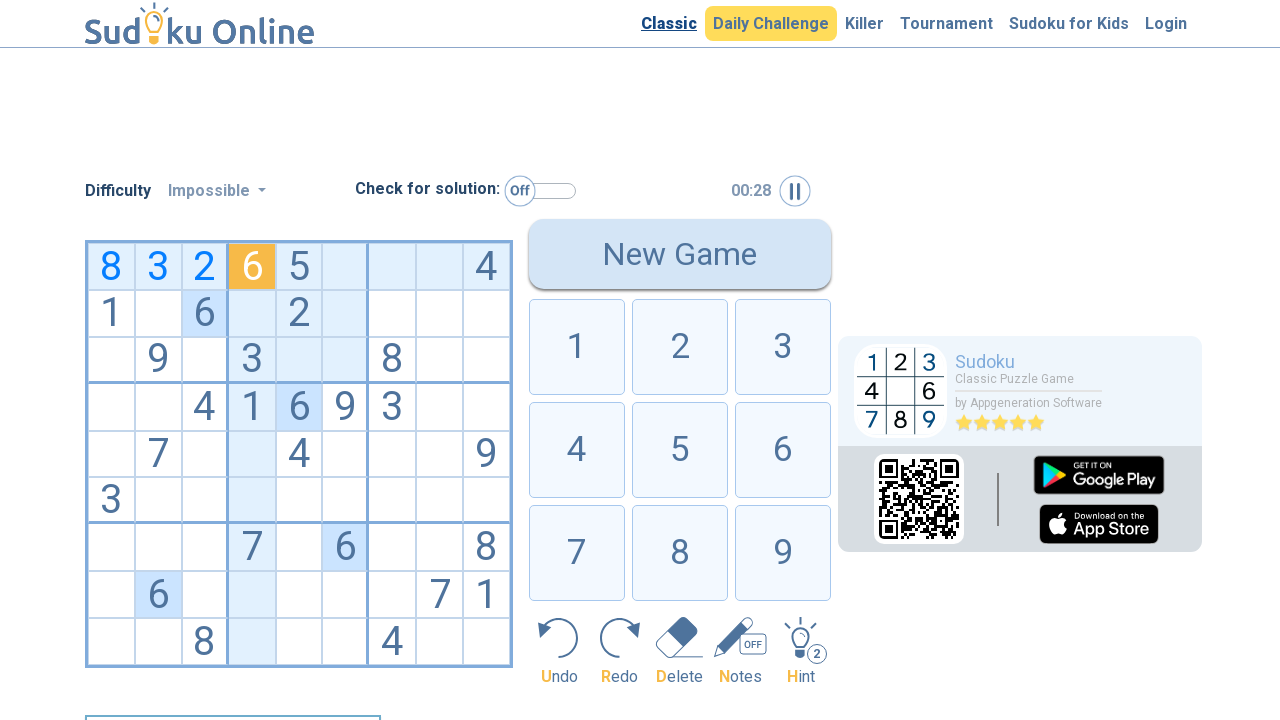

Moved to next cell (row 0, column 4)
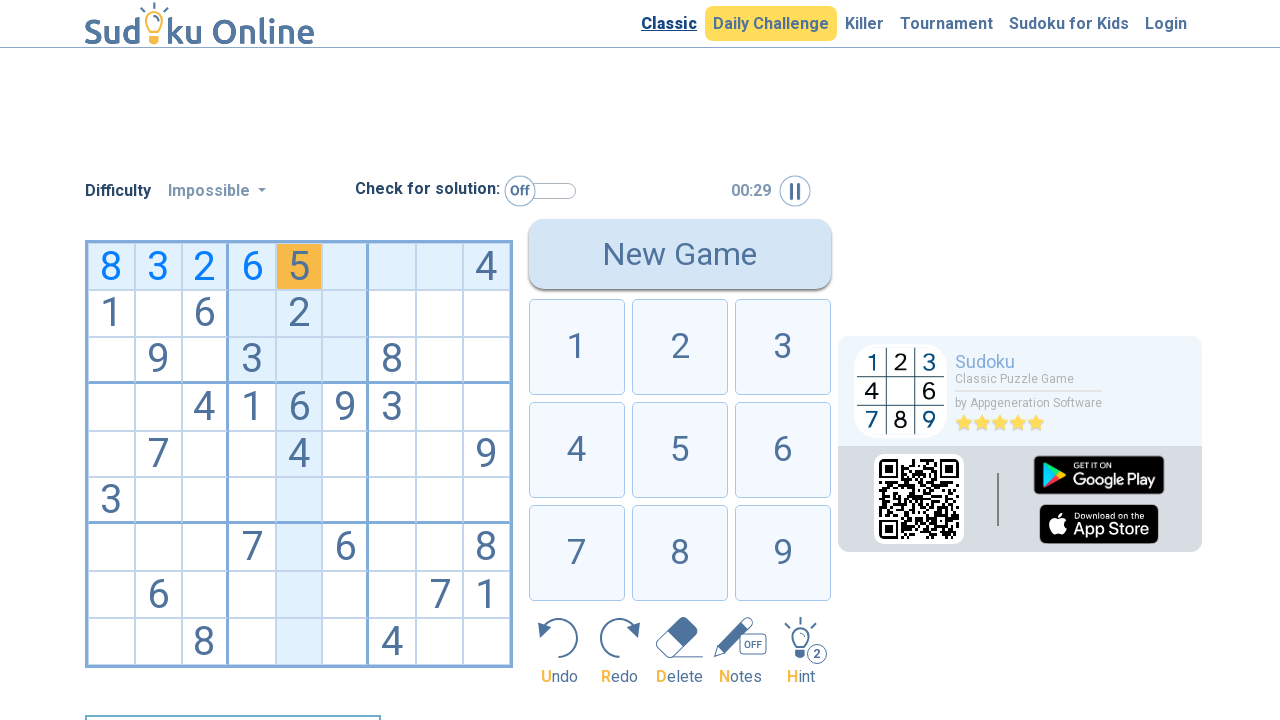

Entered value 5 at row 0, column 4
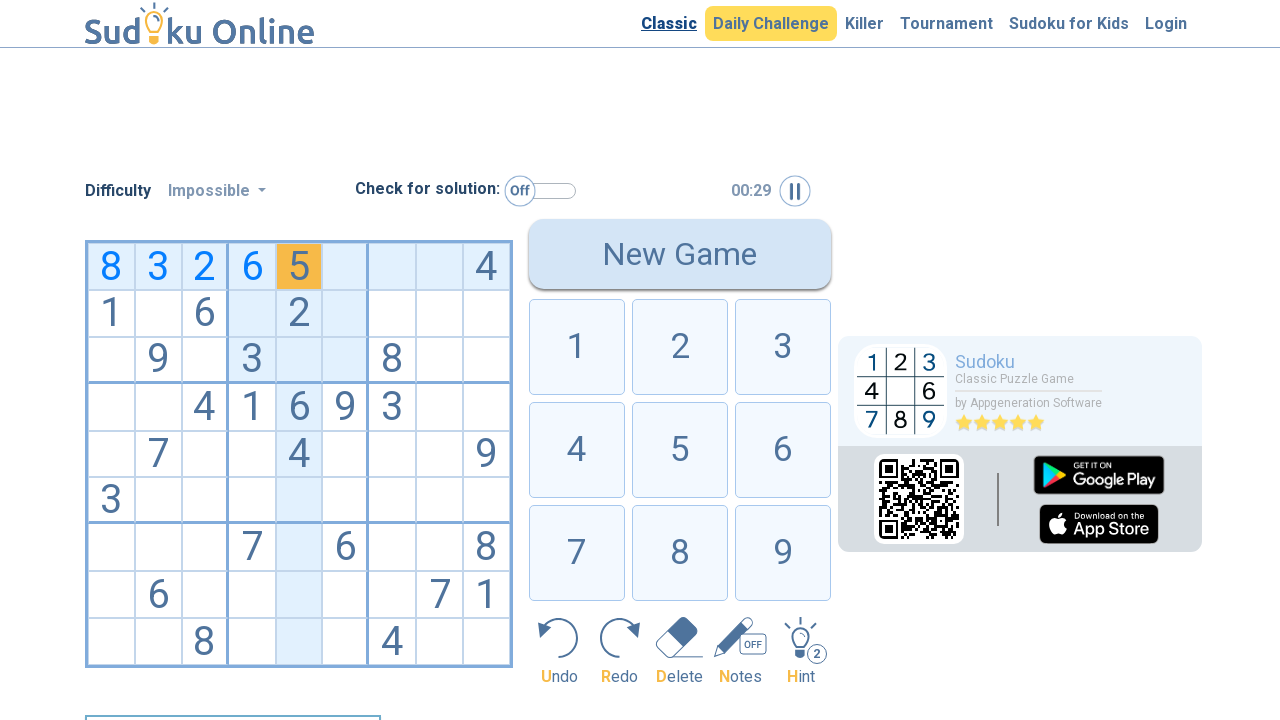

Moved to next cell (row 0, column 5)
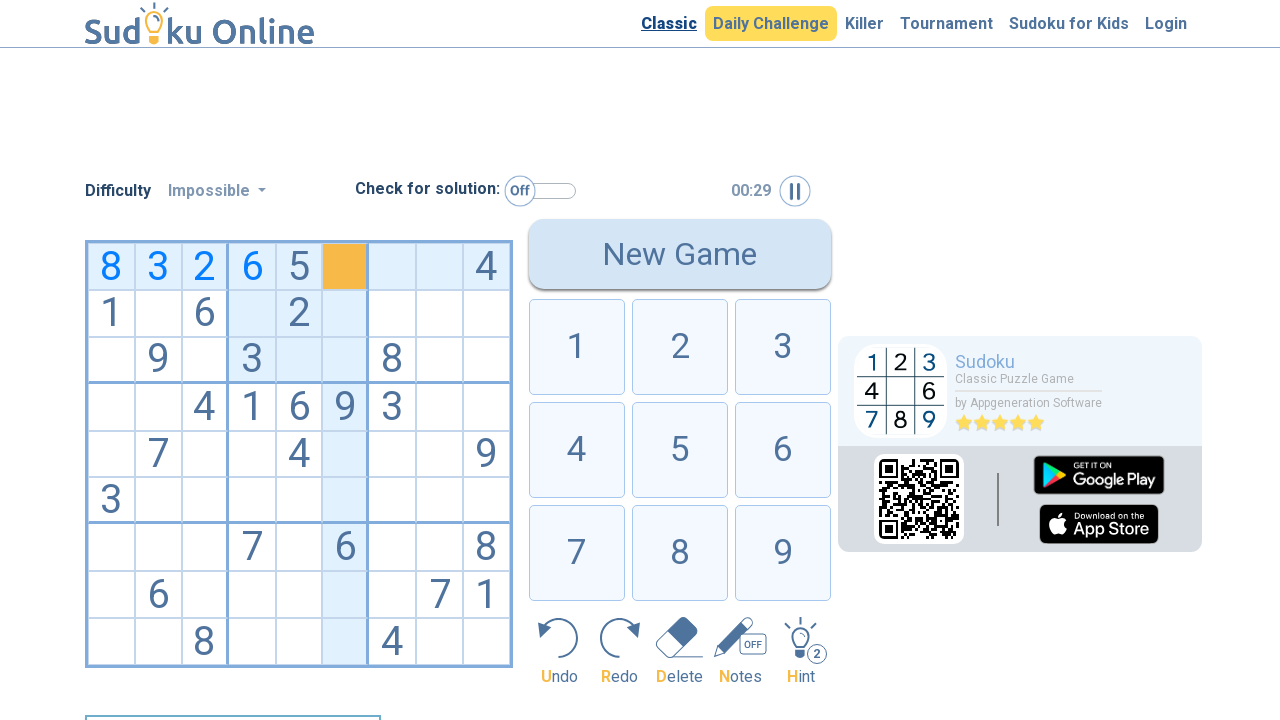

Entered value 7 at row 0, column 5
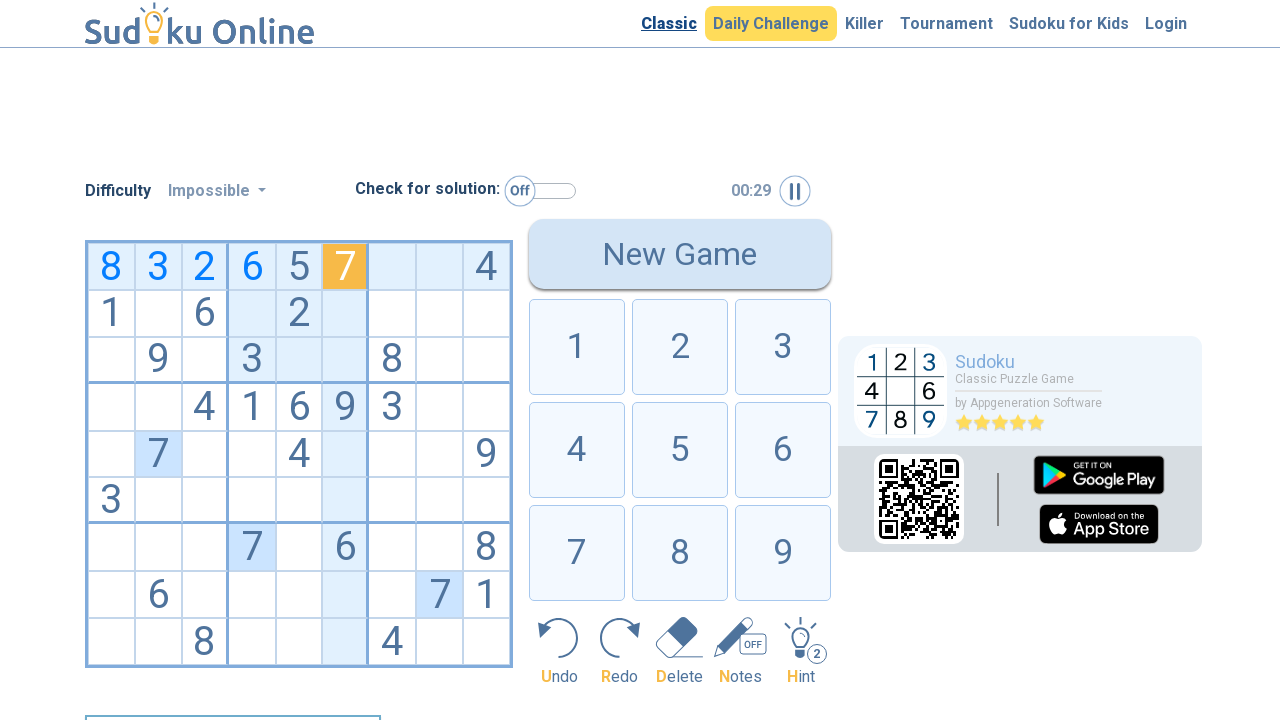

Moved to next cell (row 0, column 6)
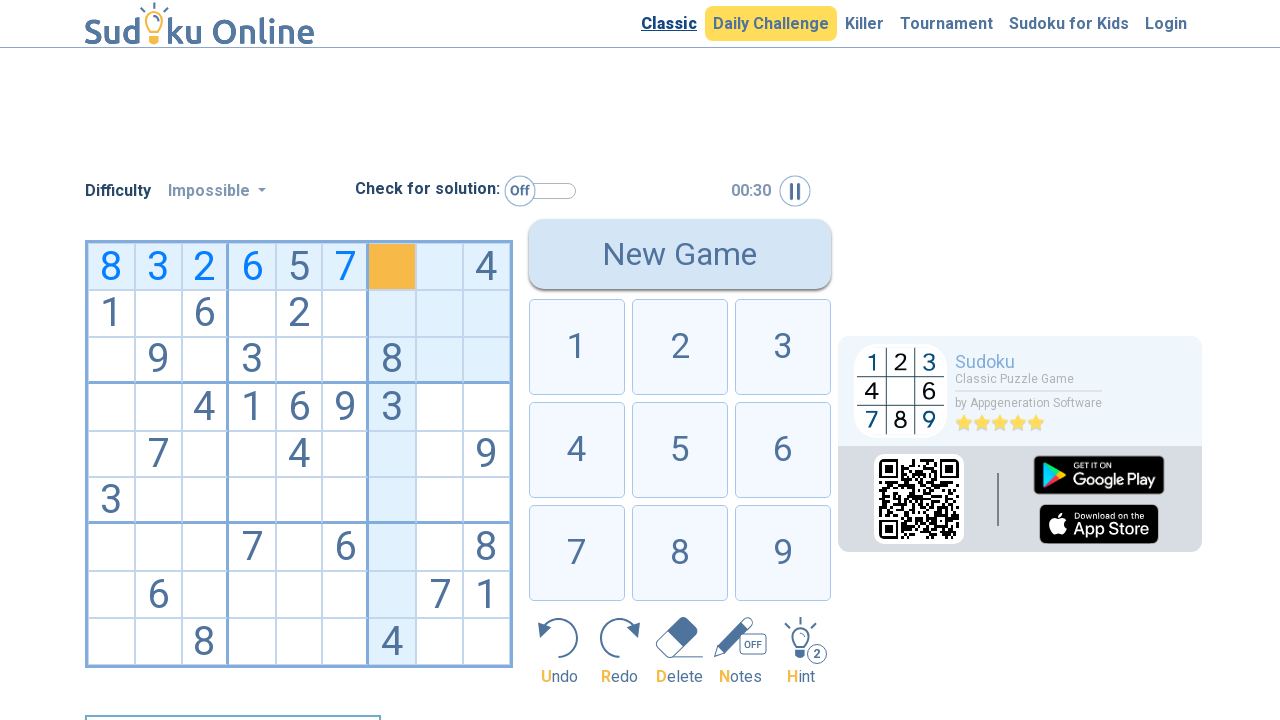

Entered value 9 at row 0, column 6
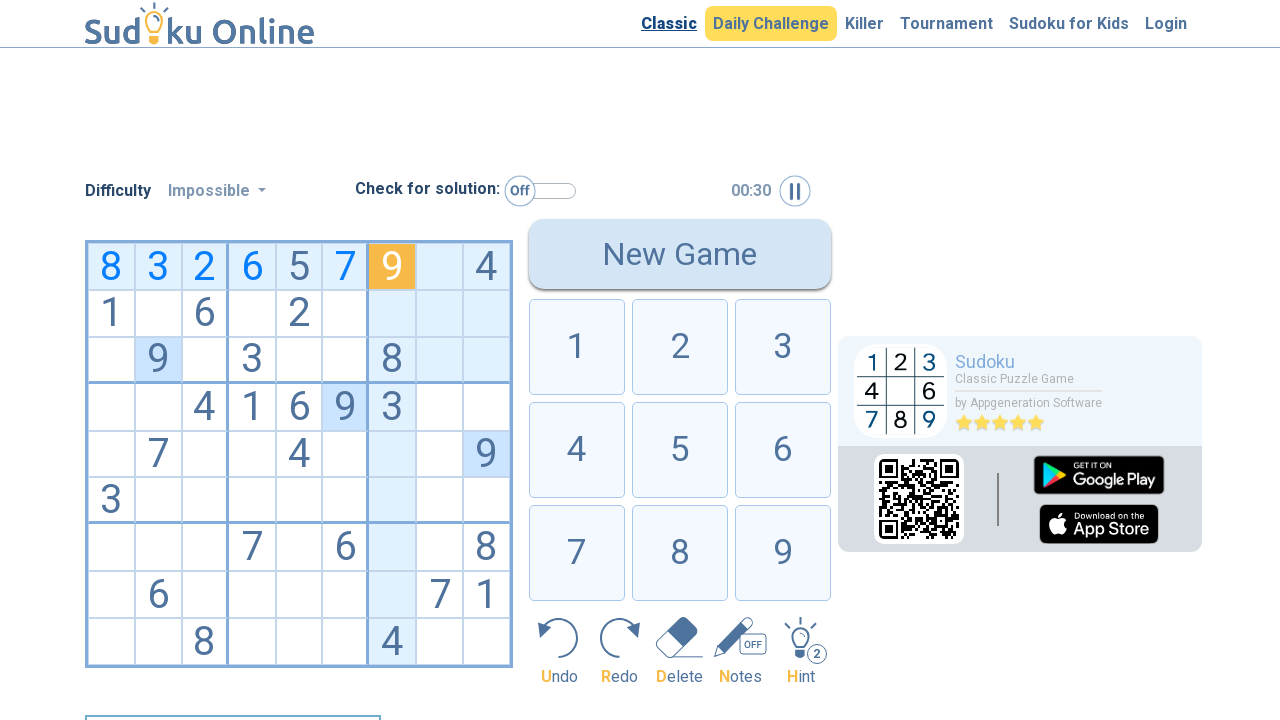

Moved to next cell (row 0, column 7)
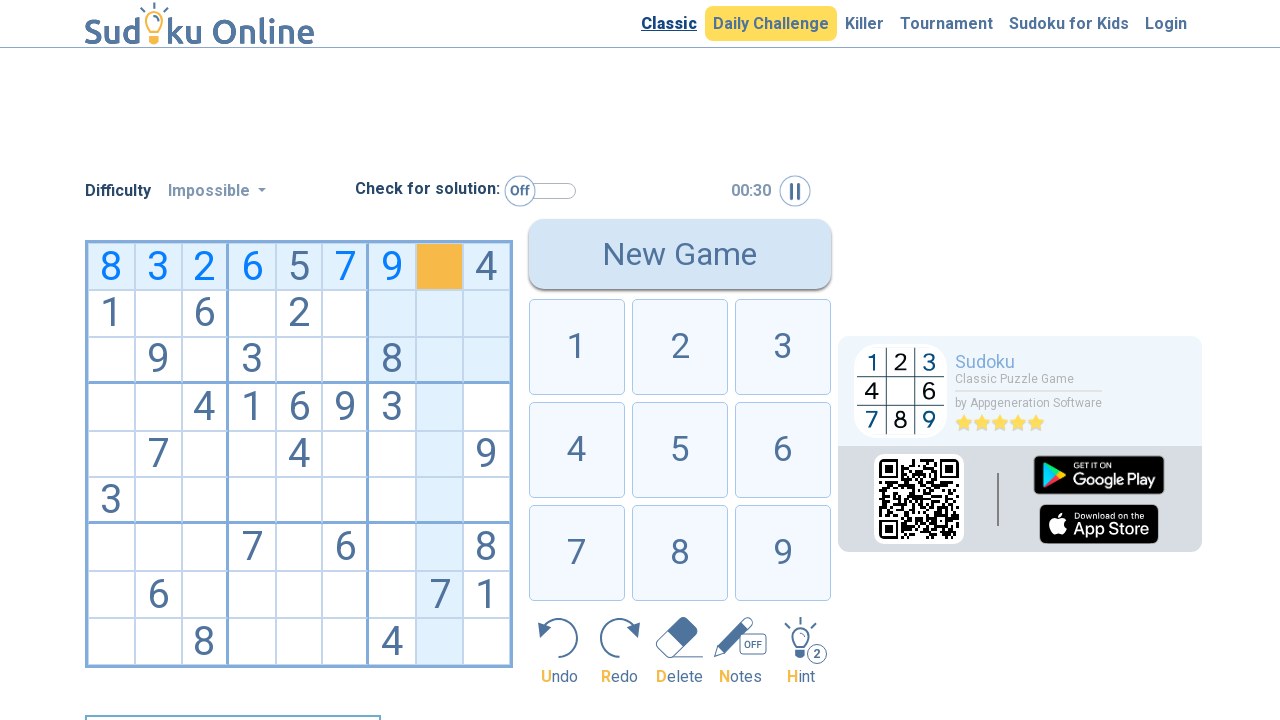

Entered value 1 at row 0, column 7
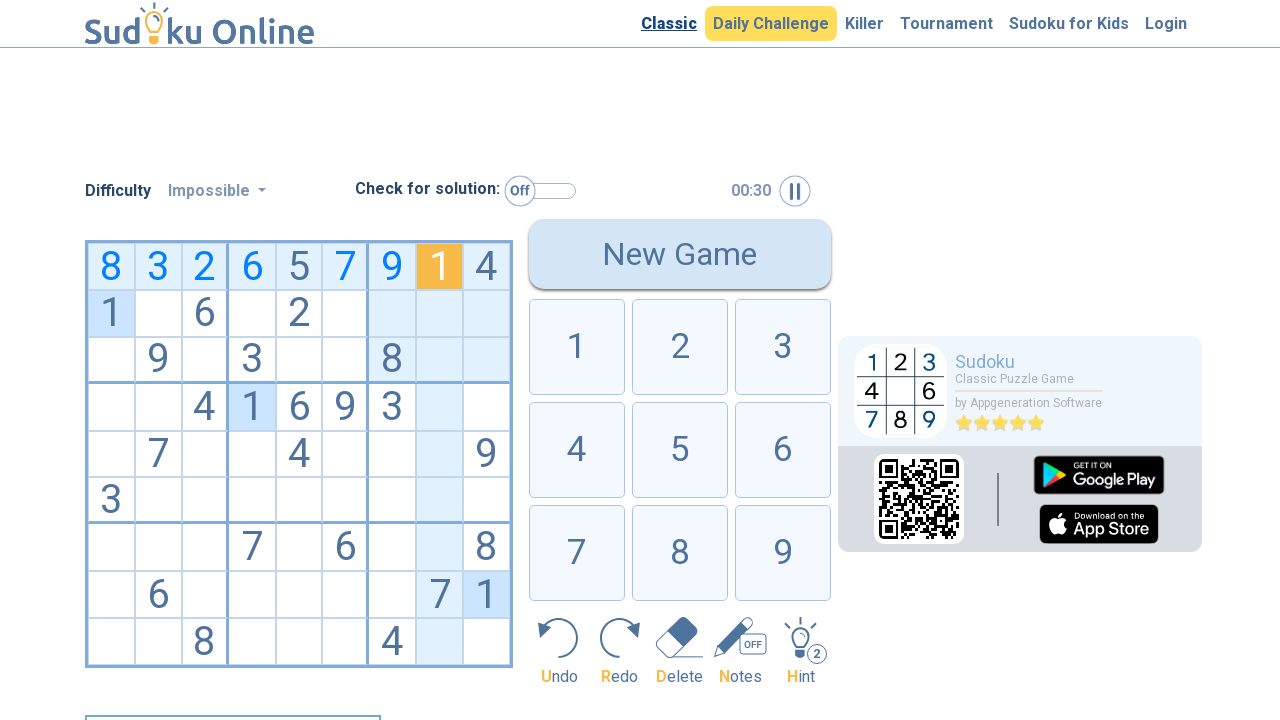

Moved to next cell (row 0, column 8)
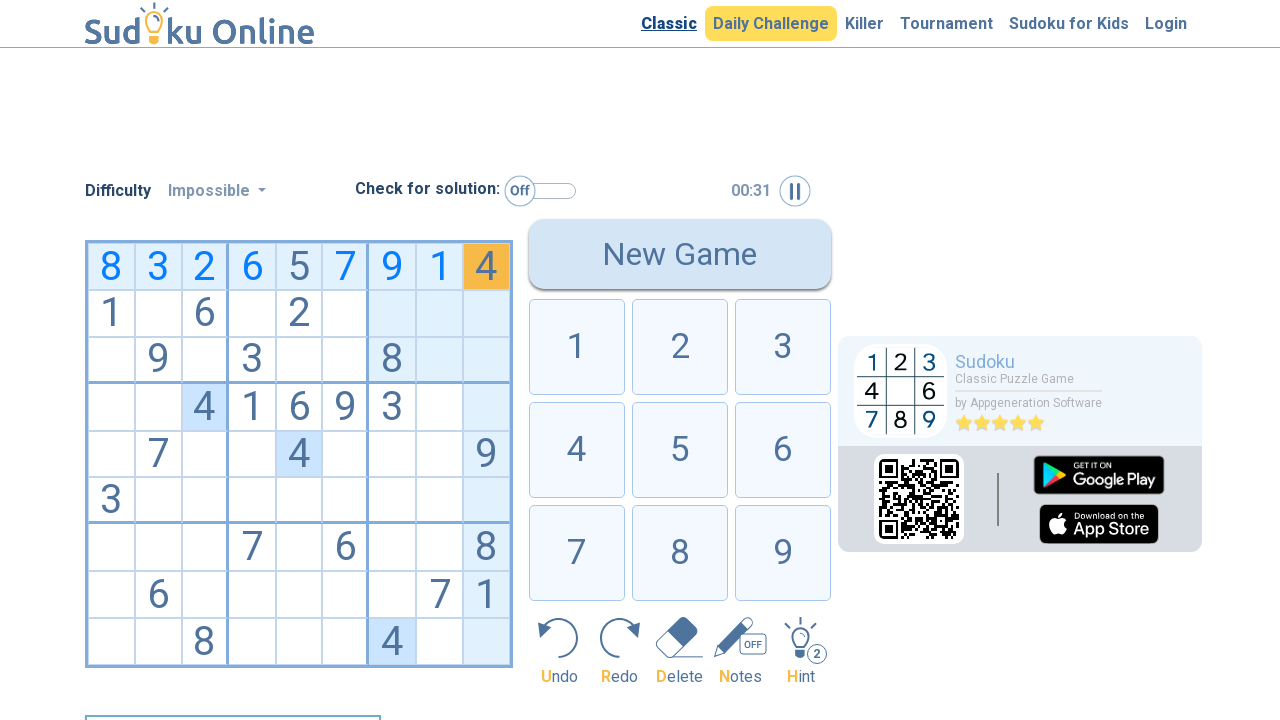

Entered value 4 at row 0, column 8
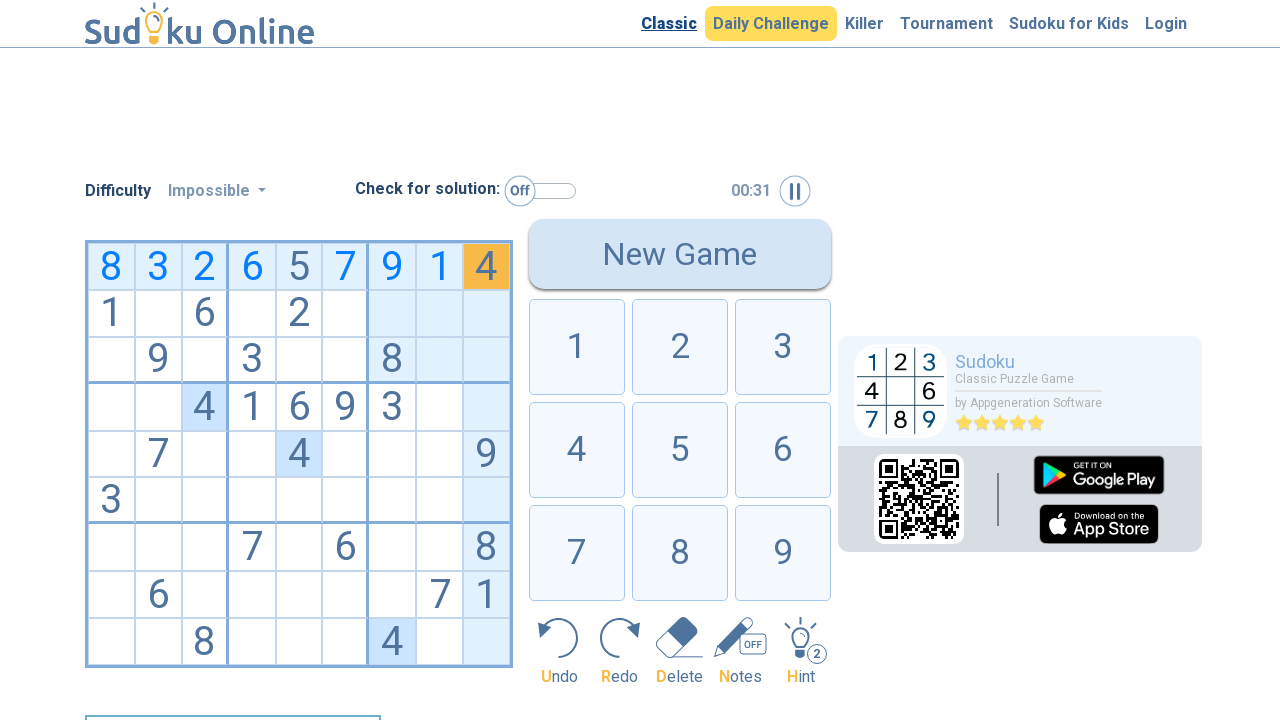

Clicked on first cell of row 1 to start input at (111, 313) on div[data-row='1'][data-column='0']
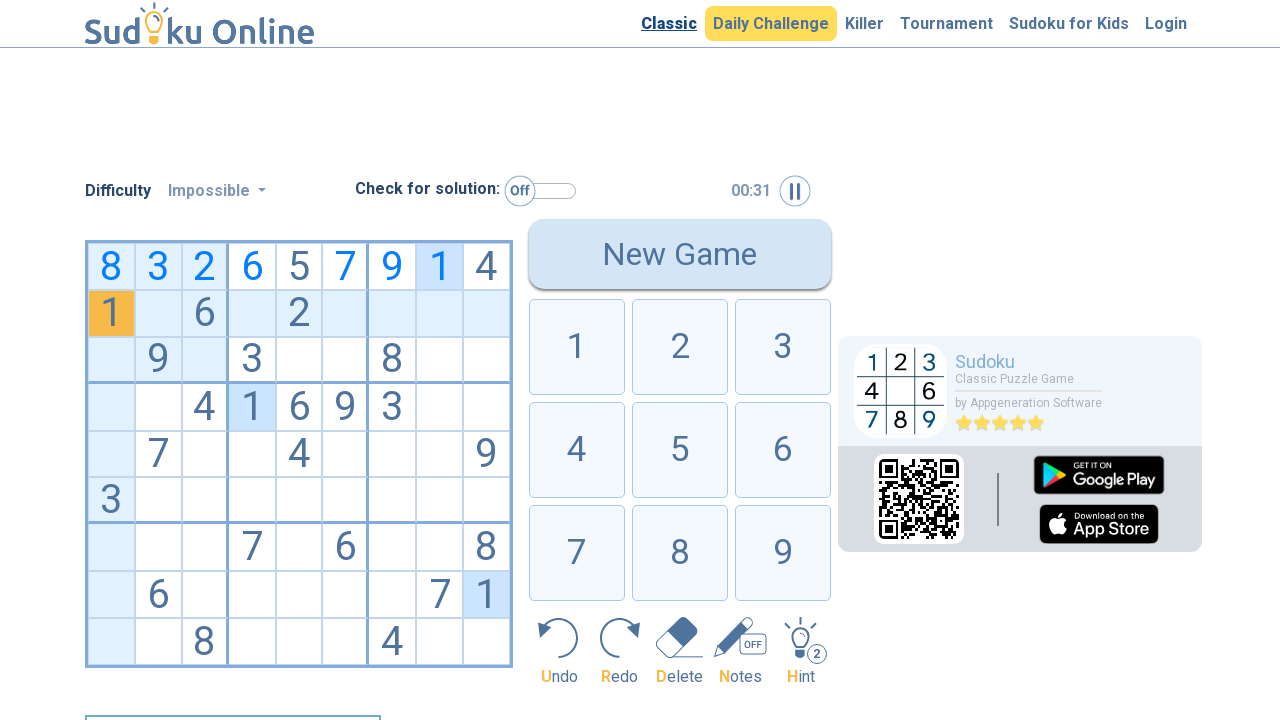

Entered value 1 at row 1, column 0
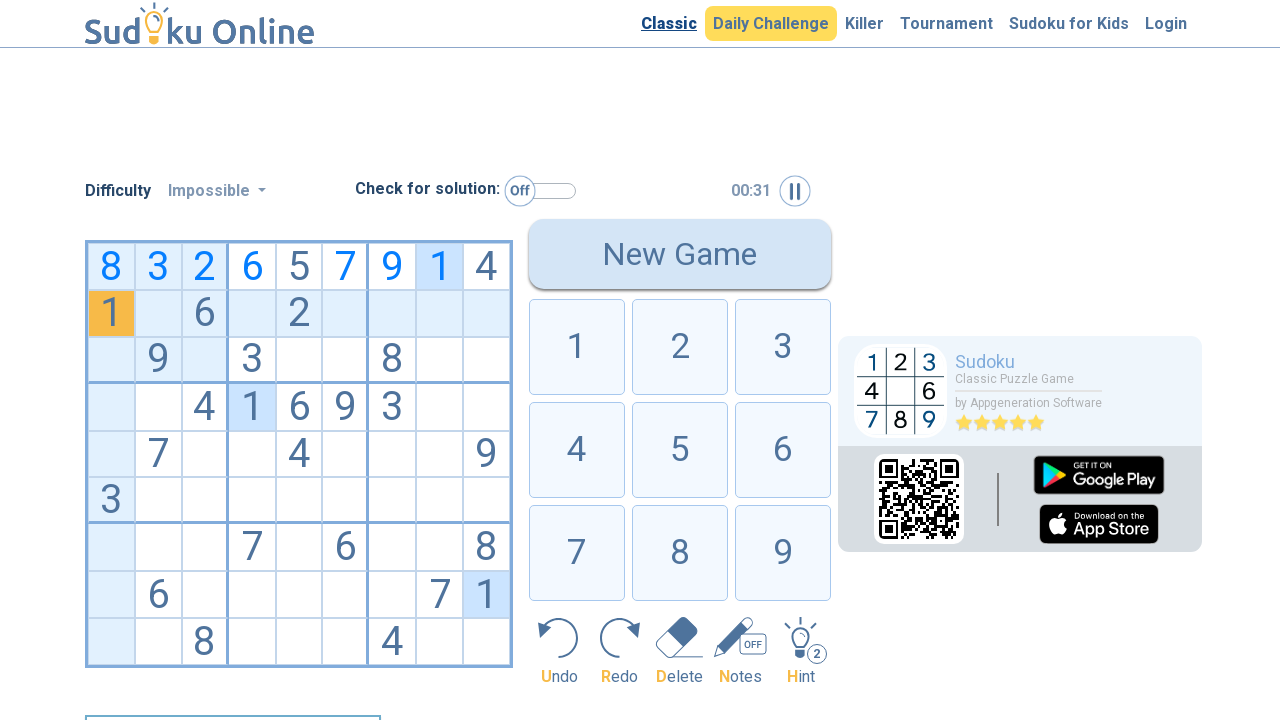

Moved to next cell (row 1, column 1)
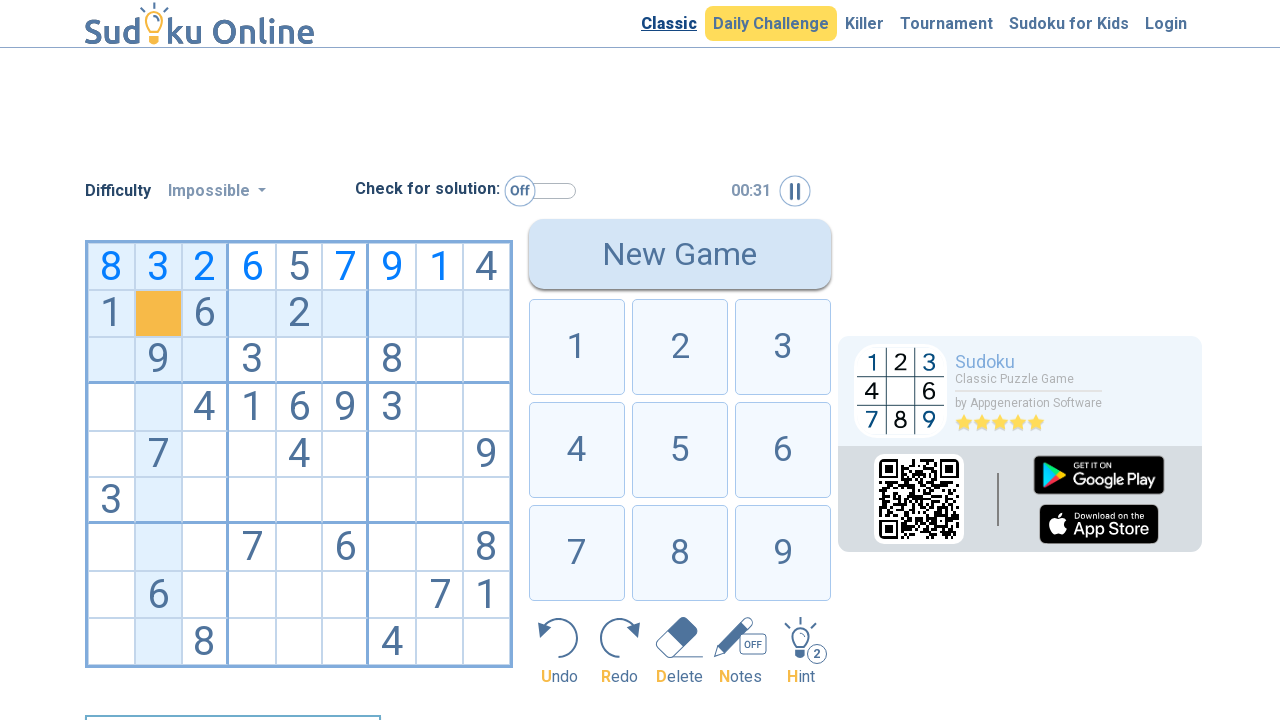

Entered value 4 at row 1, column 1
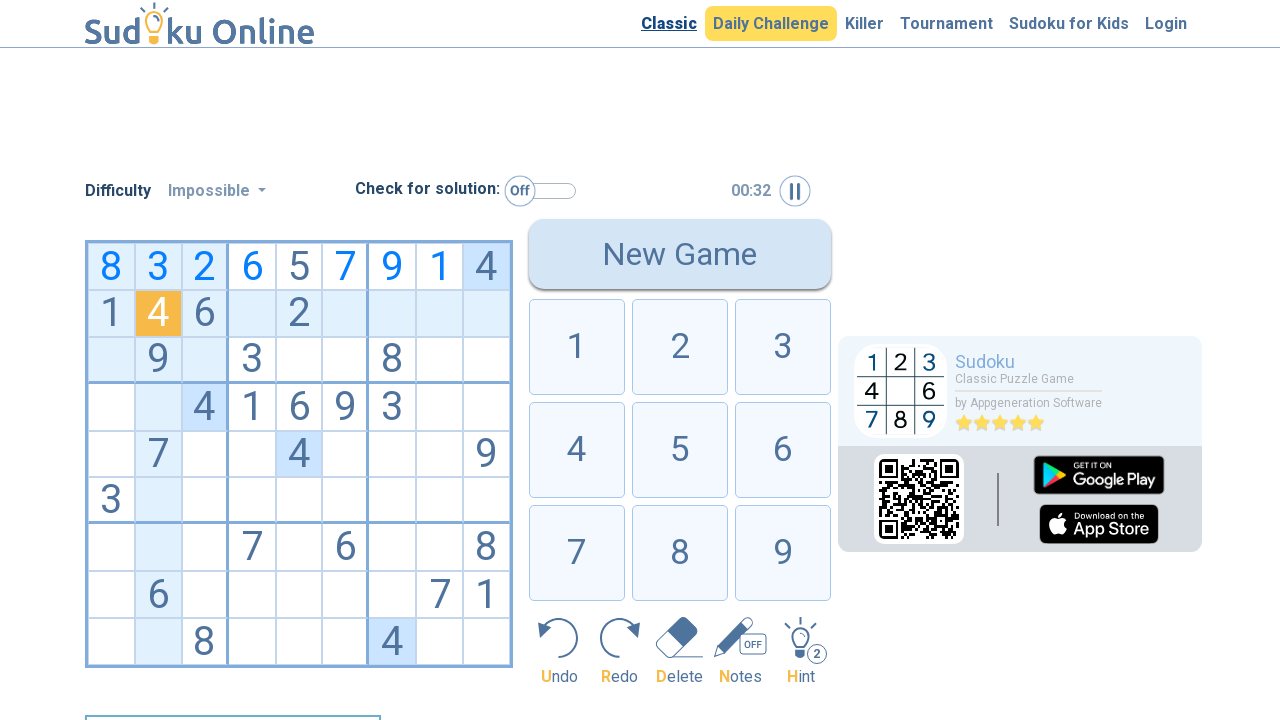

Moved to next cell (row 1, column 2)
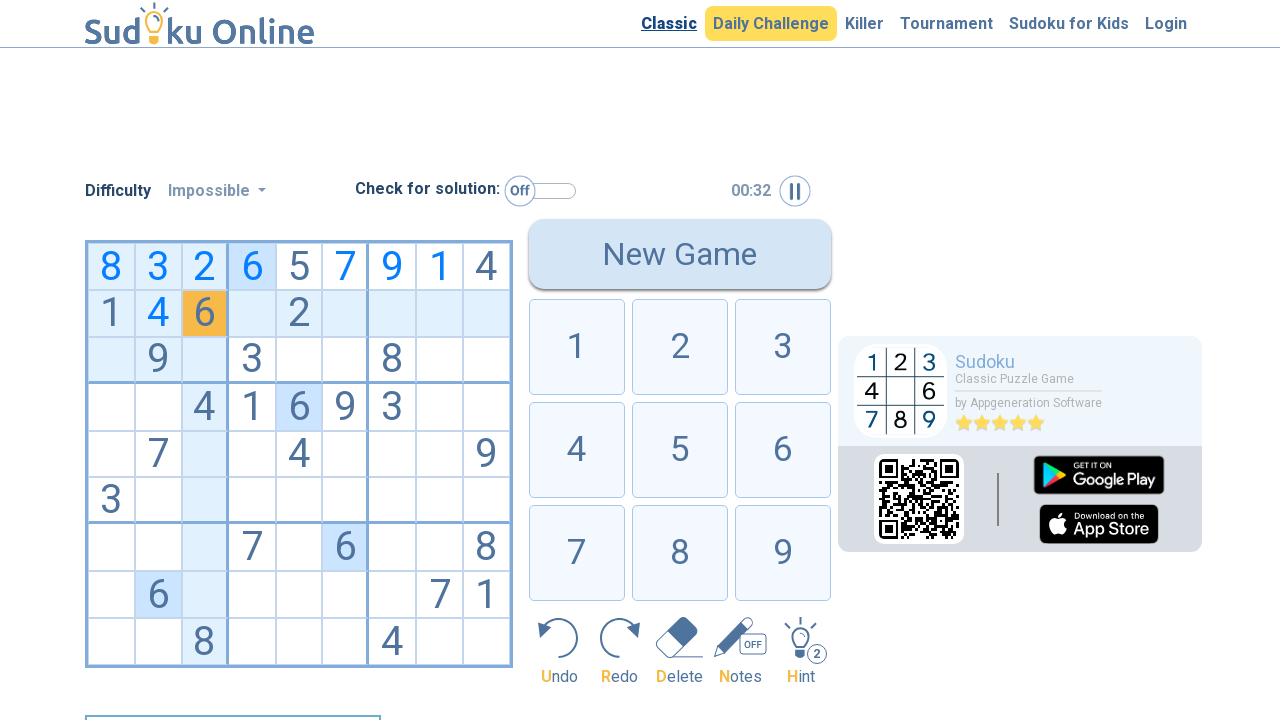

Entered value 6 at row 1, column 2
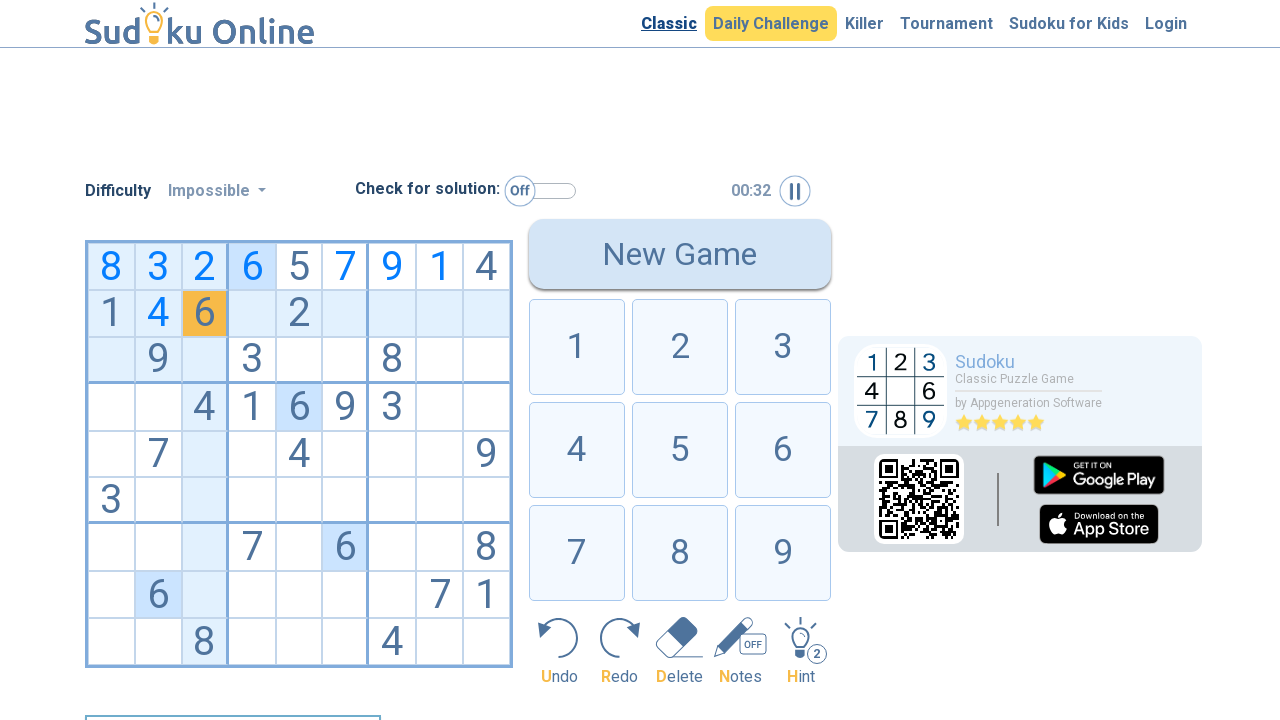

Moved to next cell (row 1, column 3)
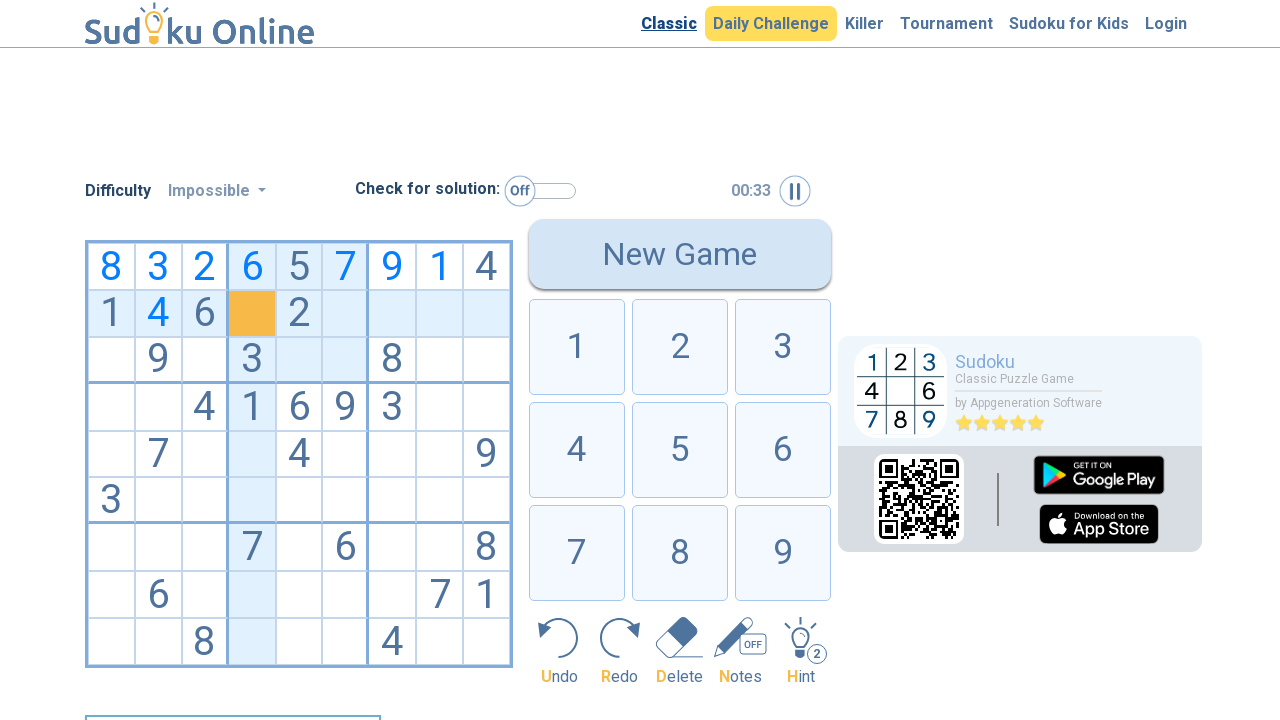

Entered value 9 at row 1, column 3
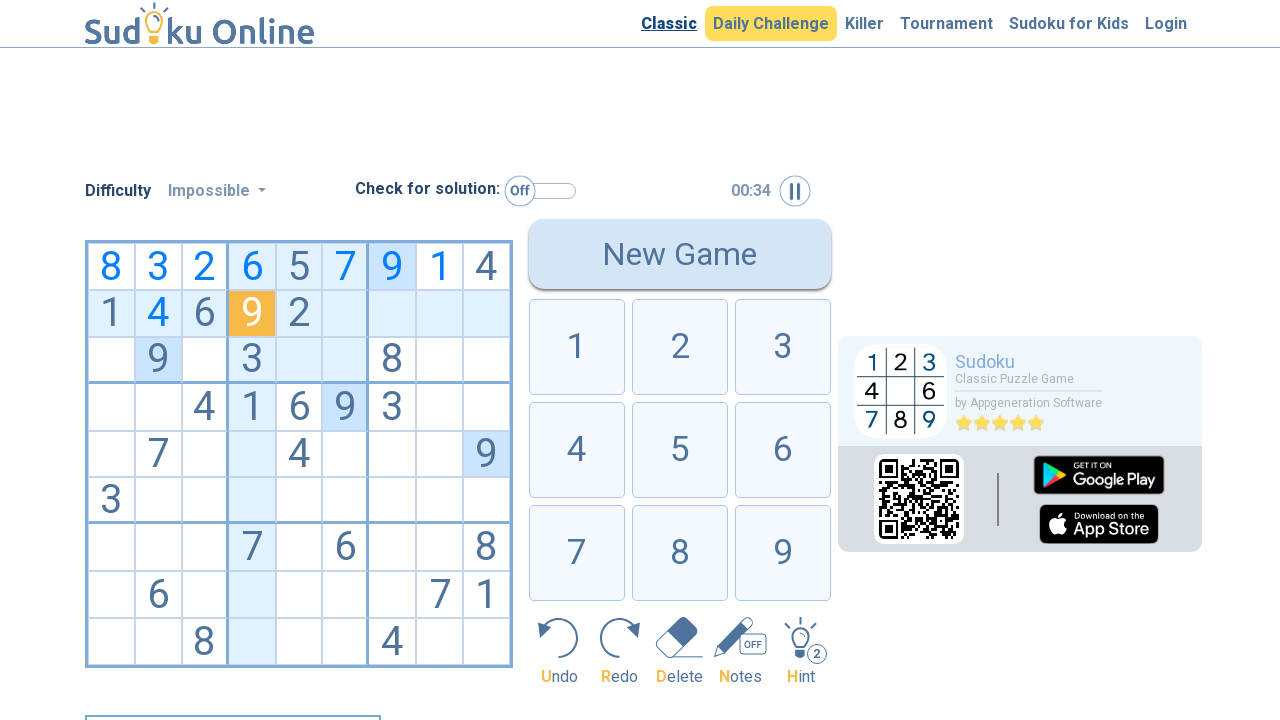

Moved to next cell (row 1, column 4)
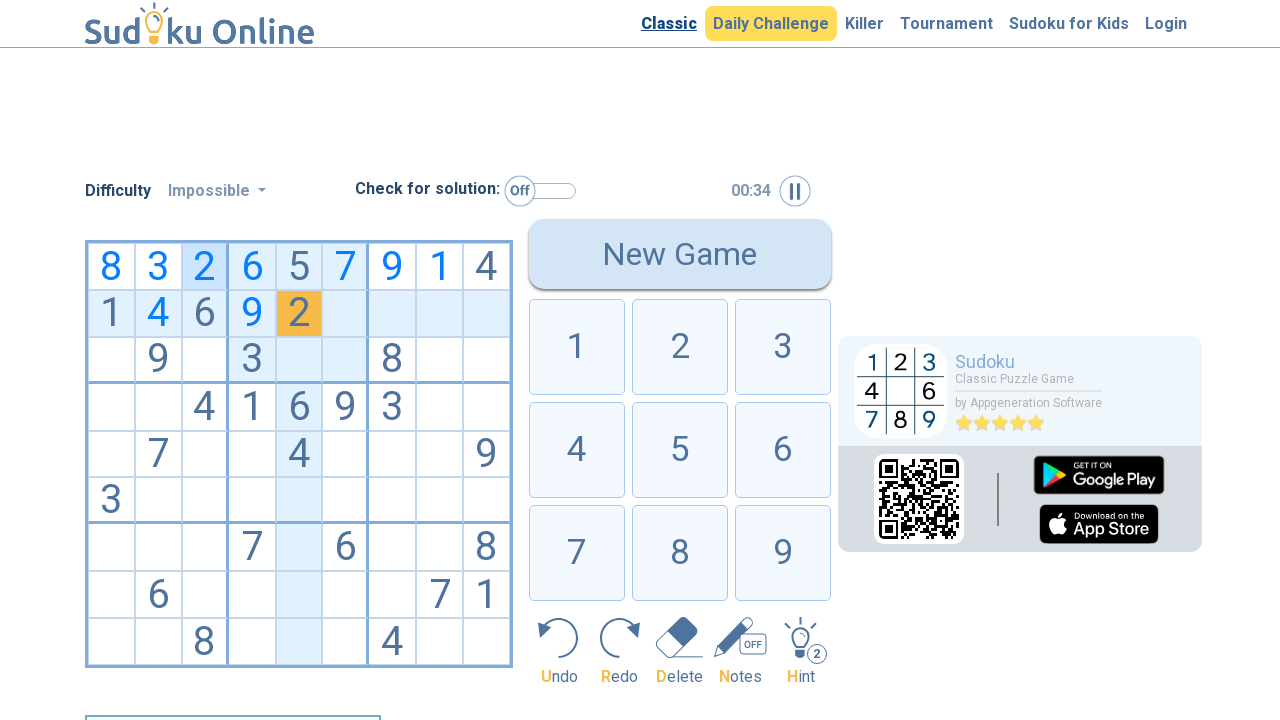

Entered value 2 at row 1, column 4
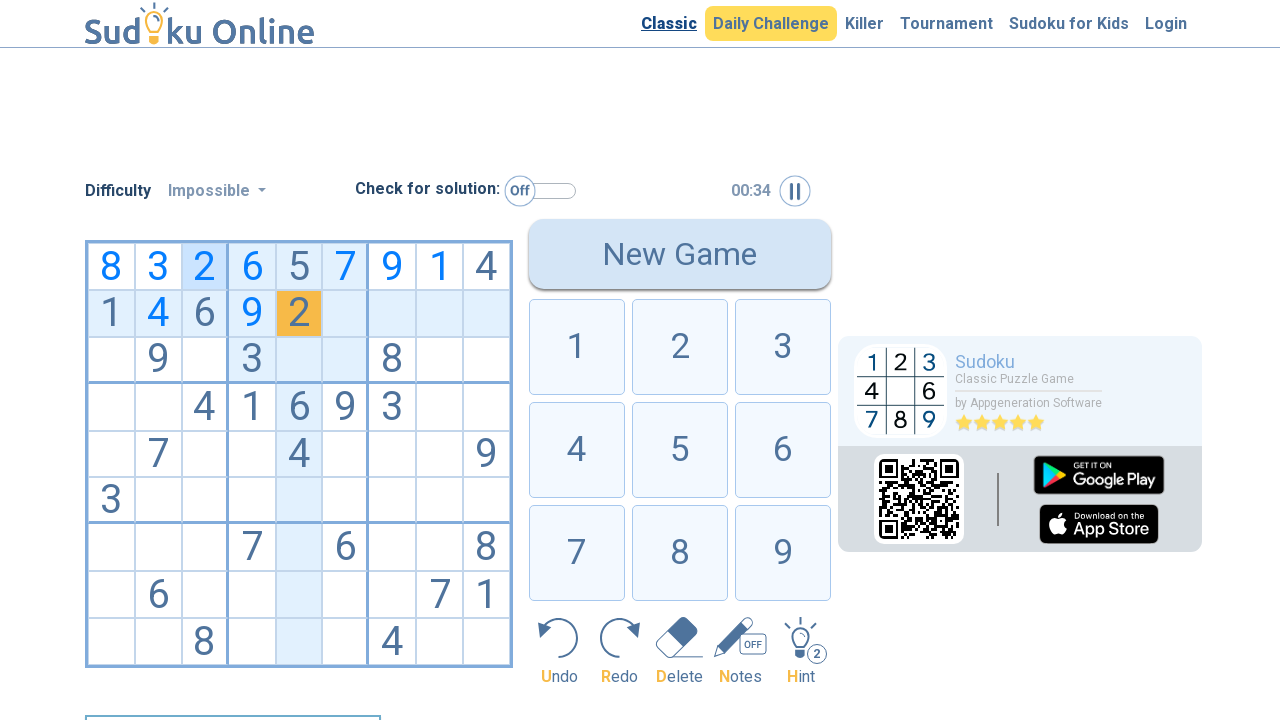

Moved to next cell (row 1, column 5)
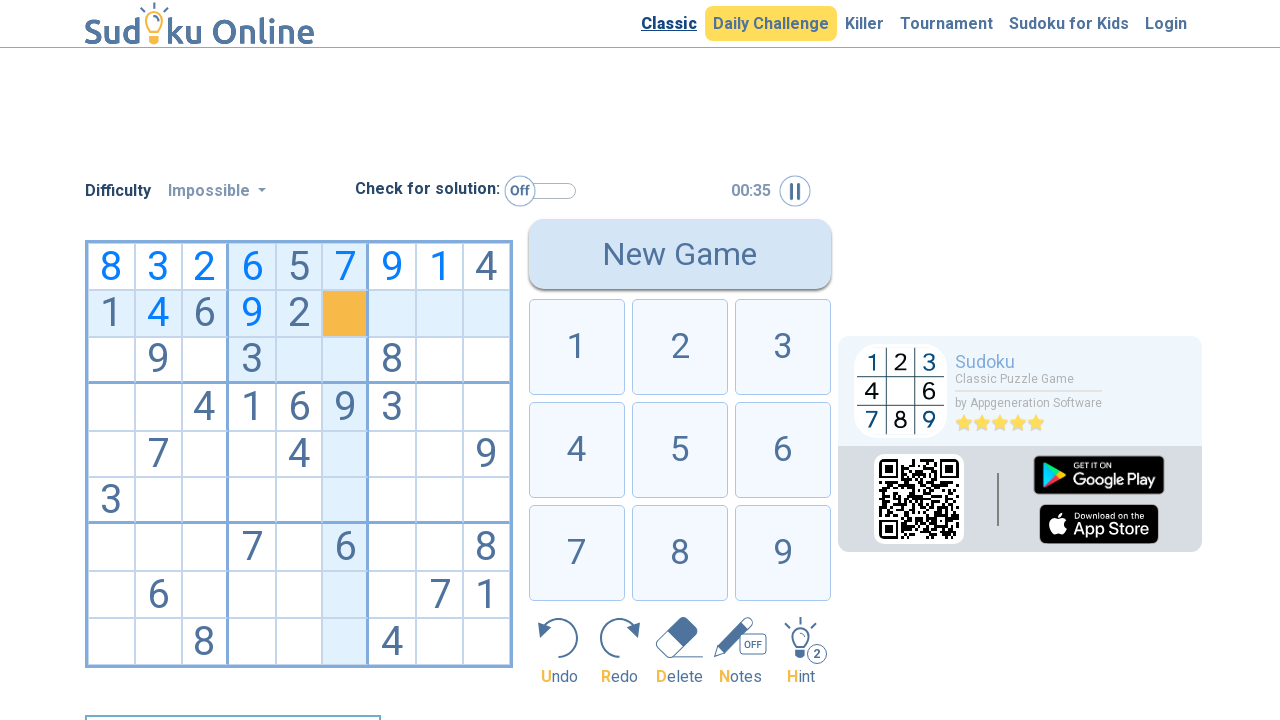

Entered value 8 at row 1, column 5
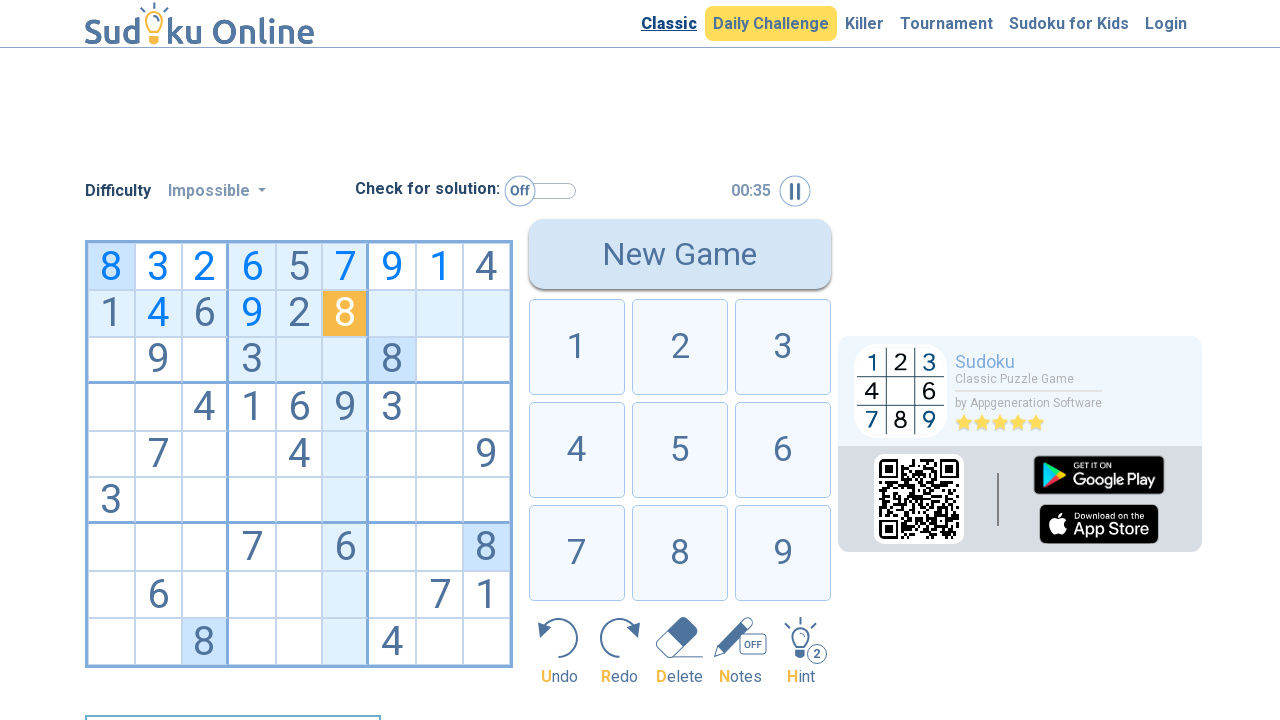

Moved to next cell (row 1, column 6)
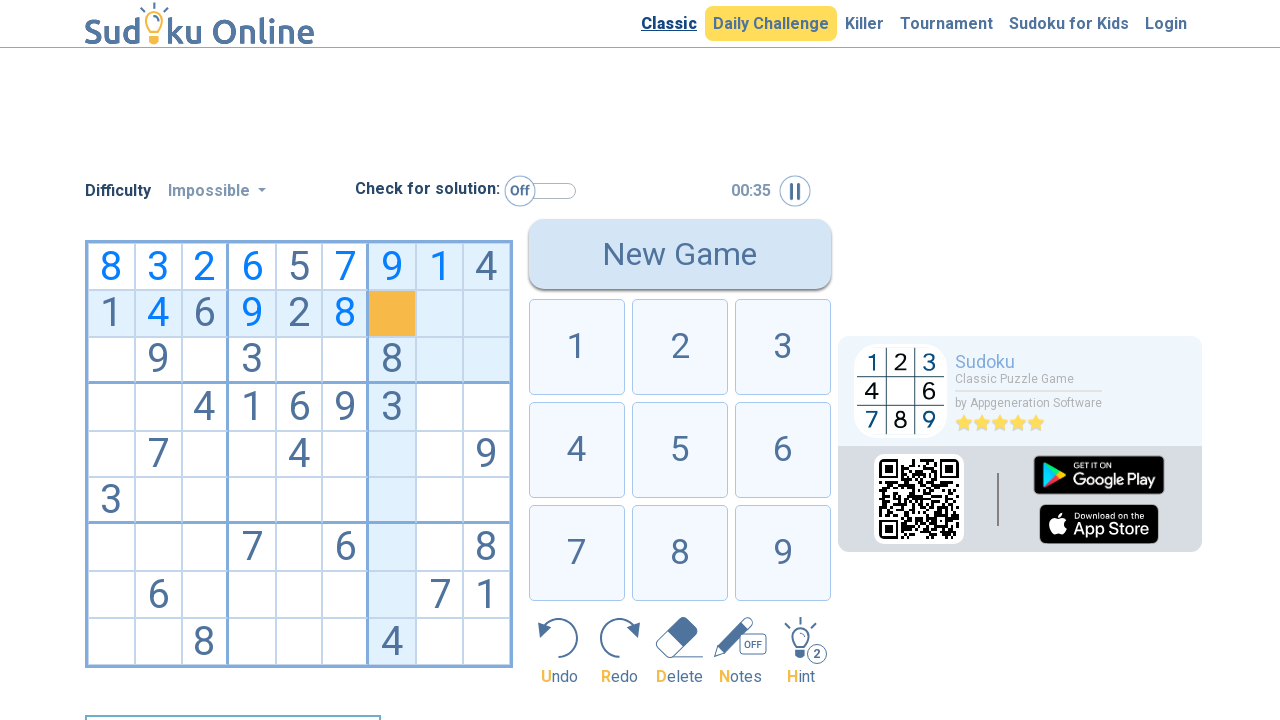

Entered value 7 at row 1, column 6
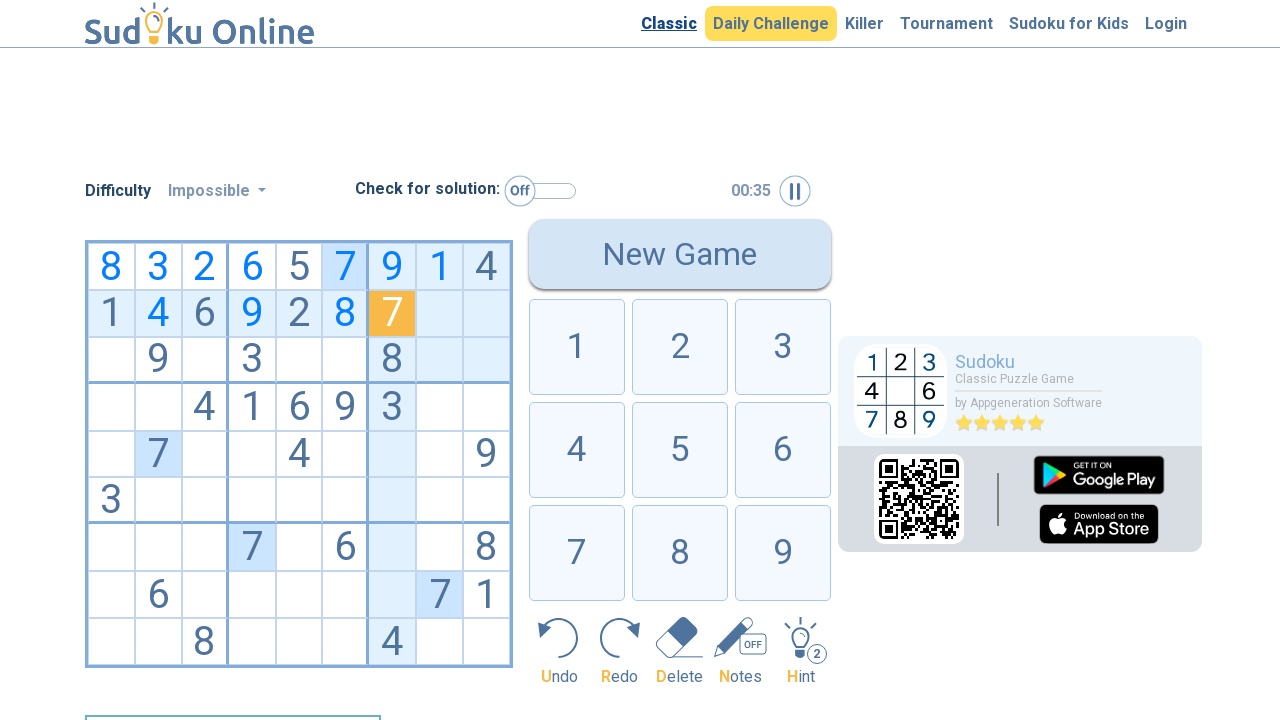

Moved to next cell (row 1, column 7)
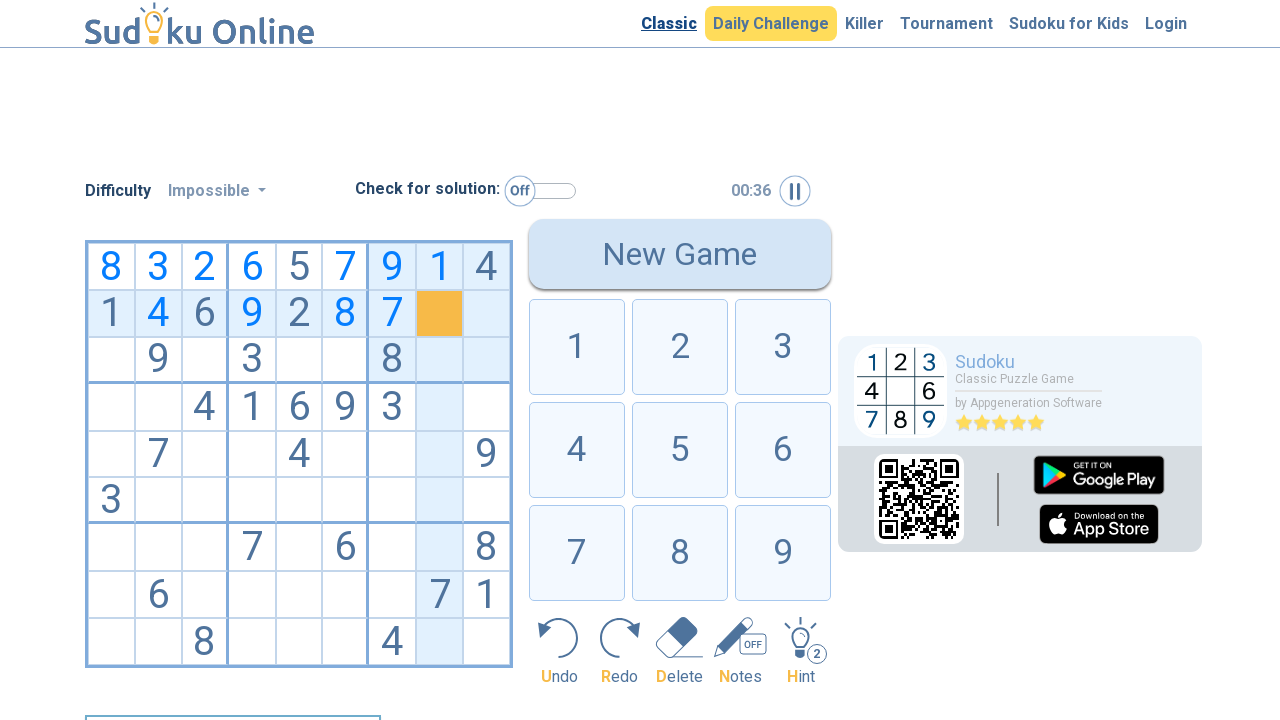

Entered value 3 at row 1, column 7
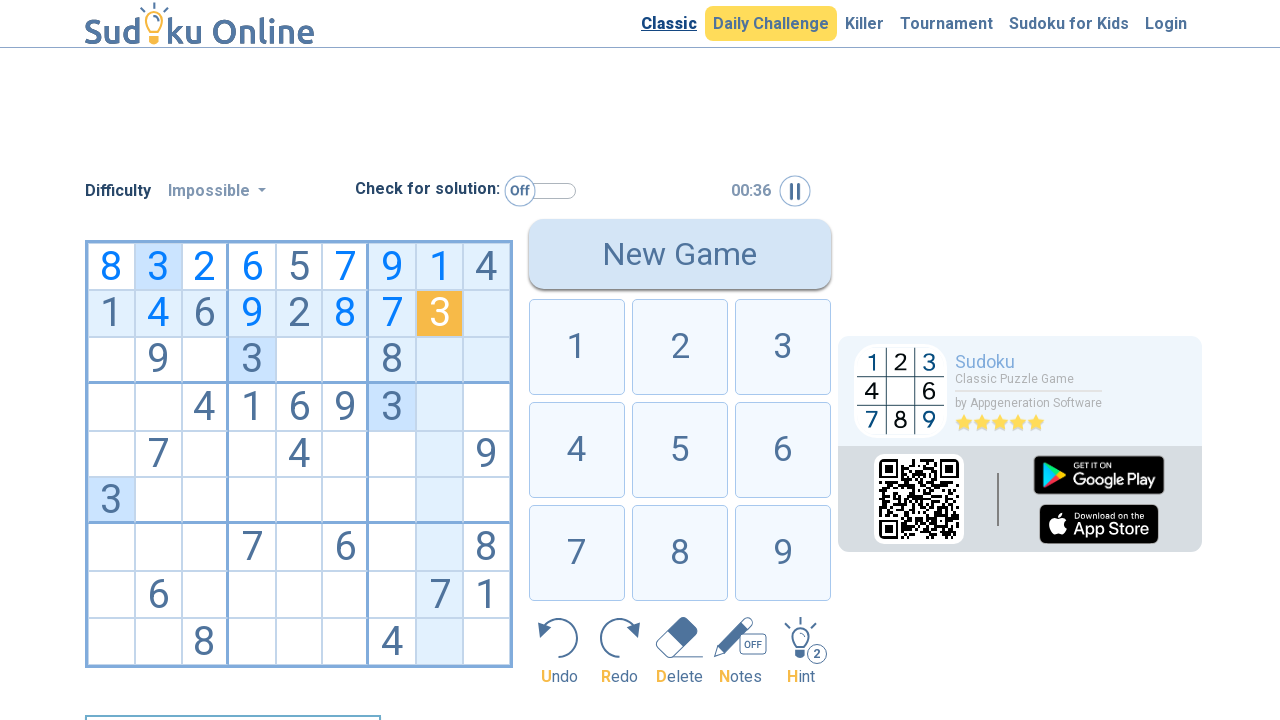

Moved to next cell (row 1, column 8)
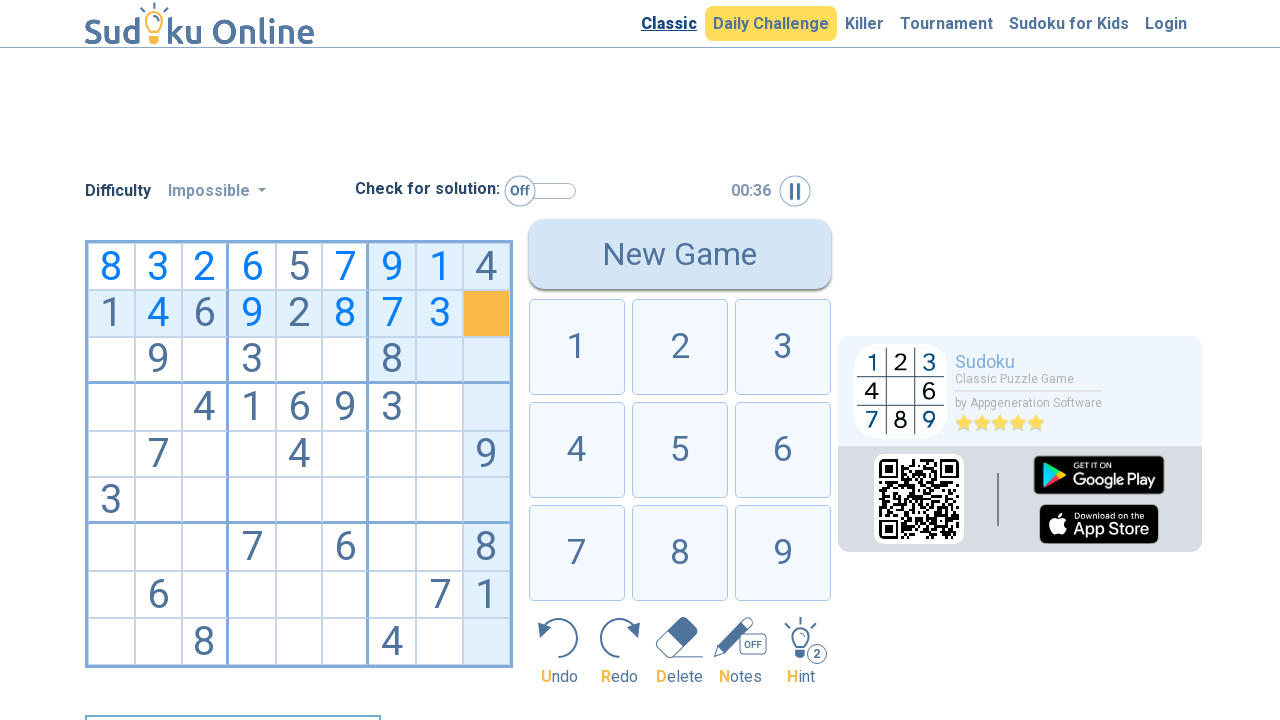

Entered value 5 at row 1, column 8
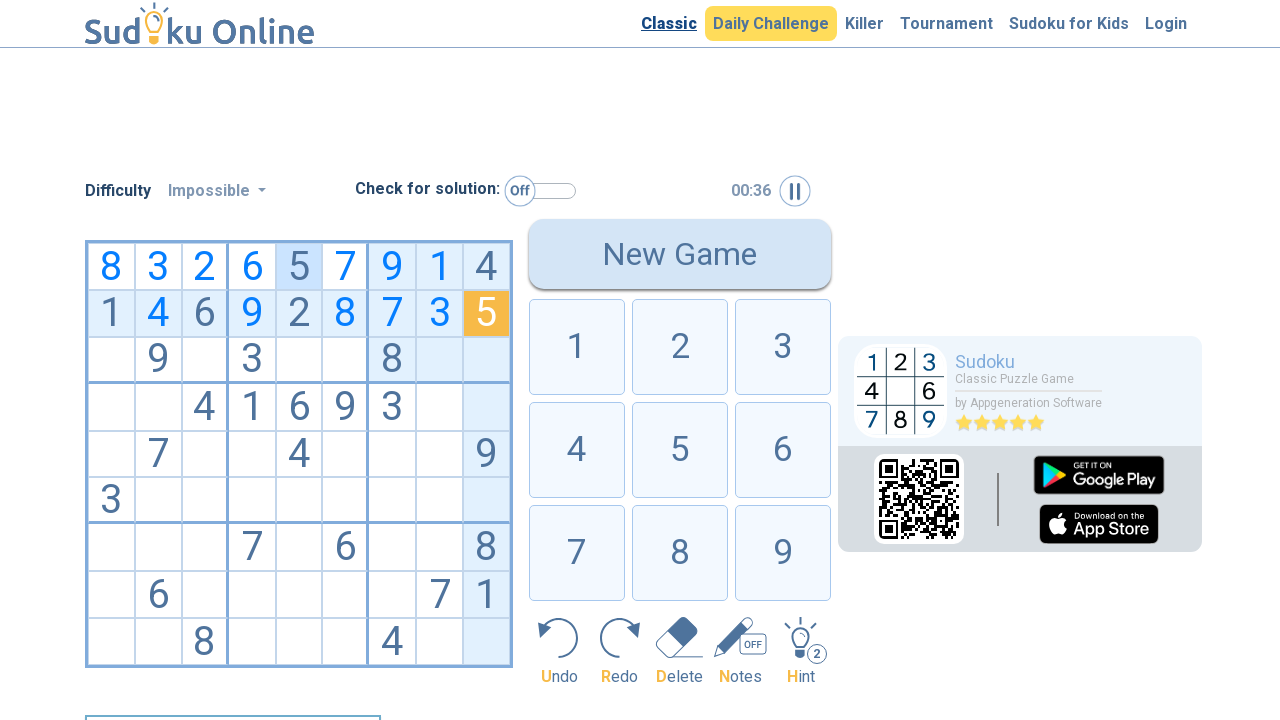

Clicked on first cell of row 2 to start input at (111, 360) on div[data-row='2'][data-column='0']
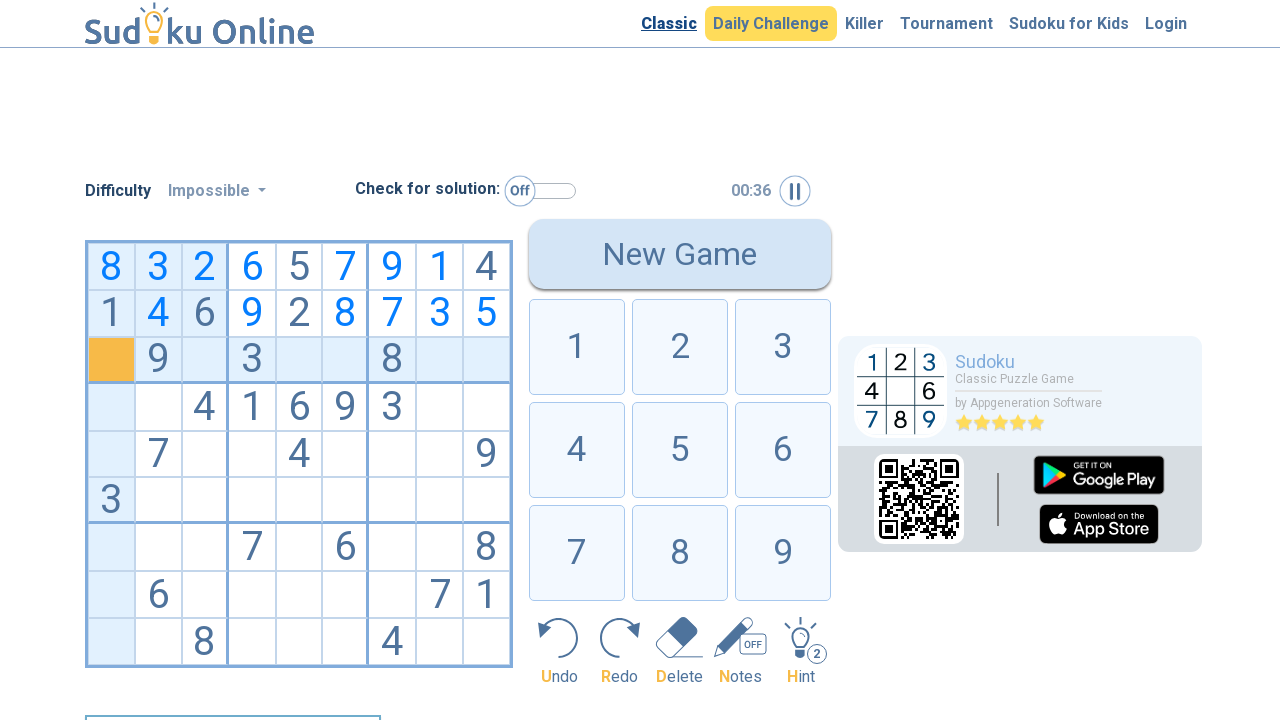

Entered value 5 at row 2, column 0
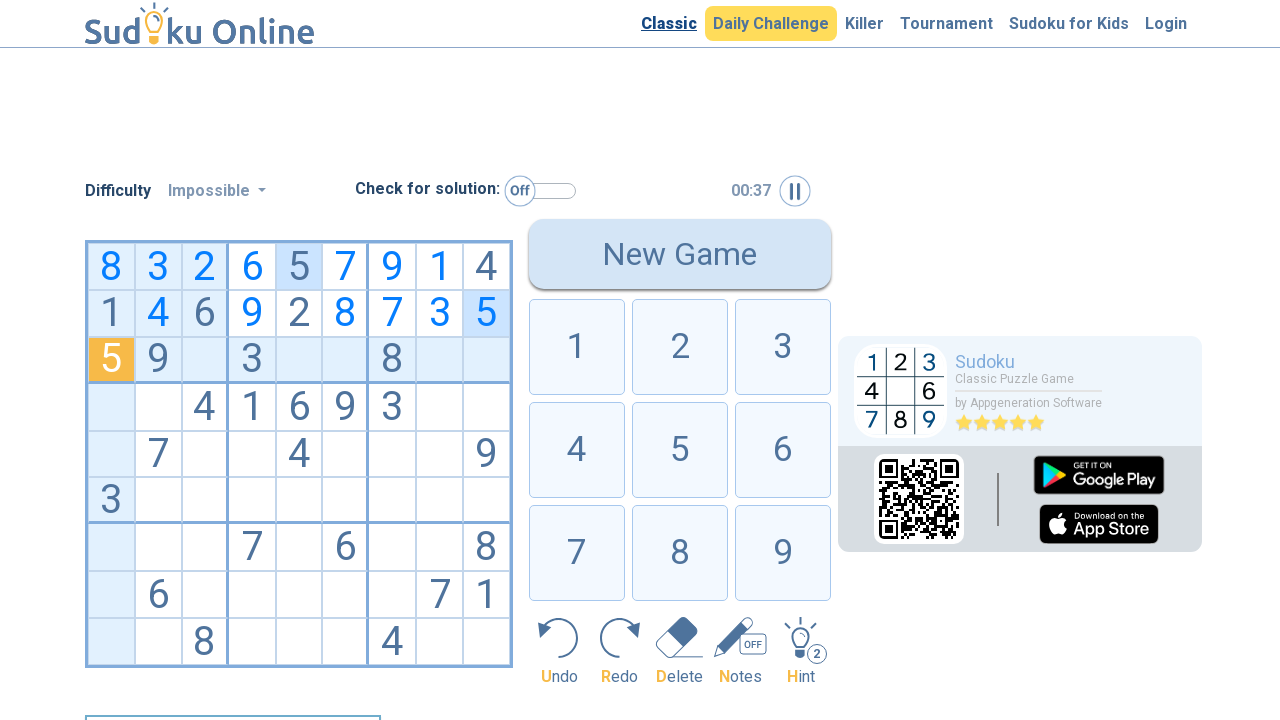

Moved to next cell (row 2, column 1)
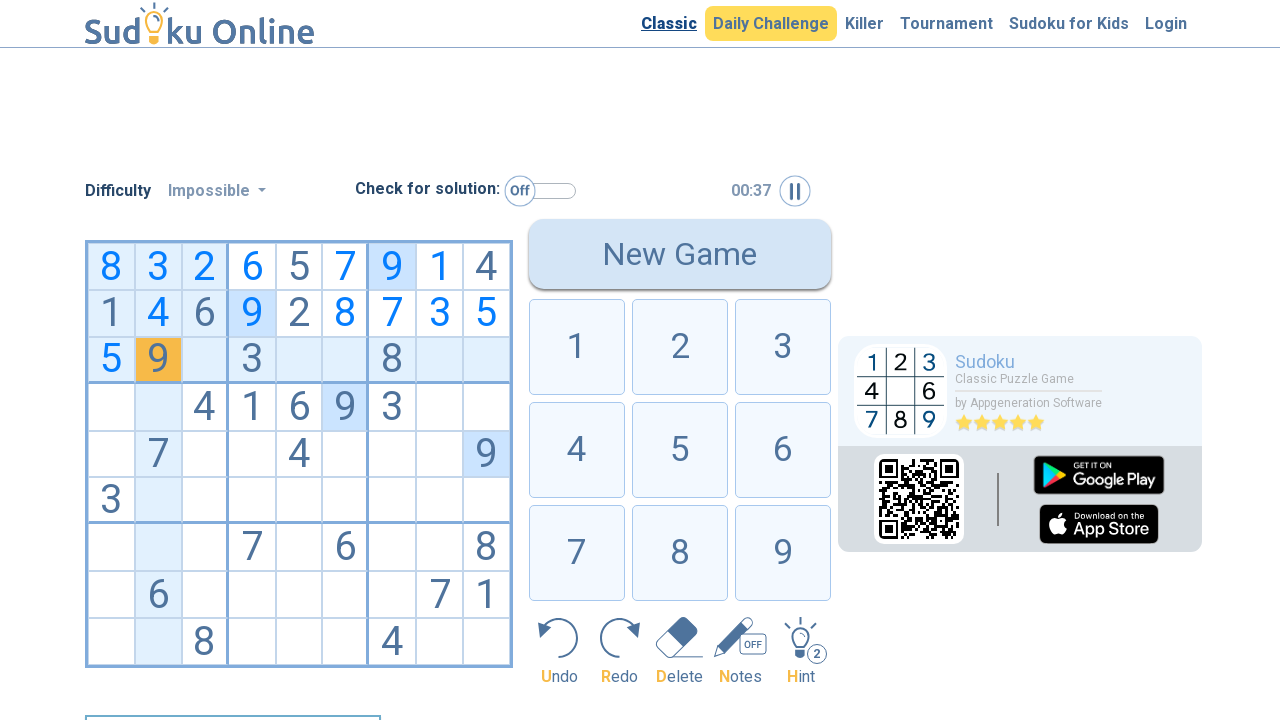

Entered value 9 at row 2, column 1
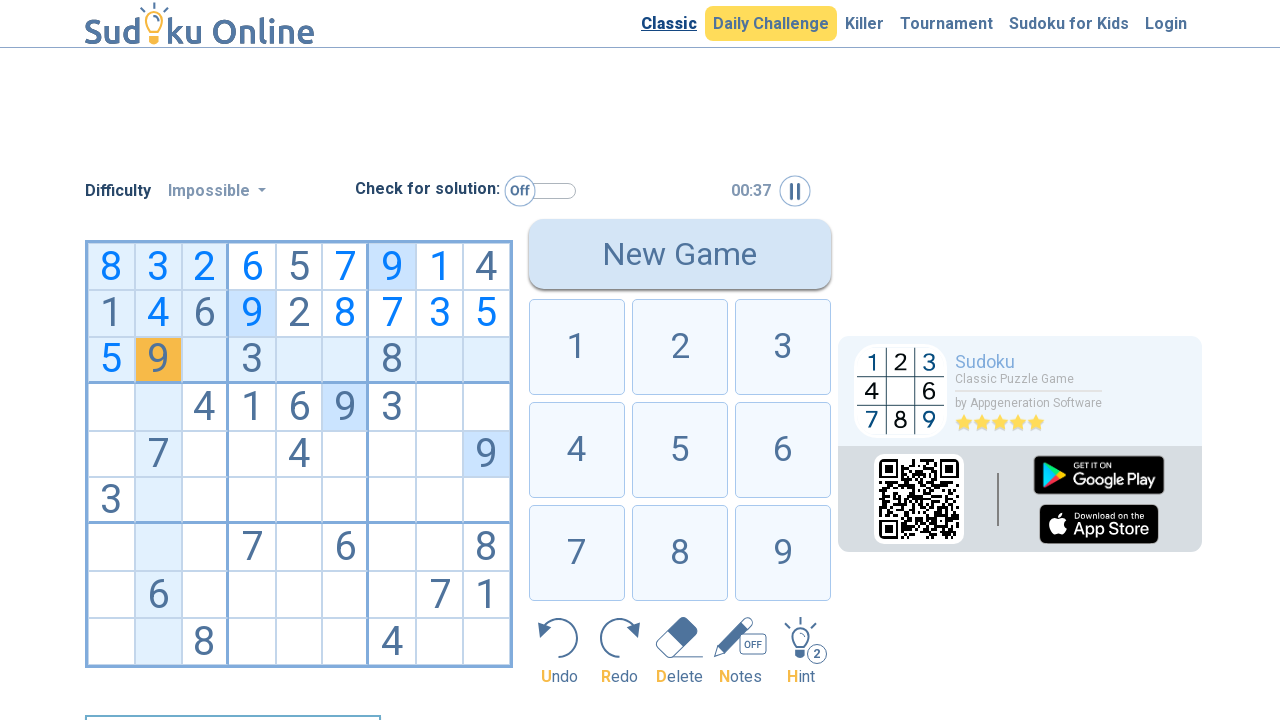

Moved to next cell (row 2, column 2)
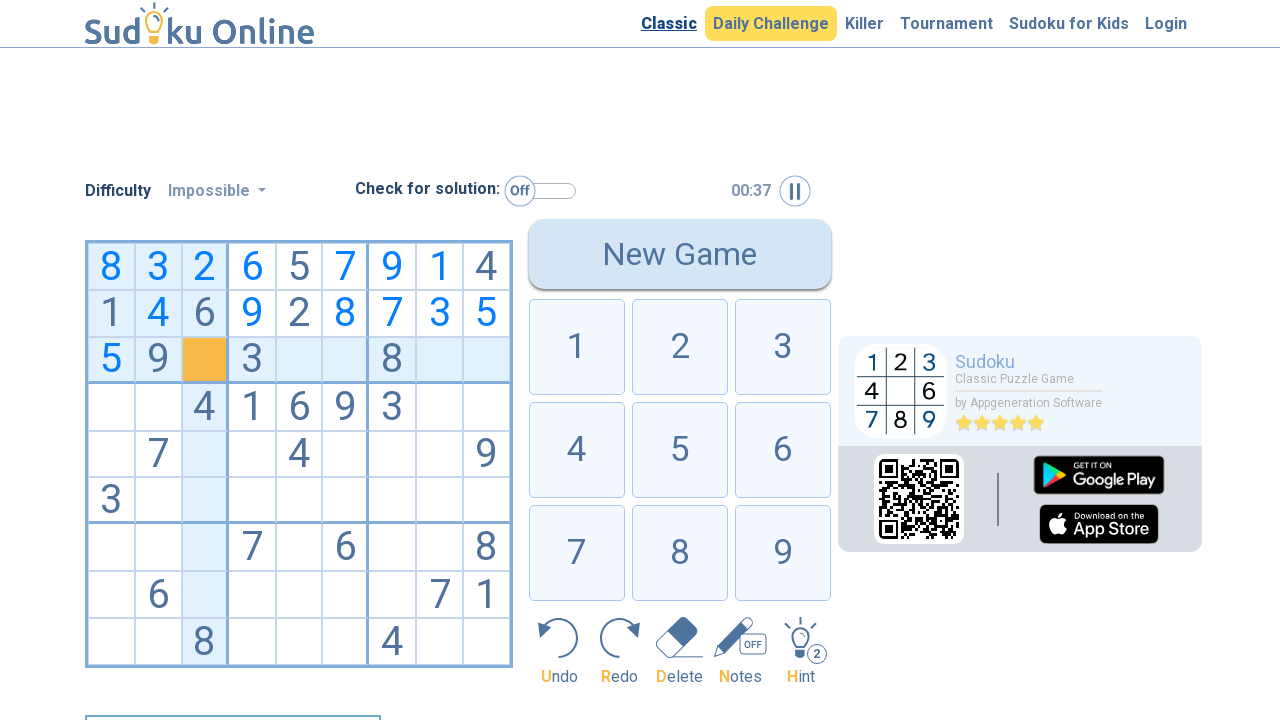

Entered value 7 at row 2, column 2
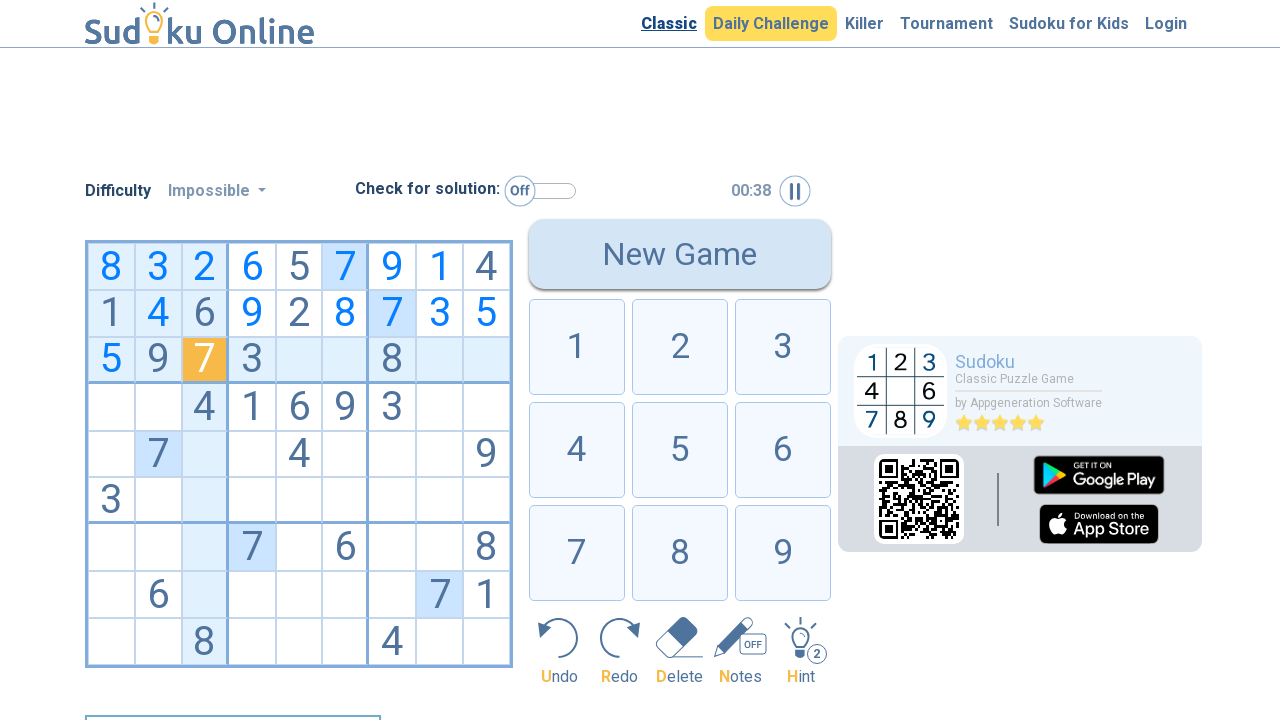

Moved to next cell (row 2, column 3)
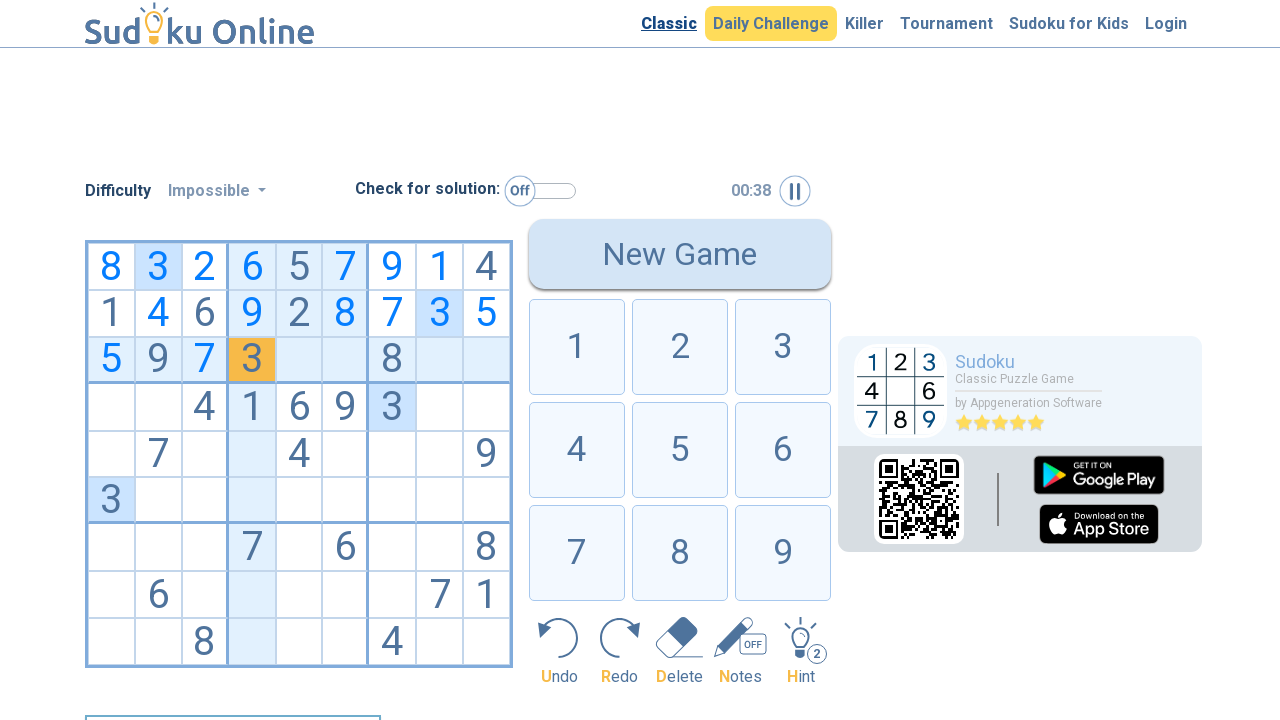

Entered value 3 at row 2, column 3
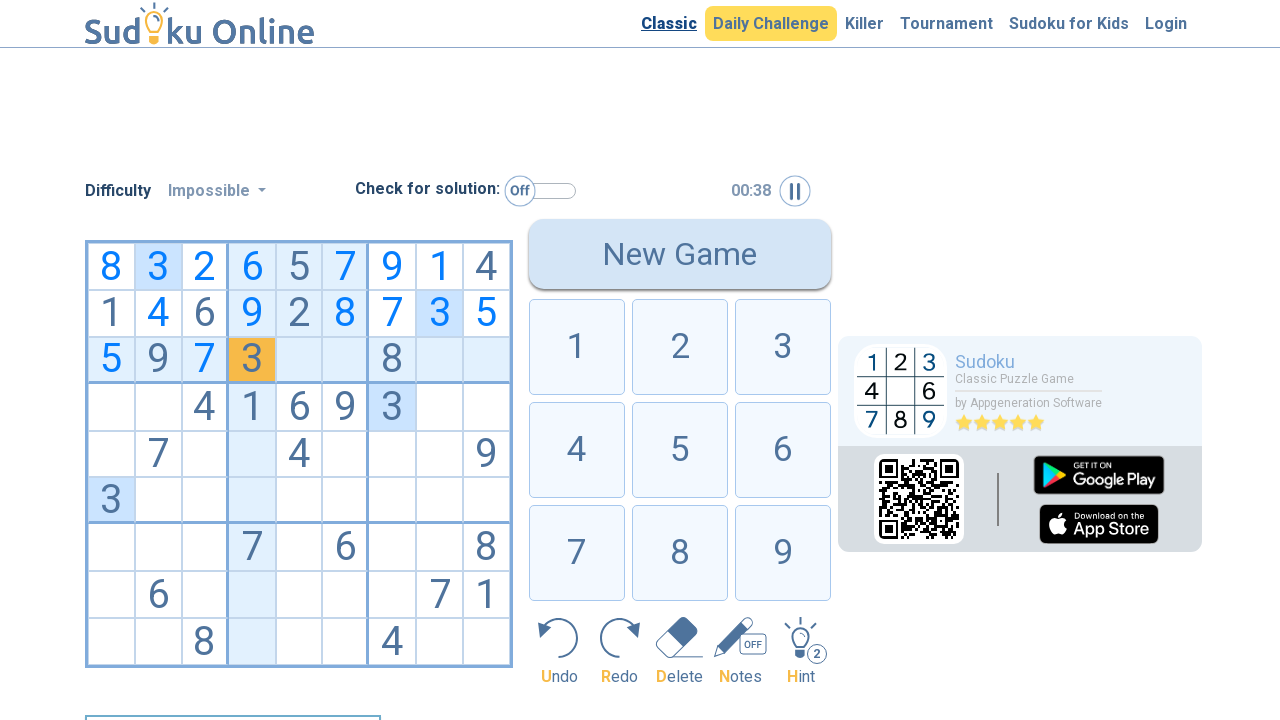

Moved to next cell (row 2, column 4)
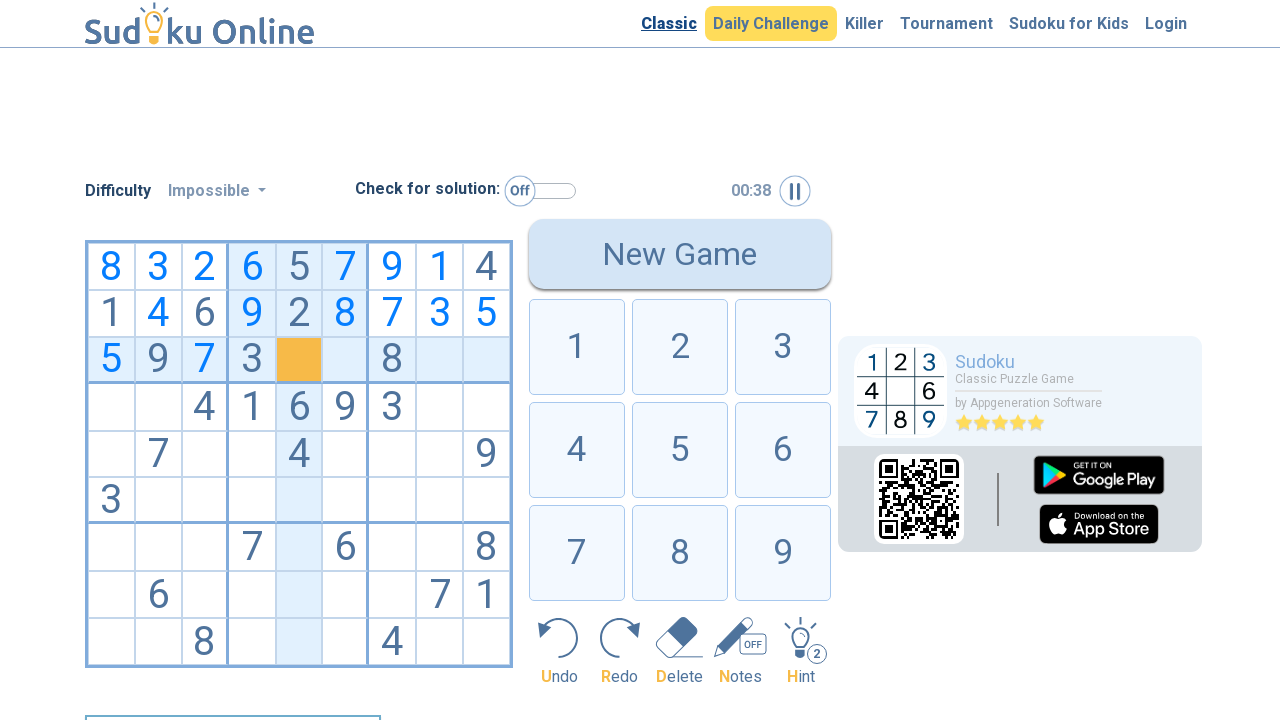

Entered value 1 at row 2, column 4
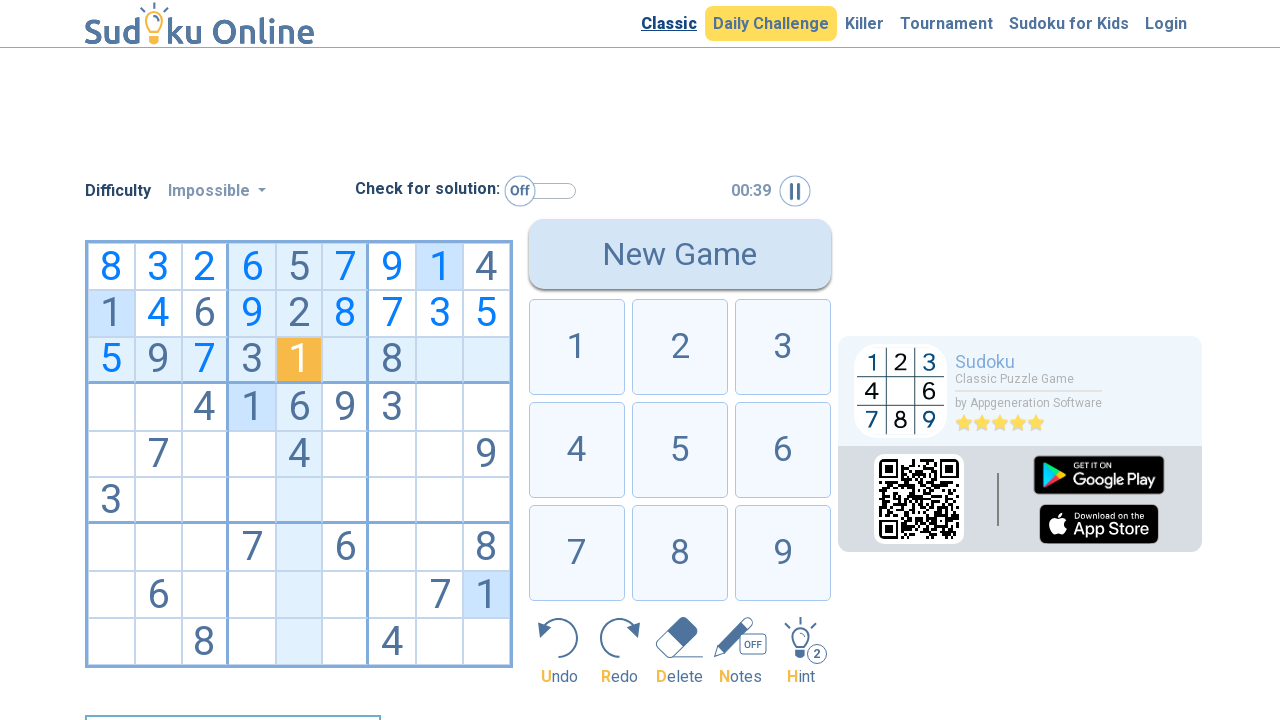

Moved to next cell (row 2, column 5)
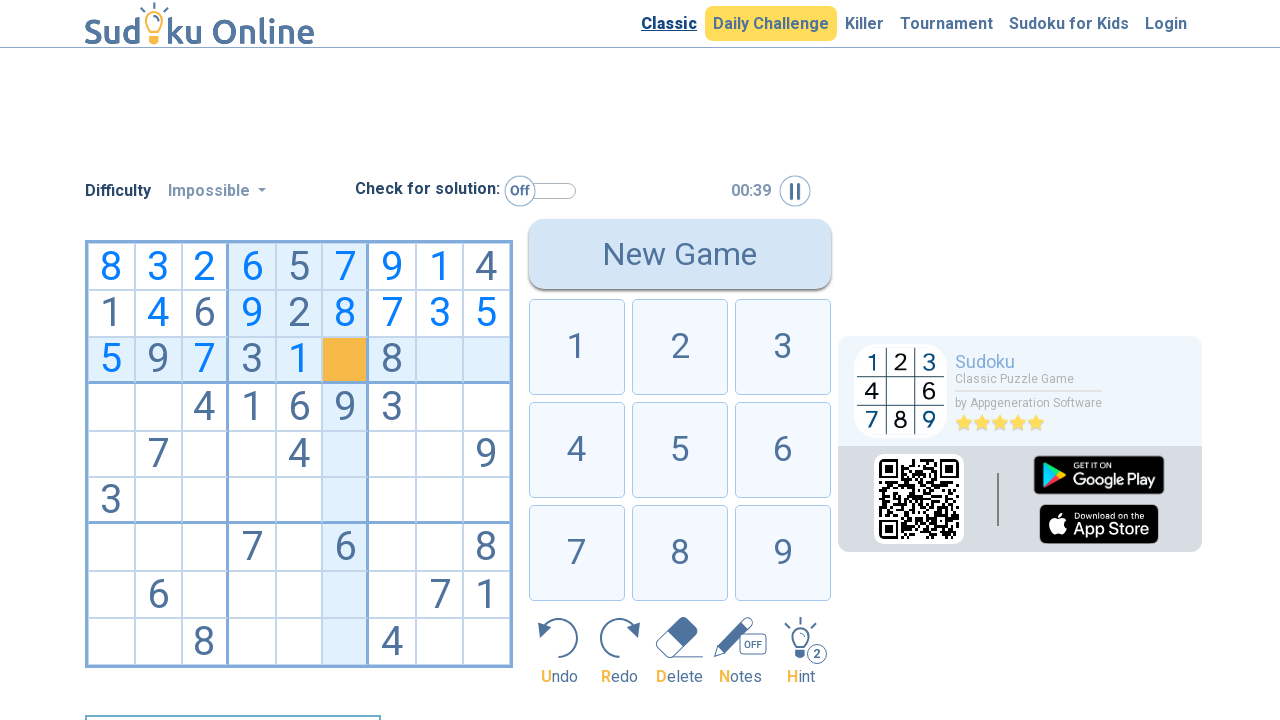

Entered value 4 at row 2, column 5
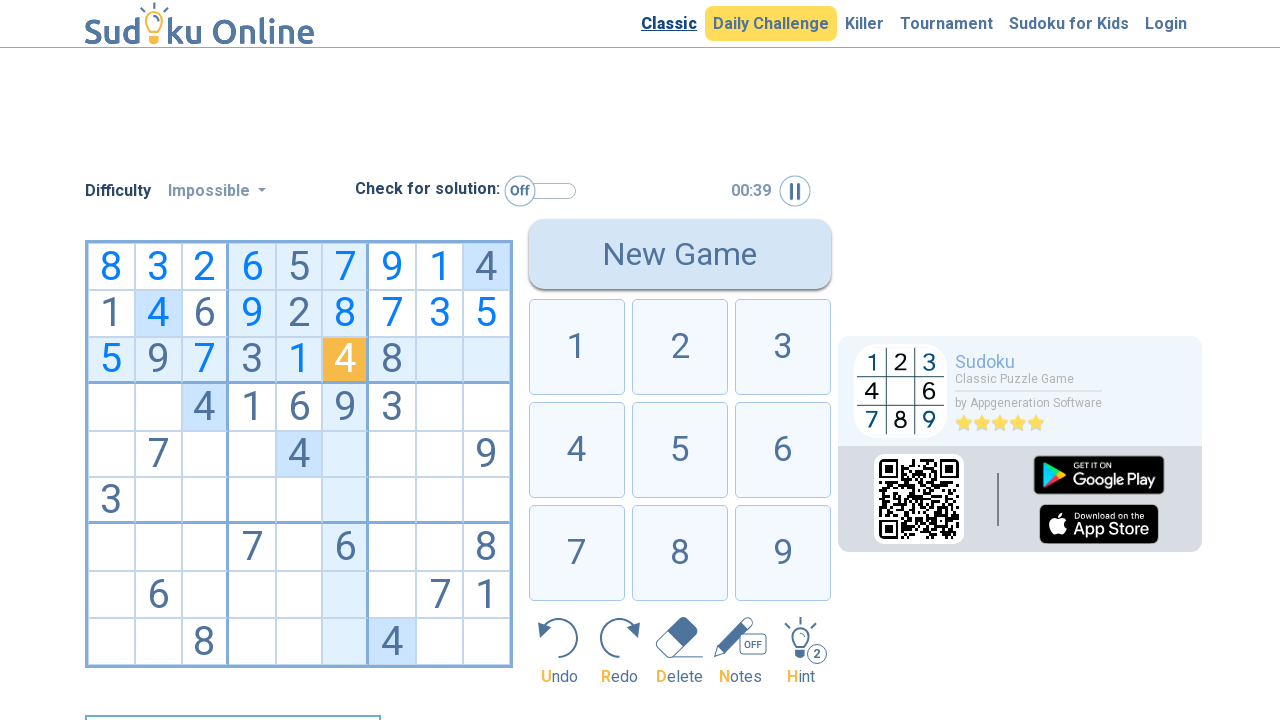

Moved to next cell (row 2, column 6)
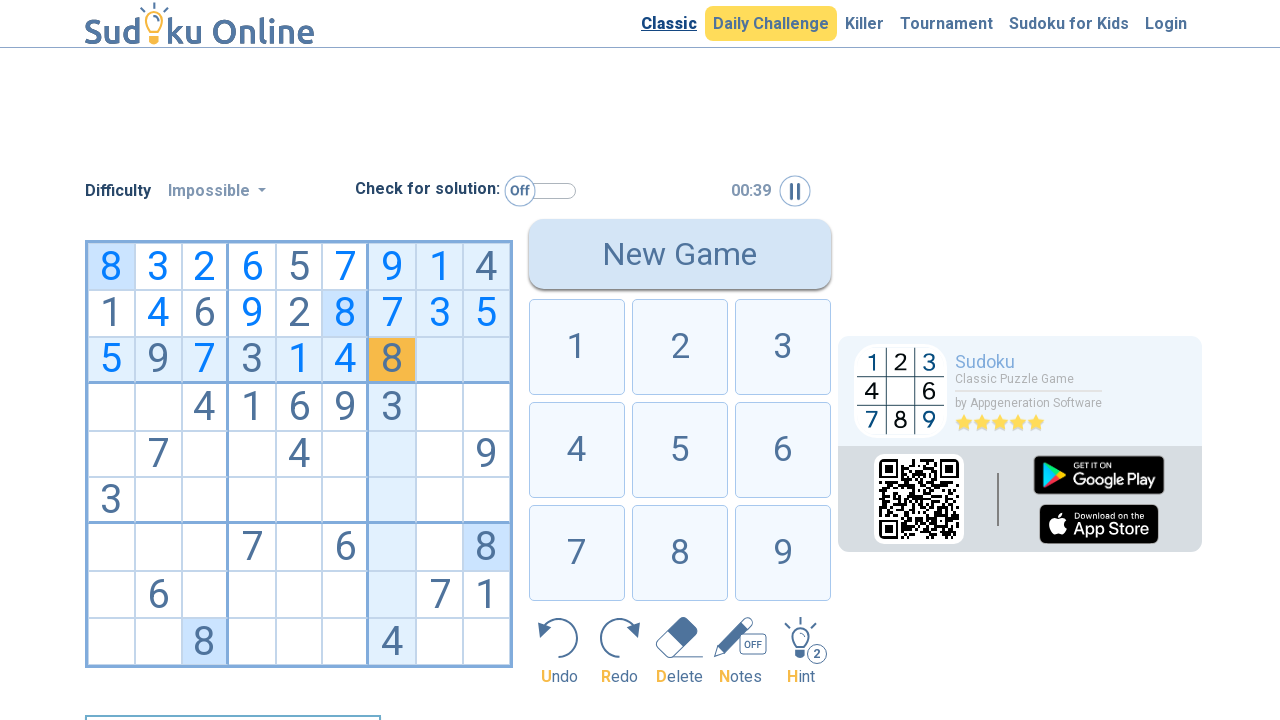

Entered value 8 at row 2, column 6
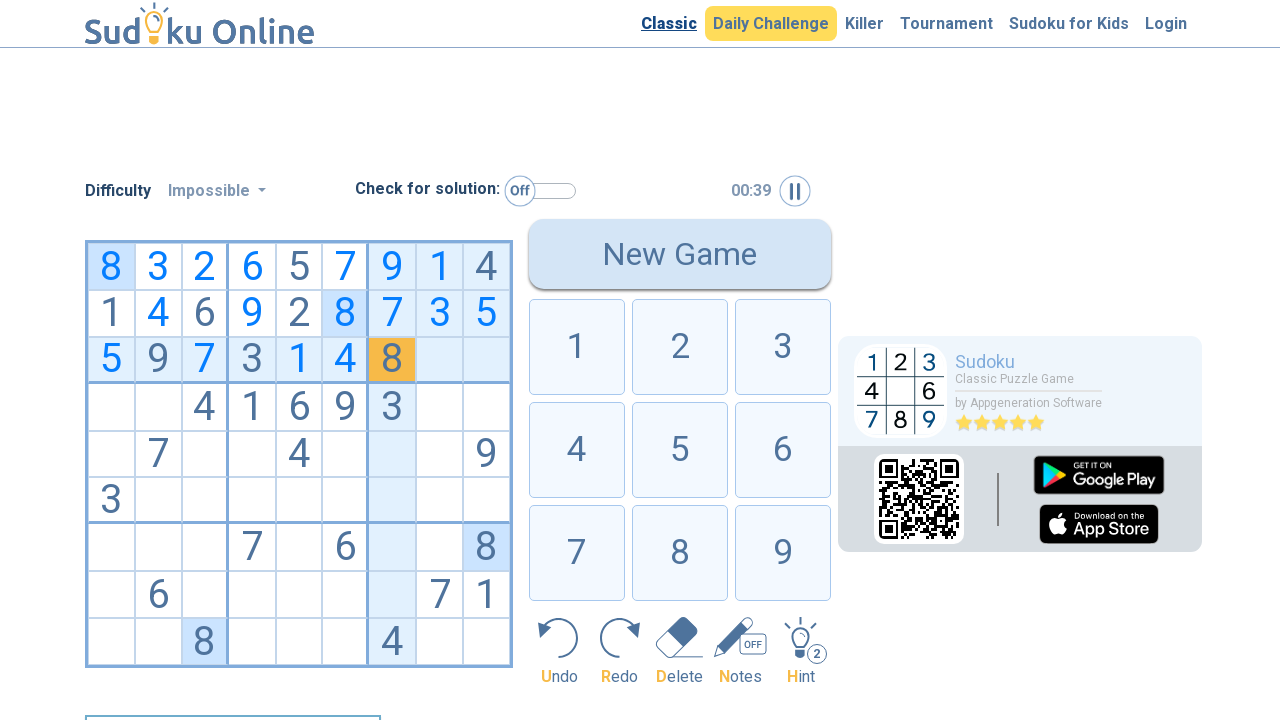

Moved to next cell (row 2, column 7)
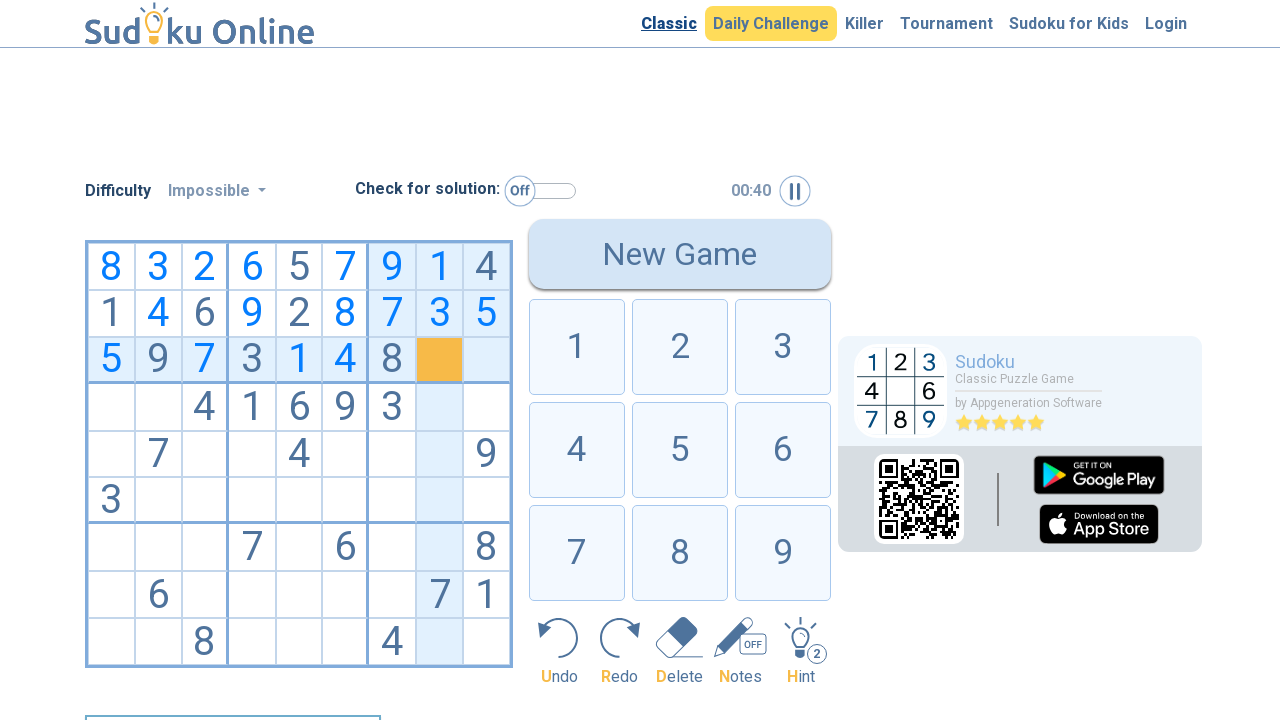

Entered value 2 at row 2, column 7
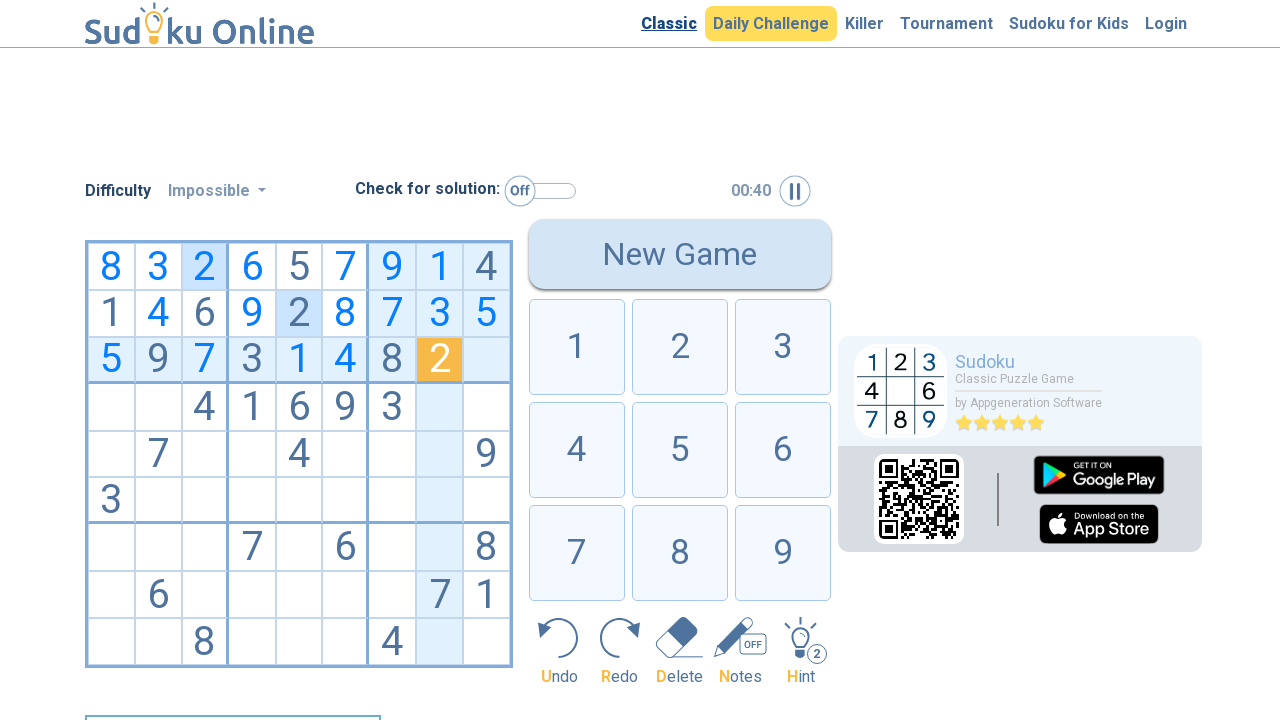

Moved to next cell (row 2, column 8)
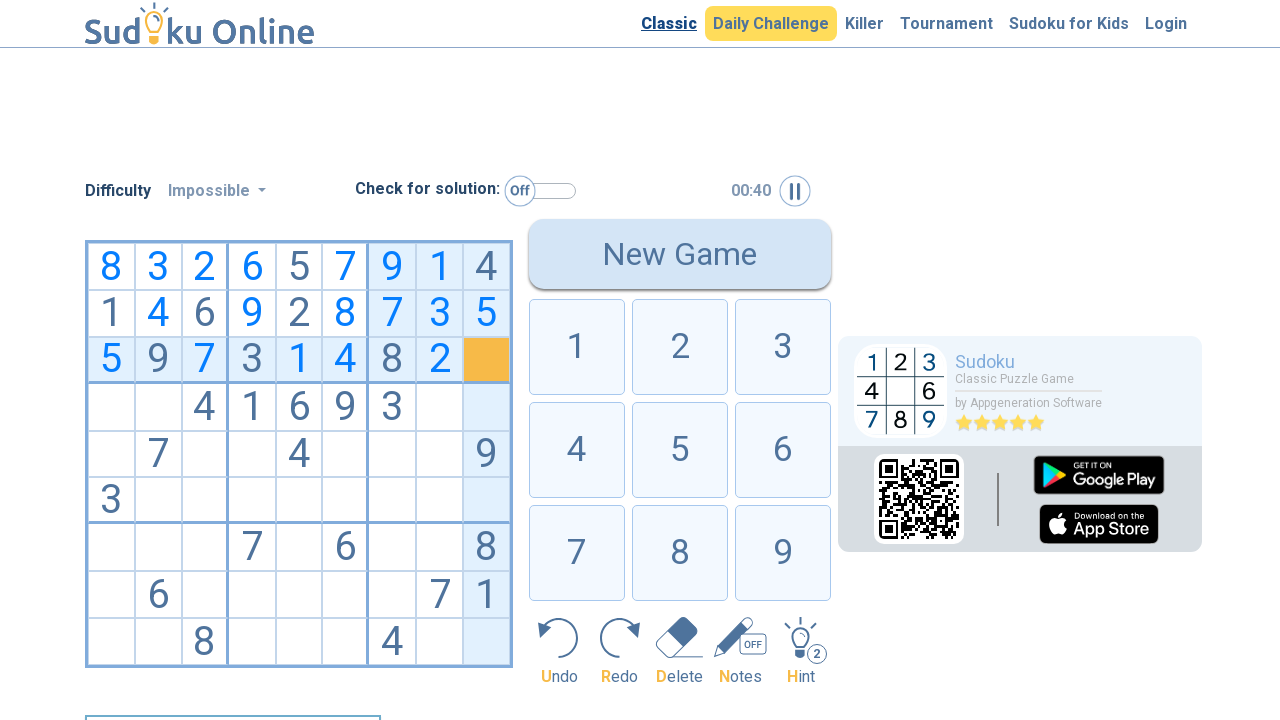

Entered value 6 at row 2, column 8
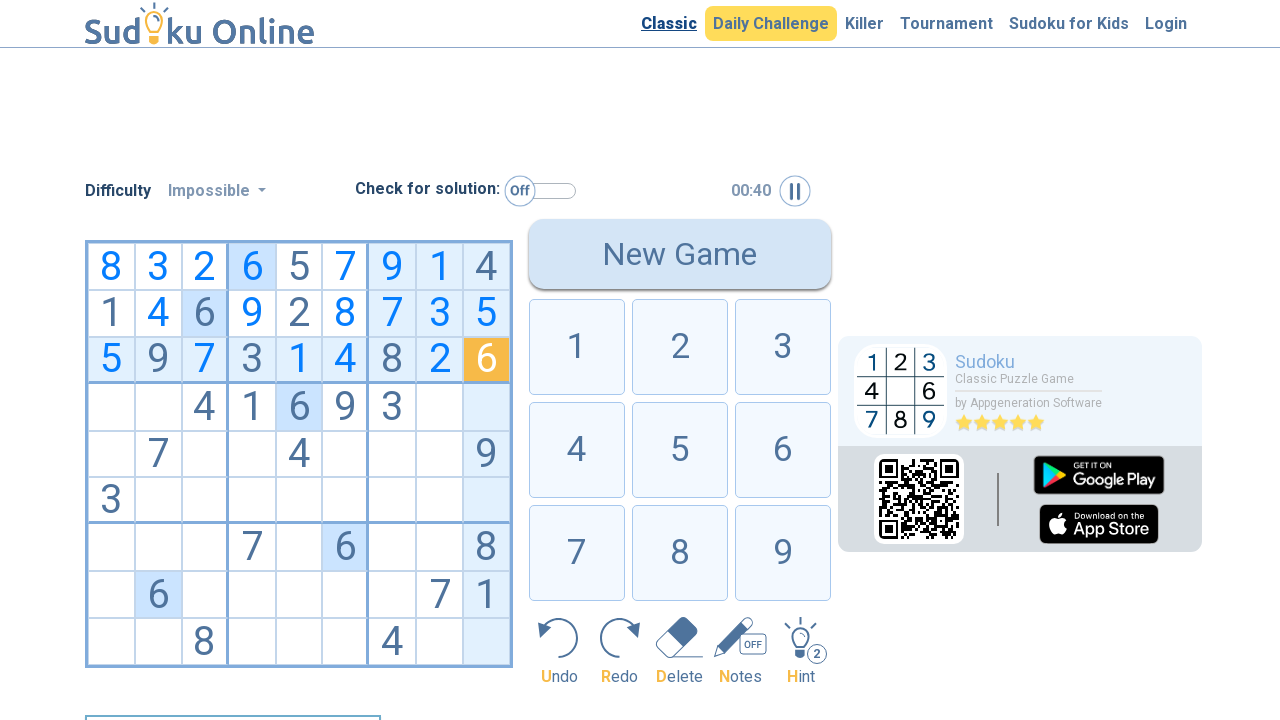

Clicked on first cell of row 3 to start input at (111, 407) on div[data-row='3'][data-column='0']
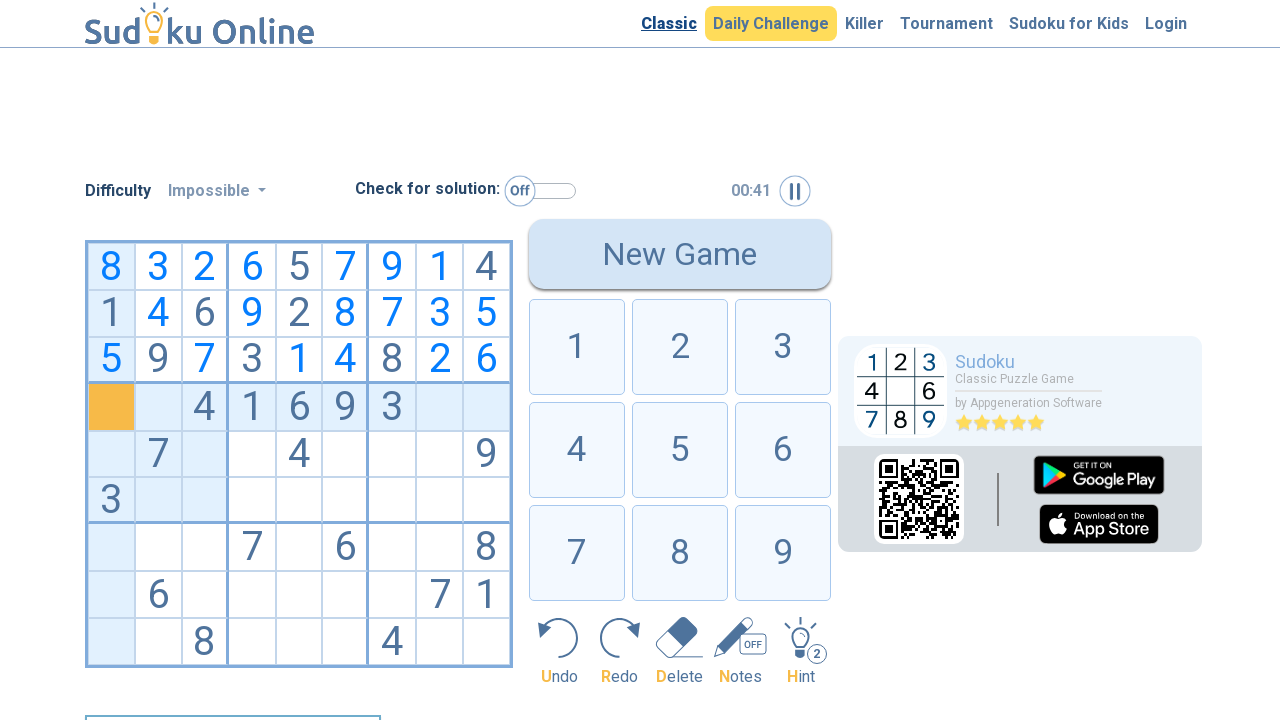

Entered value 2 at row 3, column 0
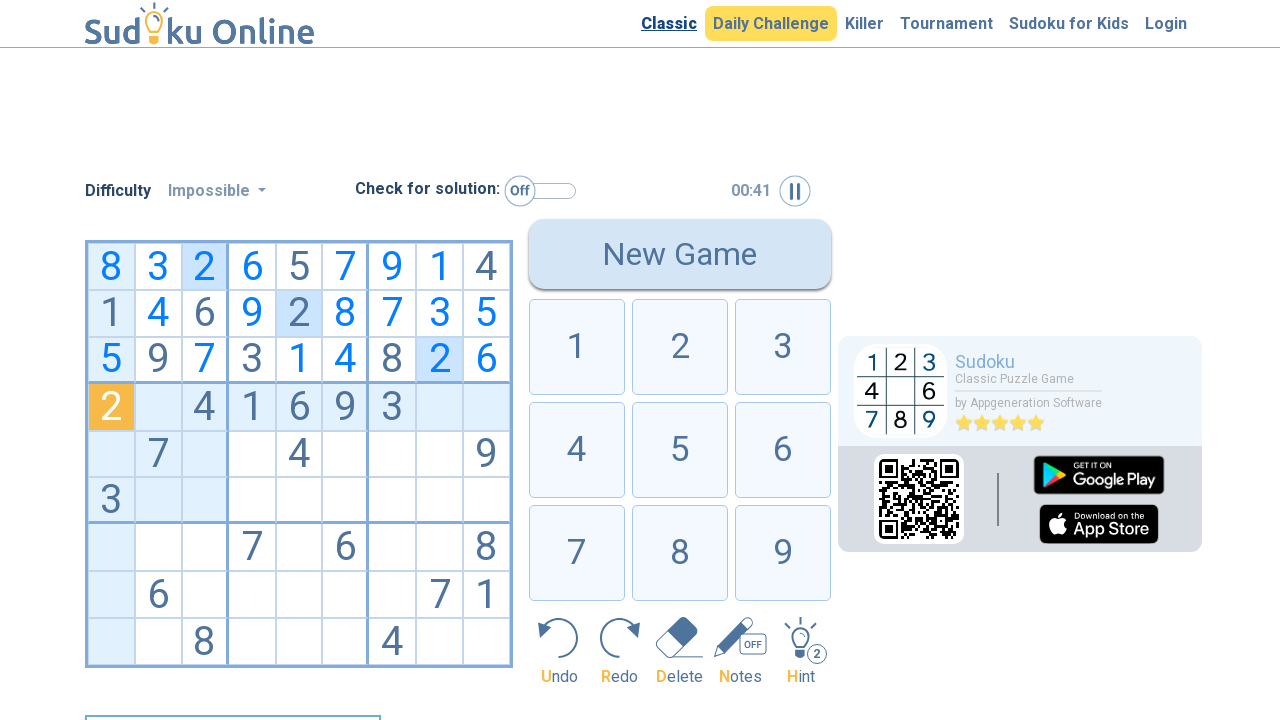

Moved to next cell (row 3, column 1)
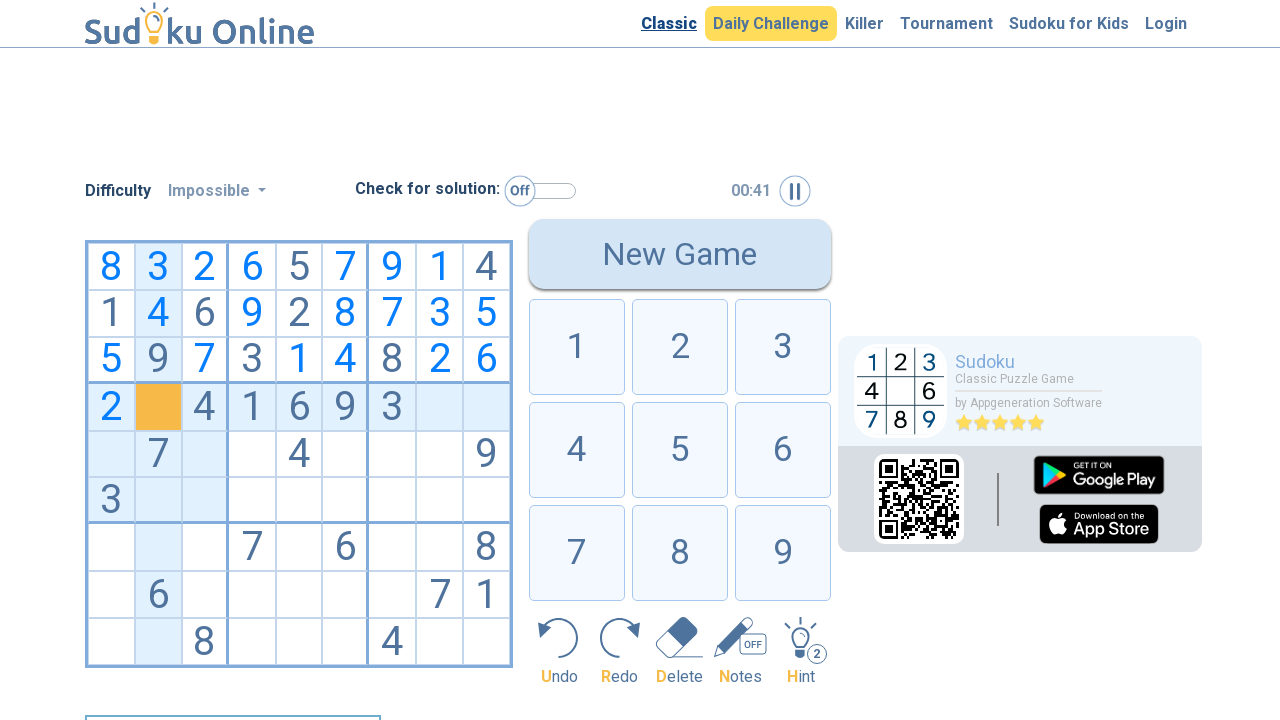

Entered value 8 at row 3, column 1
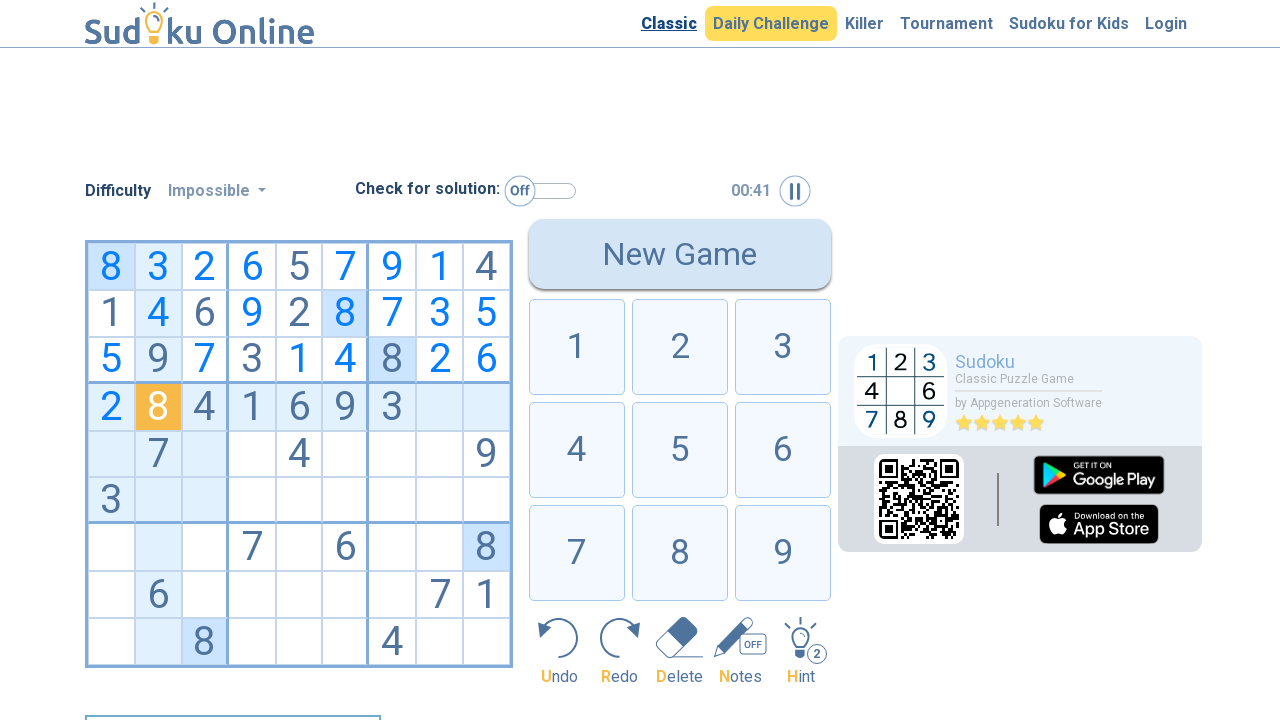

Moved to next cell (row 3, column 2)
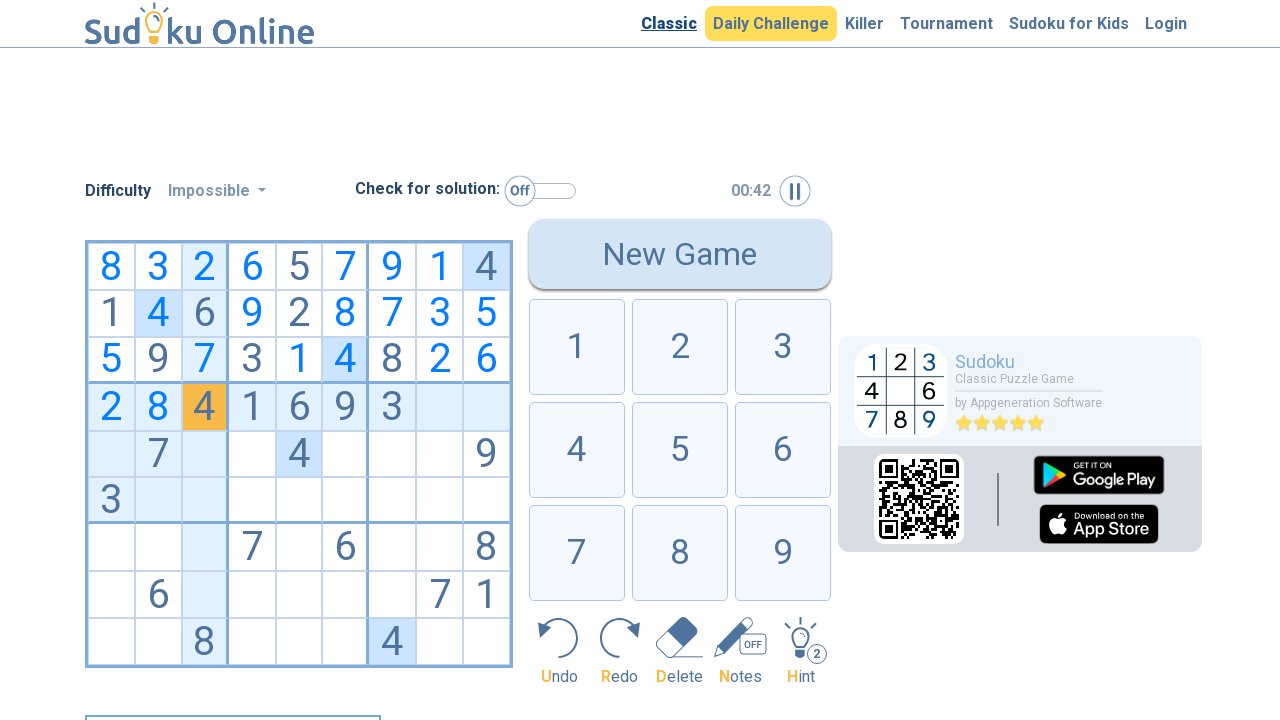

Entered value 4 at row 3, column 2
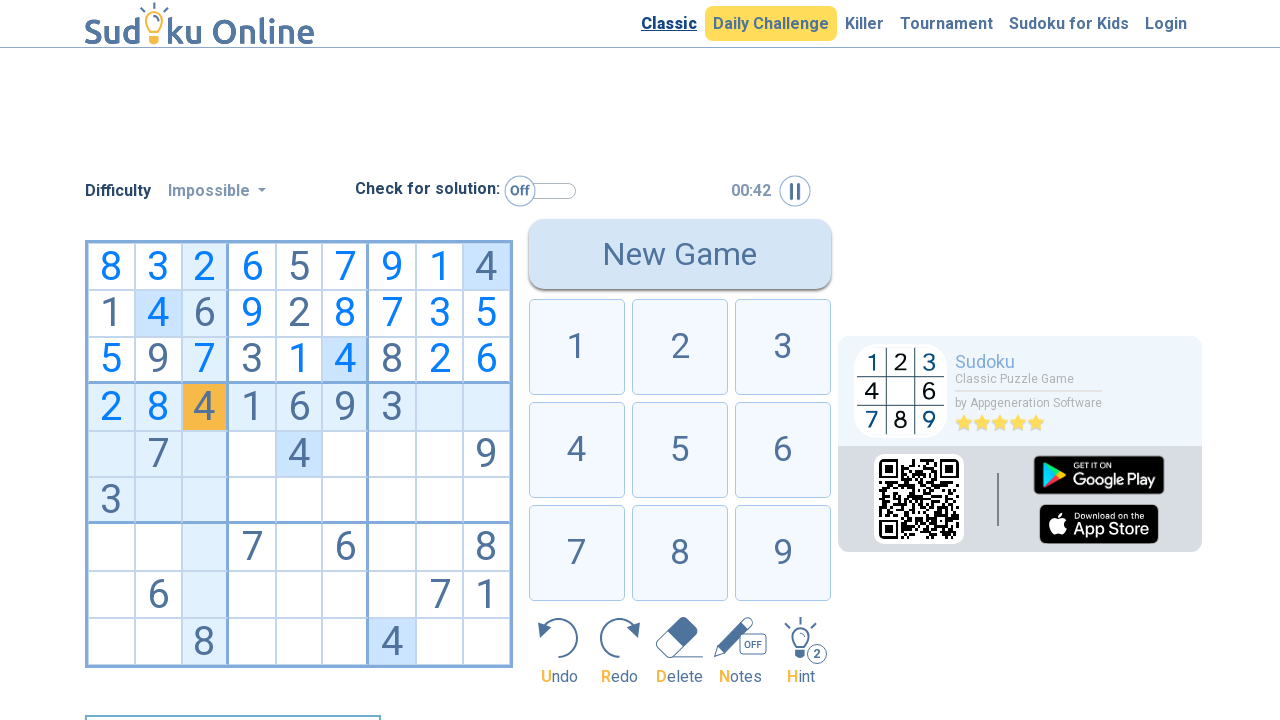

Moved to next cell (row 3, column 3)
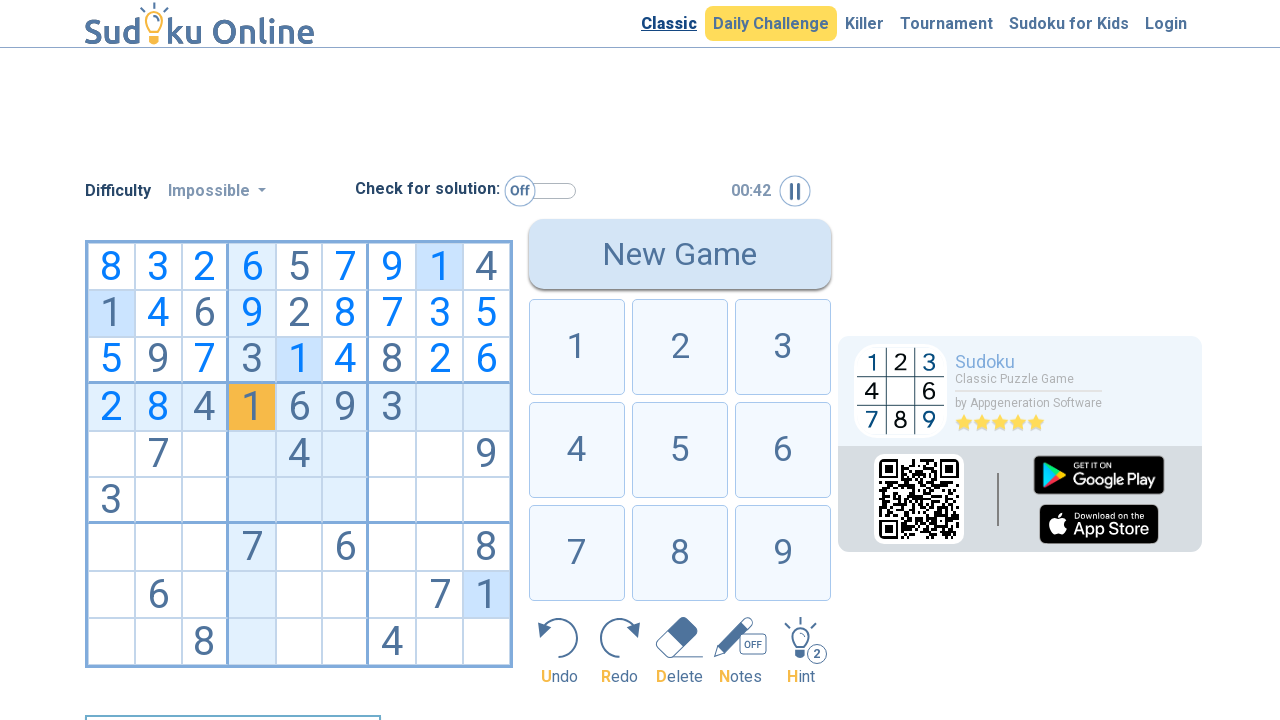

Entered value 1 at row 3, column 3
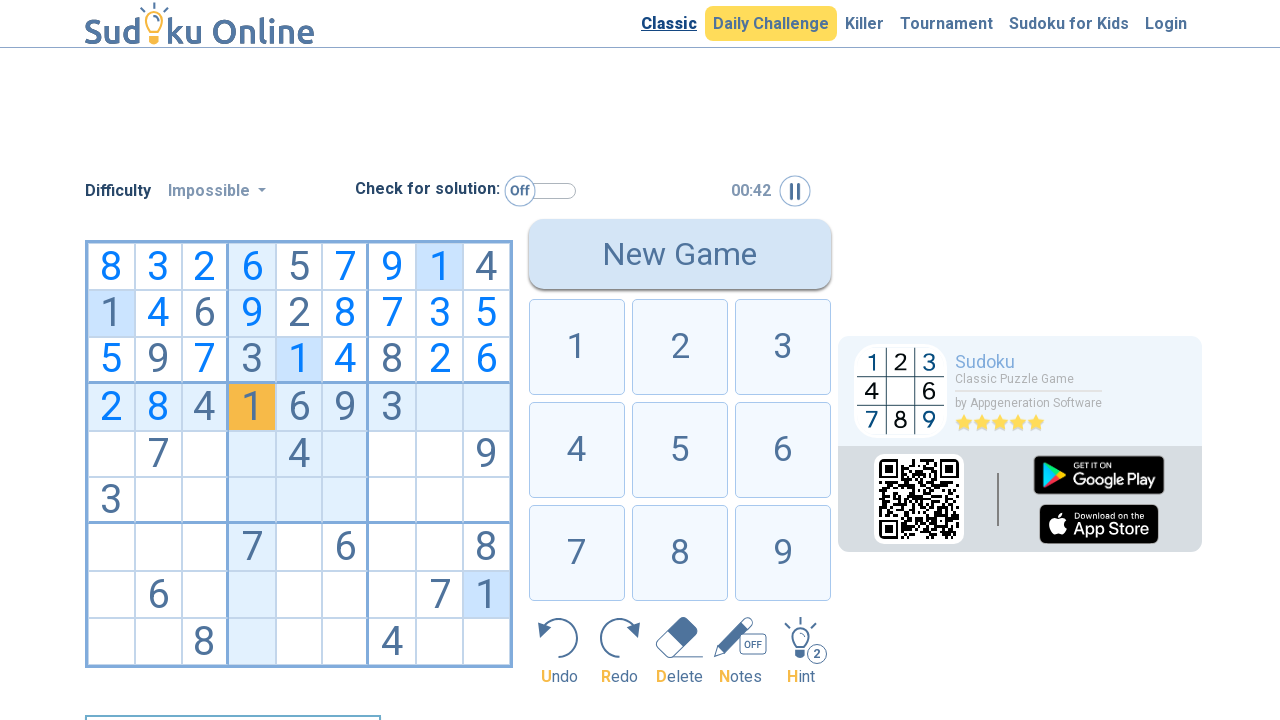

Moved to next cell (row 3, column 4)
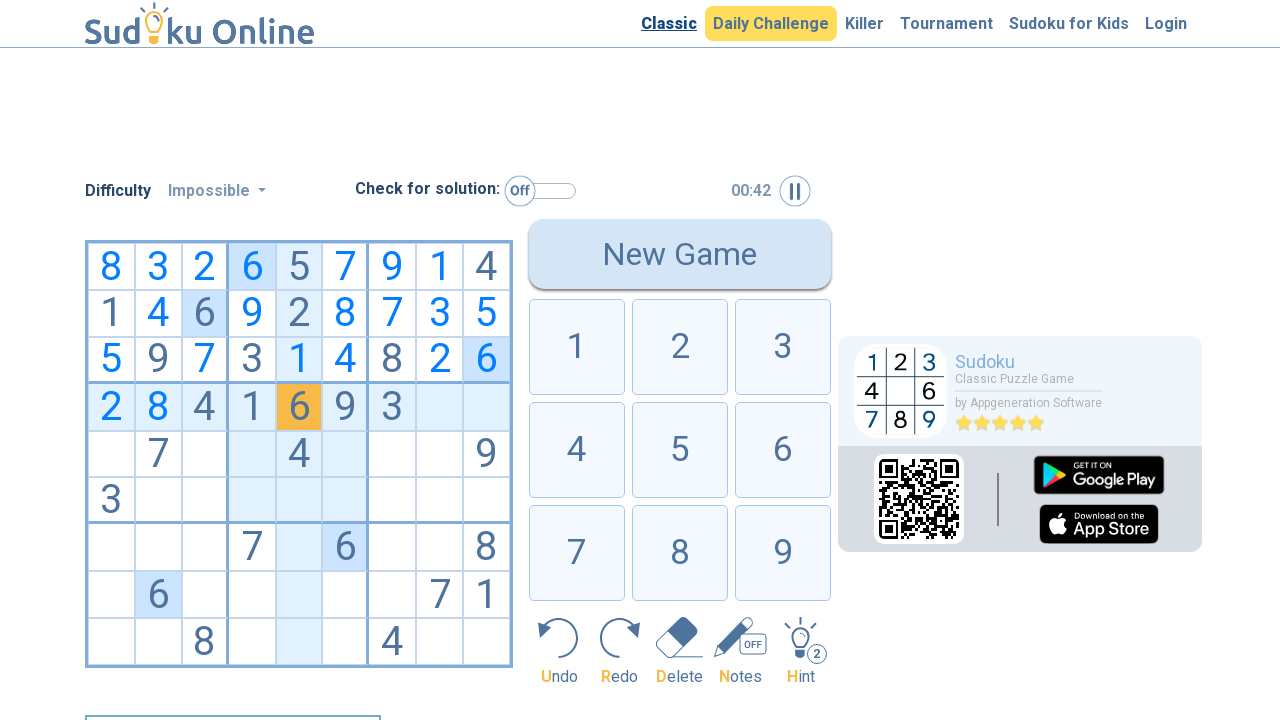

Entered value 6 at row 3, column 4
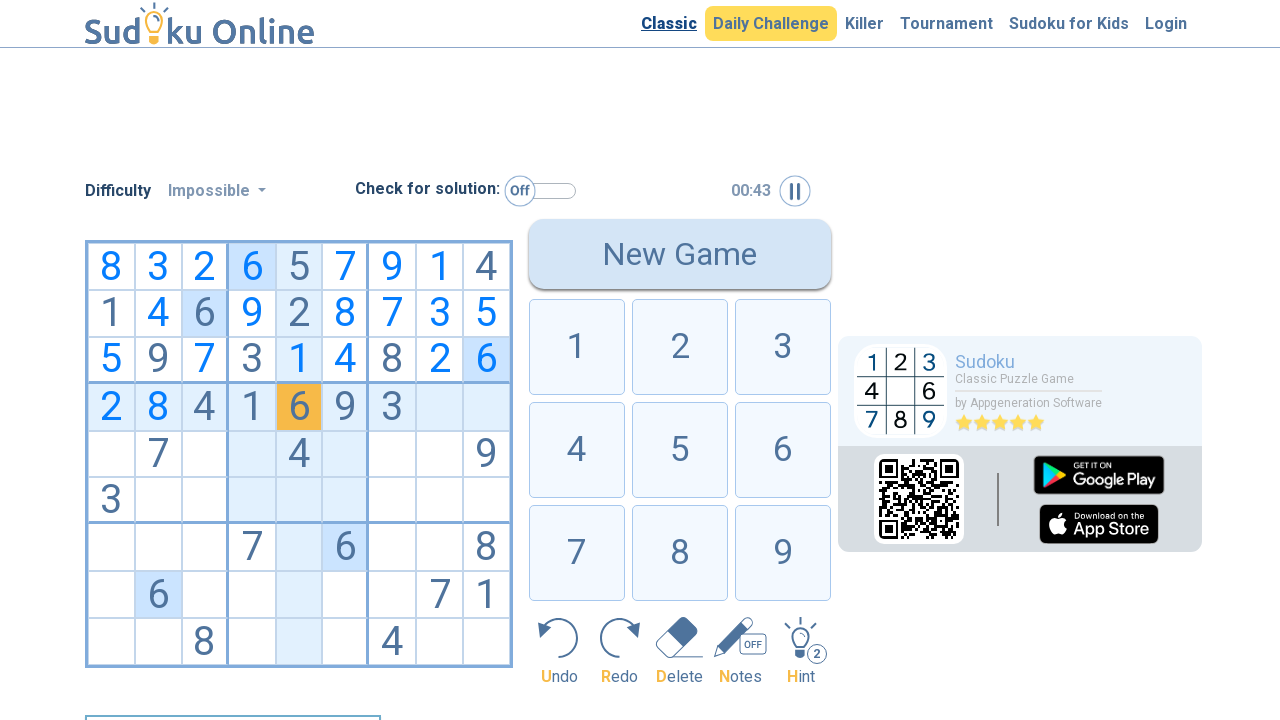

Moved to next cell (row 3, column 5)
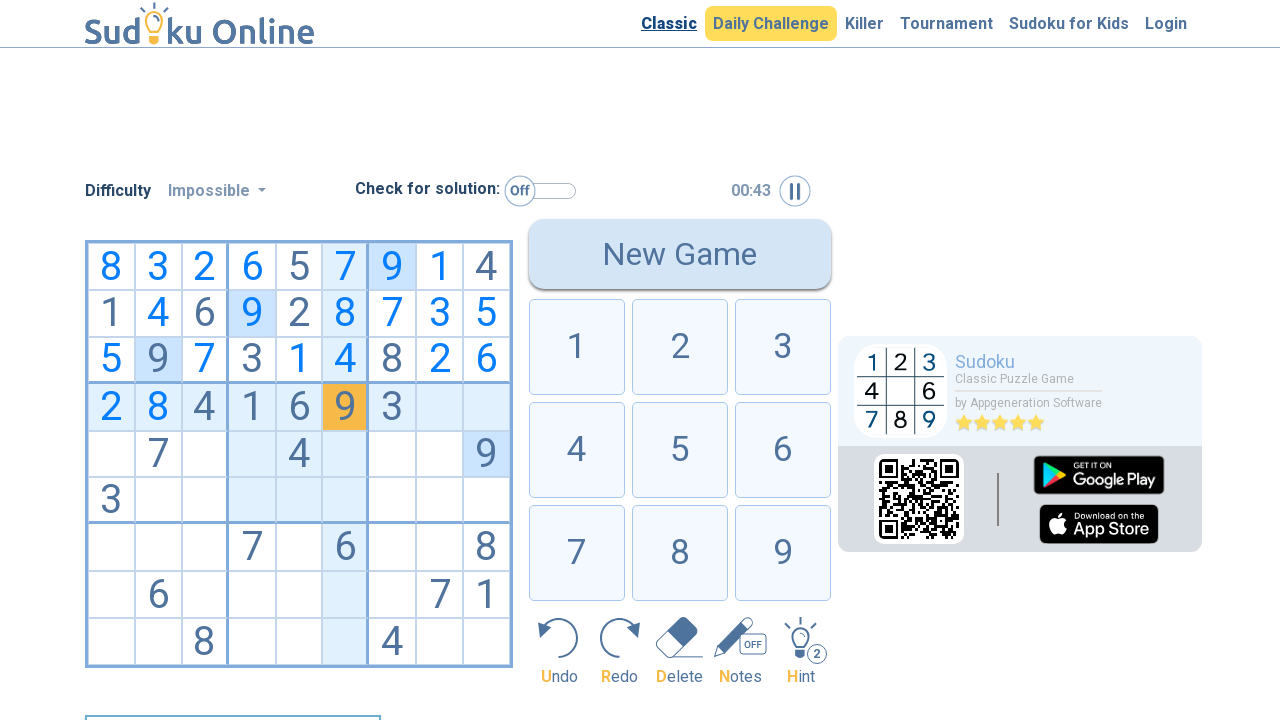

Entered value 9 at row 3, column 5
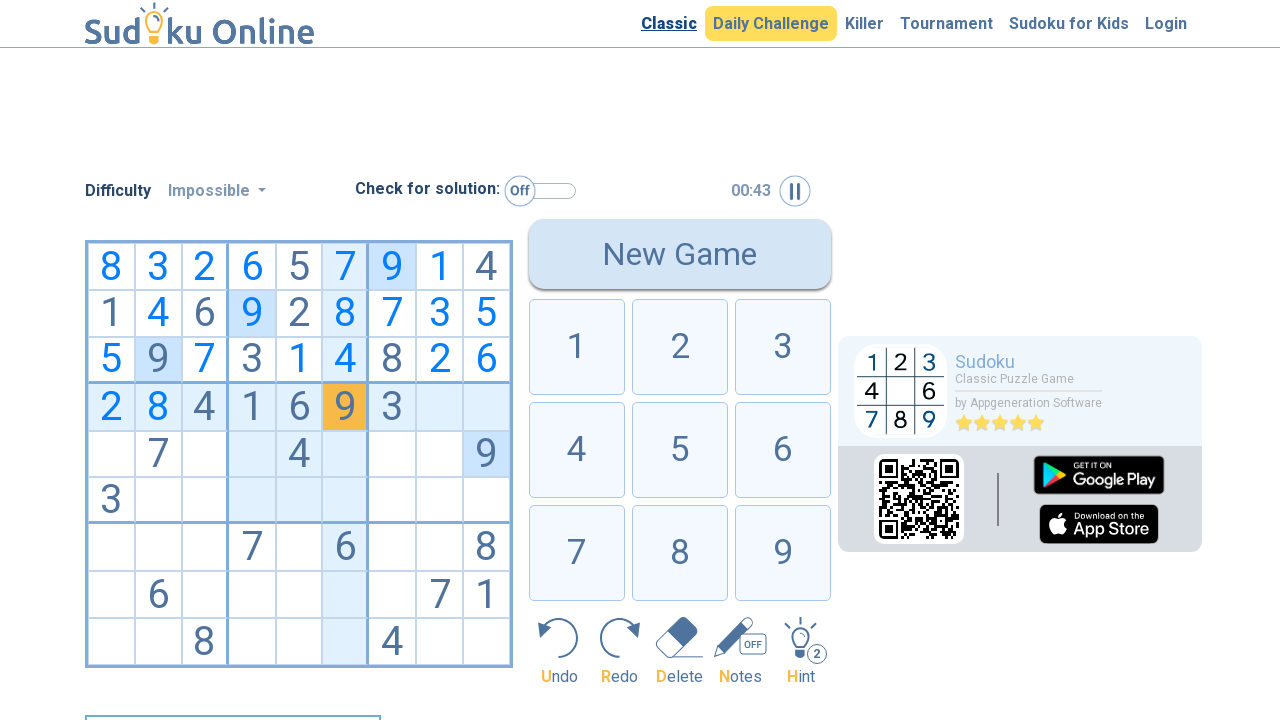

Moved to next cell (row 3, column 6)
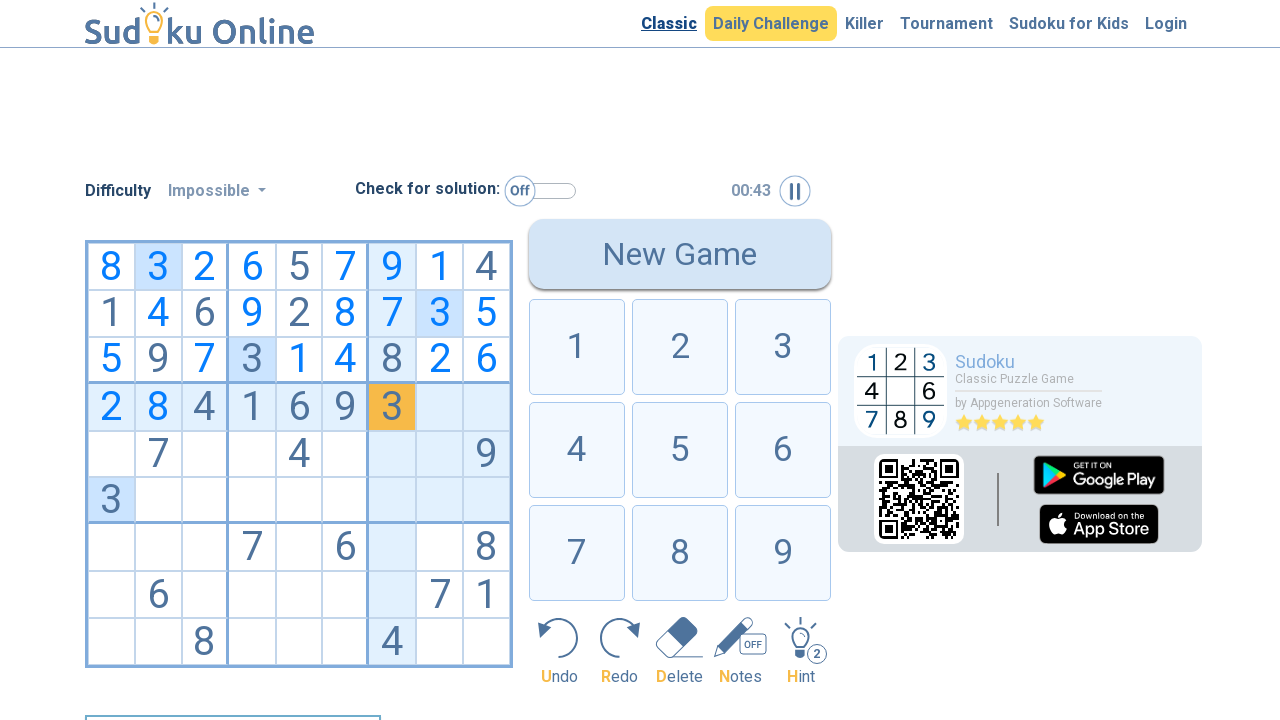

Entered value 3 at row 3, column 6
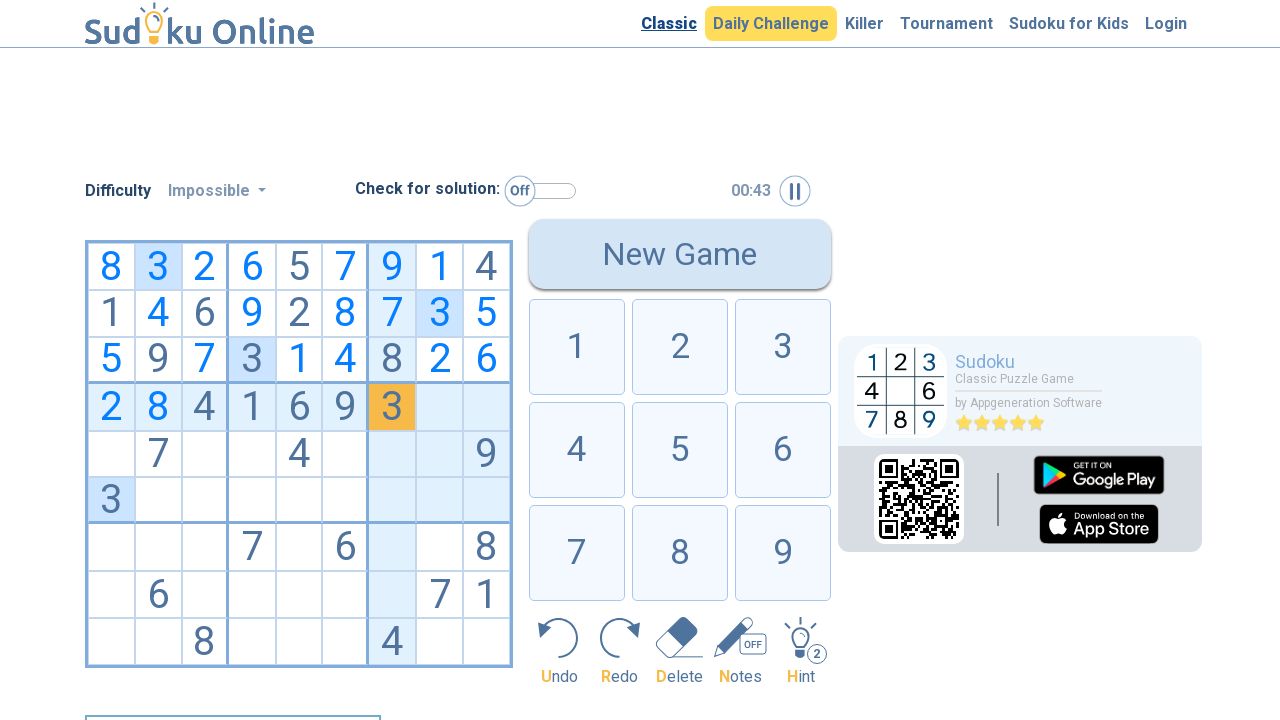

Moved to next cell (row 3, column 7)
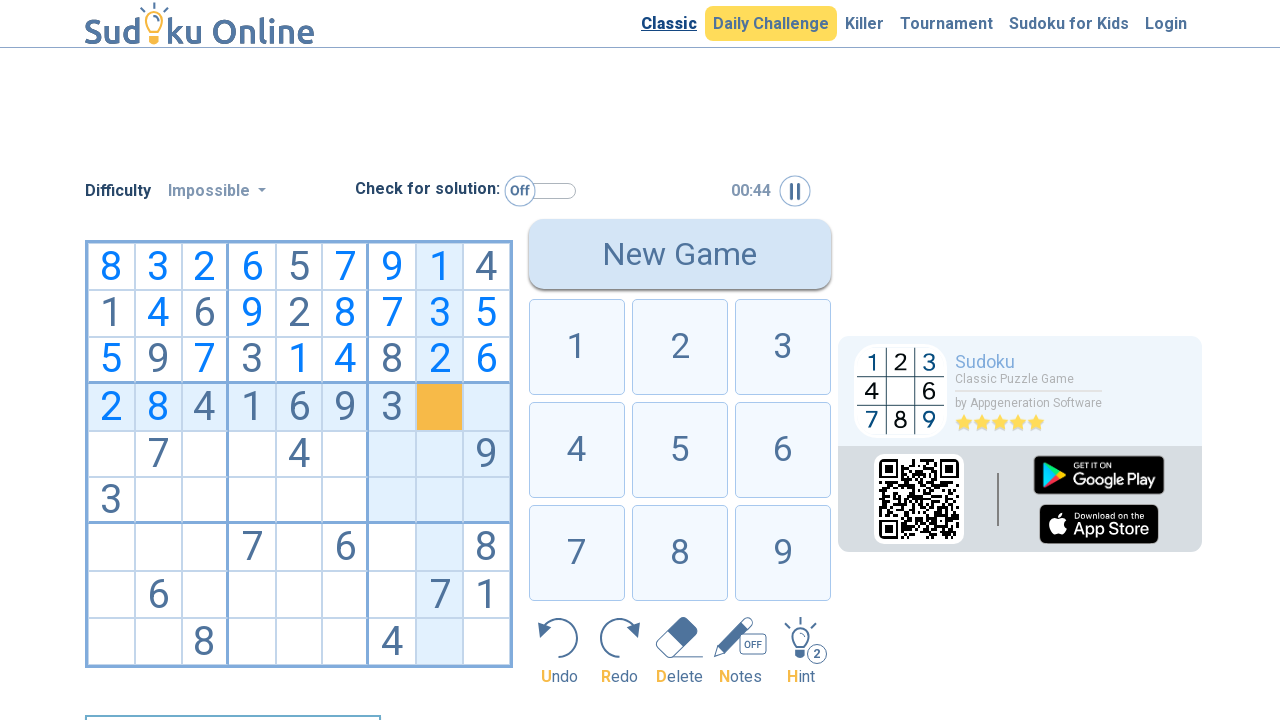

Entered value 5 at row 3, column 7
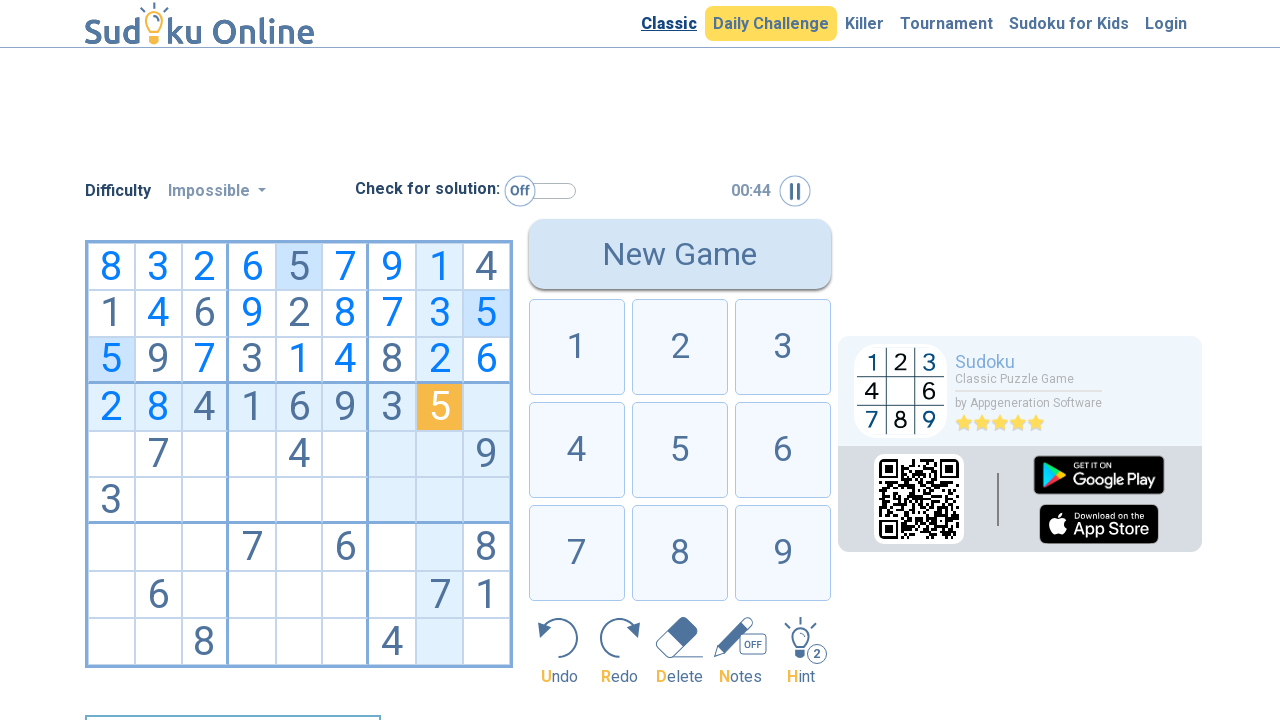

Moved to next cell (row 3, column 8)
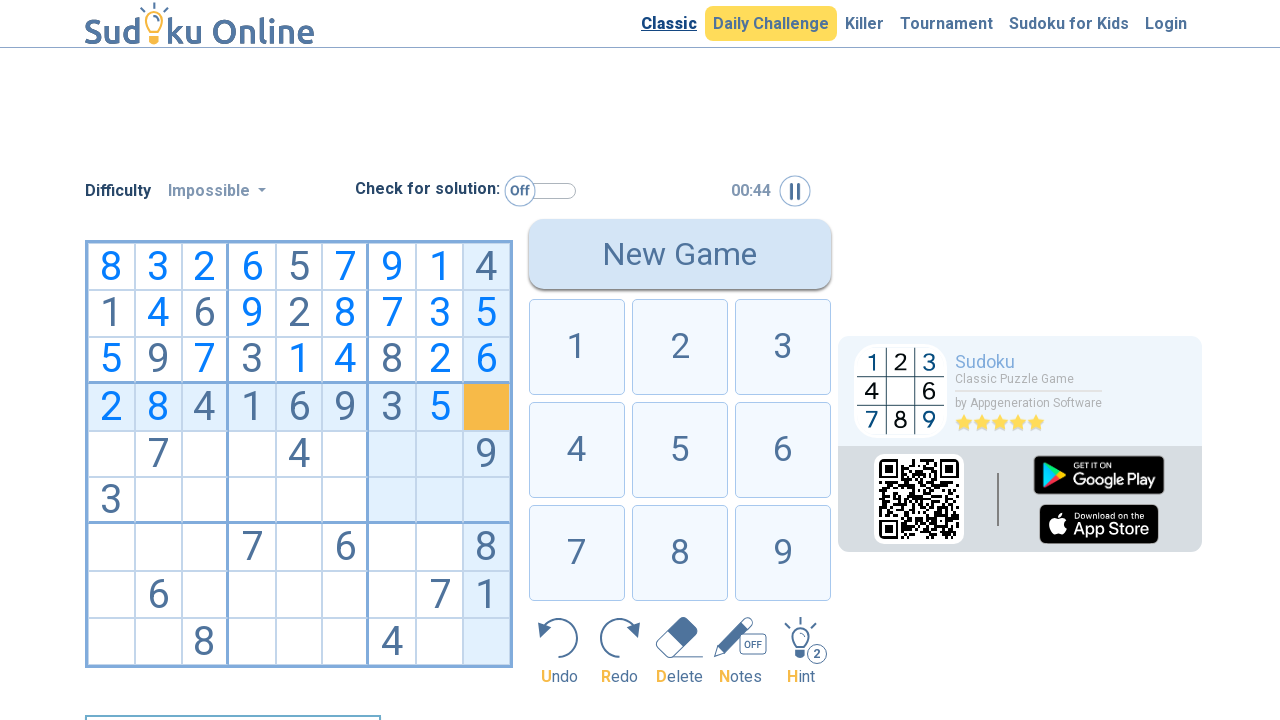

Entered value 7 at row 3, column 8
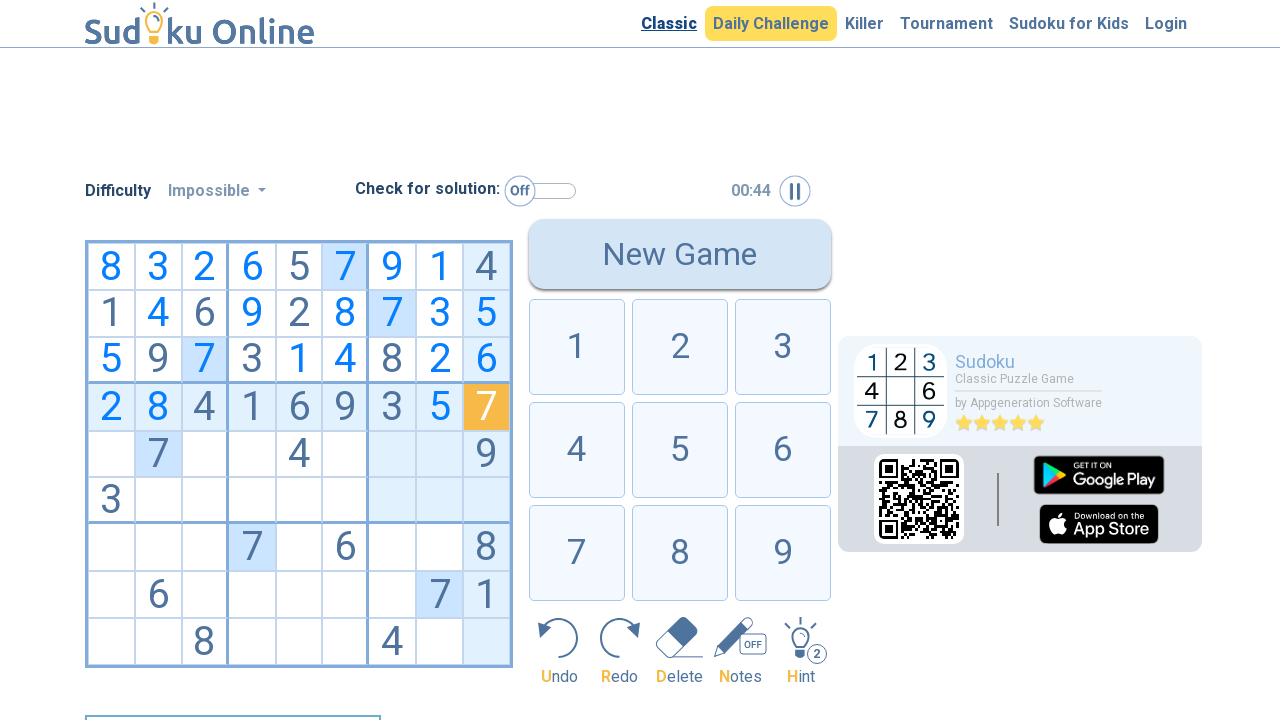

Clicked on first cell of row 4 to start input at (111, 454) on div[data-row='4'][data-column='0']
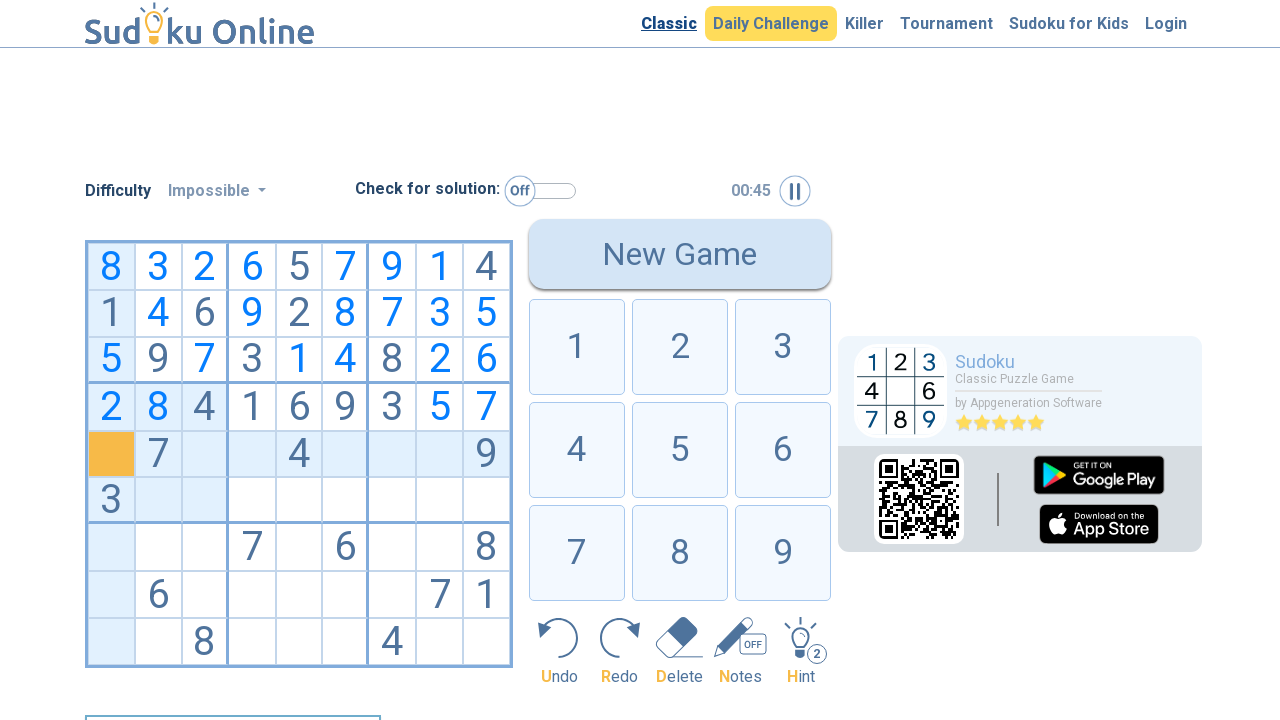

Entered value 6 at row 4, column 0
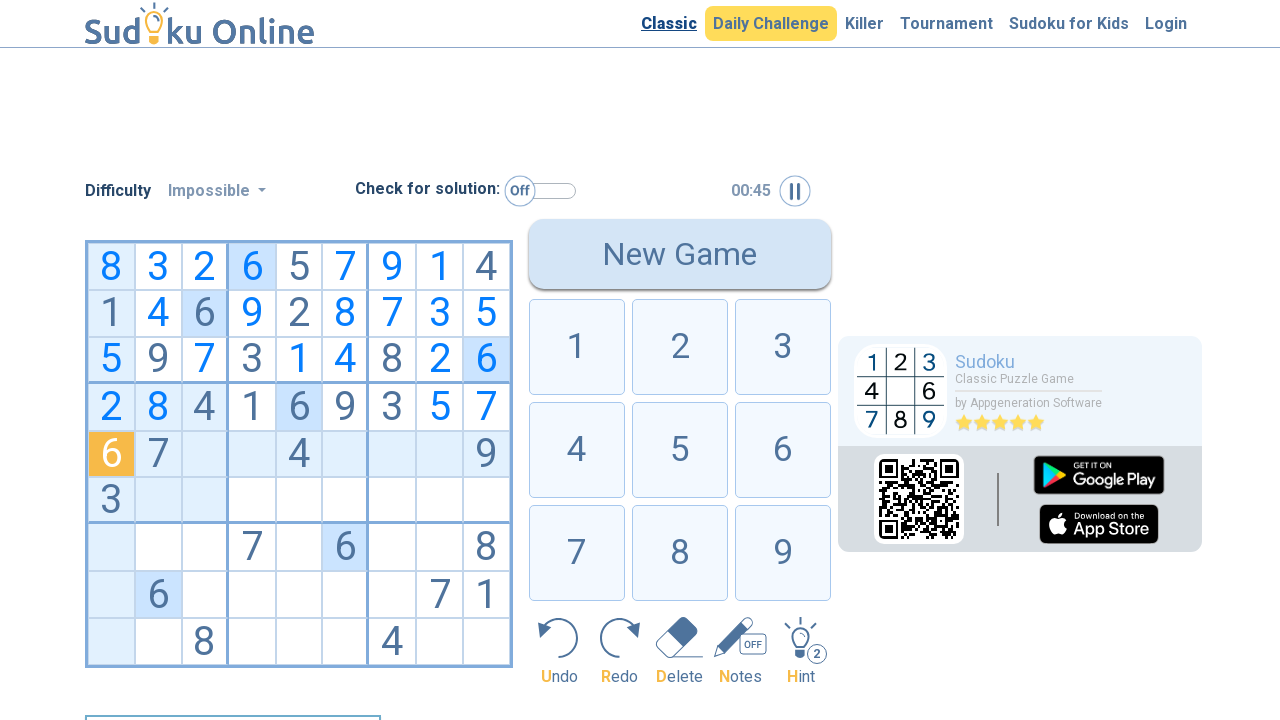

Moved to next cell (row 4, column 1)
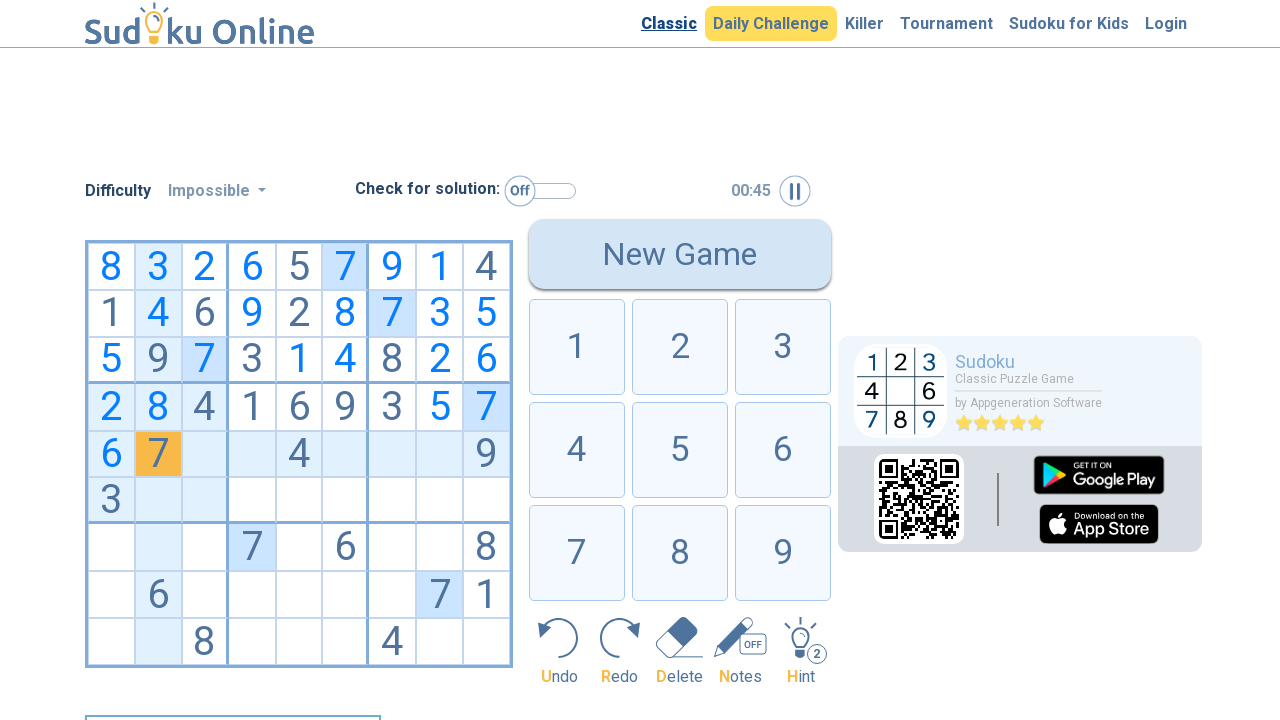

Entered value 7 at row 4, column 1
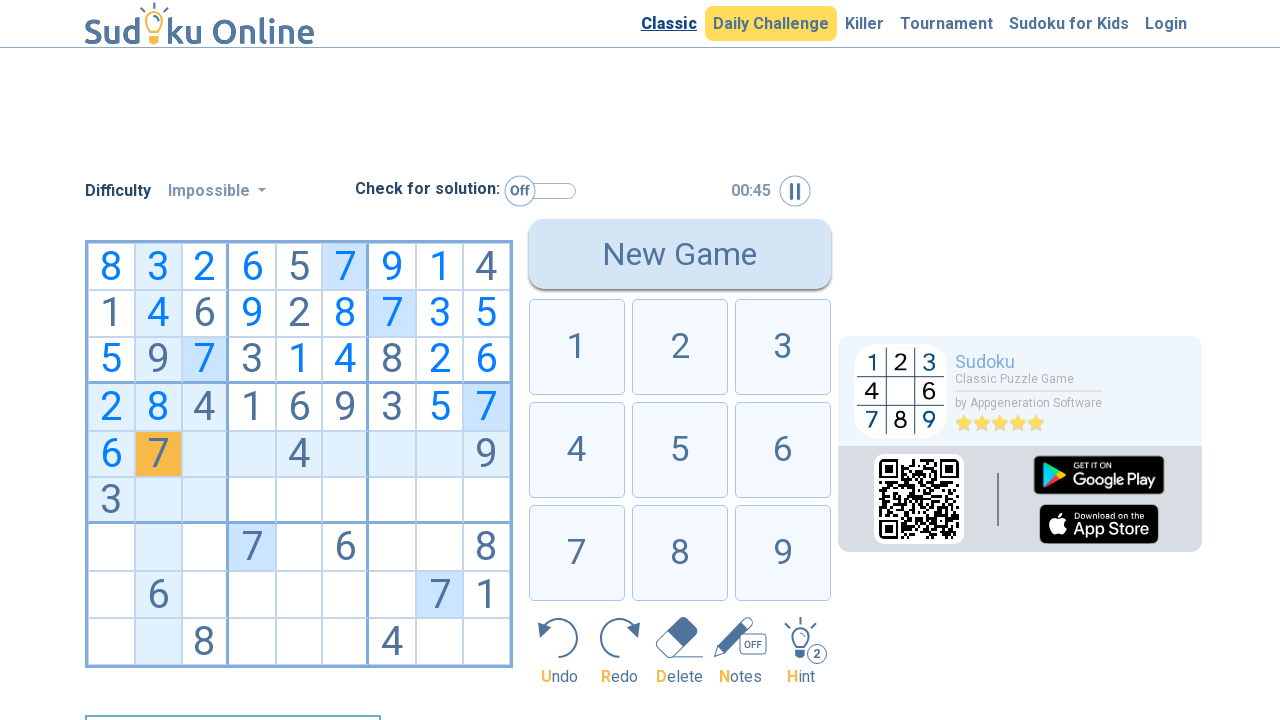

Moved to next cell (row 4, column 2)
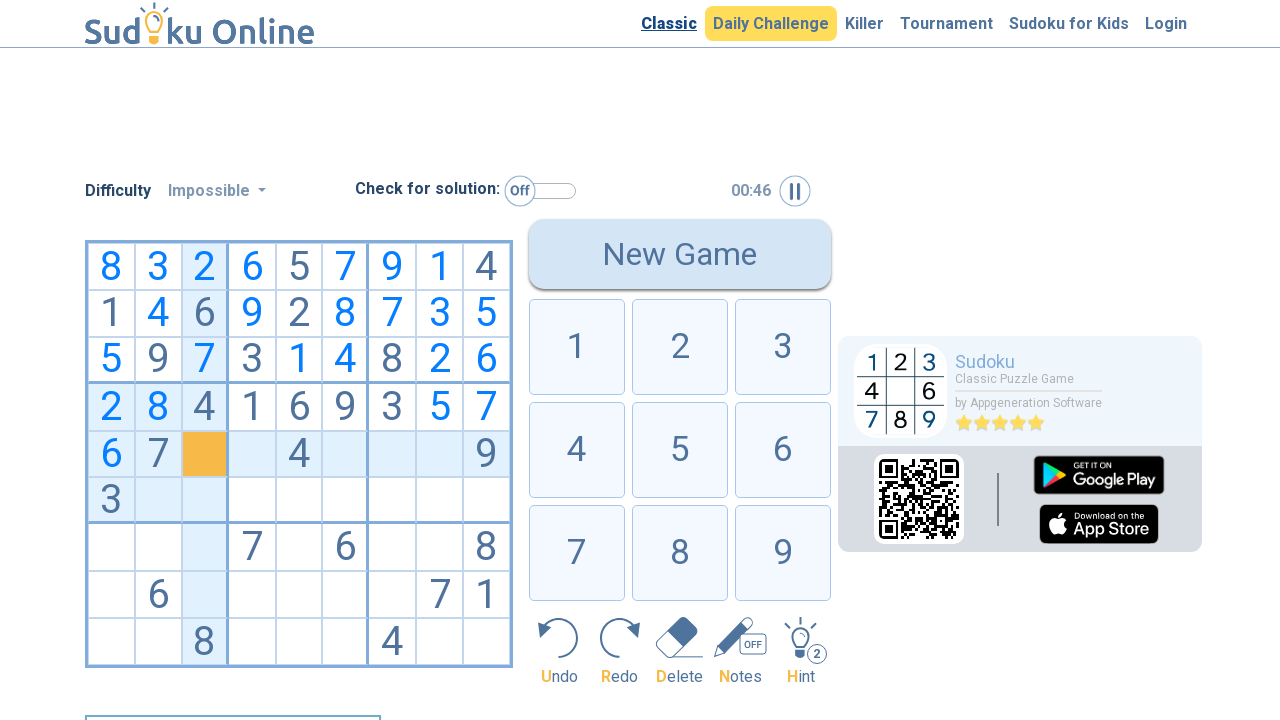

Entered value 5 at row 4, column 2
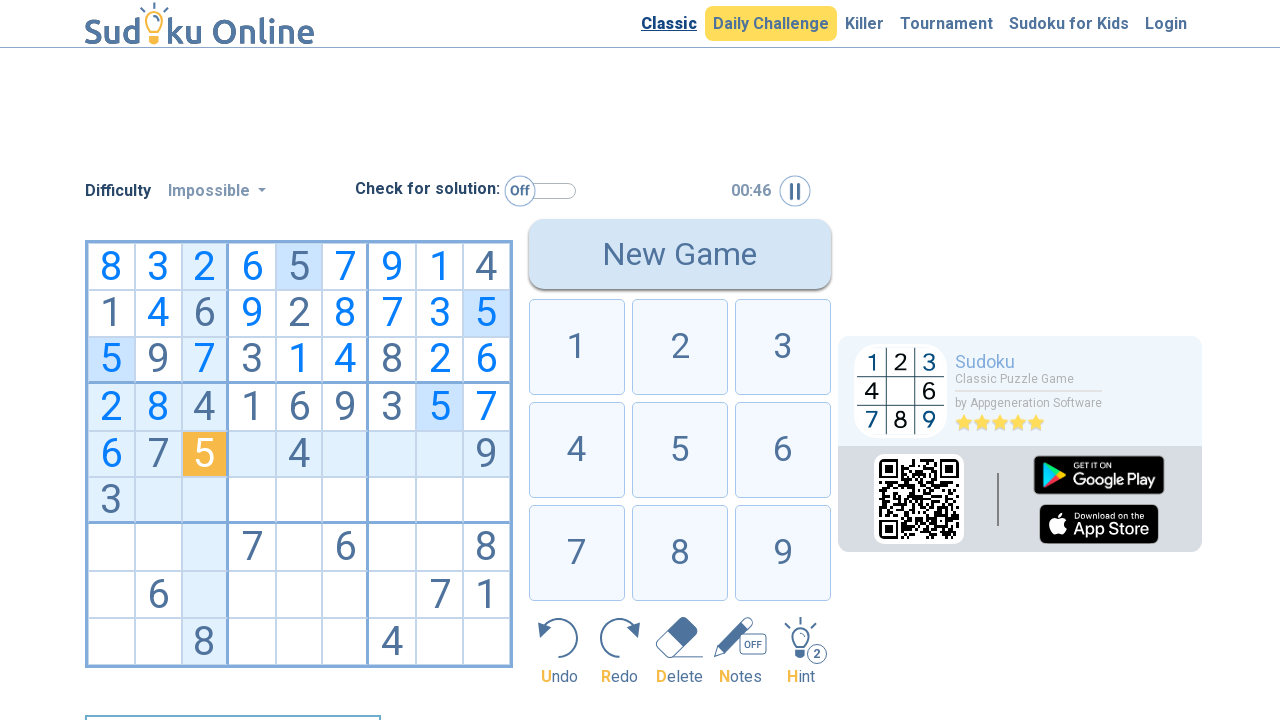

Moved to next cell (row 4, column 3)
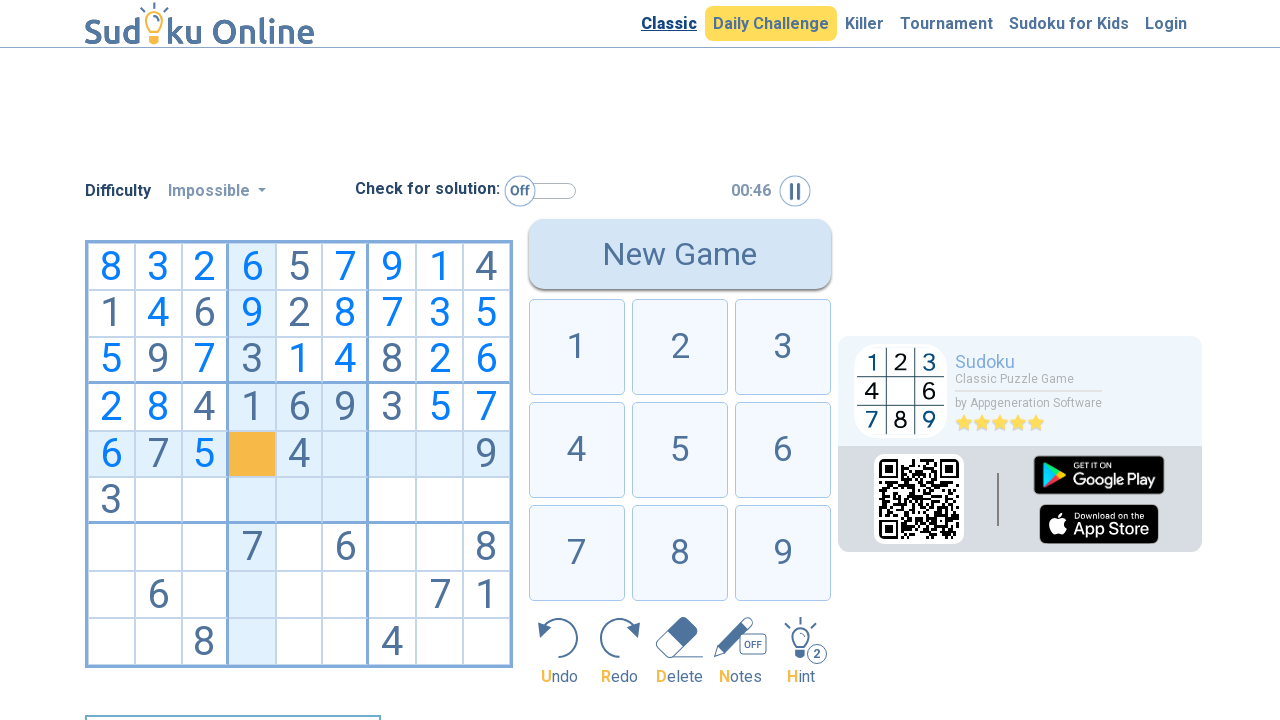

Entered value 2 at row 4, column 3
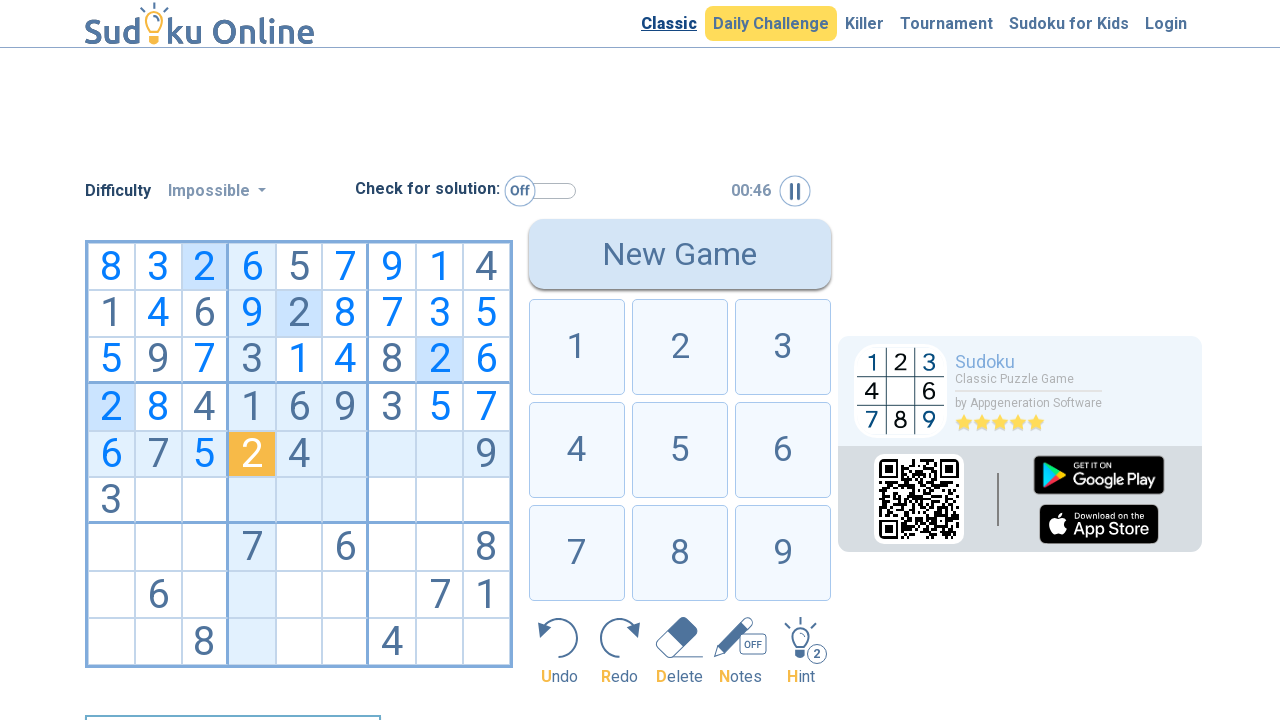

Moved to next cell (row 4, column 4)
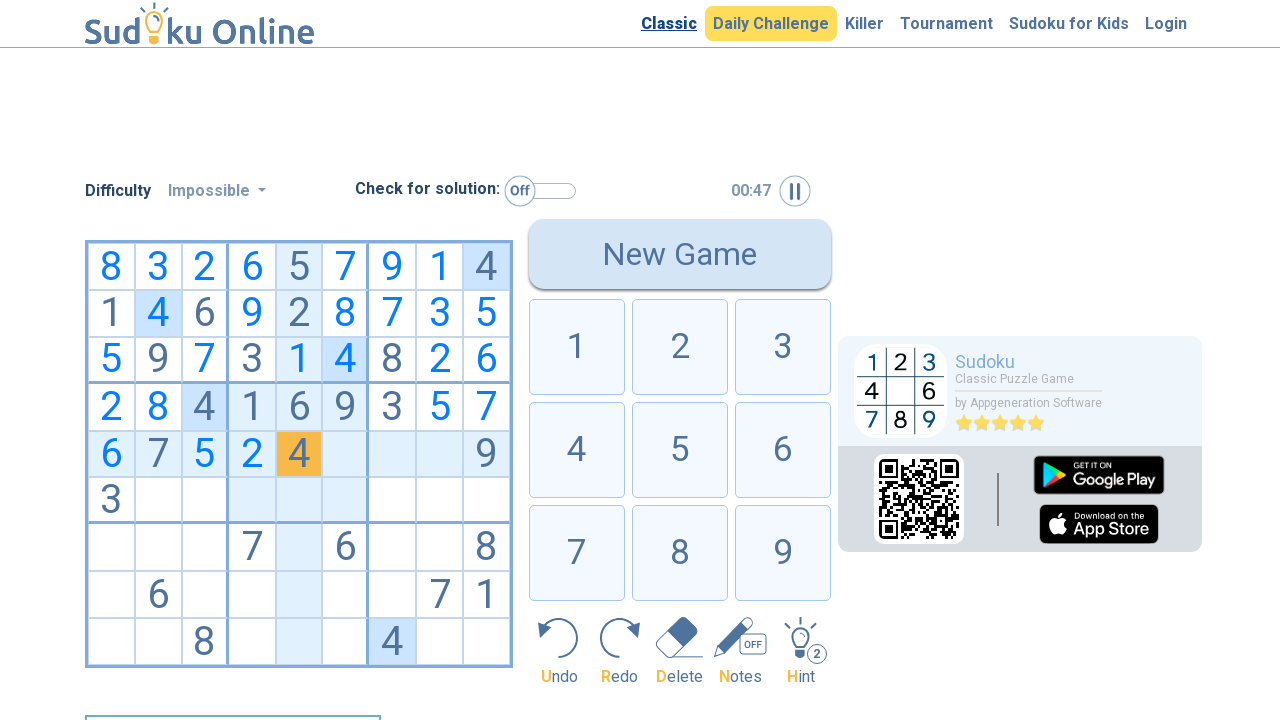

Entered value 4 at row 4, column 4
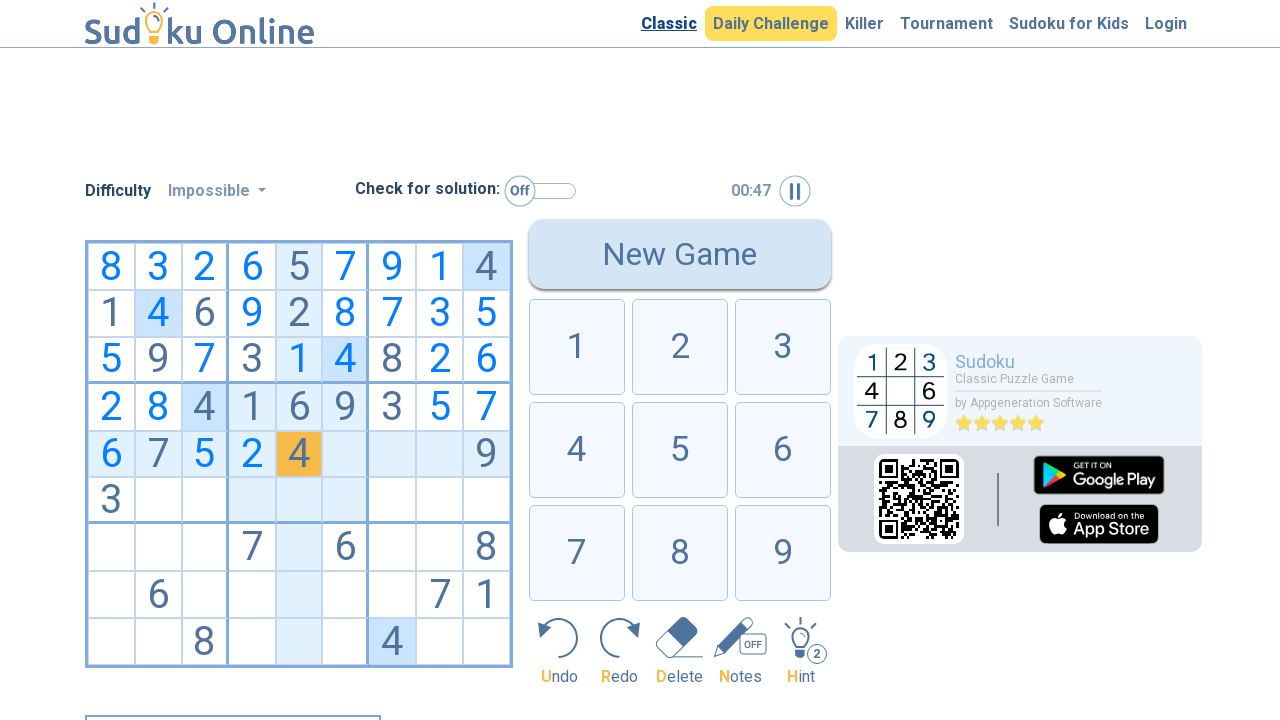

Moved to next cell (row 4, column 5)
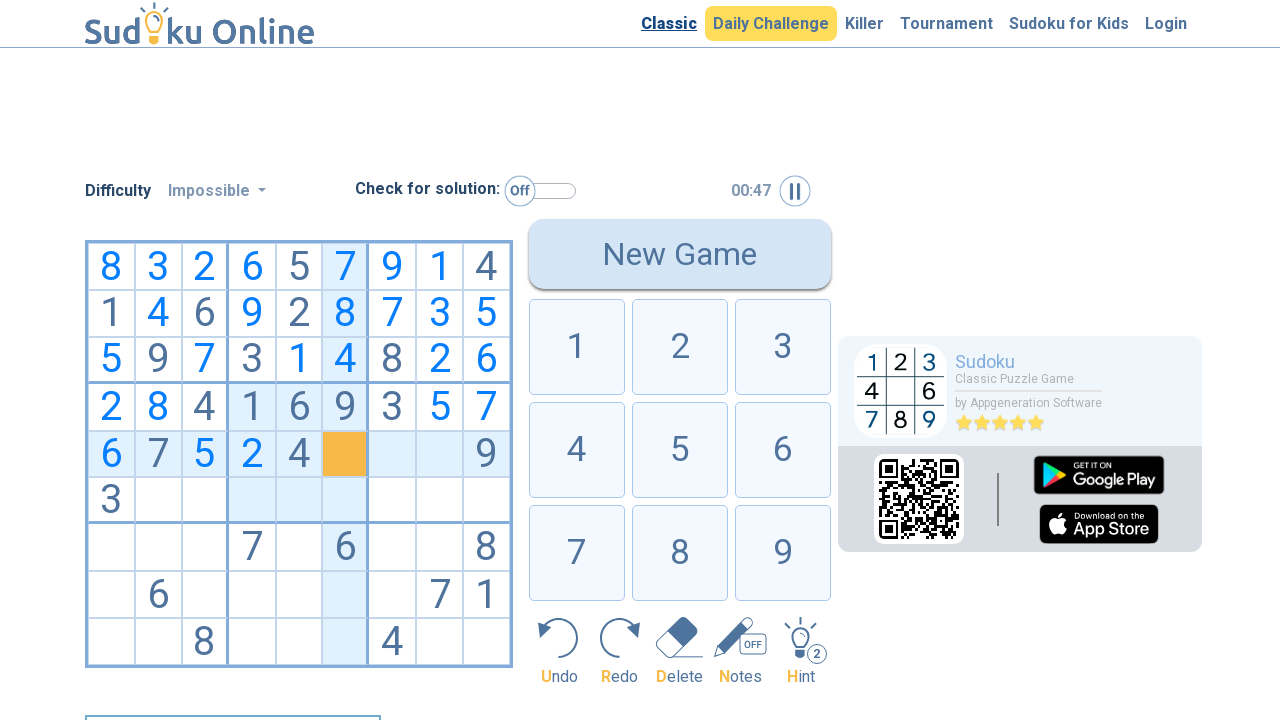

Entered value 3 at row 4, column 5
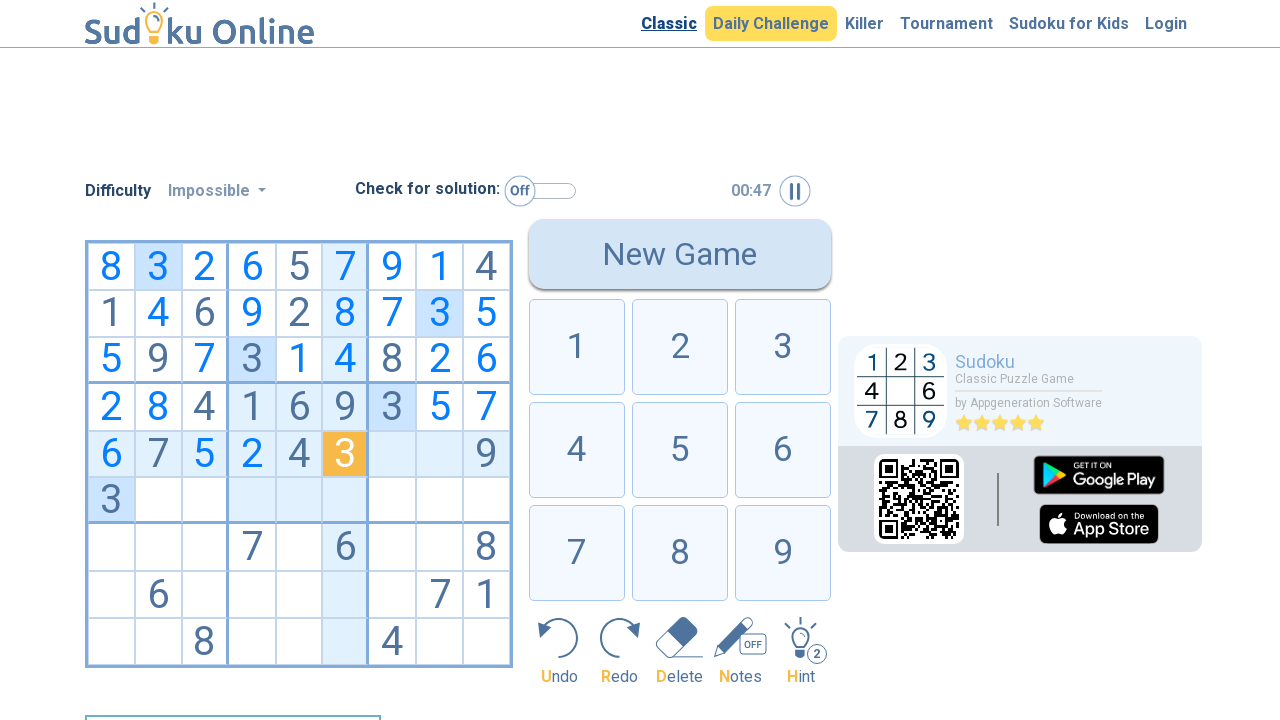

Moved to next cell (row 4, column 6)
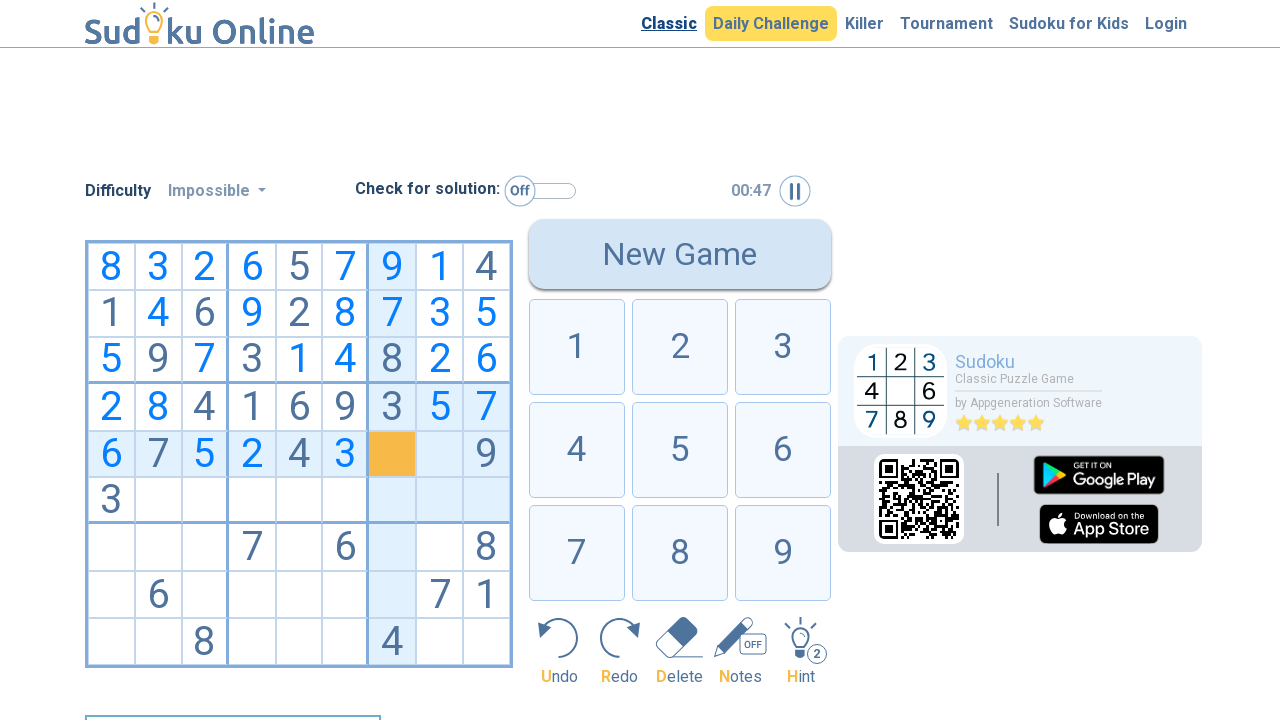

Entered value 1 at row 4, column 6
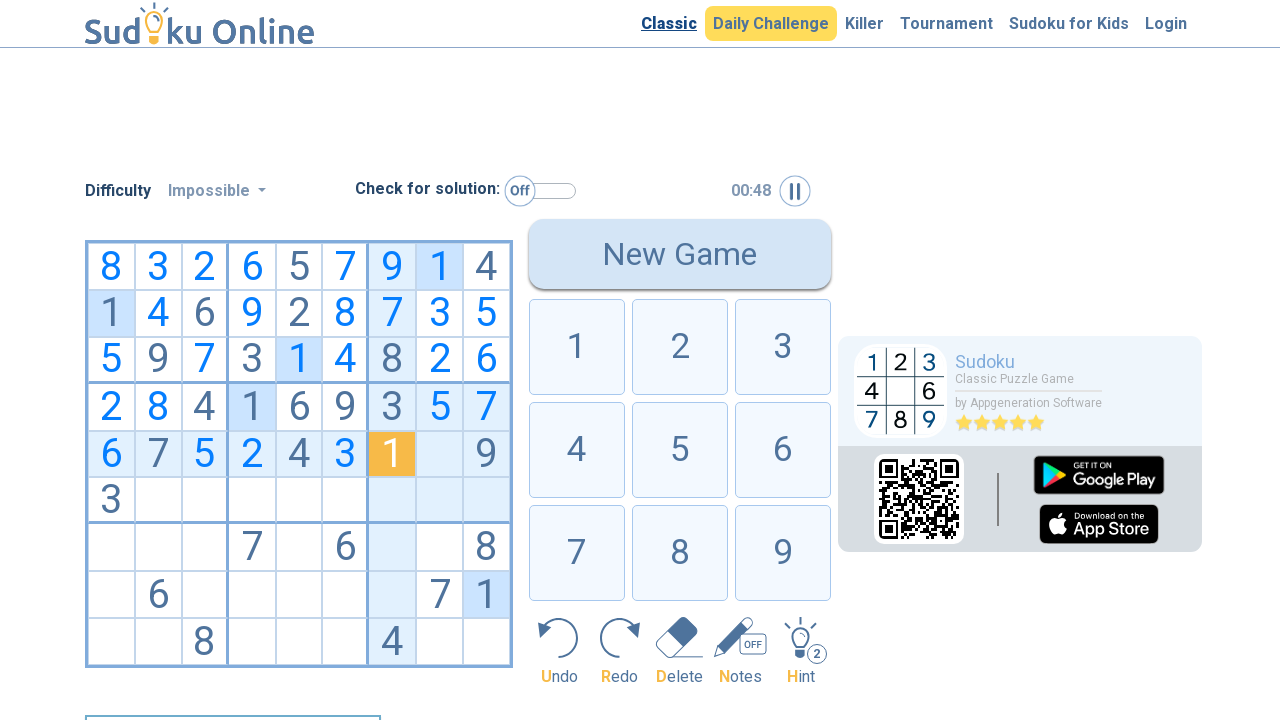

Moved to next cell (row 4, column 7)
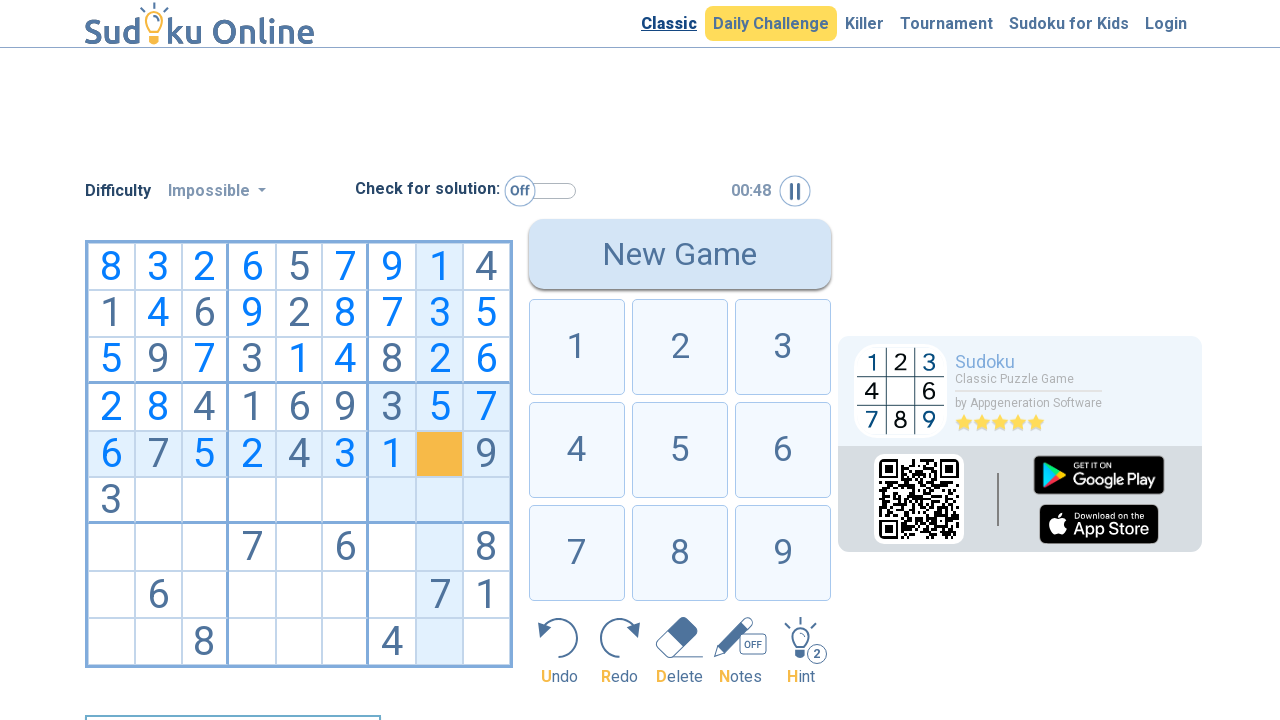

Entered value 8 at row 4, column 7
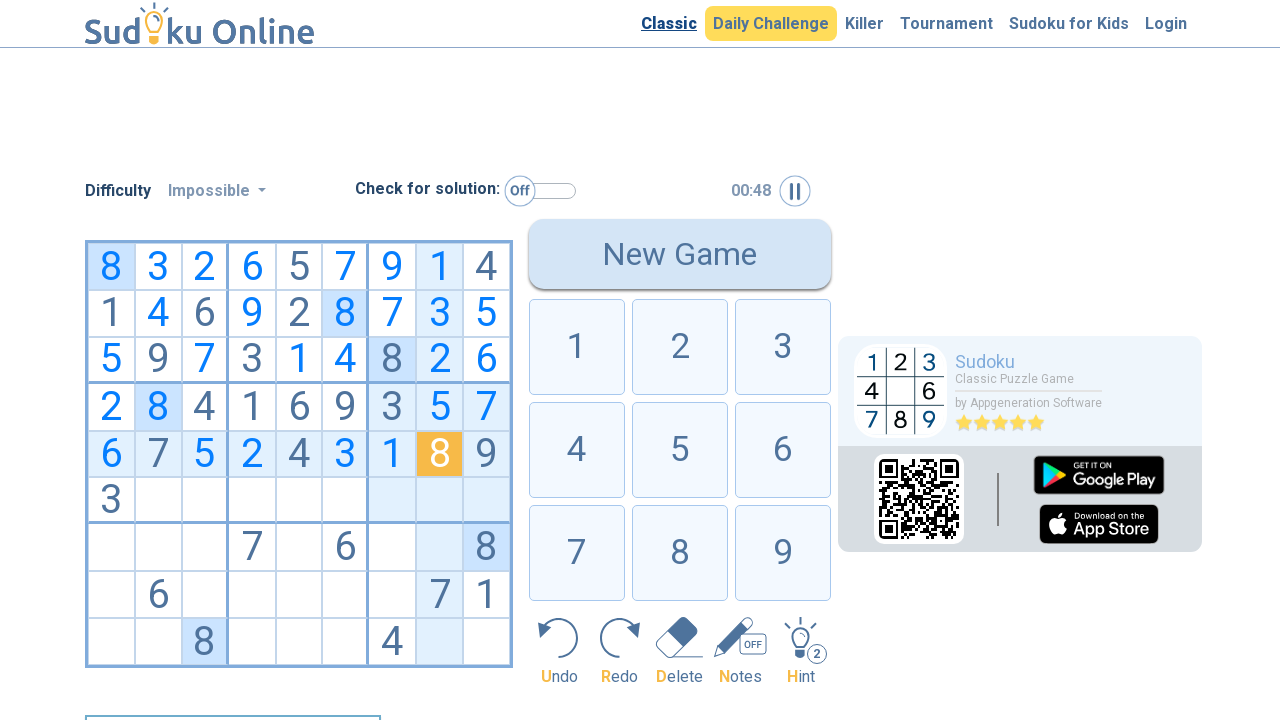

Moved to next cell (row 4, column 8)
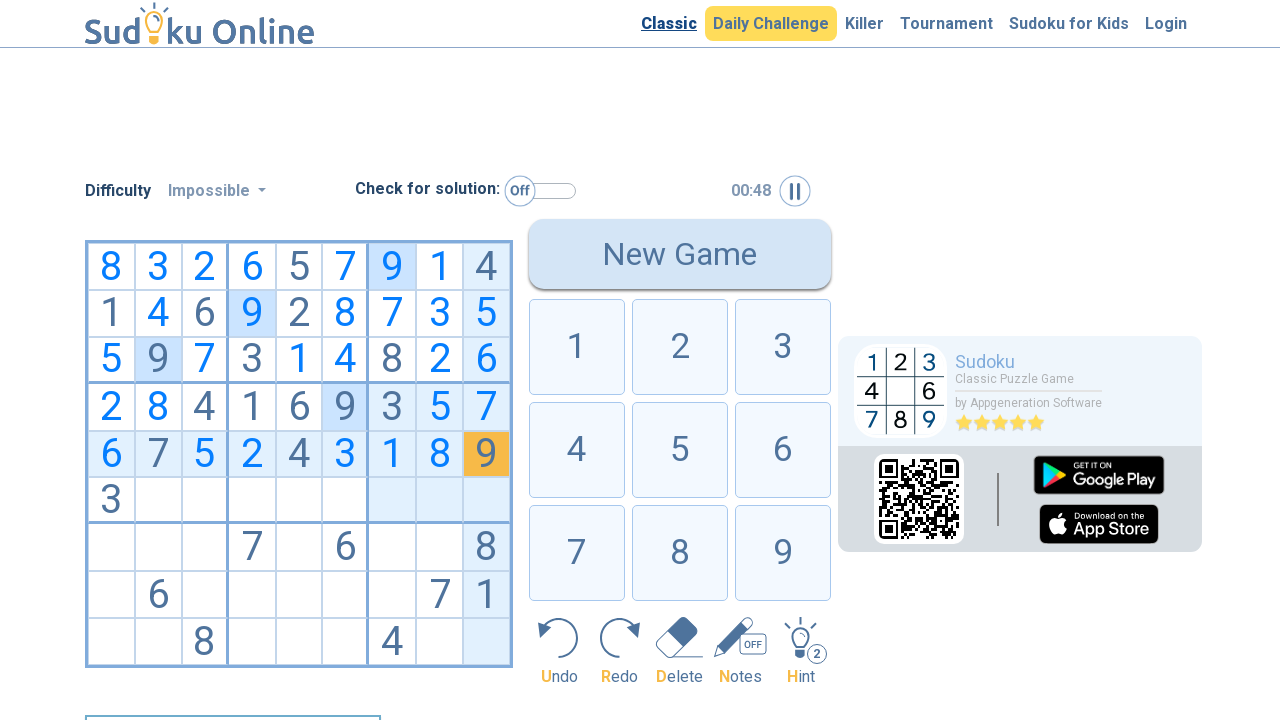

Entered value 9 at row 4, column 8
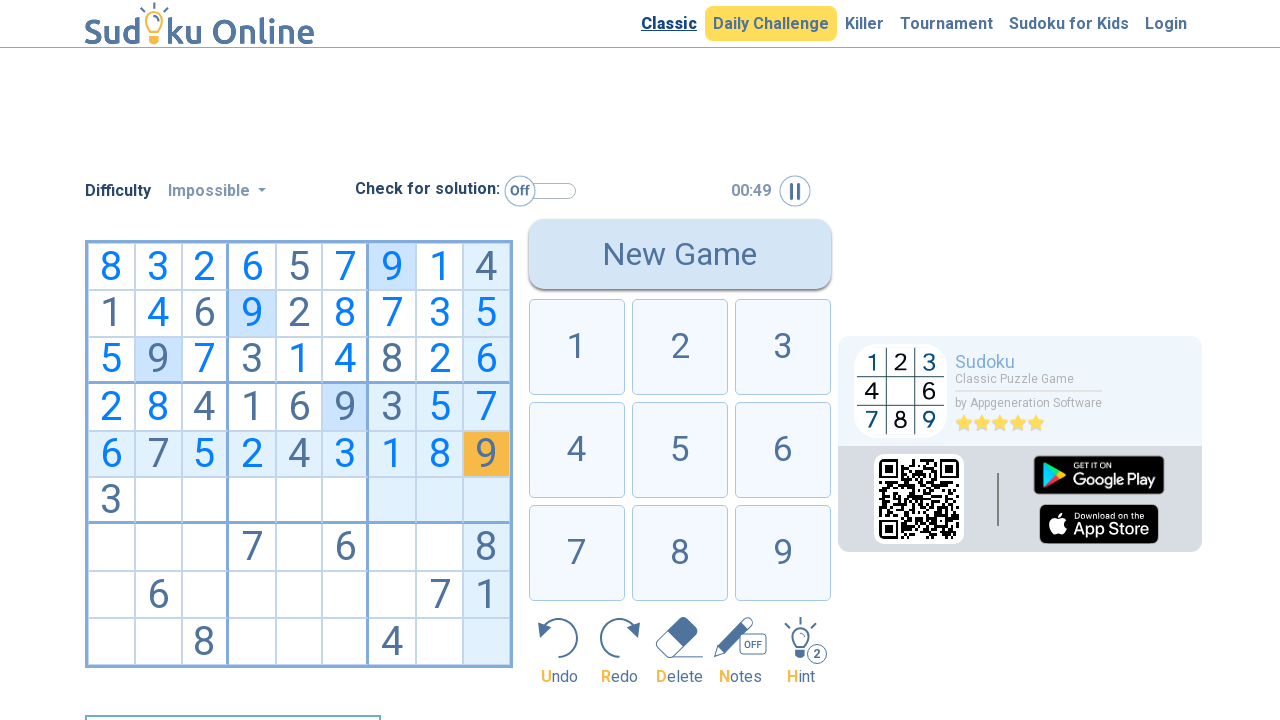

Clicked on first cell of row 5 to start input at (111, 501) on div[data-row='5'][data-column='0']
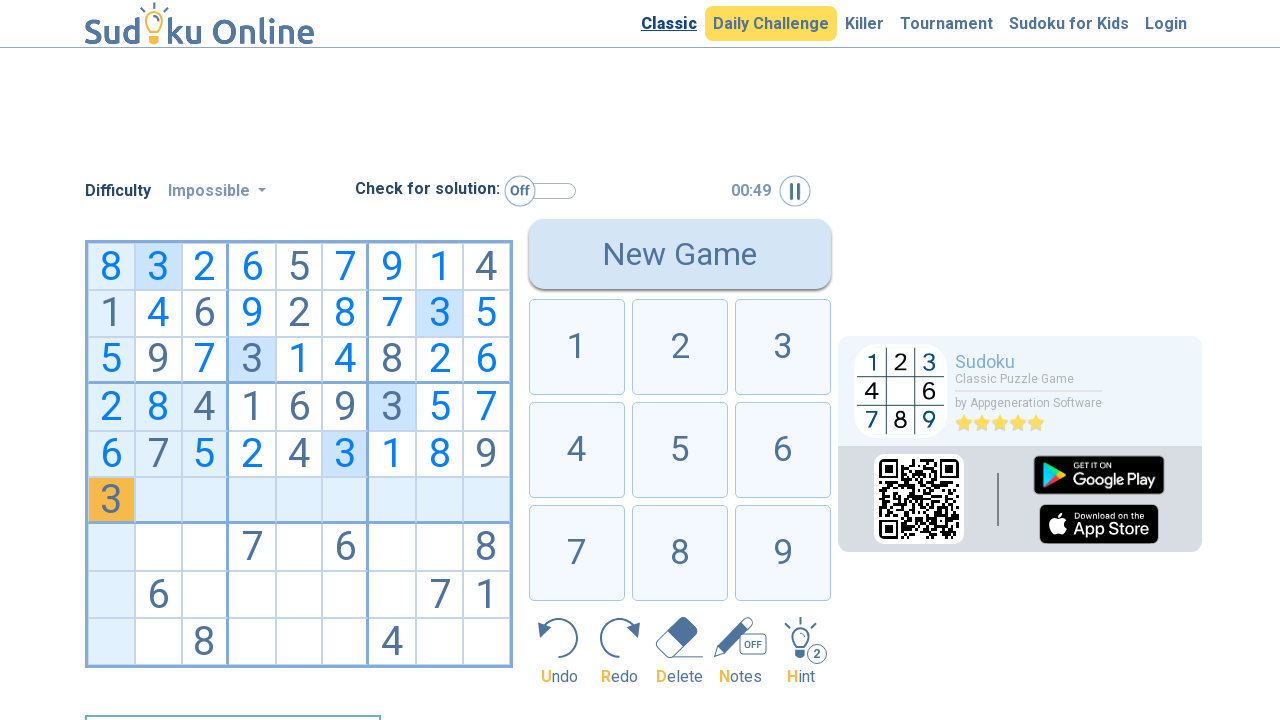

Entered value 3 at row 5, column 0
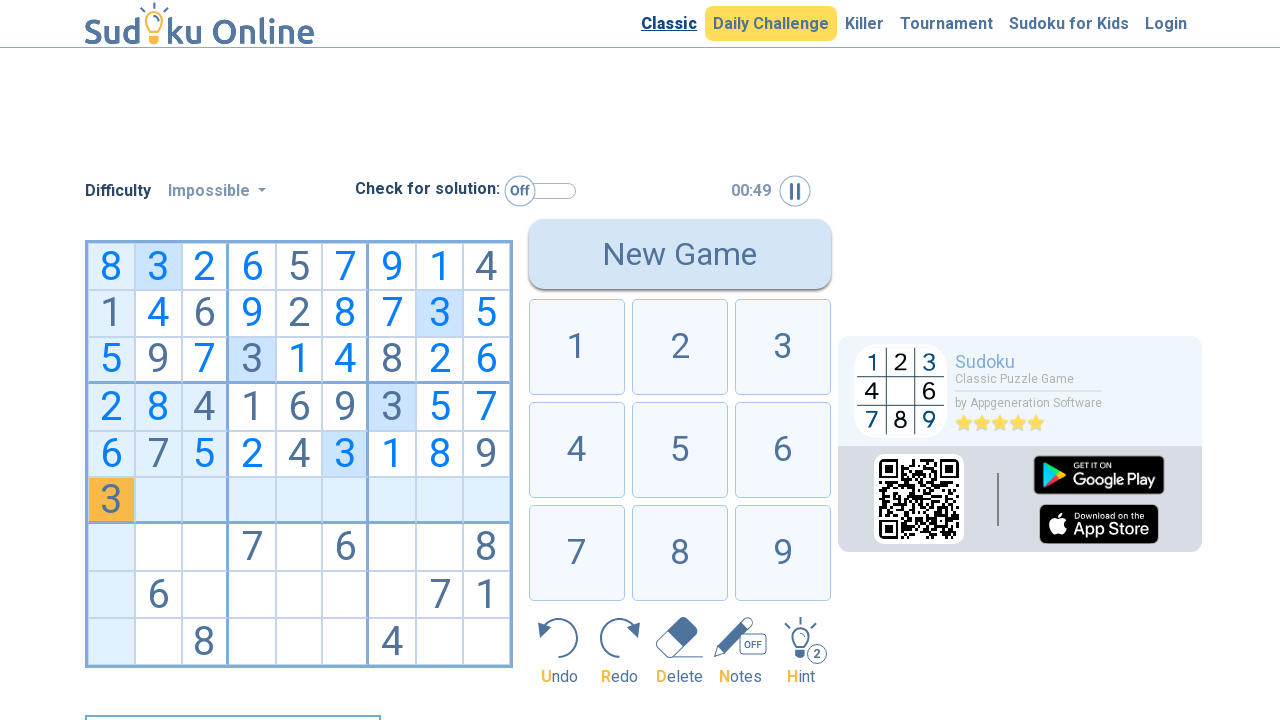

Moved to next cell (row 5, column 1)
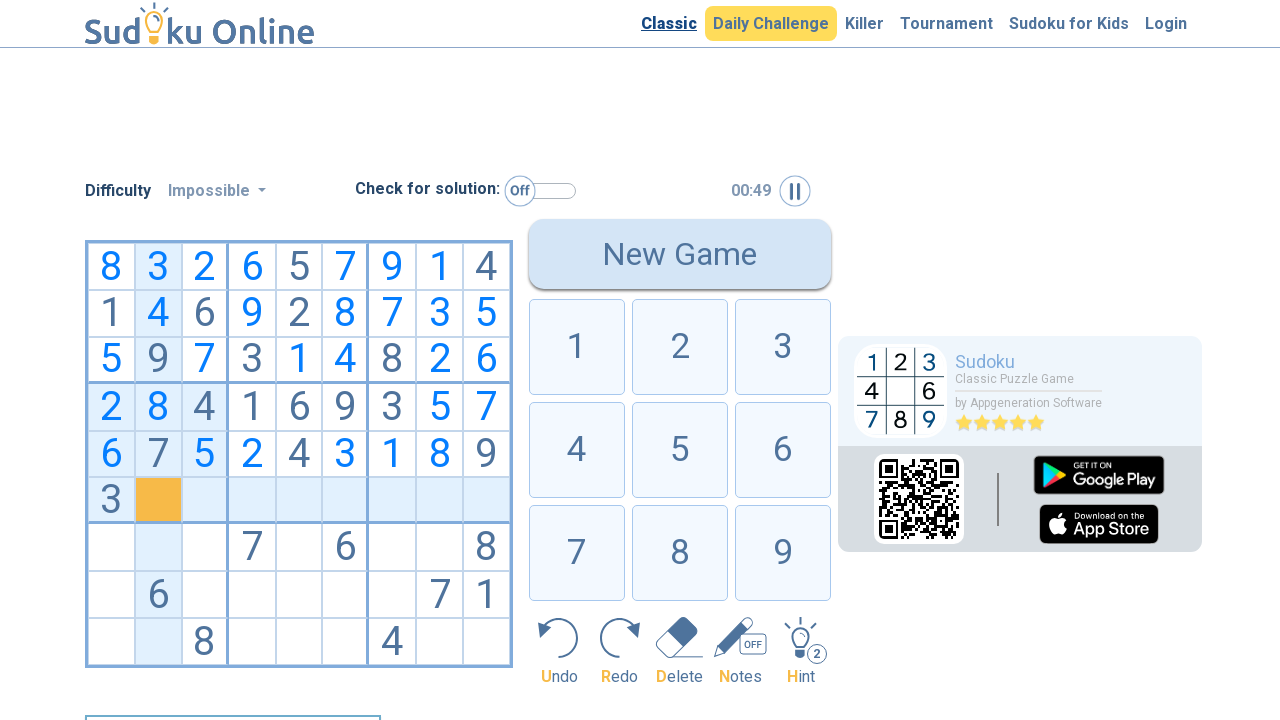

Entered value 1 at row 5, column 1
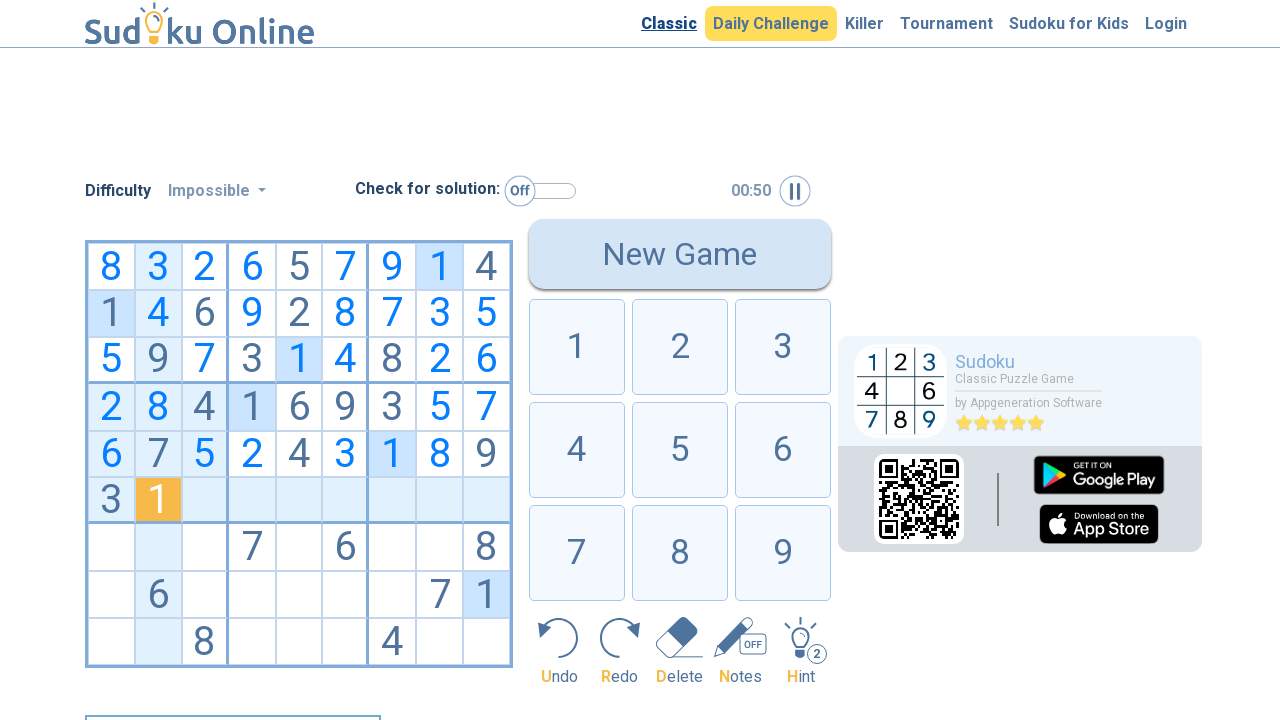

Moved to next cell (row 5, column 2)
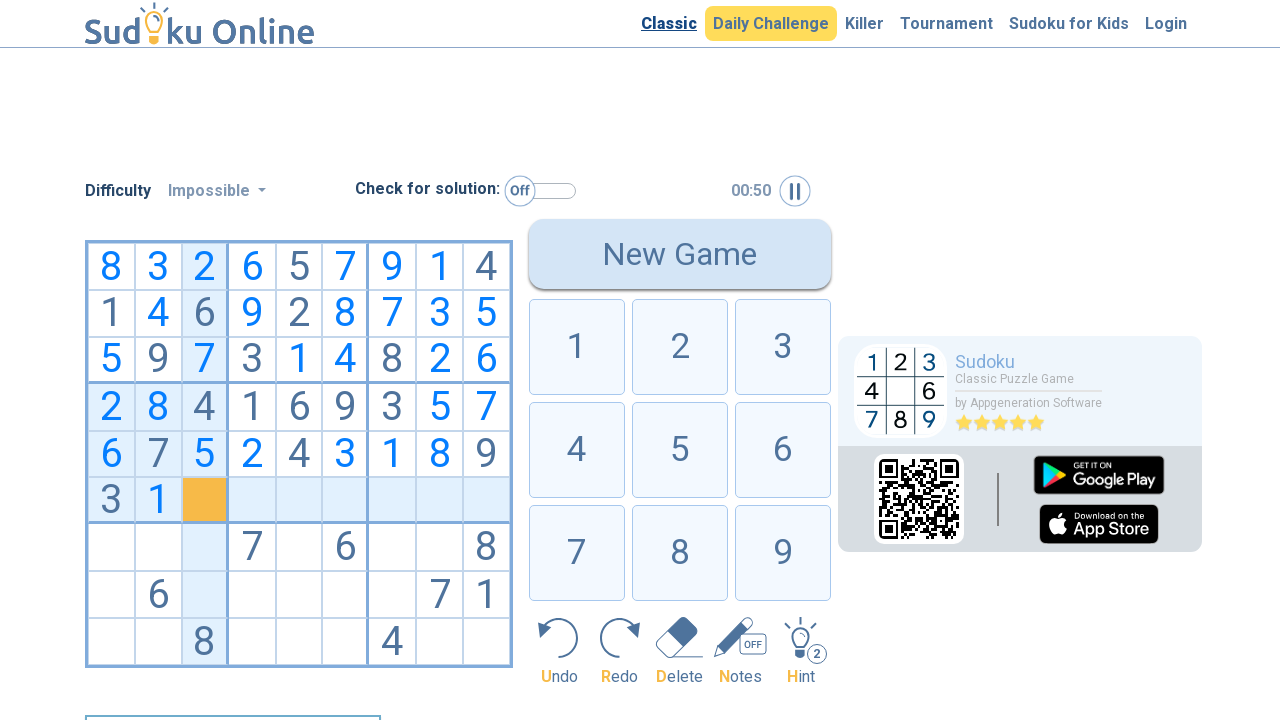

Entered value 9 at row 5, column 2
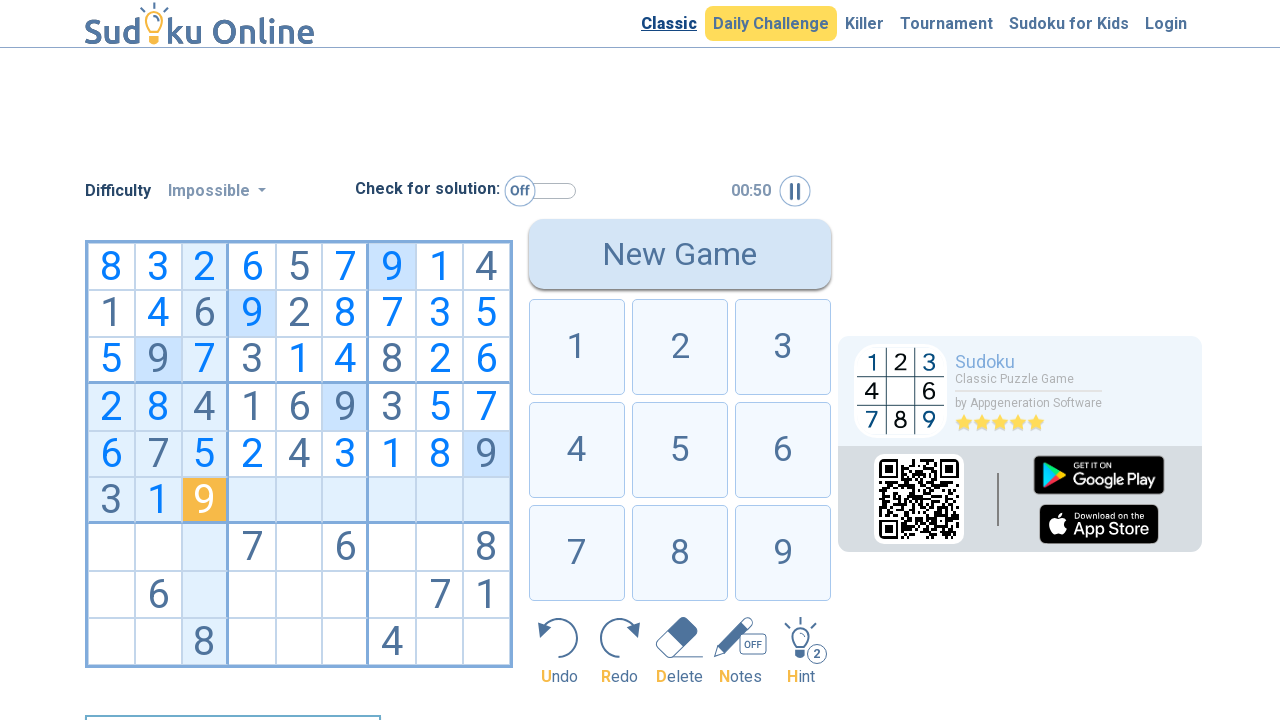

Moved to next cell (row 5, column 3)
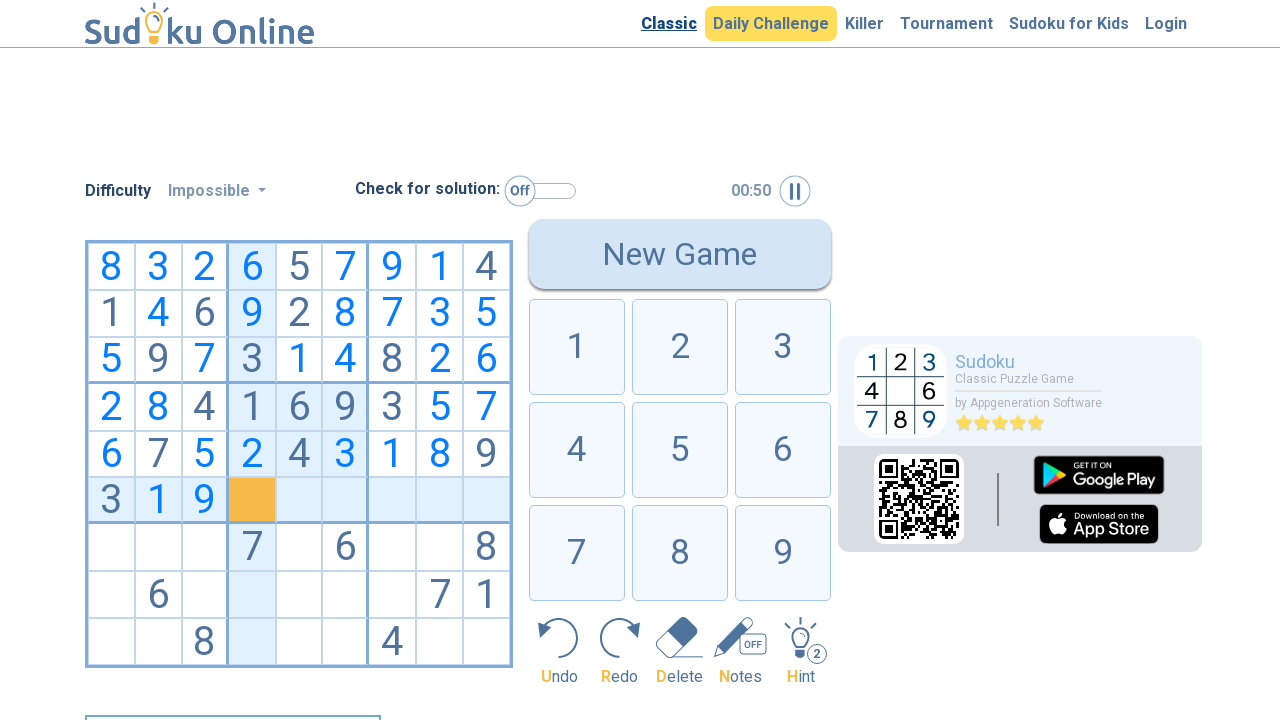

Entered value 8 at row 5, column 3
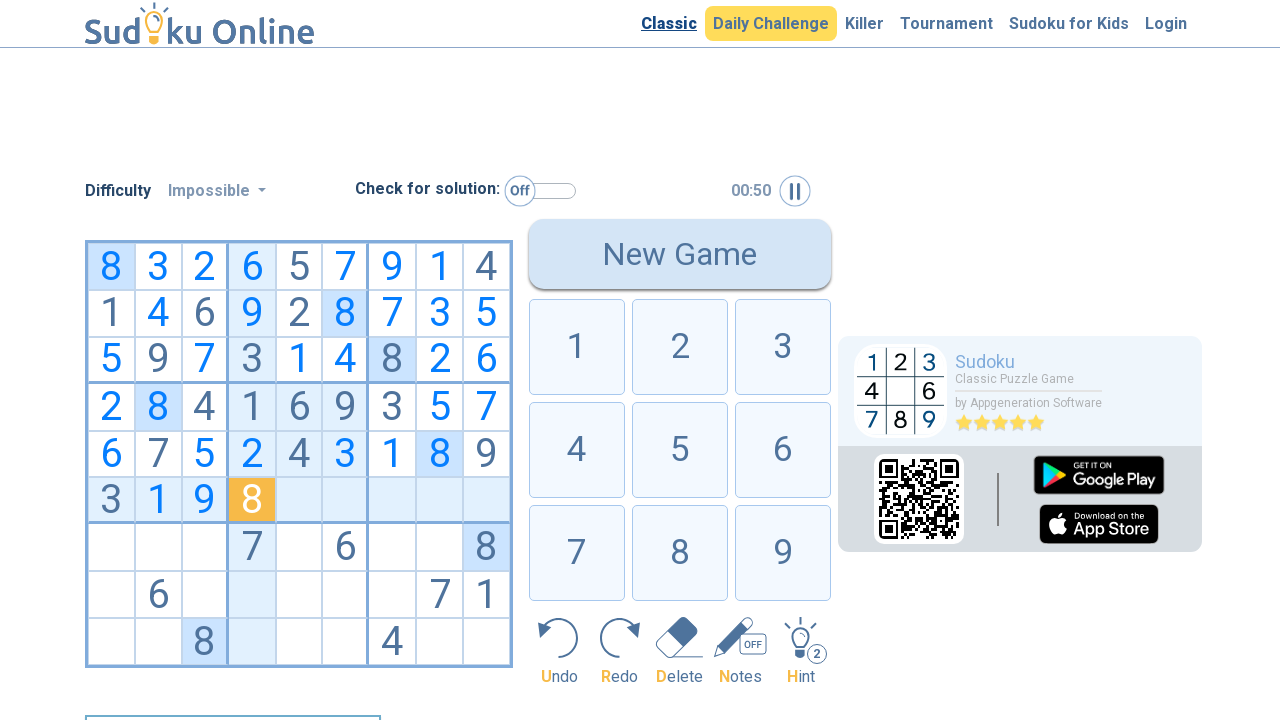

Moved to next cell (row 5, column 4)
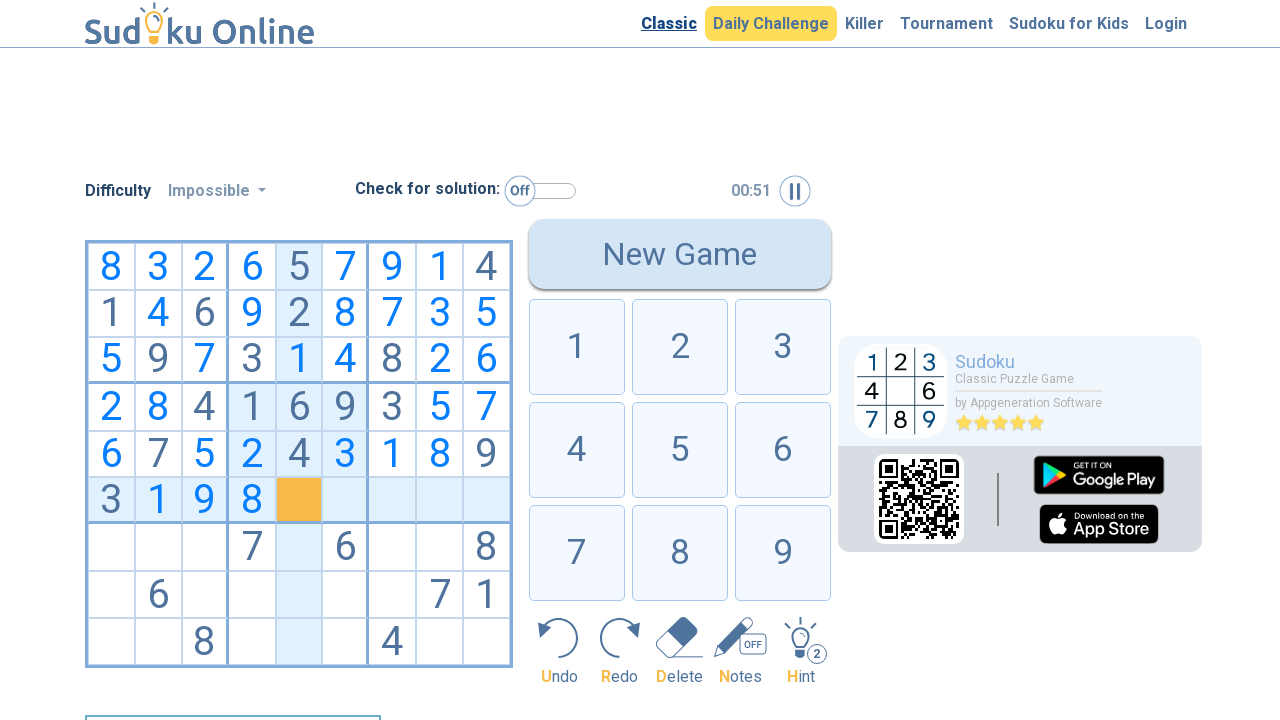

Entered value 7 at row 5, column 4
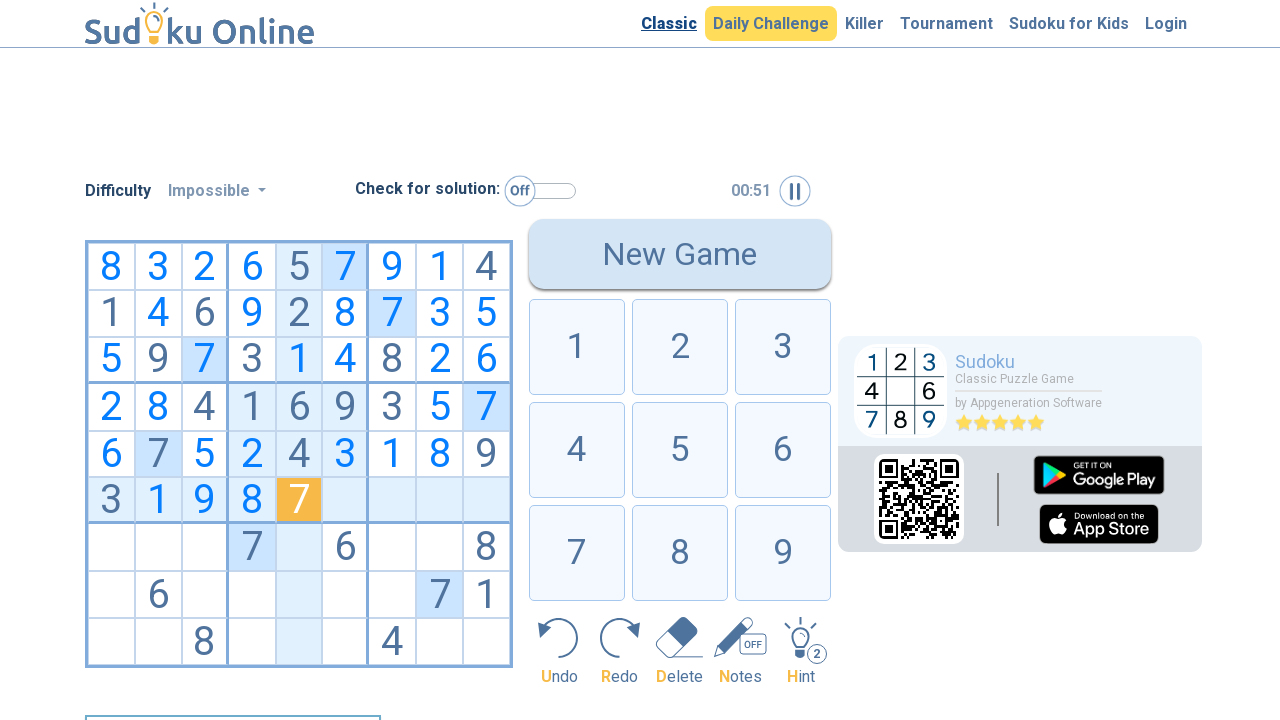

Moved to next cell (row 5, column 5)
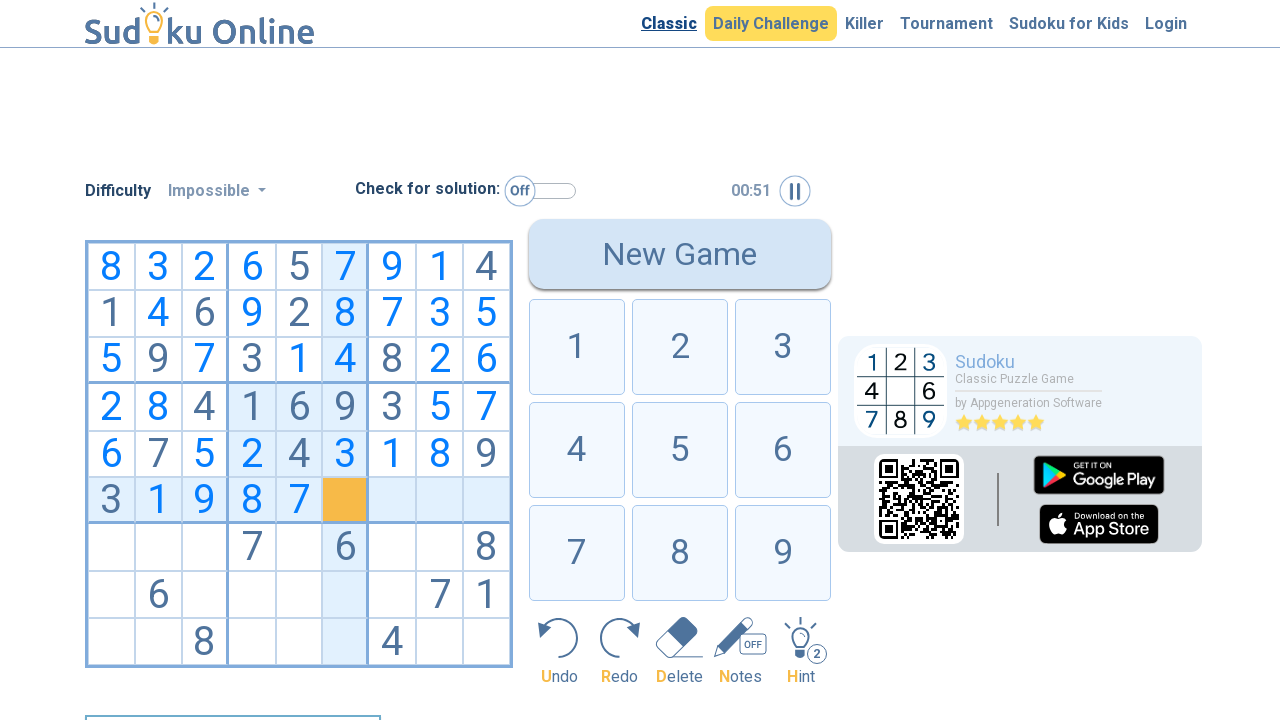

Entered value 5 at row 5, column 5
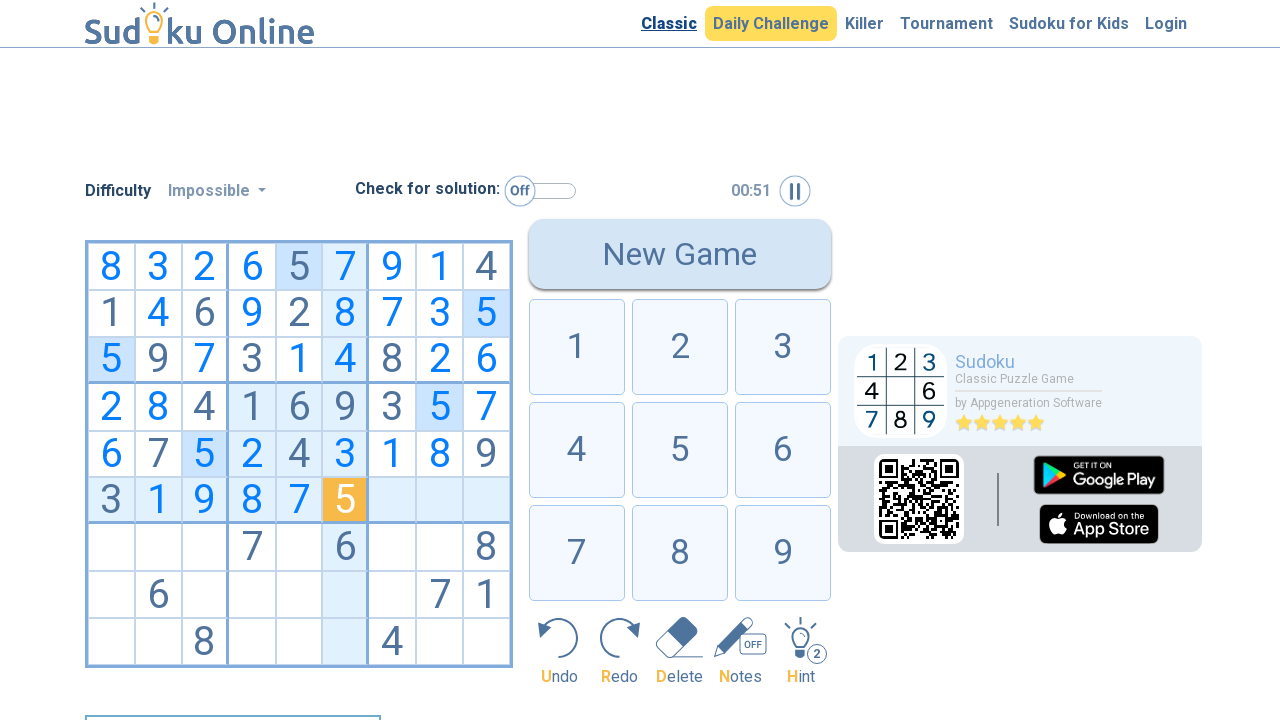

Moved to next cell (row 5, column 6)
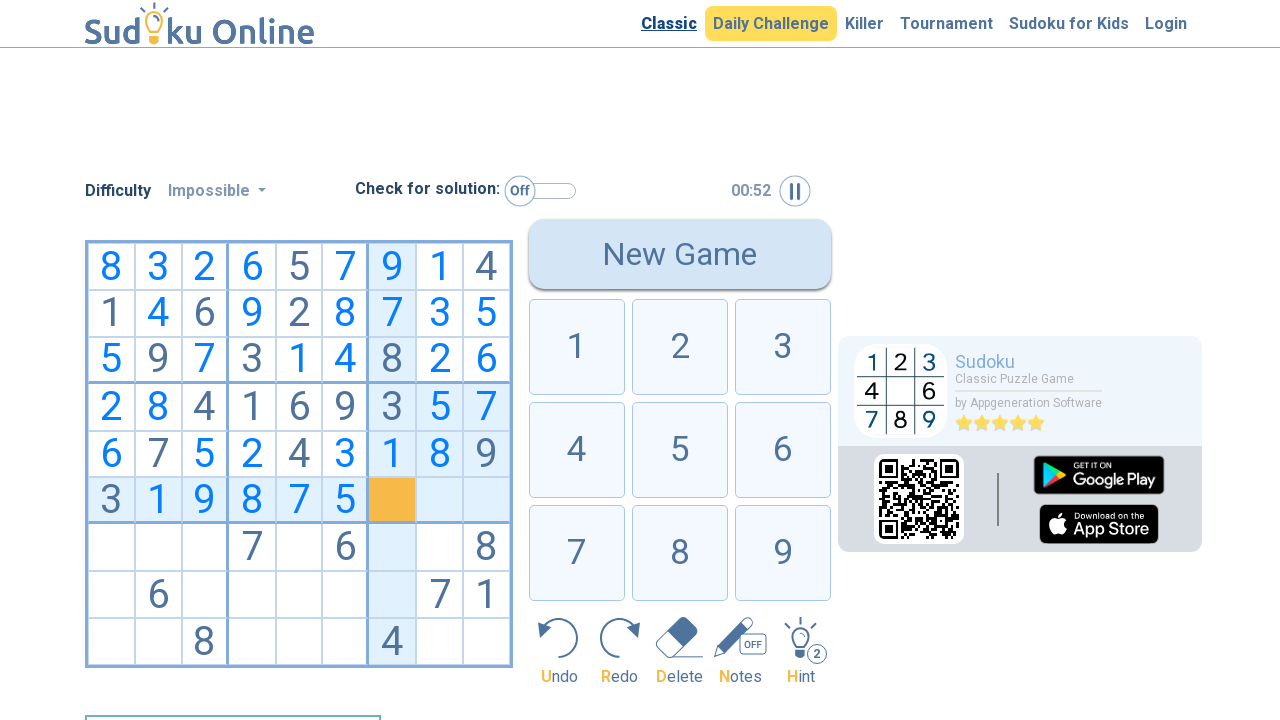

Entered value 6 at row 5, column 6
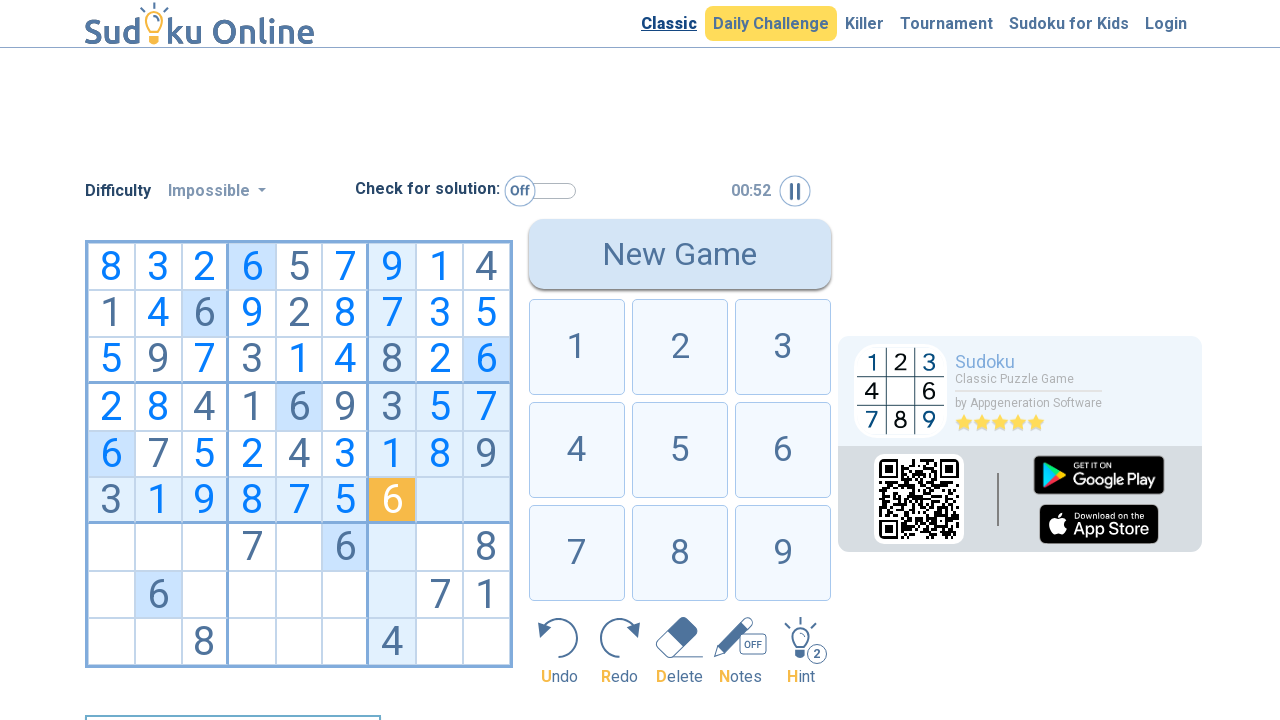

Moved to next cell (row 5, column 7)
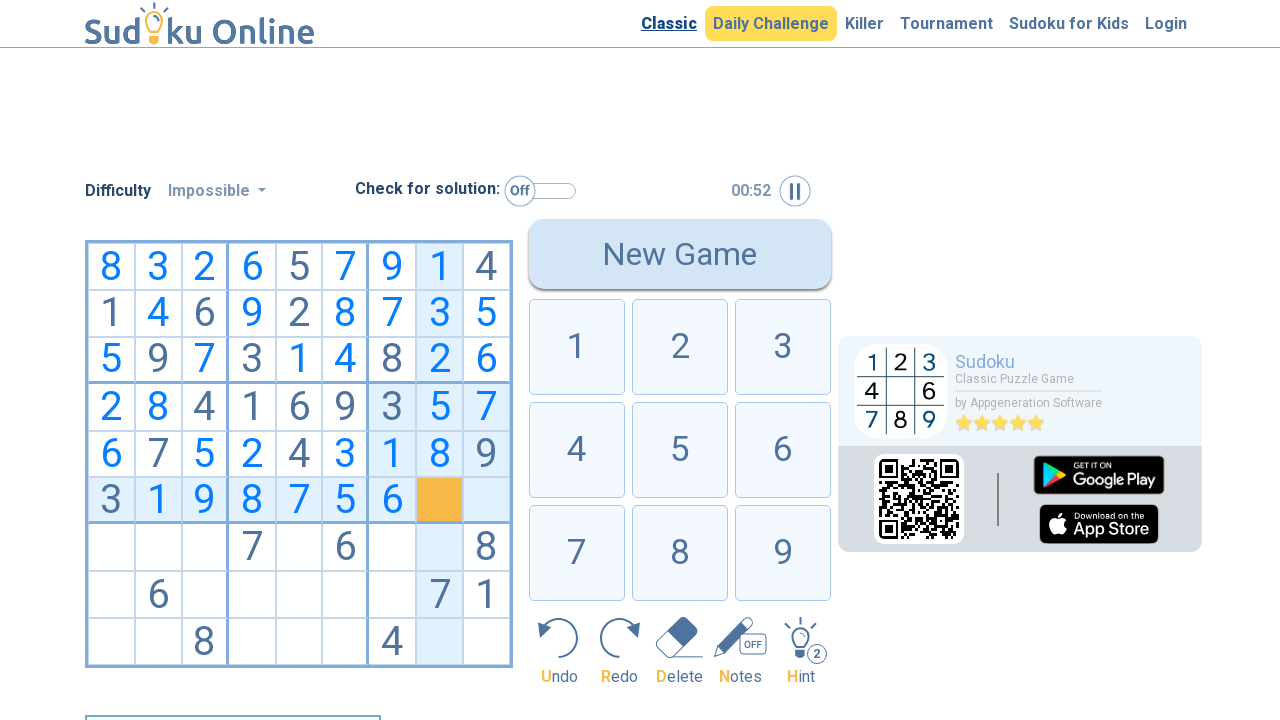

Entered value 4 at row 5, column 7
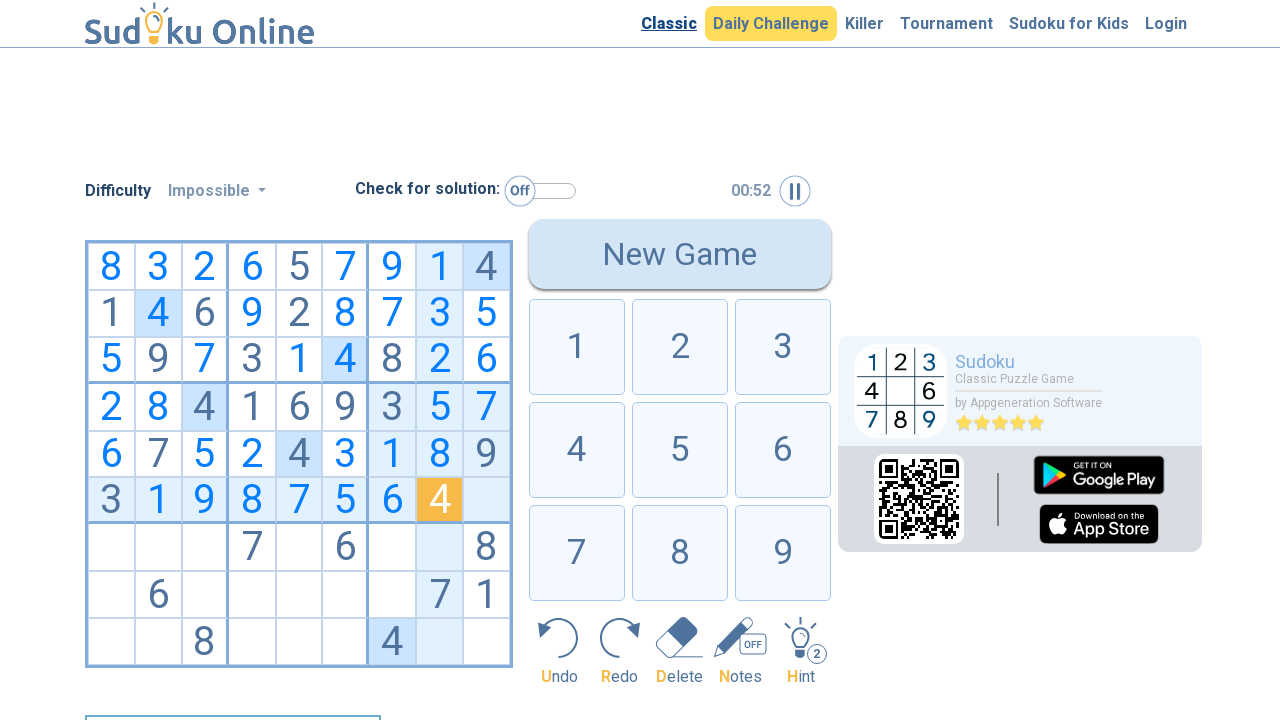

Moved to next cell (row 5, column 8)
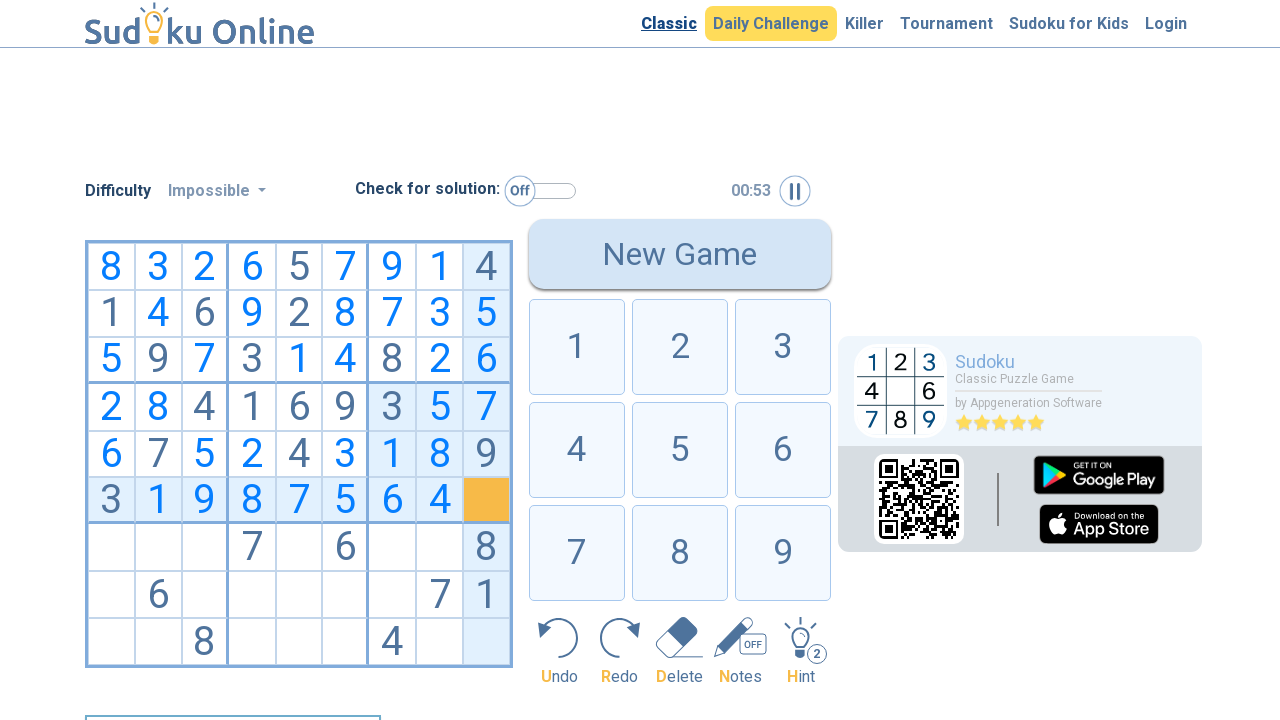

Entered value 2 at row 5, column 8
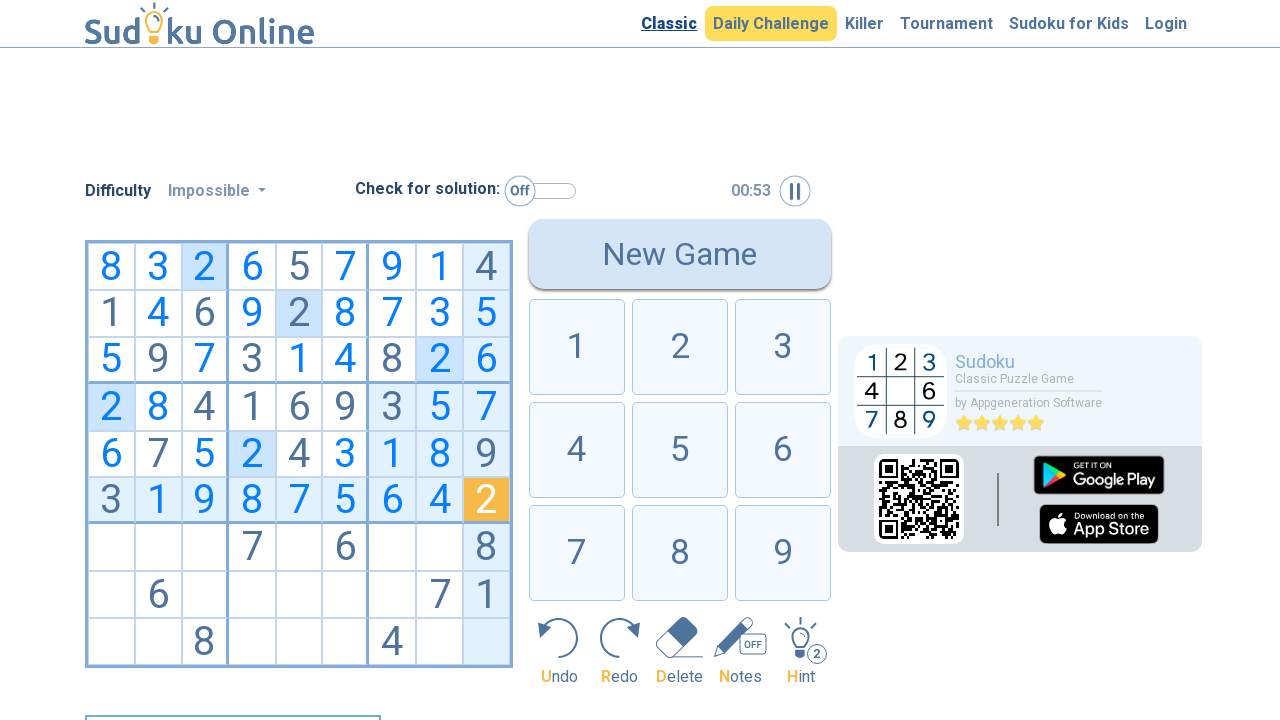

Clicked on first cell of row 6 to start input at (111, 548) on div[data-row='6'][data-column='0']
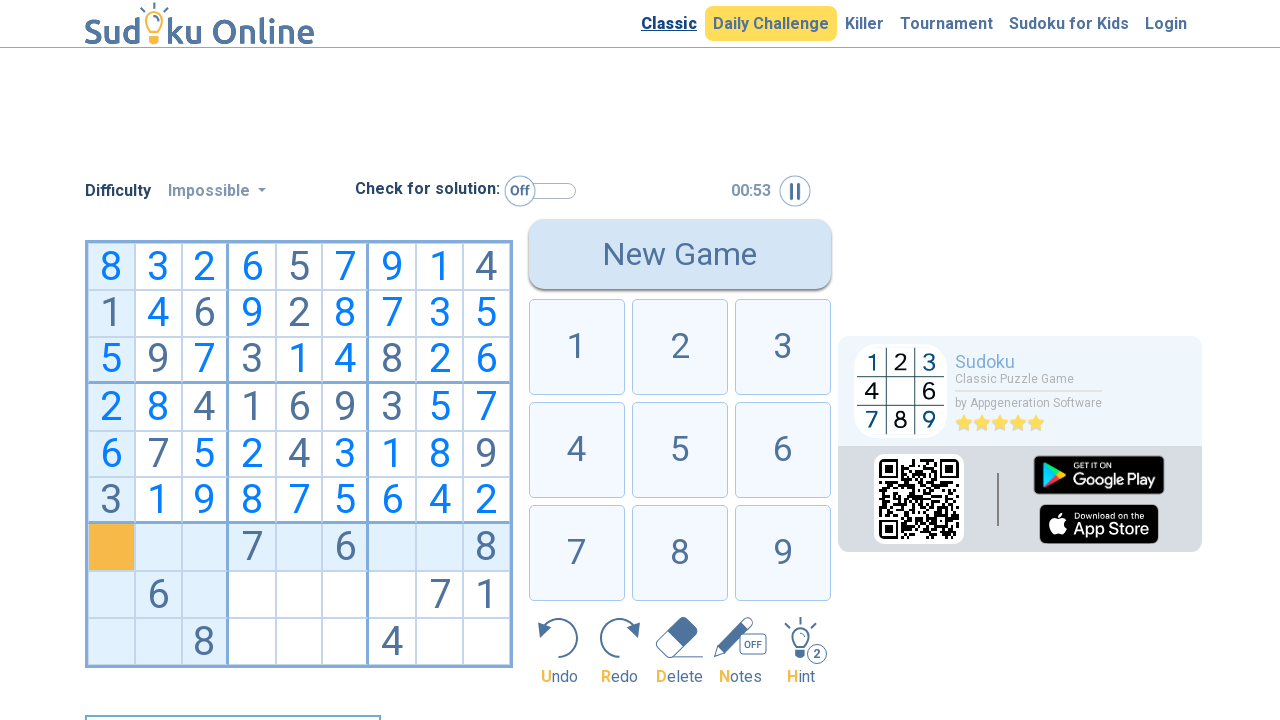

Entered value 4 at row 6, column 0
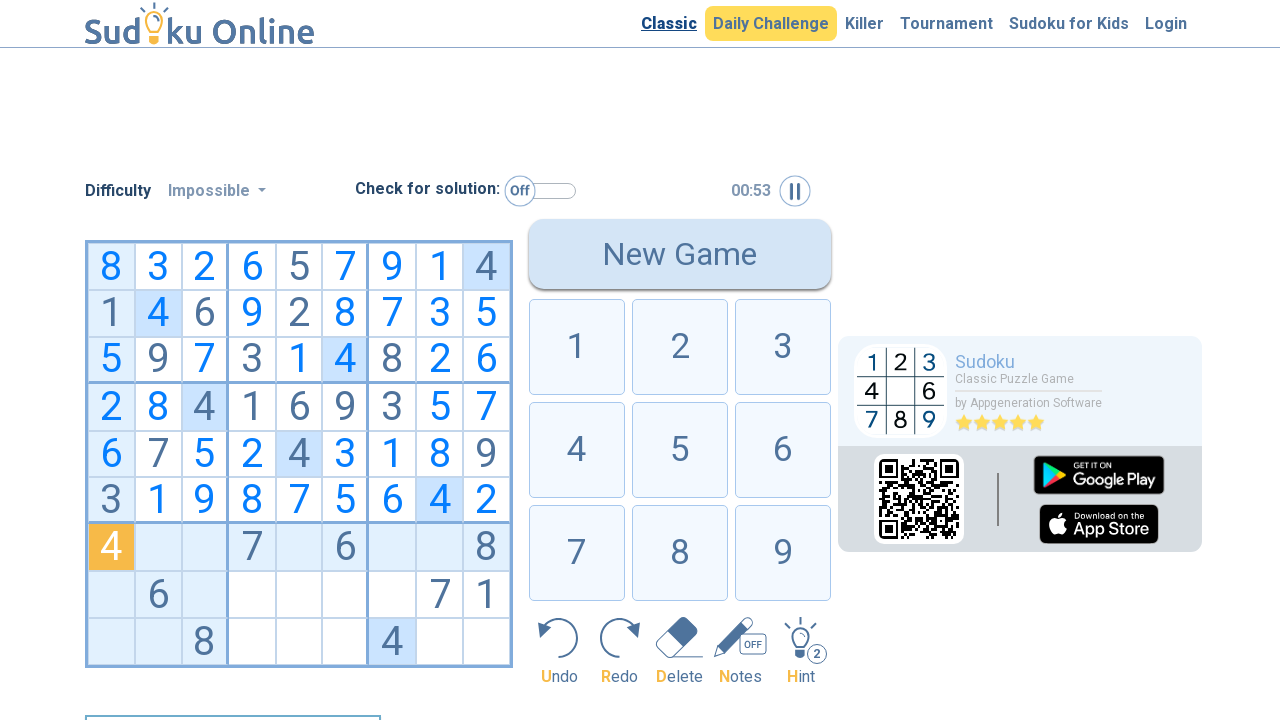

Moved to next cell (row 6, column 1)
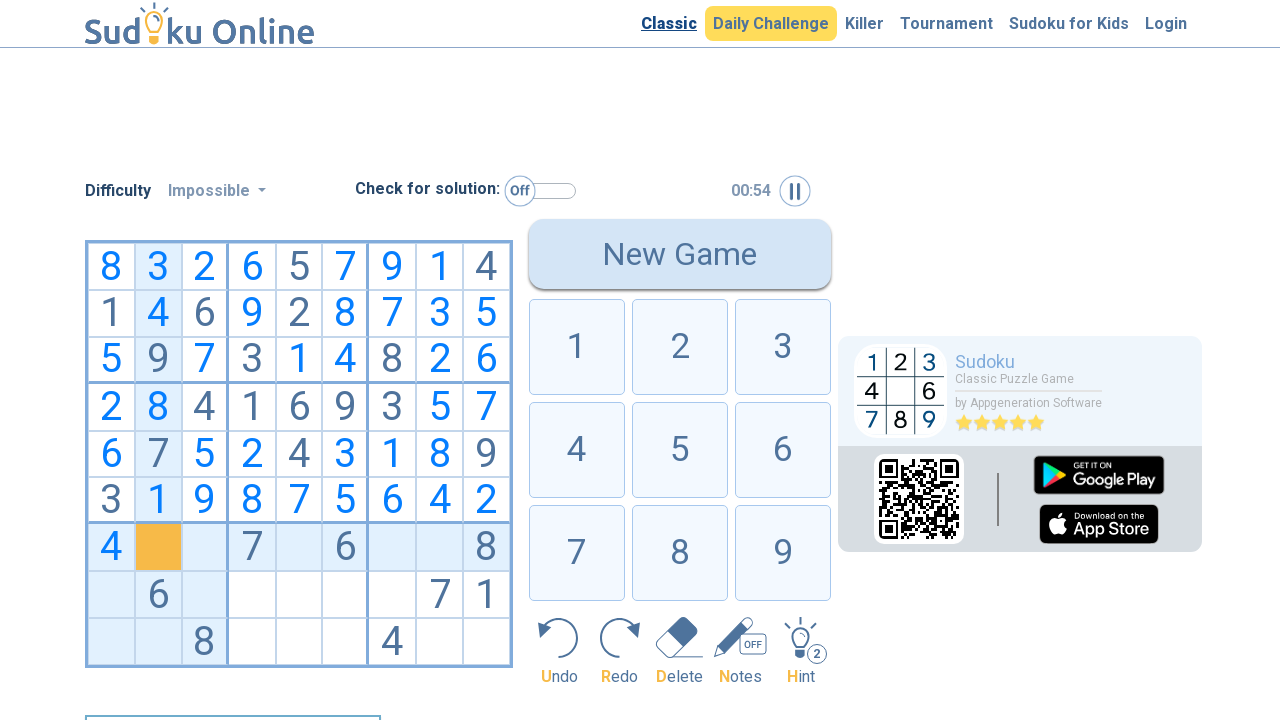

Entered value 5 at row 6, column 1
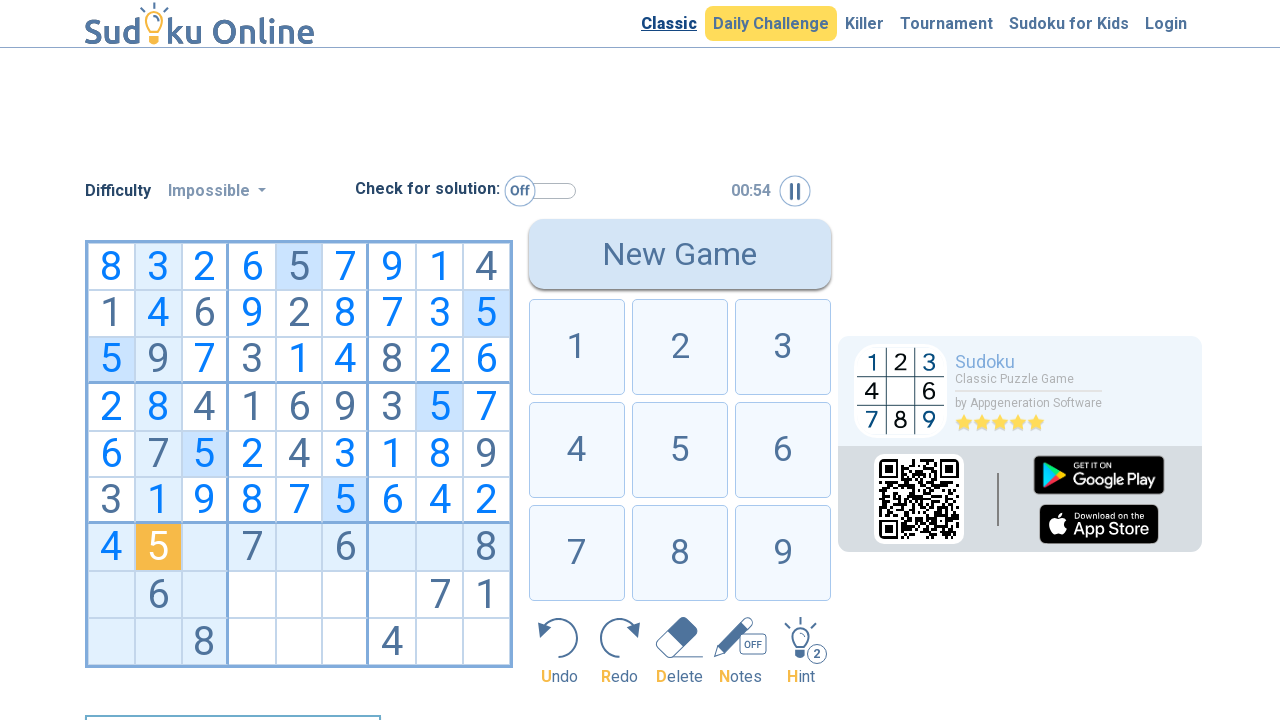

Moved to next cell (row 6, column 2)
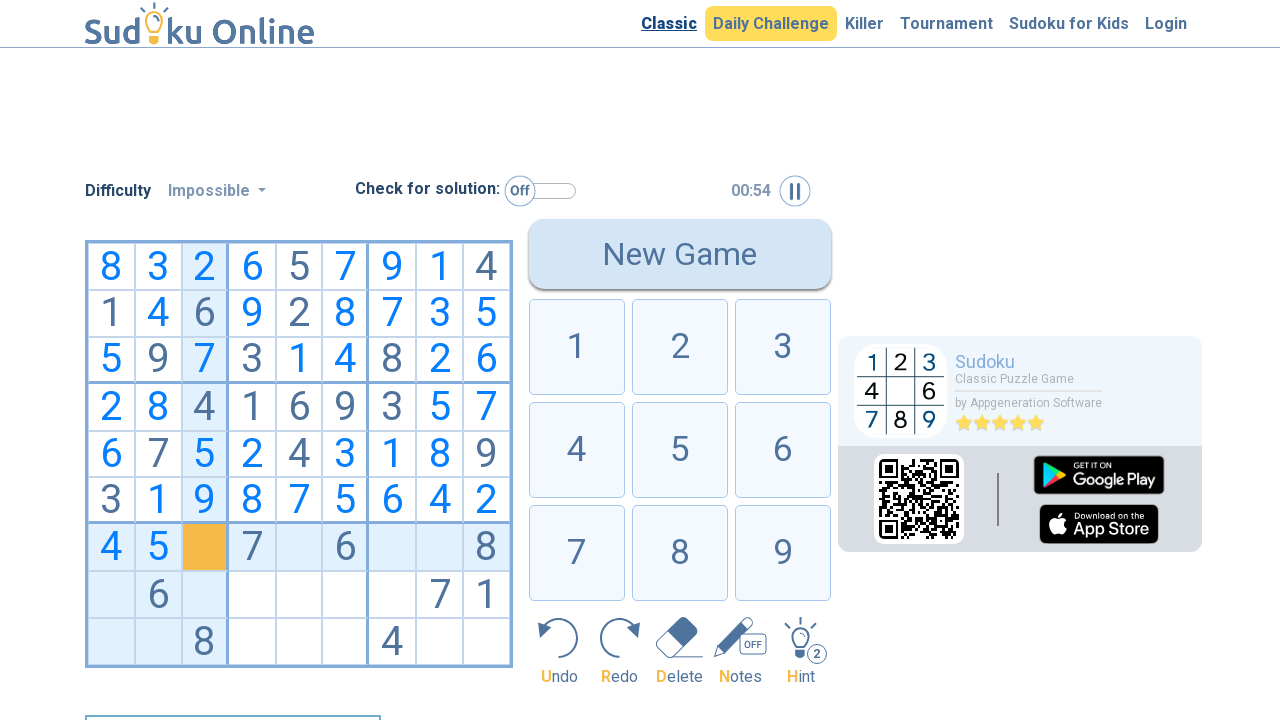

Entered value 1 at row 6, column 2
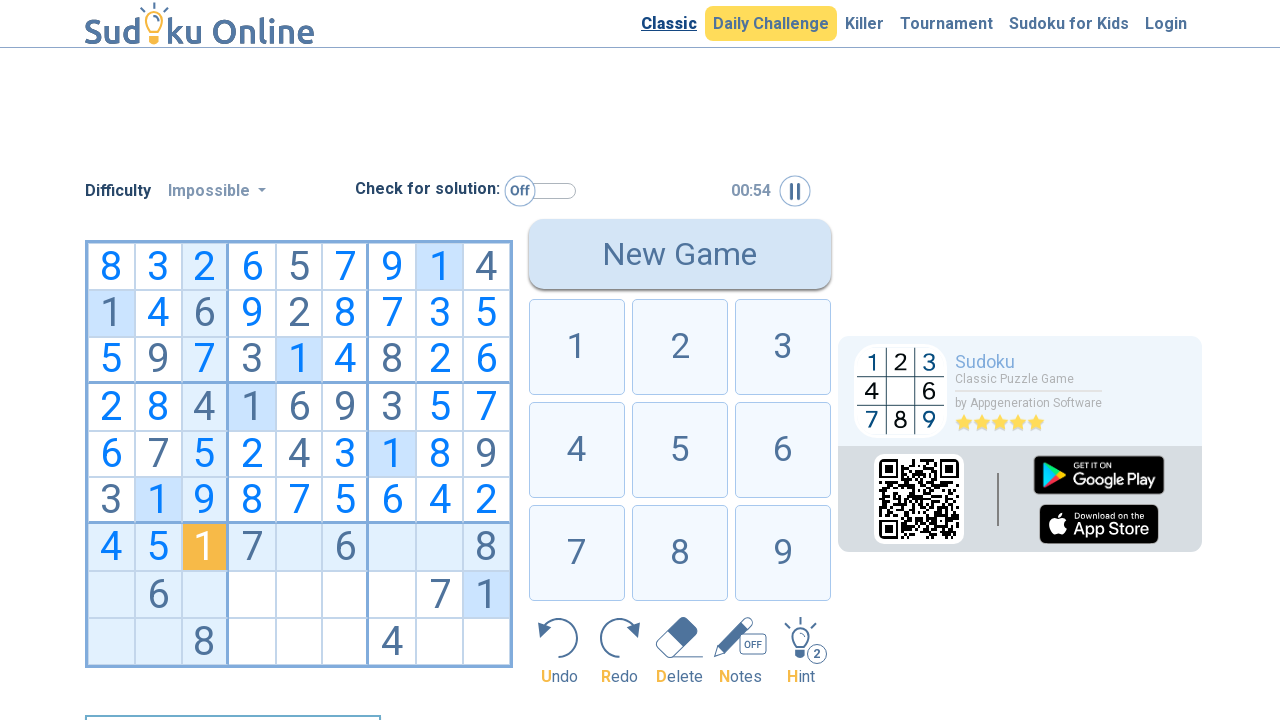

Moved to next cell (row 6, column 3)
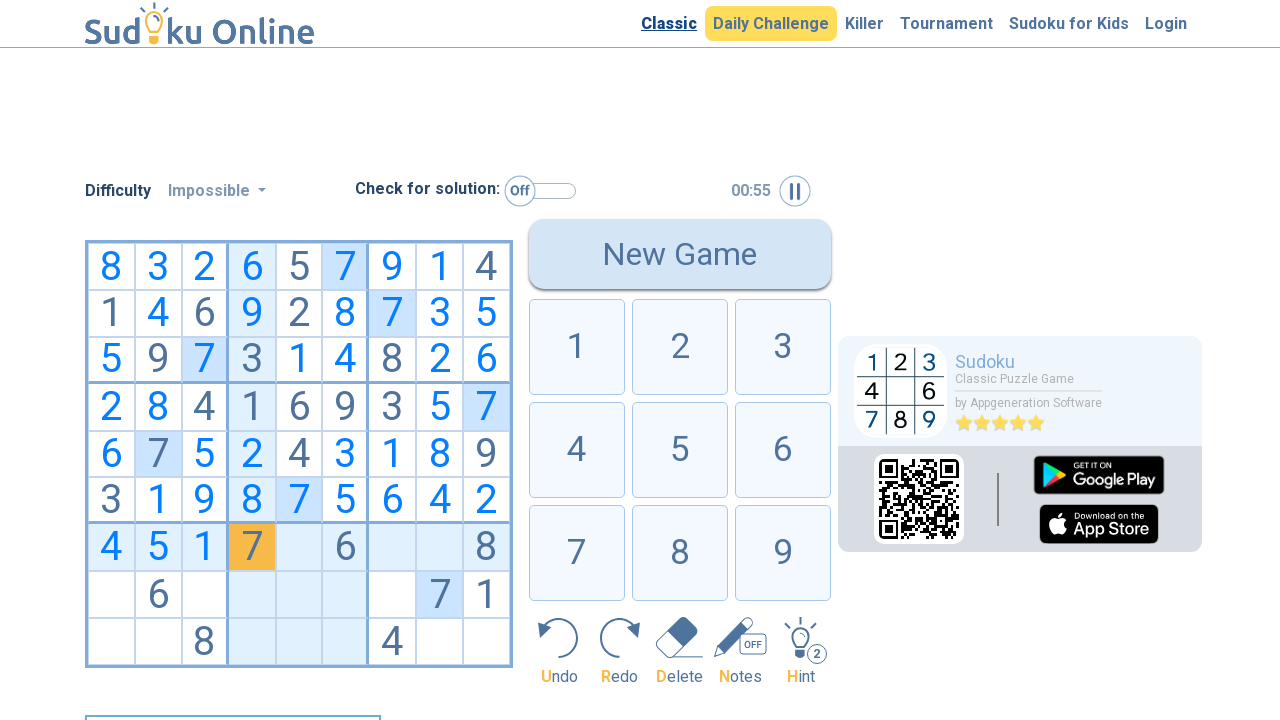

Entered value 7 at row 6, column 3
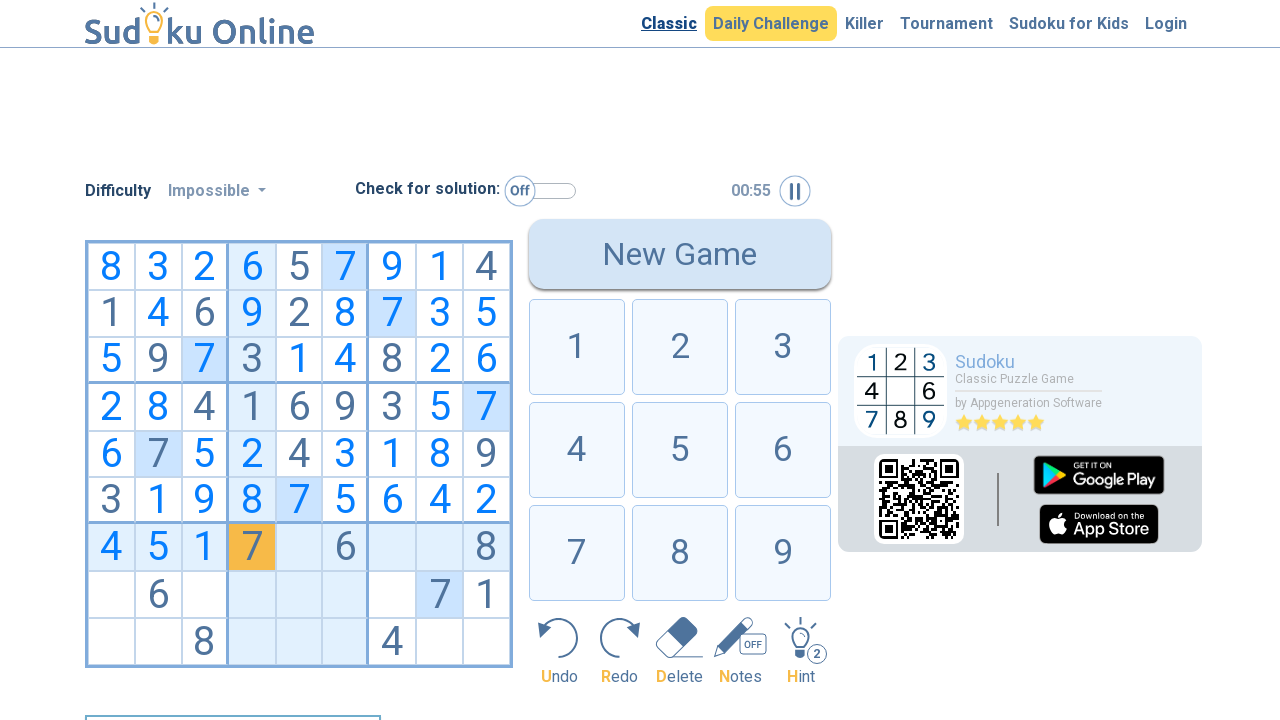

Moved to next cell (row 6, column 4)
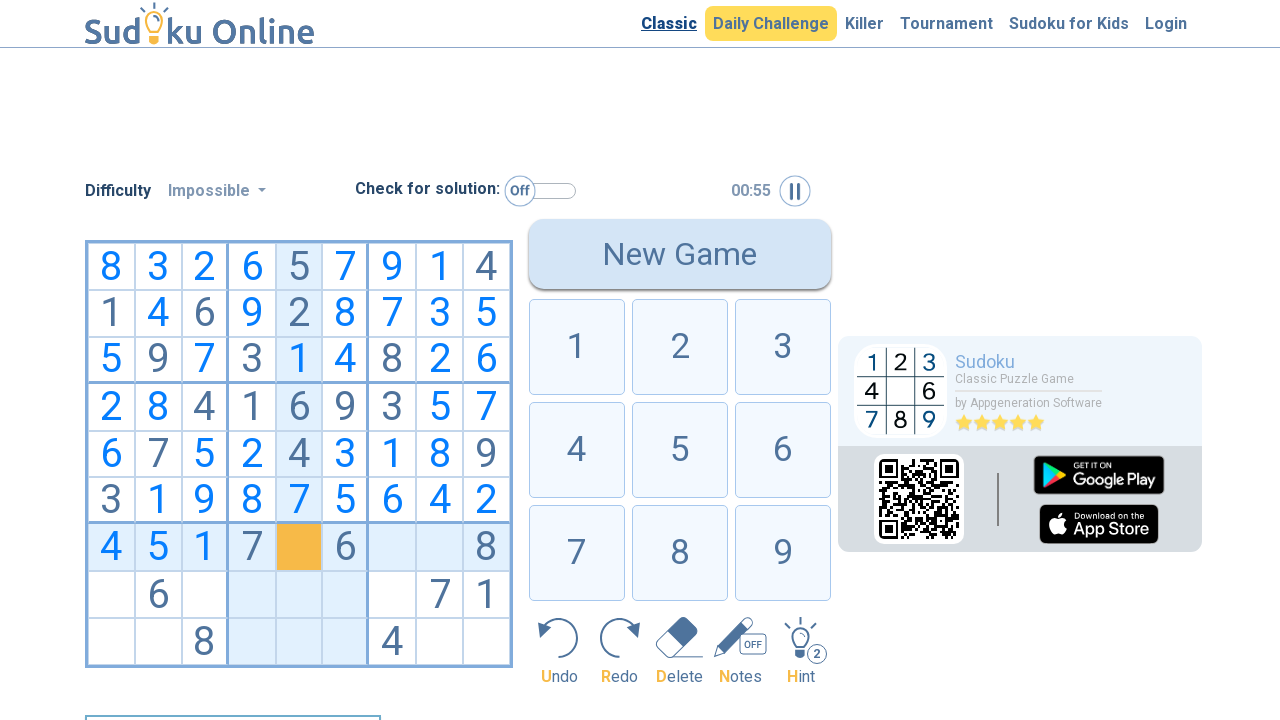

Entered value 3 at row 6, column 4
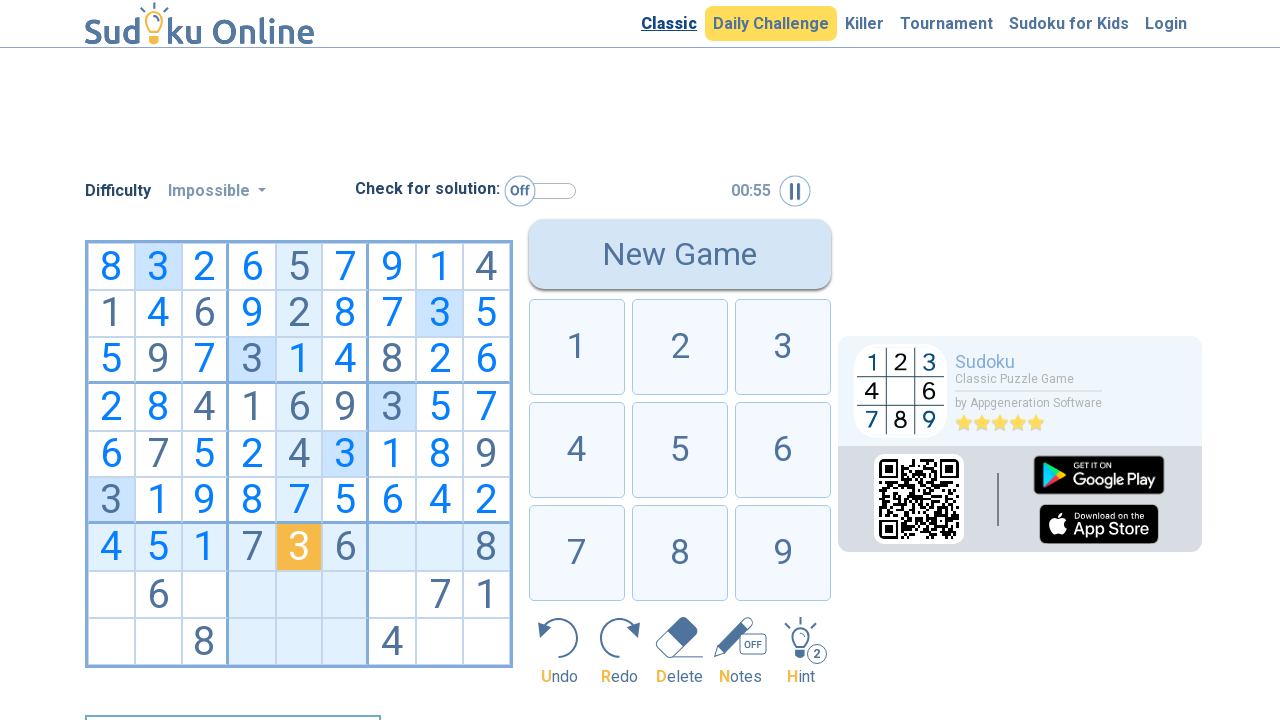

Moved to next cell (row 6, column 5)
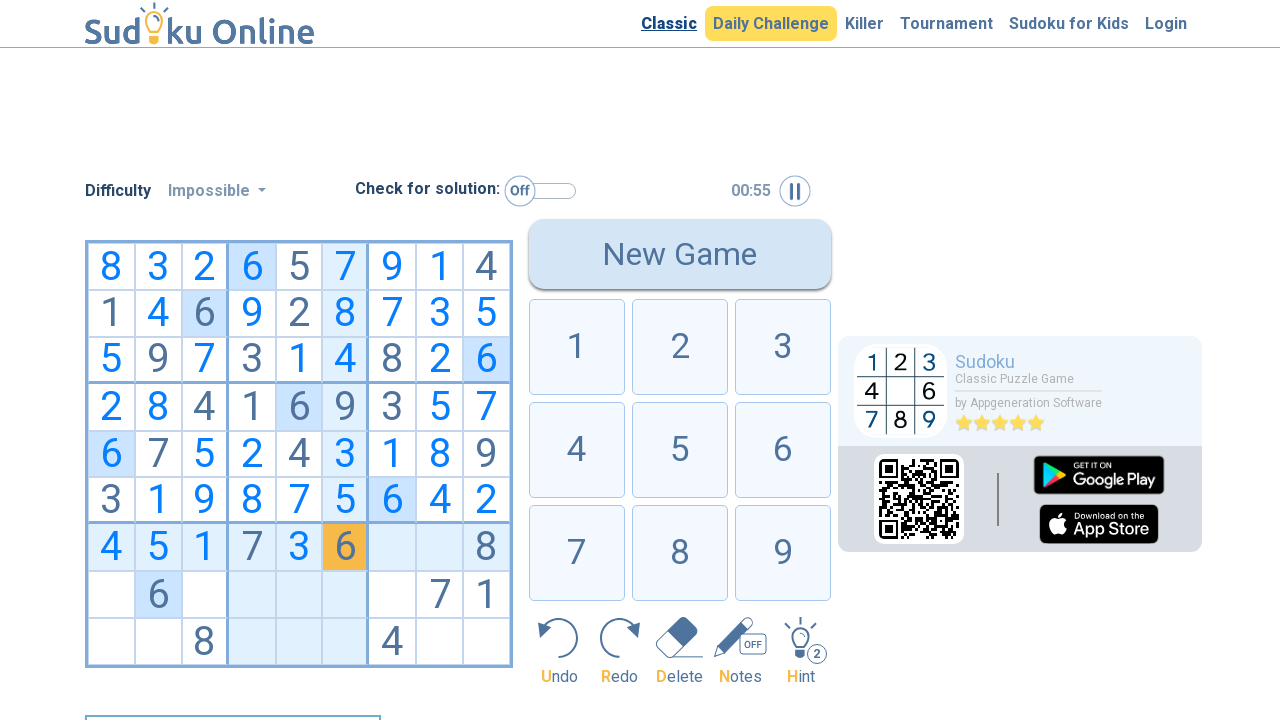

Entered value 6 at row 6, column 5
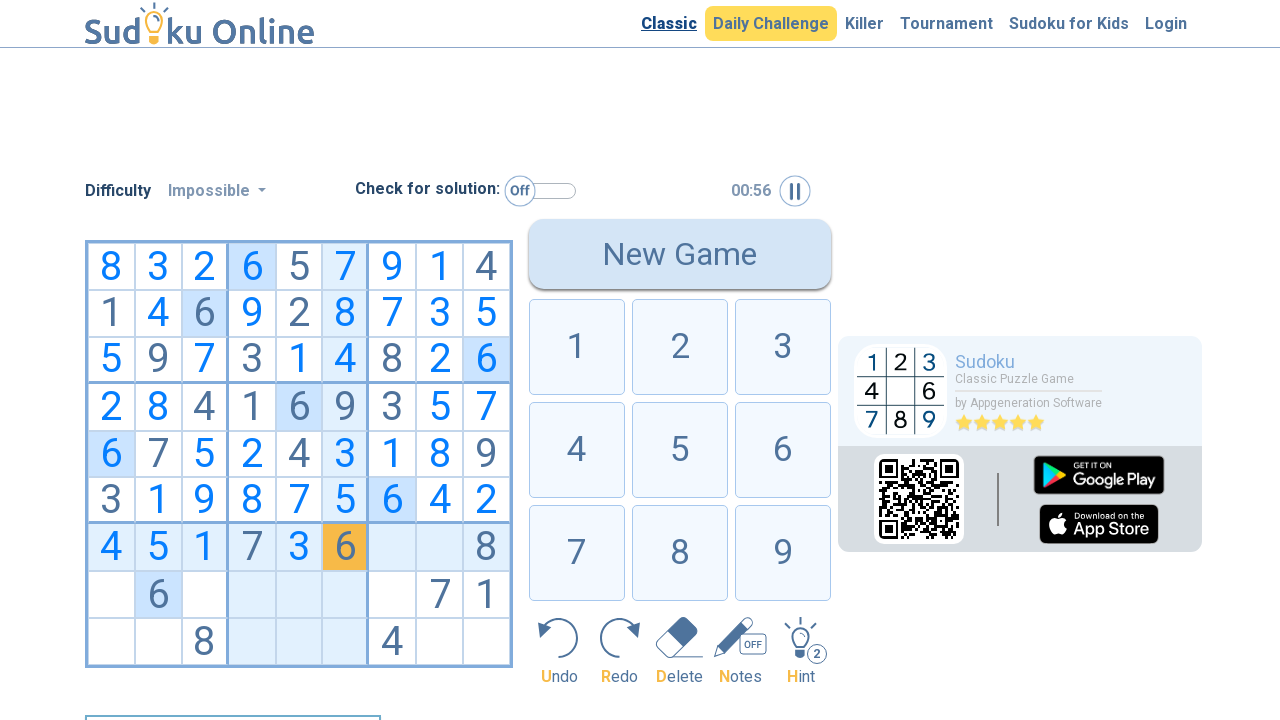

Moved to next cell (row 6, column 6)
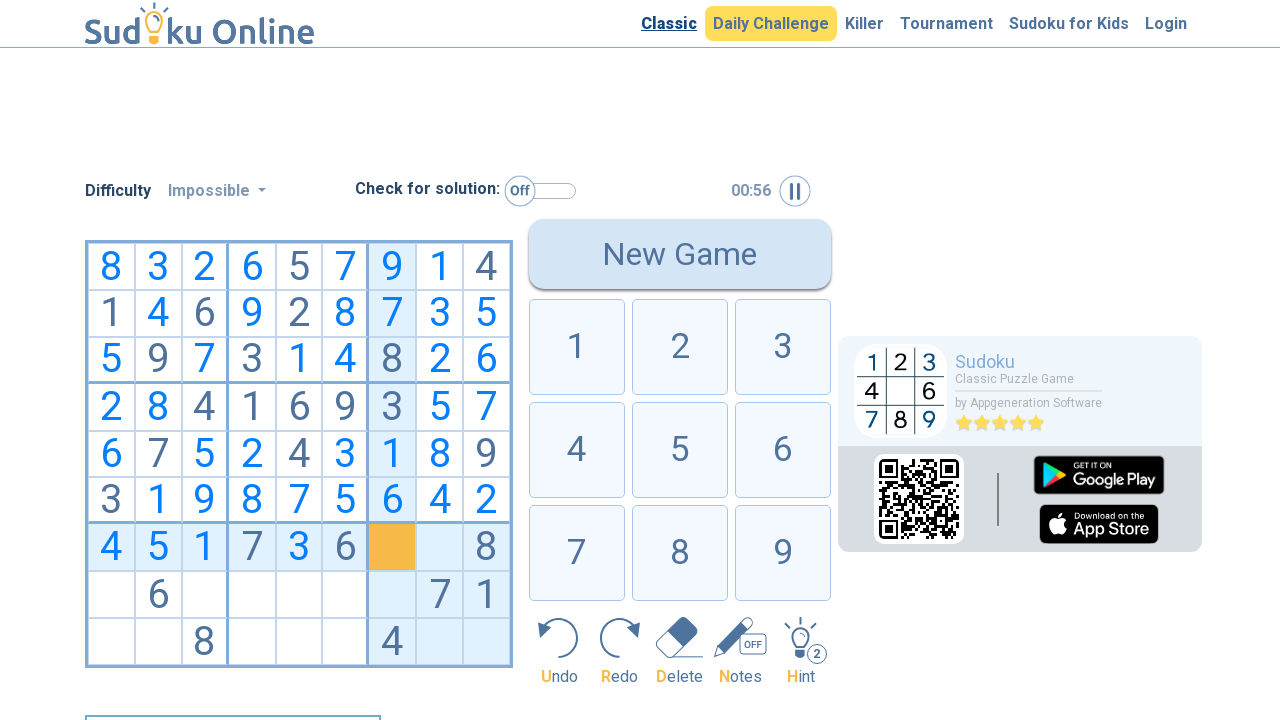

Entered value 2 at row 6, column 6
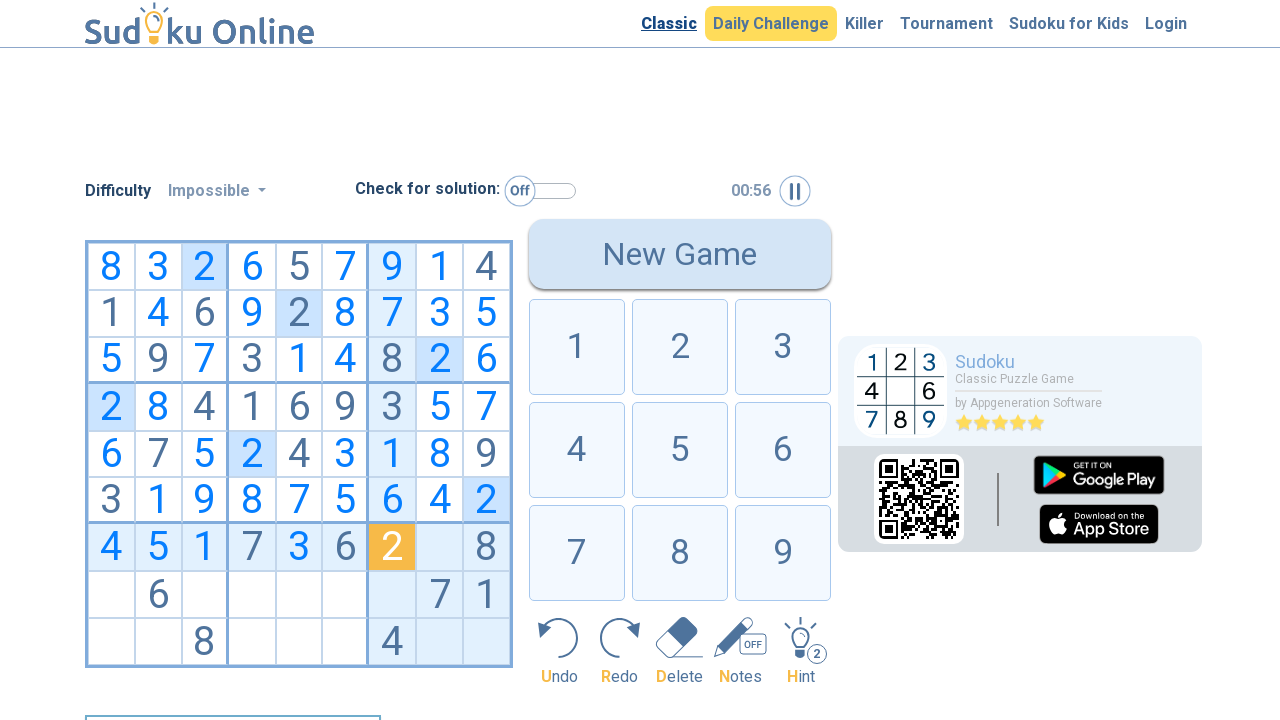

Moved to next cell (row 6, column 7)
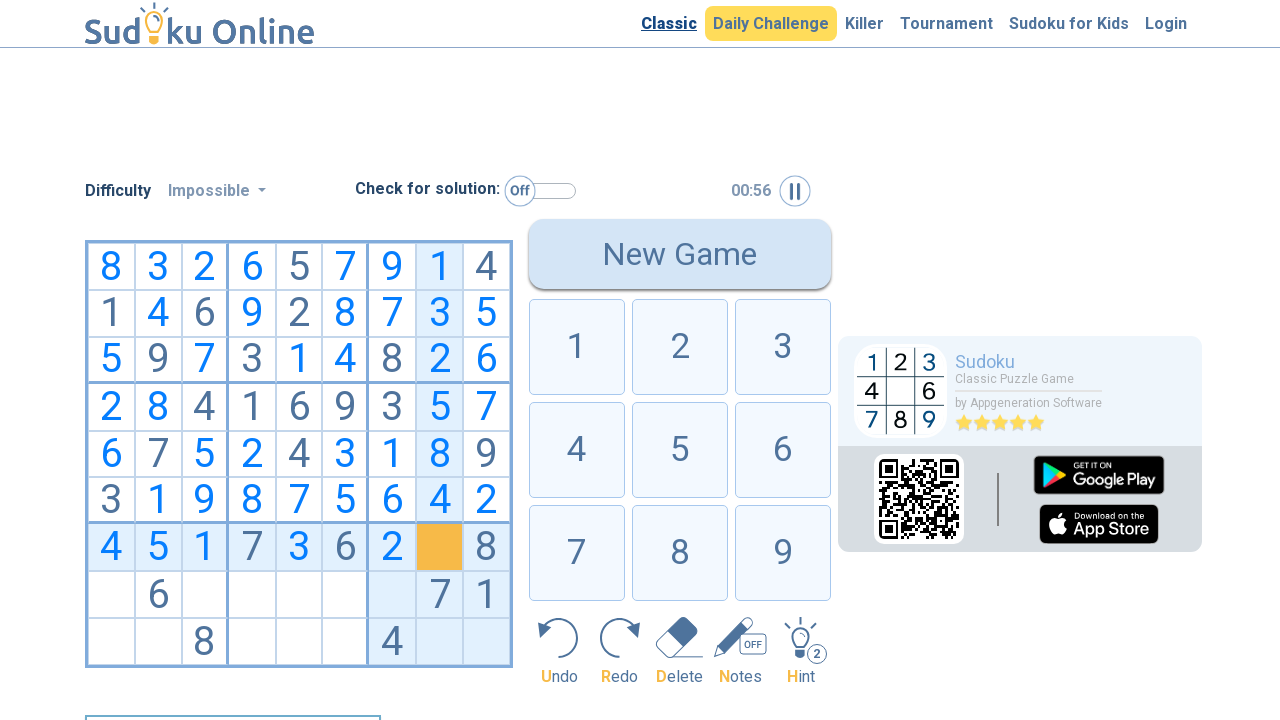

Entered value 9 at row 6, column 7
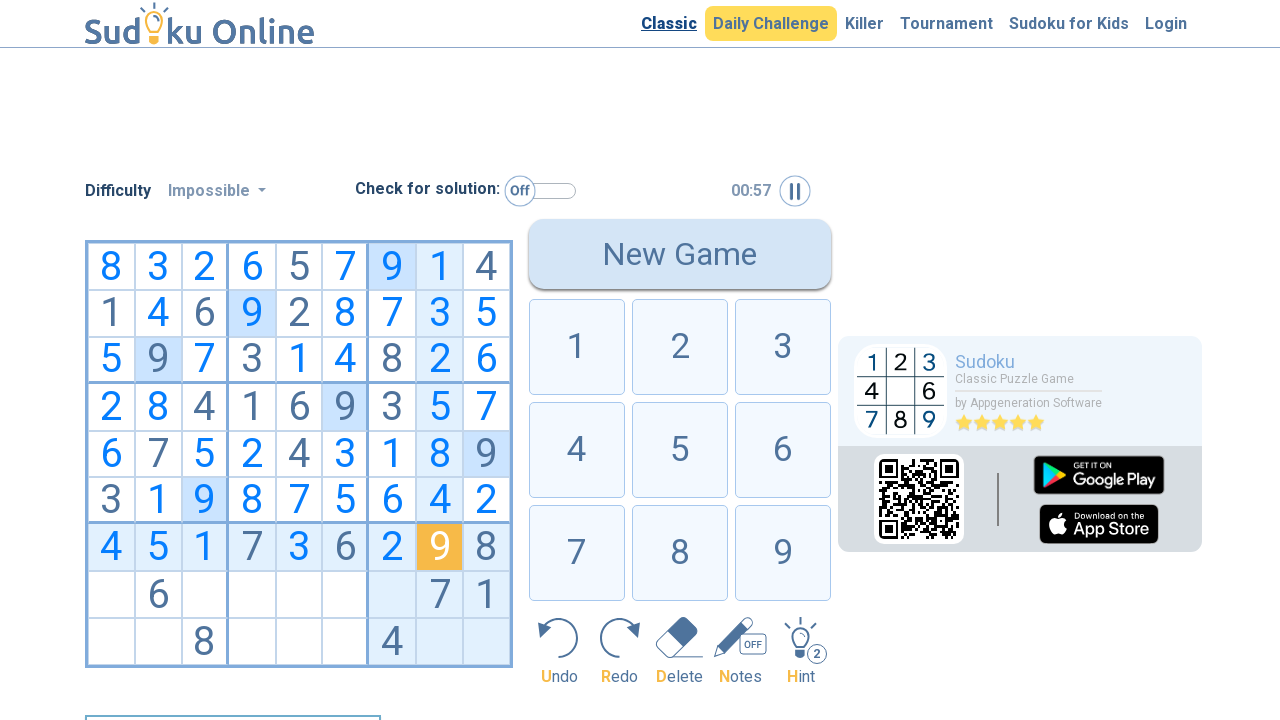

Moved to next cell (row 6, column 8)
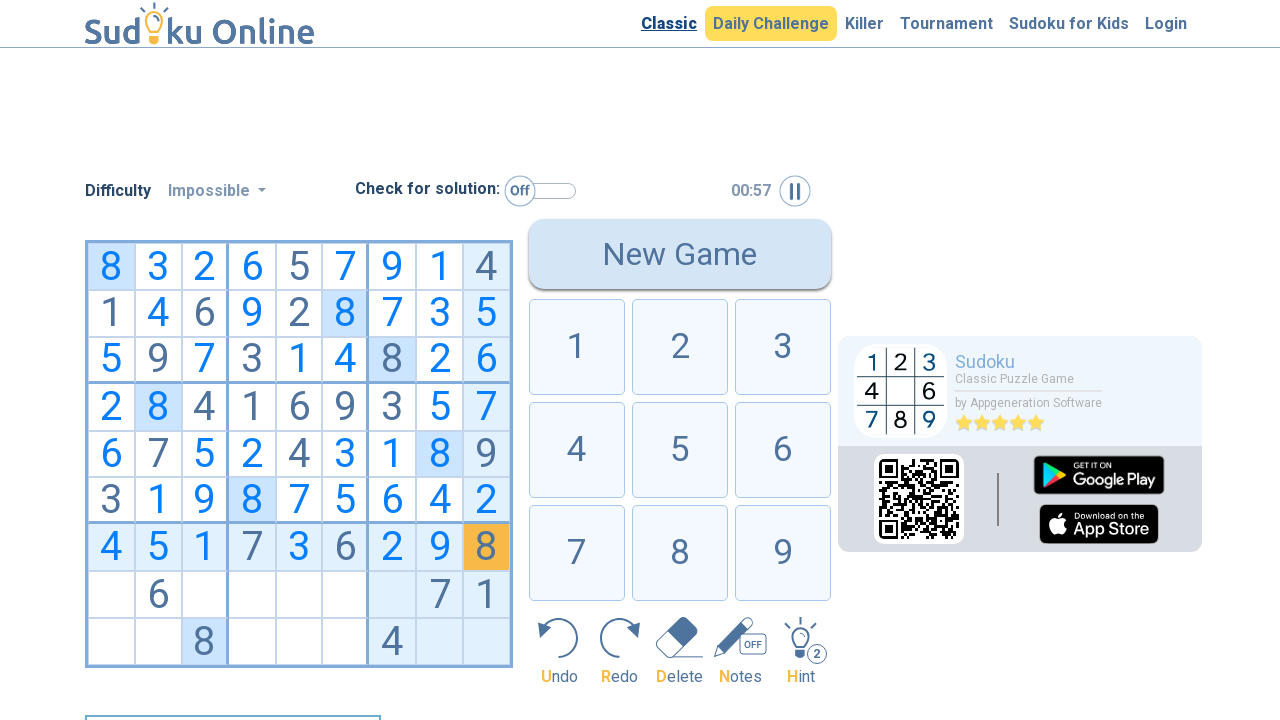

Entered value 8 at row 6, column 8
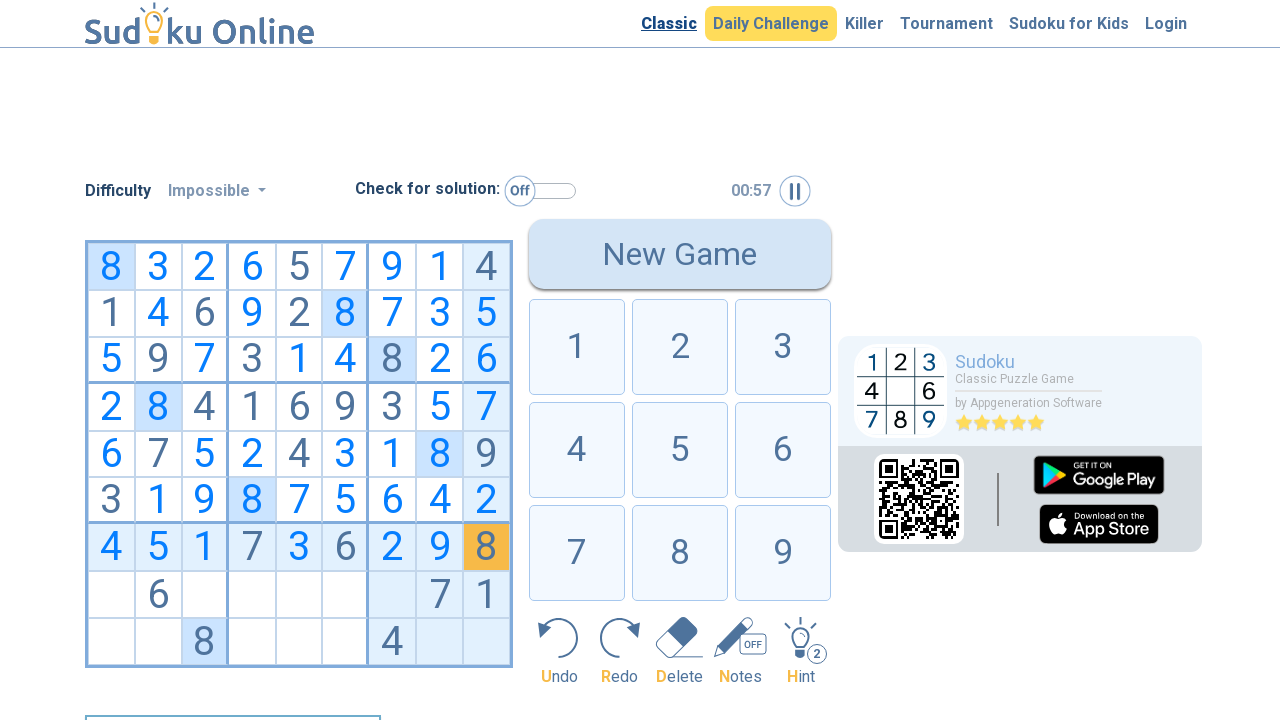

Clicked on first cell of row 7 to start input at (111, 595) on div[data-row='7'][data-column='0']
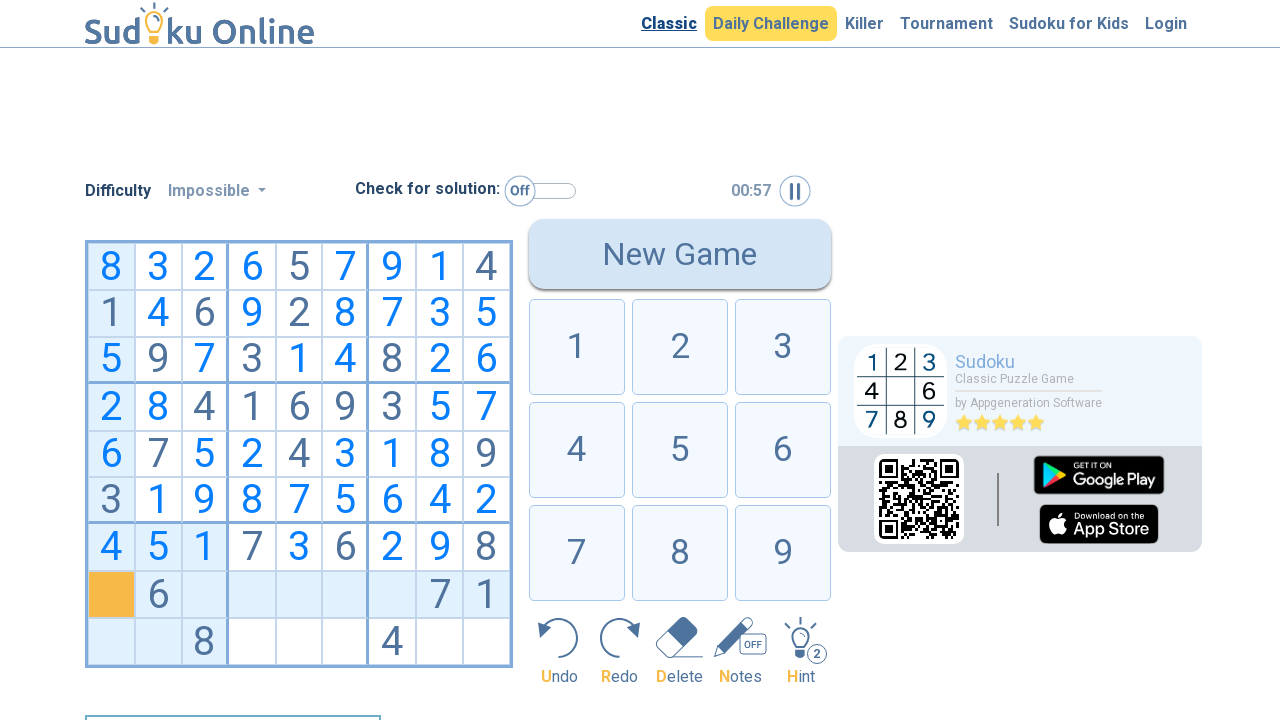

Entered value 9 at row 7, column 0
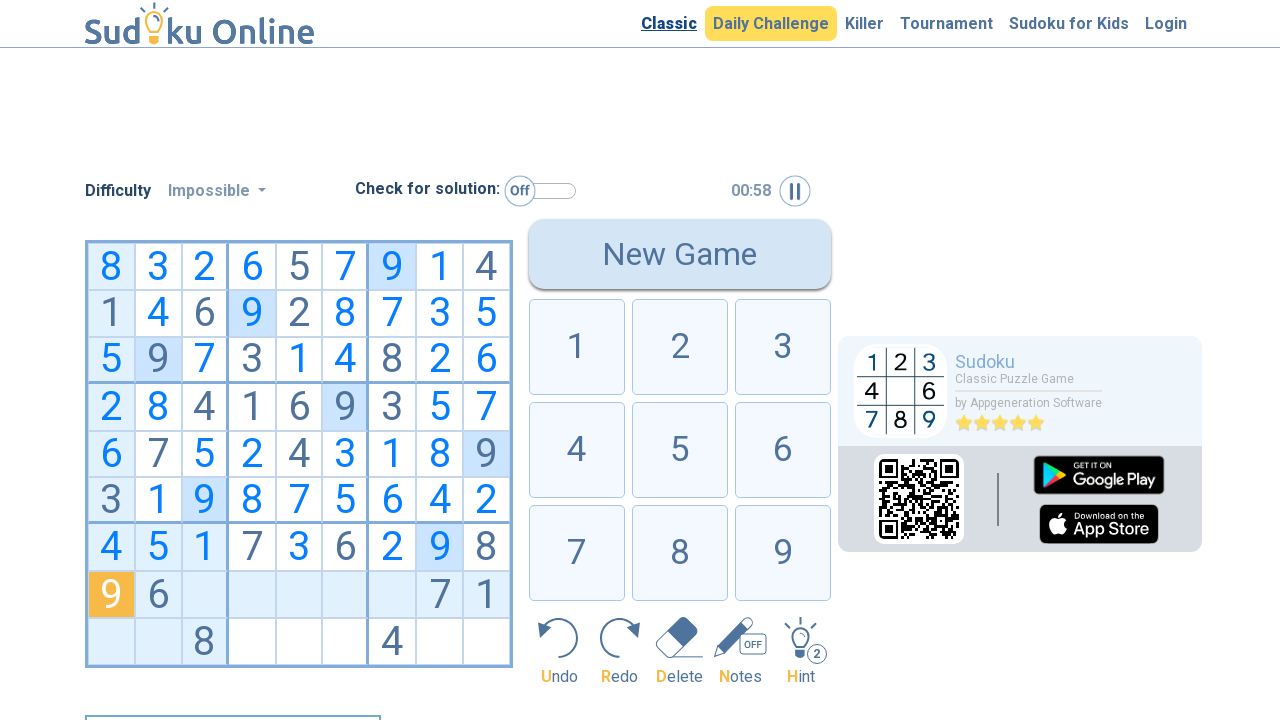

Moved to next cell (row 7, column 1)
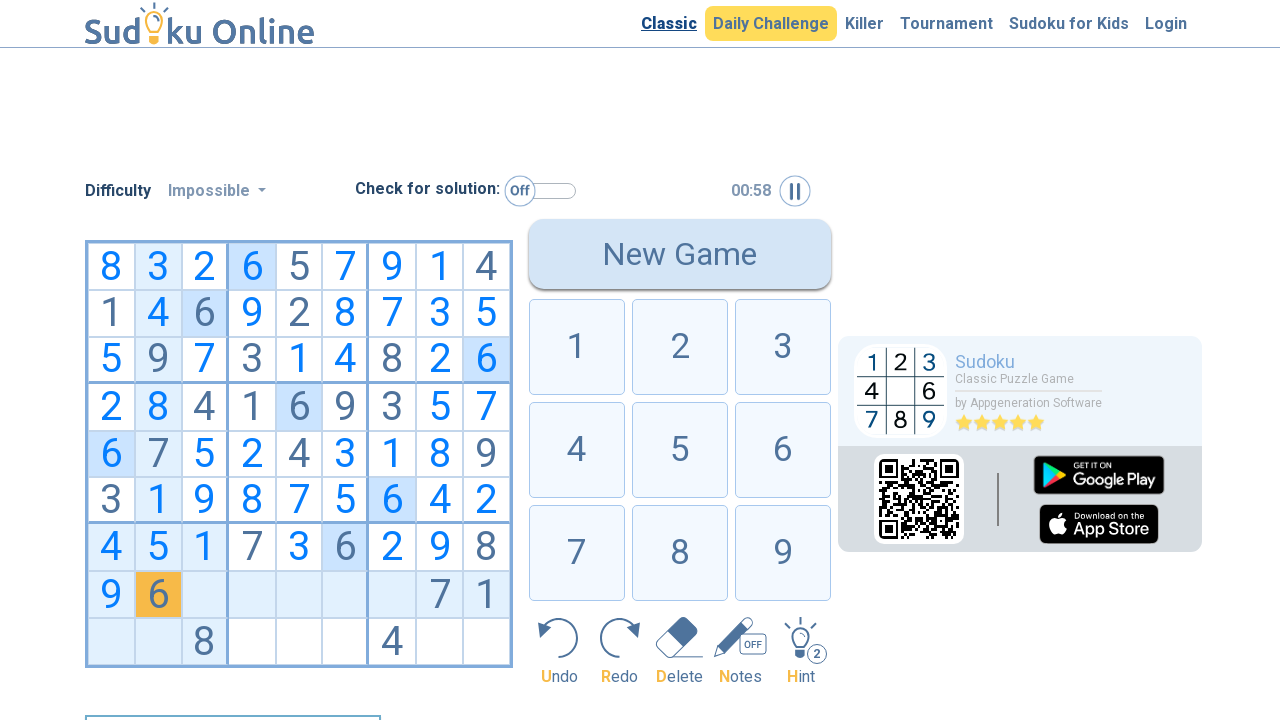

Entered value 6 at row 7, column 1
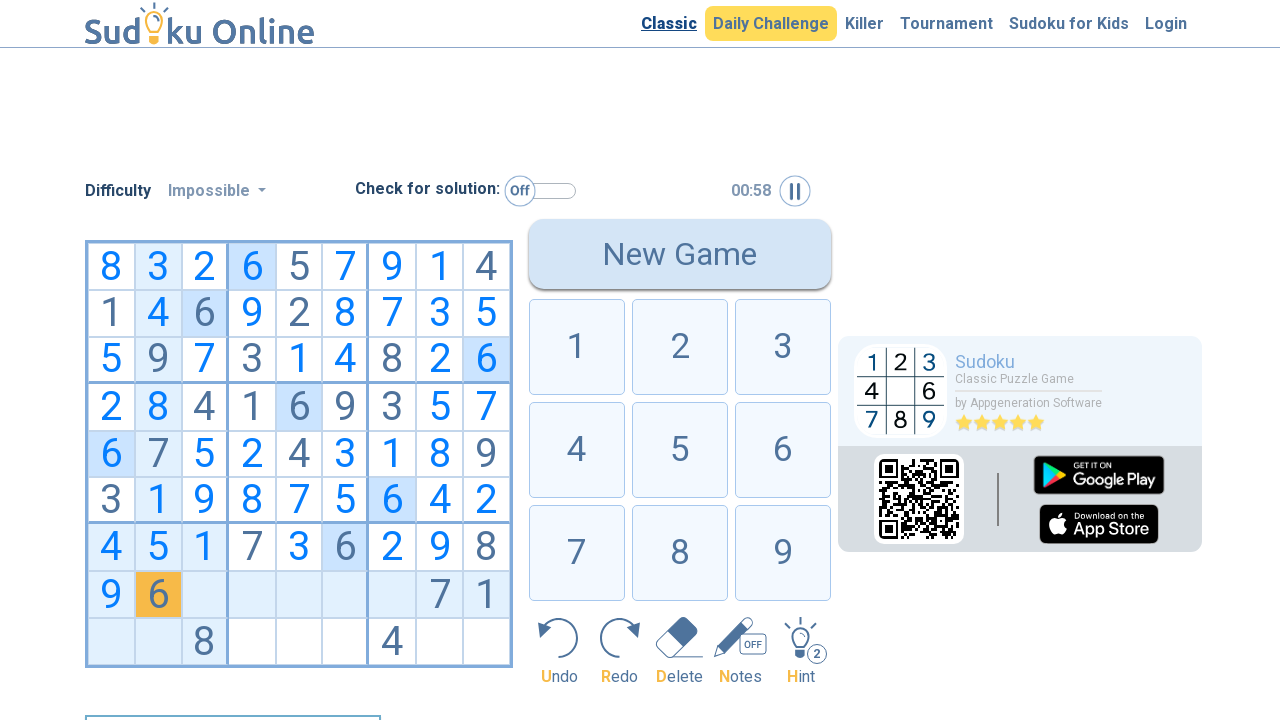

Moved to next cell (row 7, column 2)
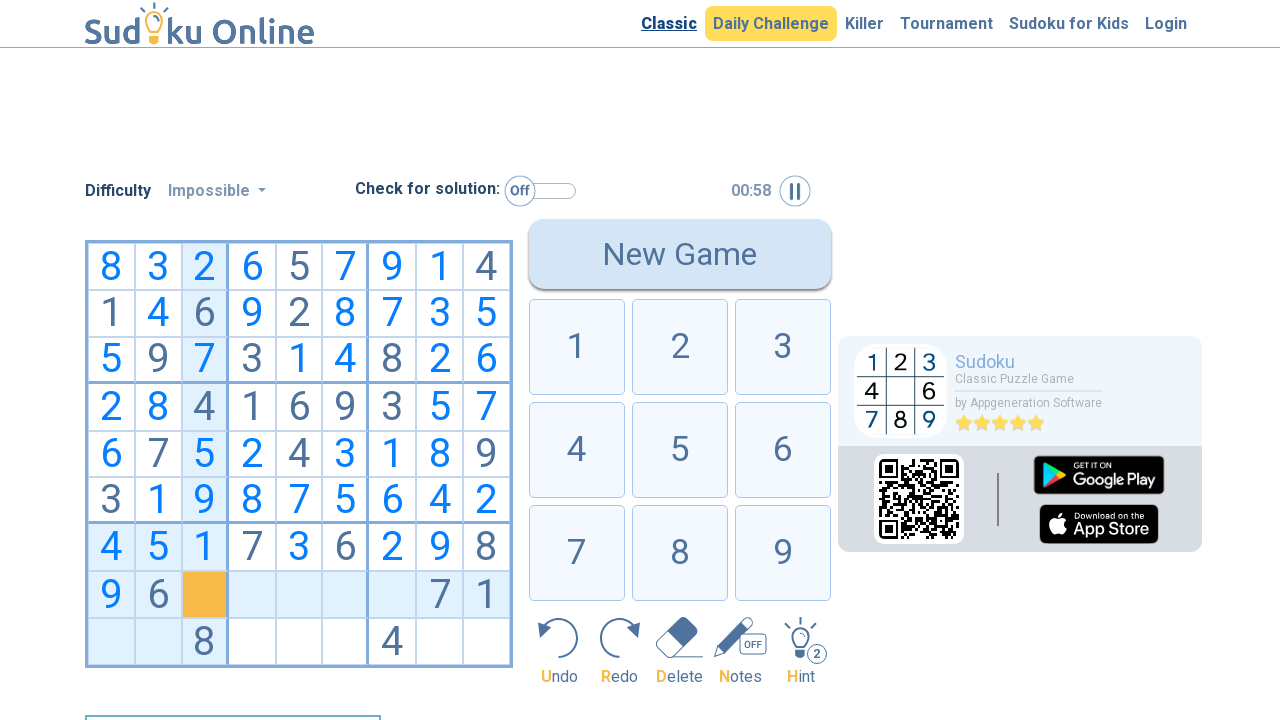

Entered value 3 at row 7, column 2
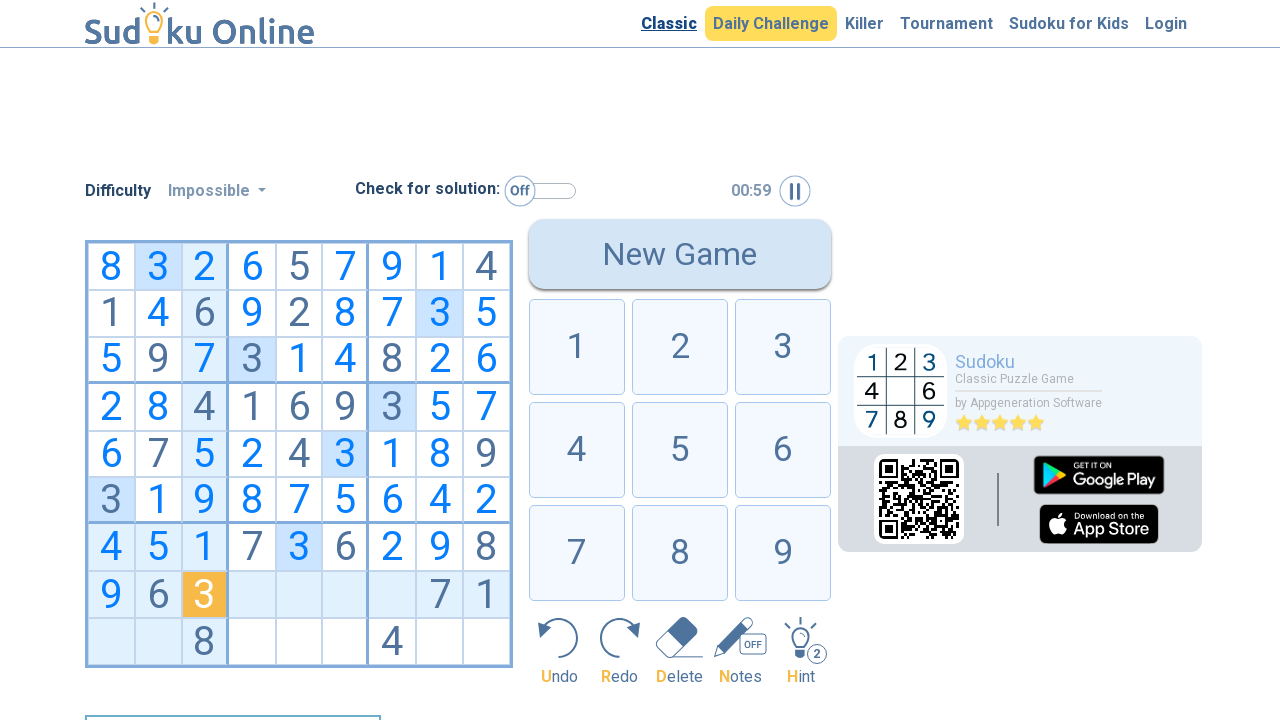

Moved to next cell (row 7, column 3)
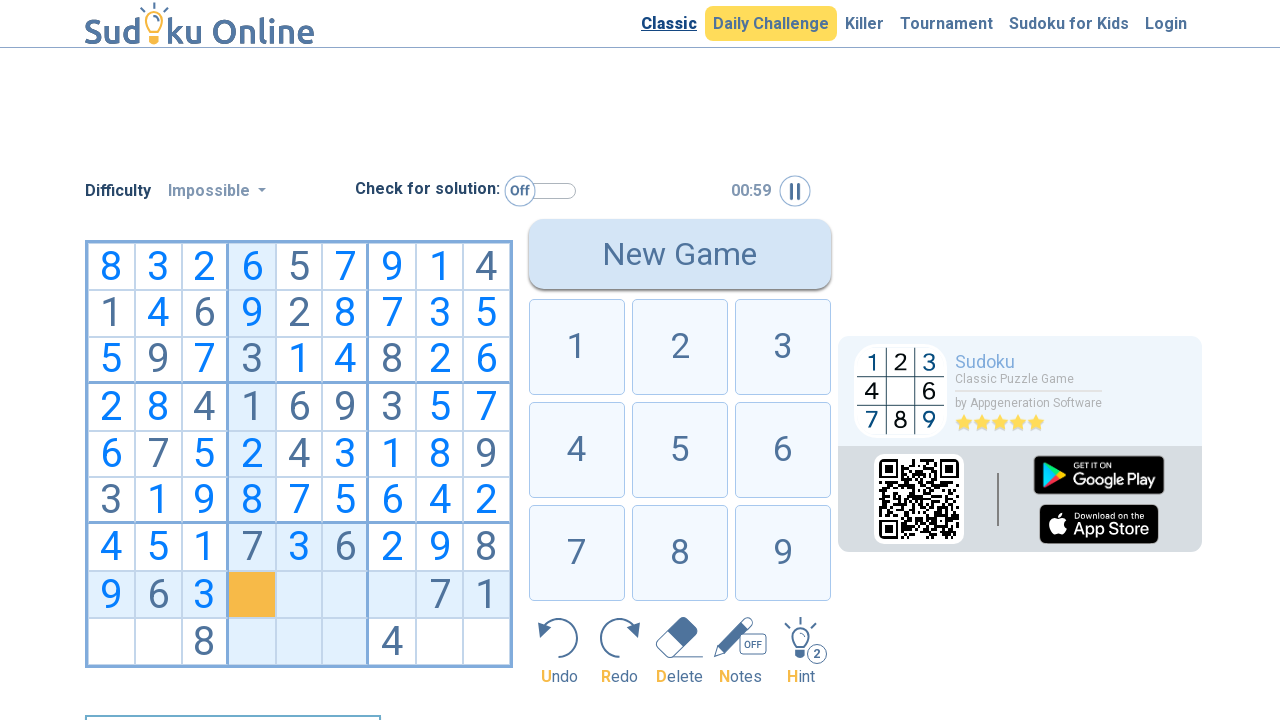

Entered value 4 at row 7, column 3
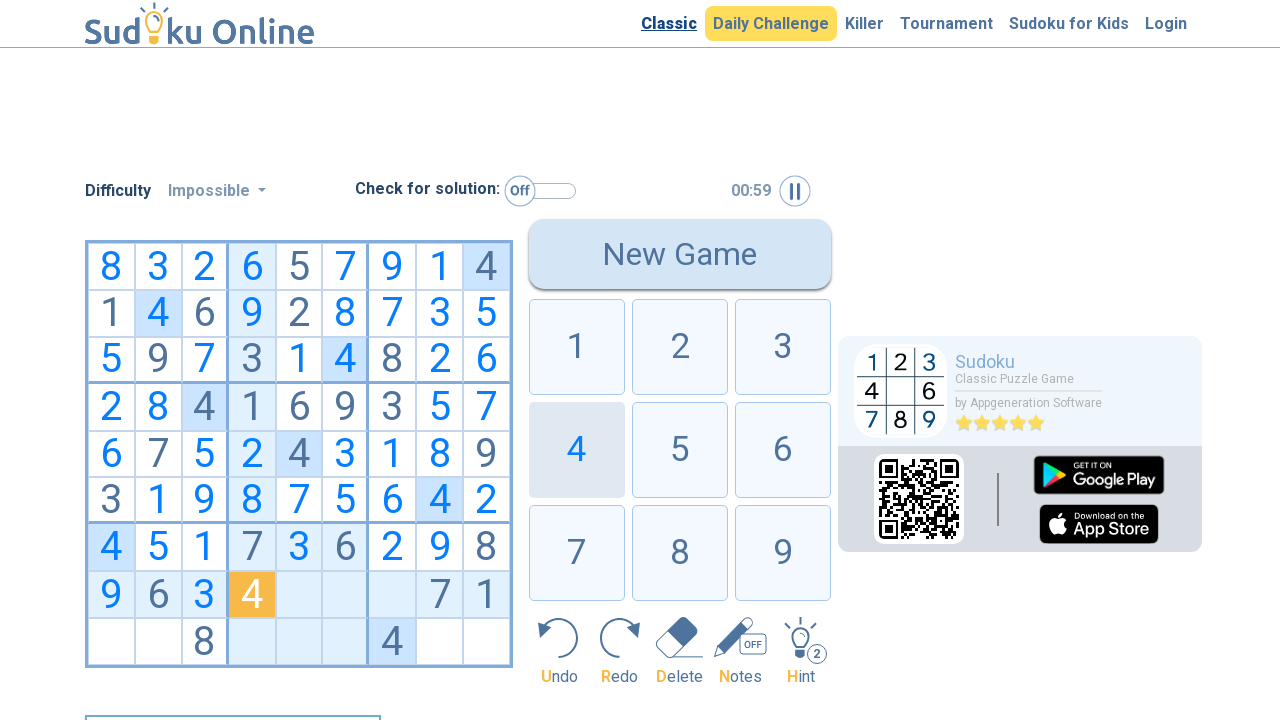

Moved to next cell (row 7, column 4)
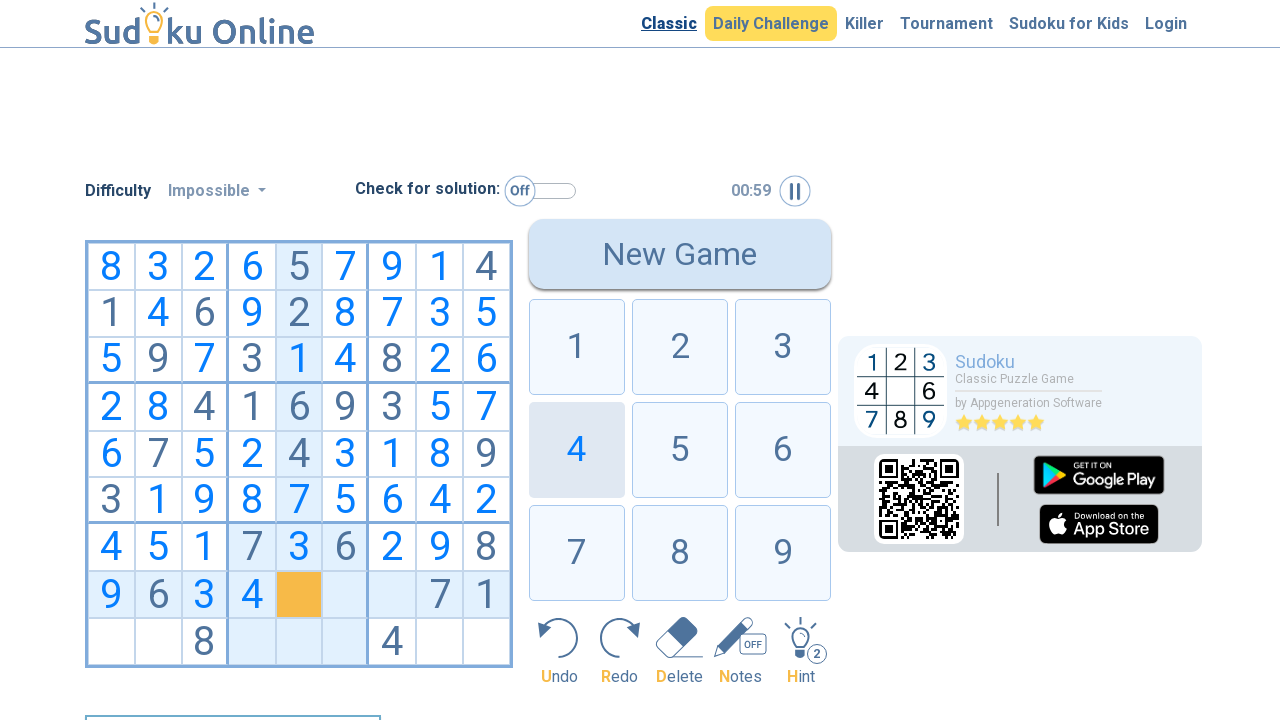

Entered value 8 at row 7, column 4
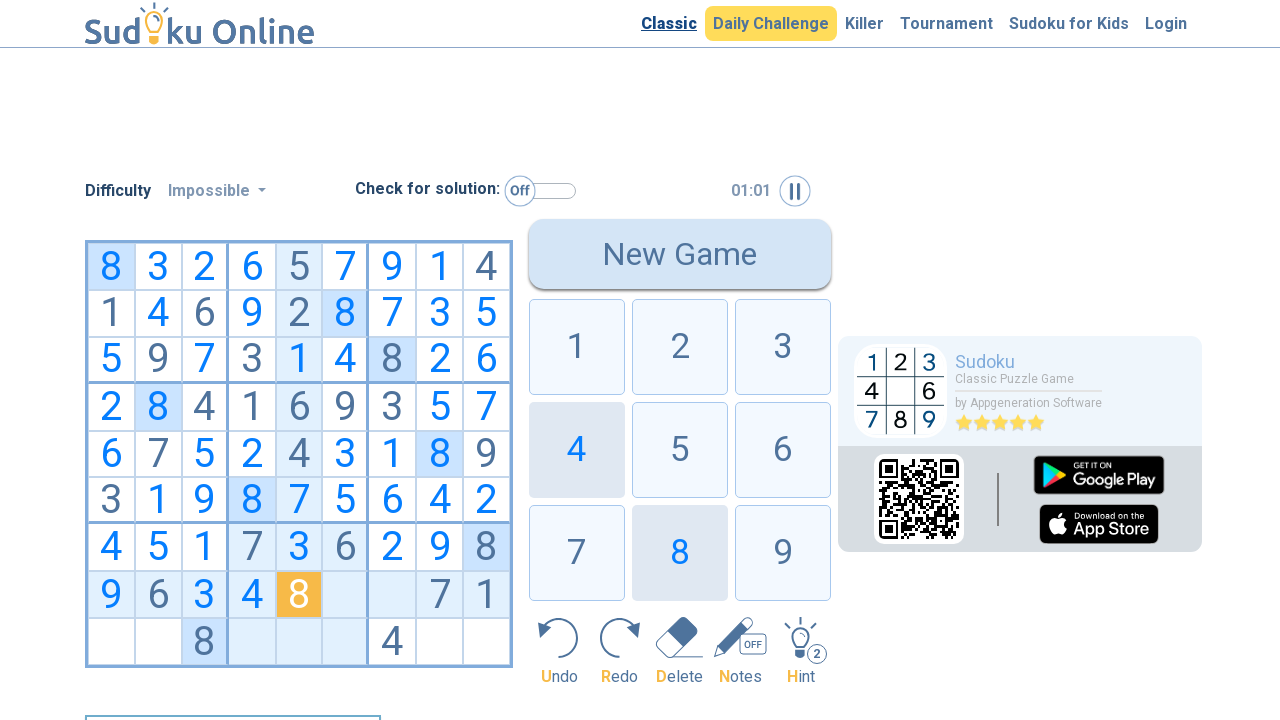

Moved to next cell (row 7, column 5)
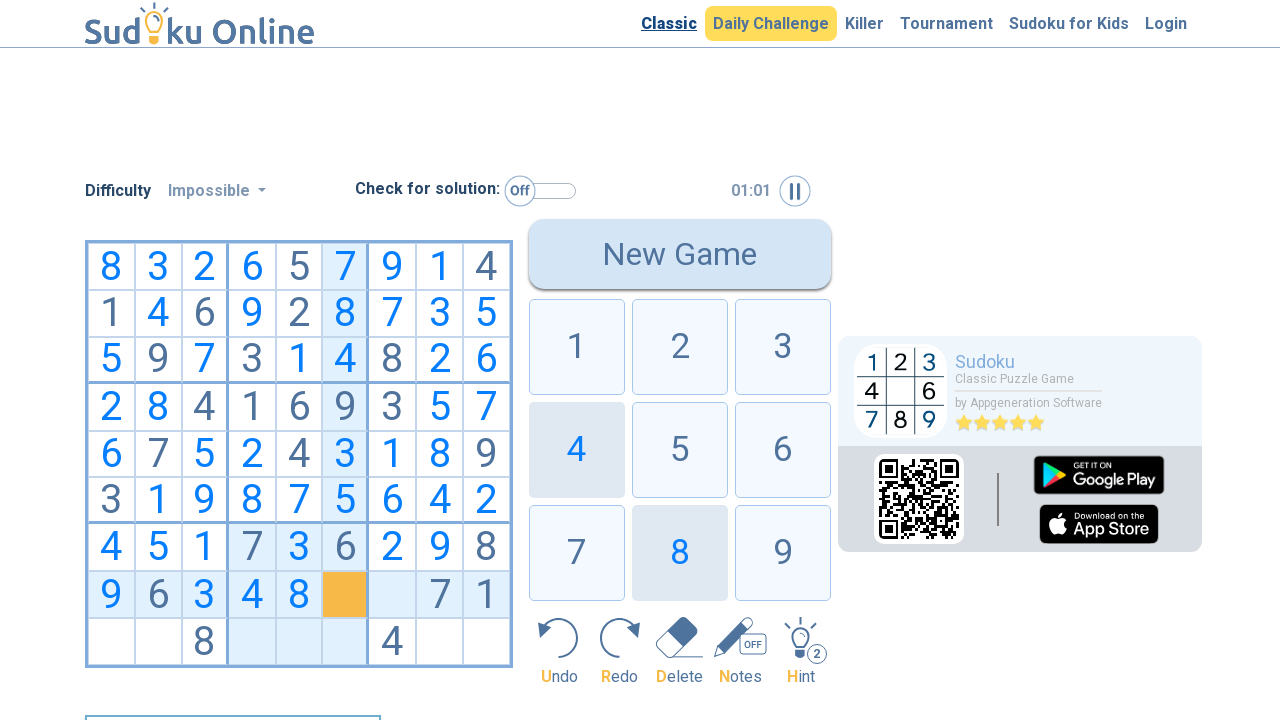

Entered value 2 at row 7, column 5
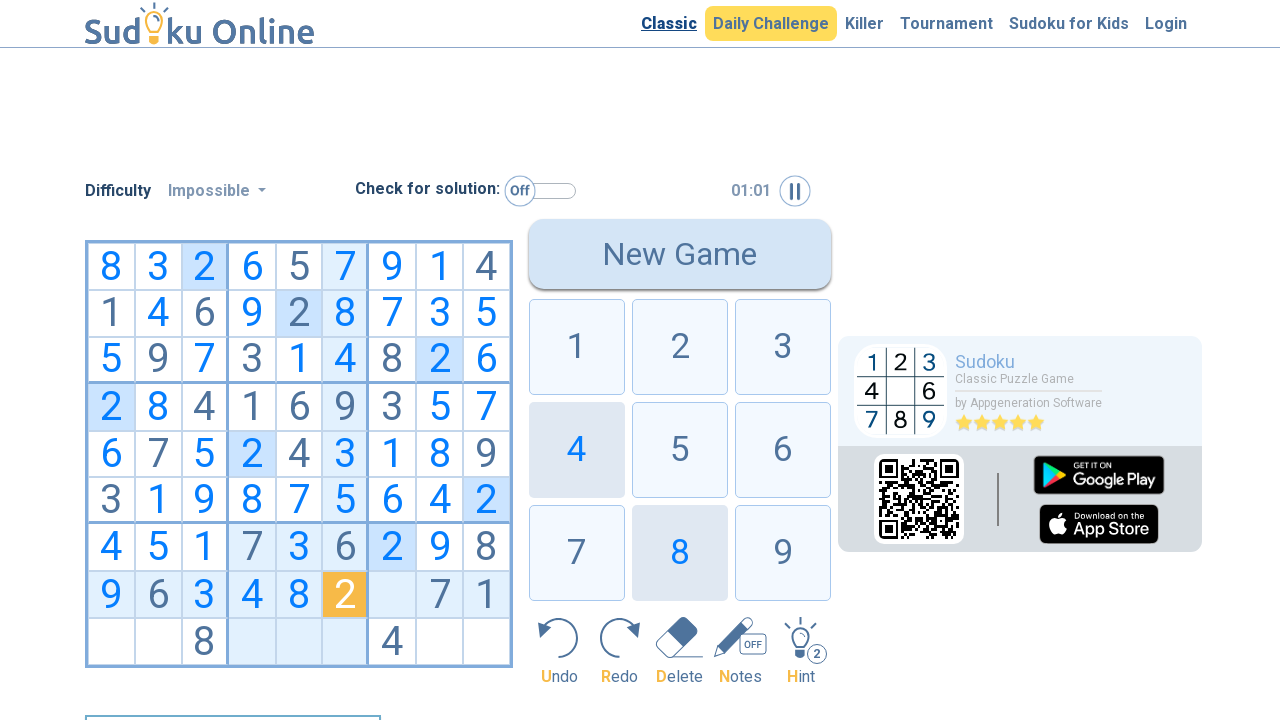

Moved to next cell (row 7, column 6)
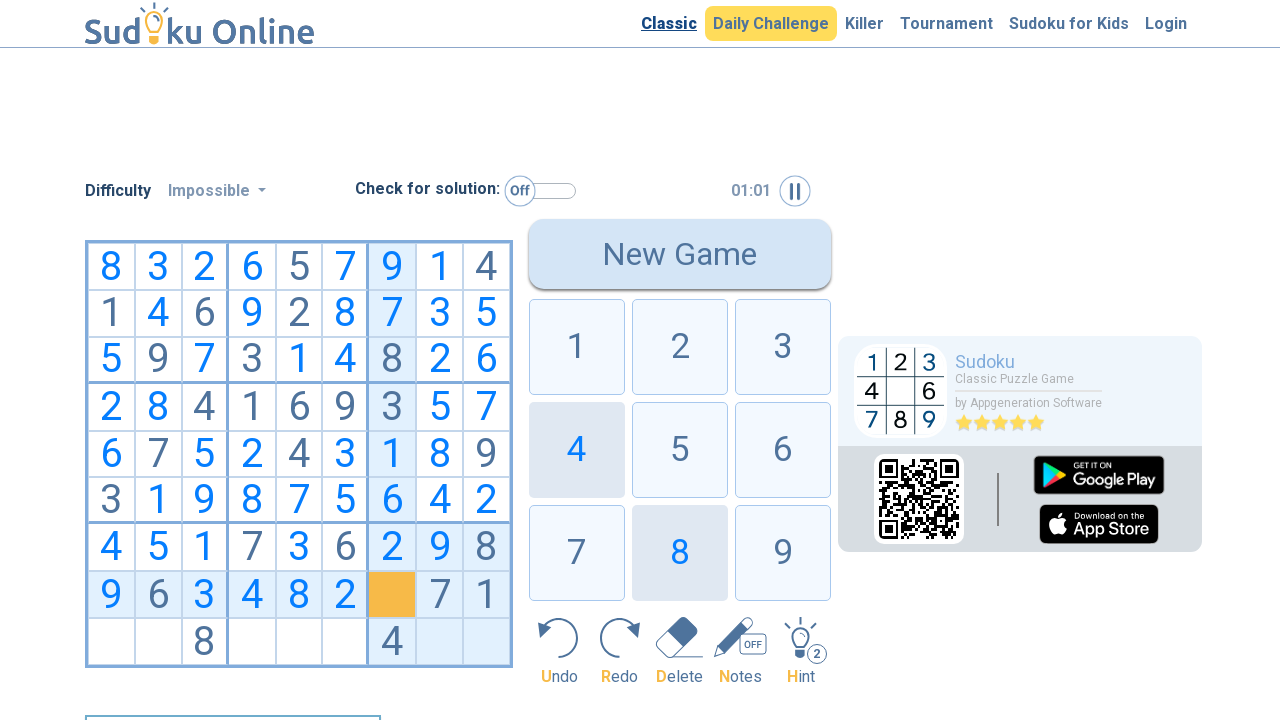

Entered value 5 at row 7, column 6
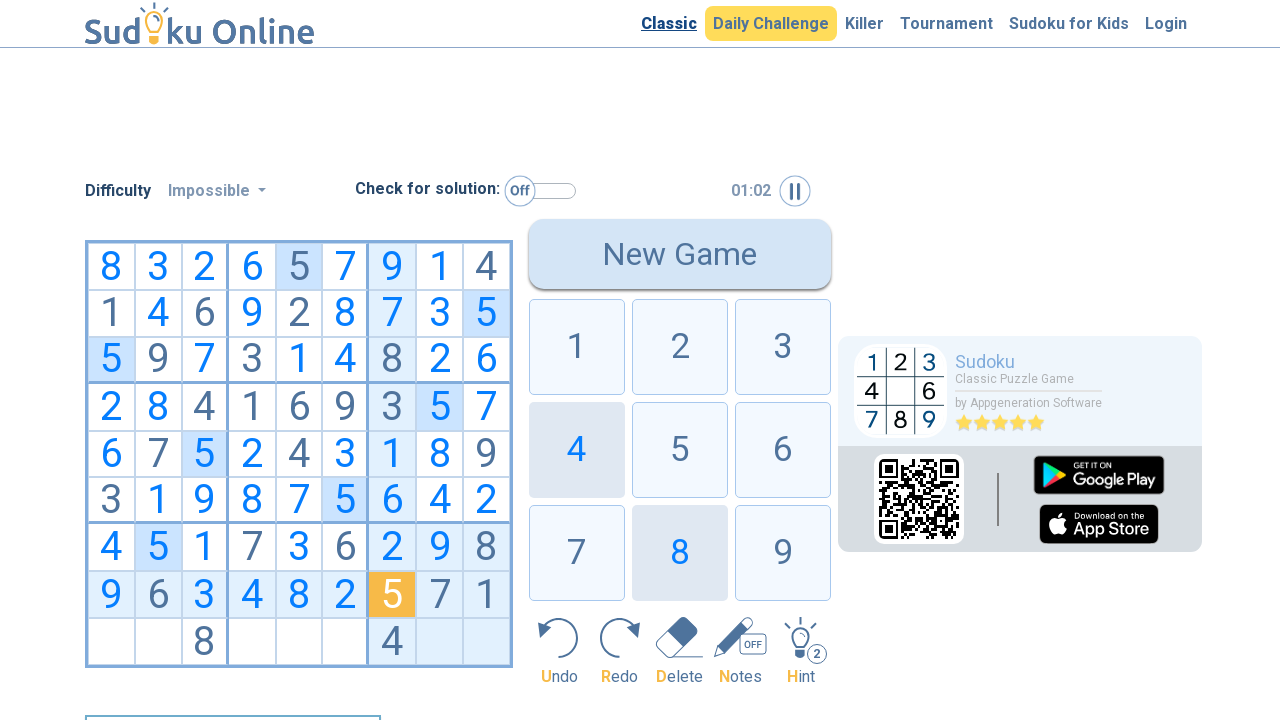

Moved to next cell (row 7, column 7)
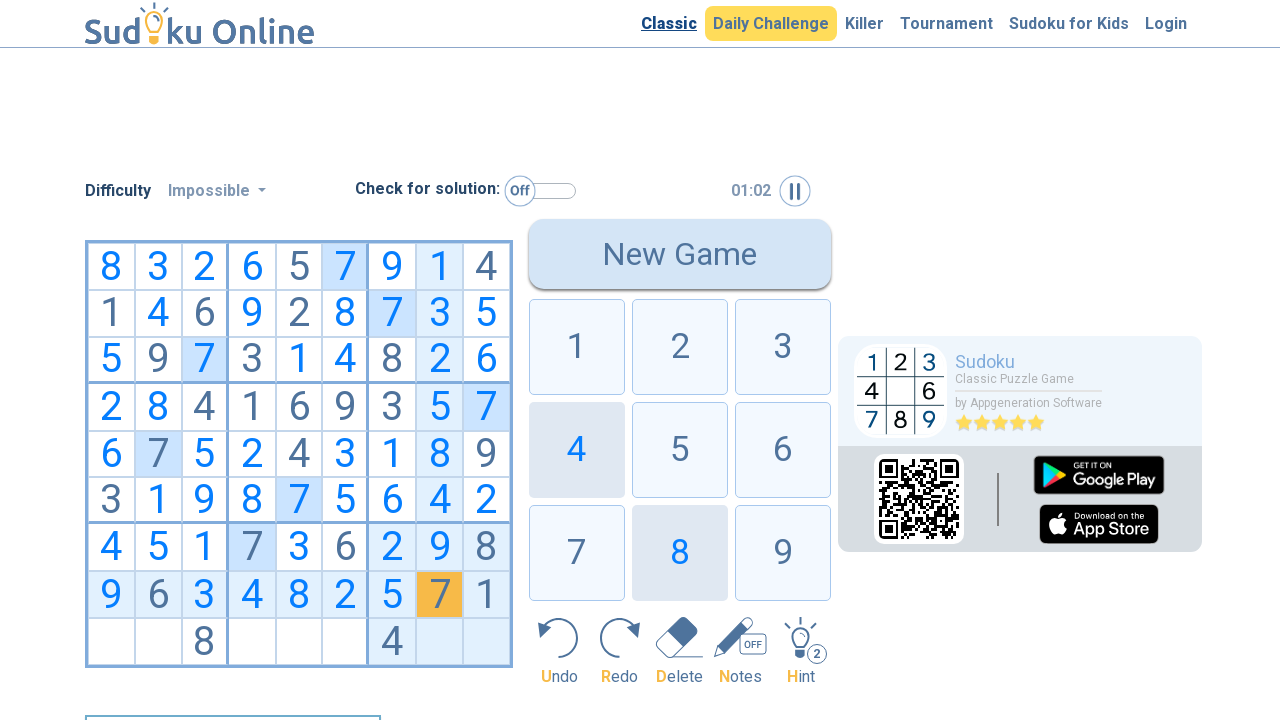

Entered value 7 at row 7, column 7
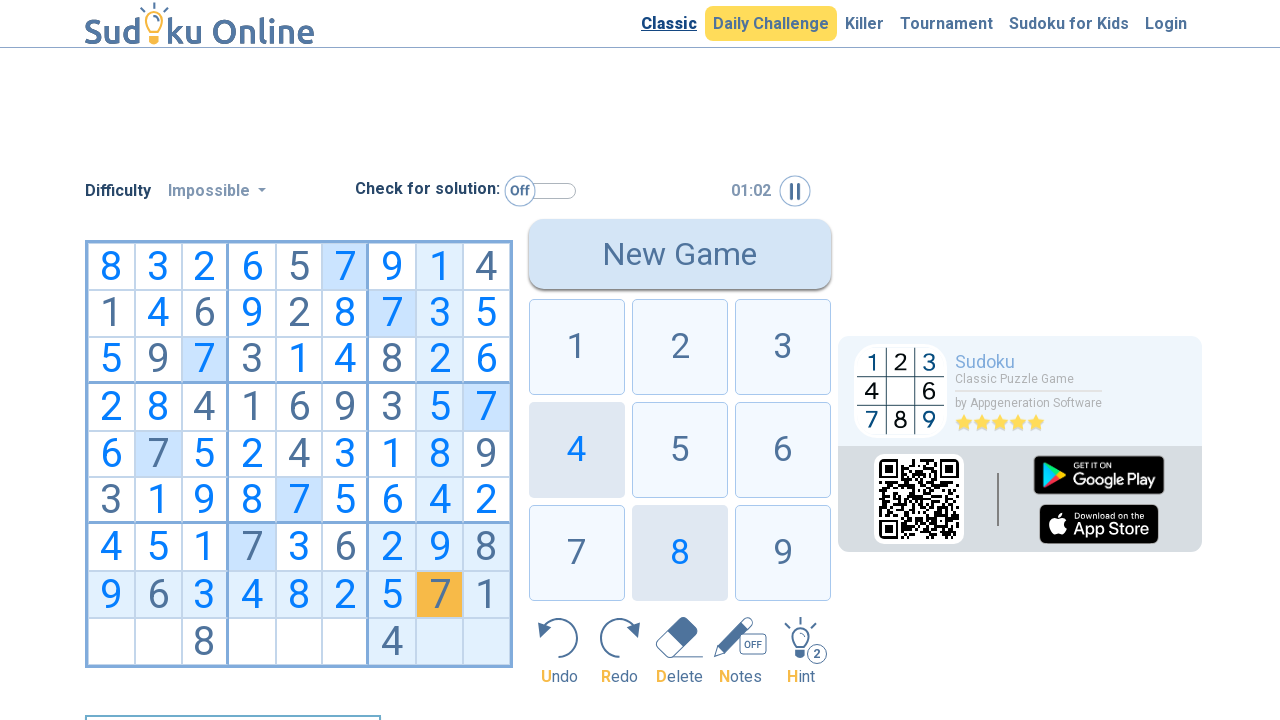

Moved to next cell (row 7, column 8)
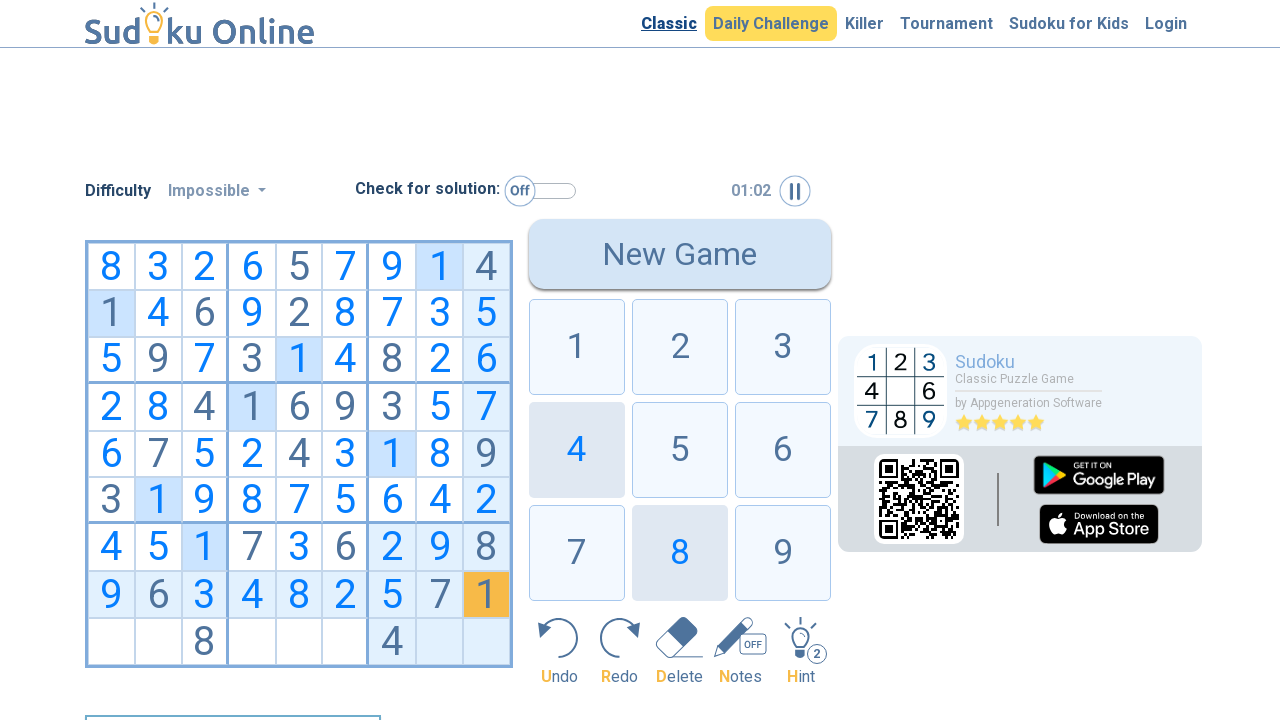

Entered value 1 at row 7, column 8
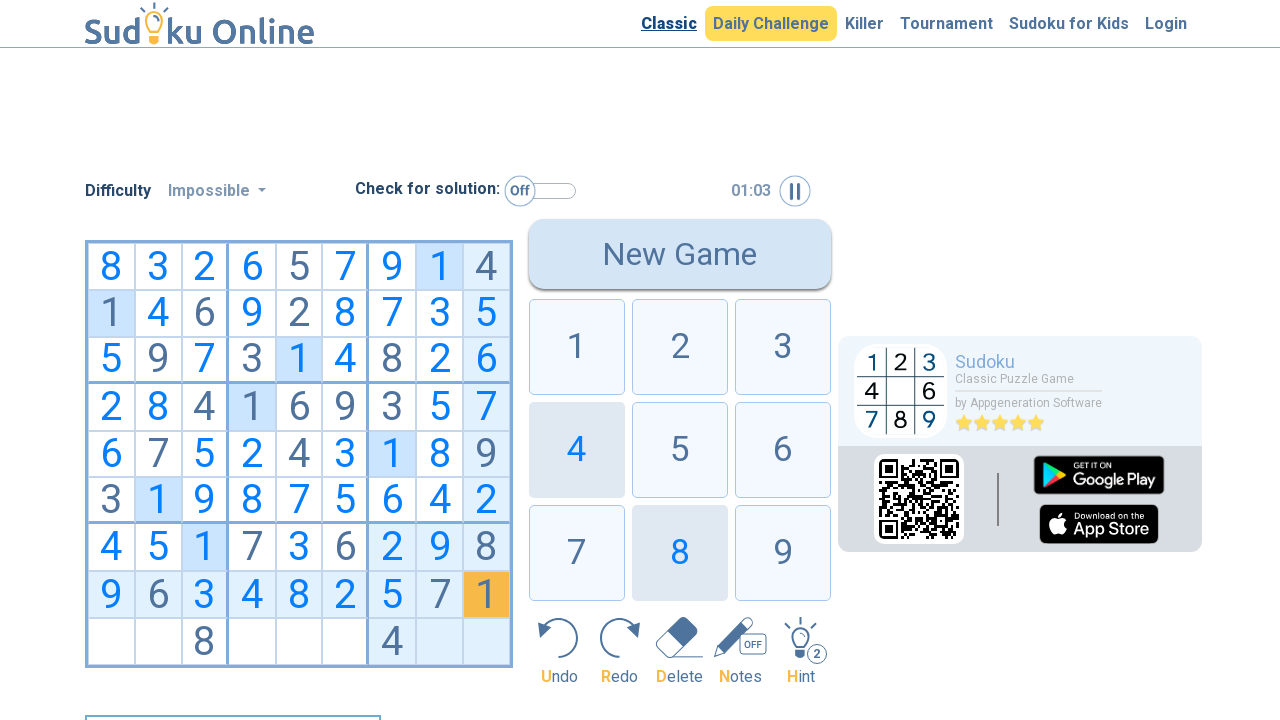

Clicked on first cell of row 8 to start input at (111, 642) on div[data-row='8'][data-column='0']
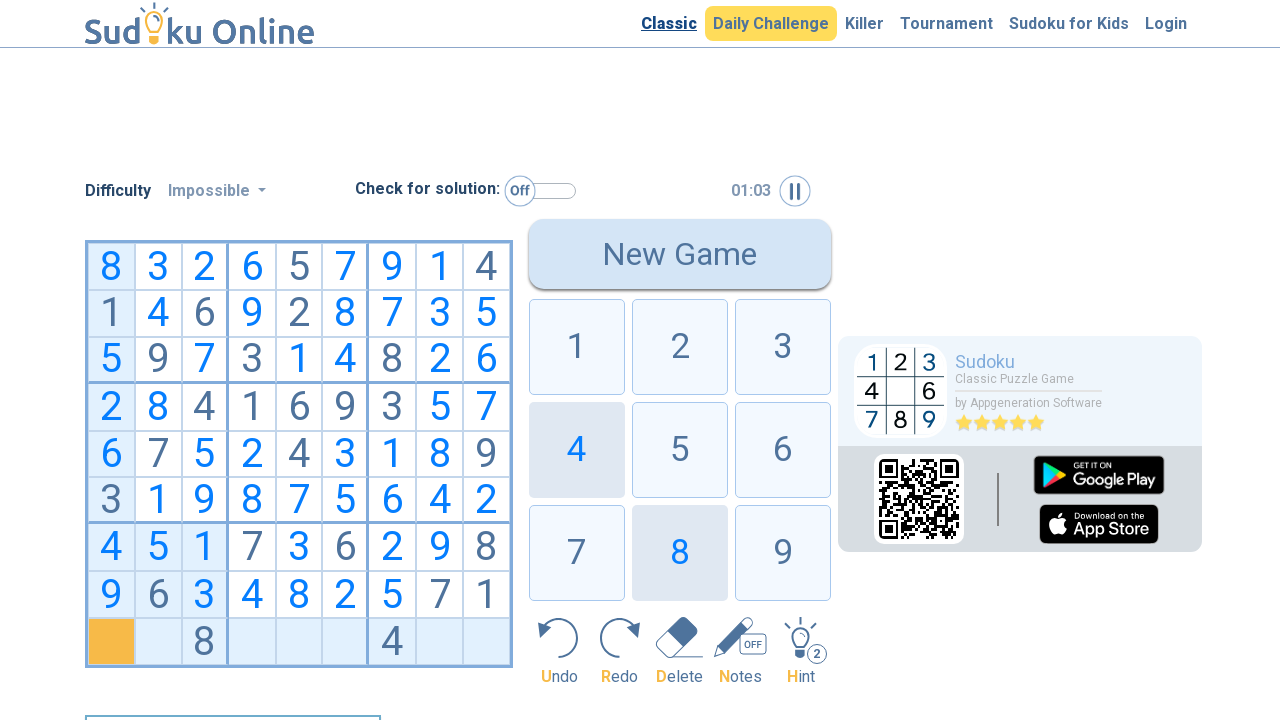

Entered value 7 at row 8, column 0
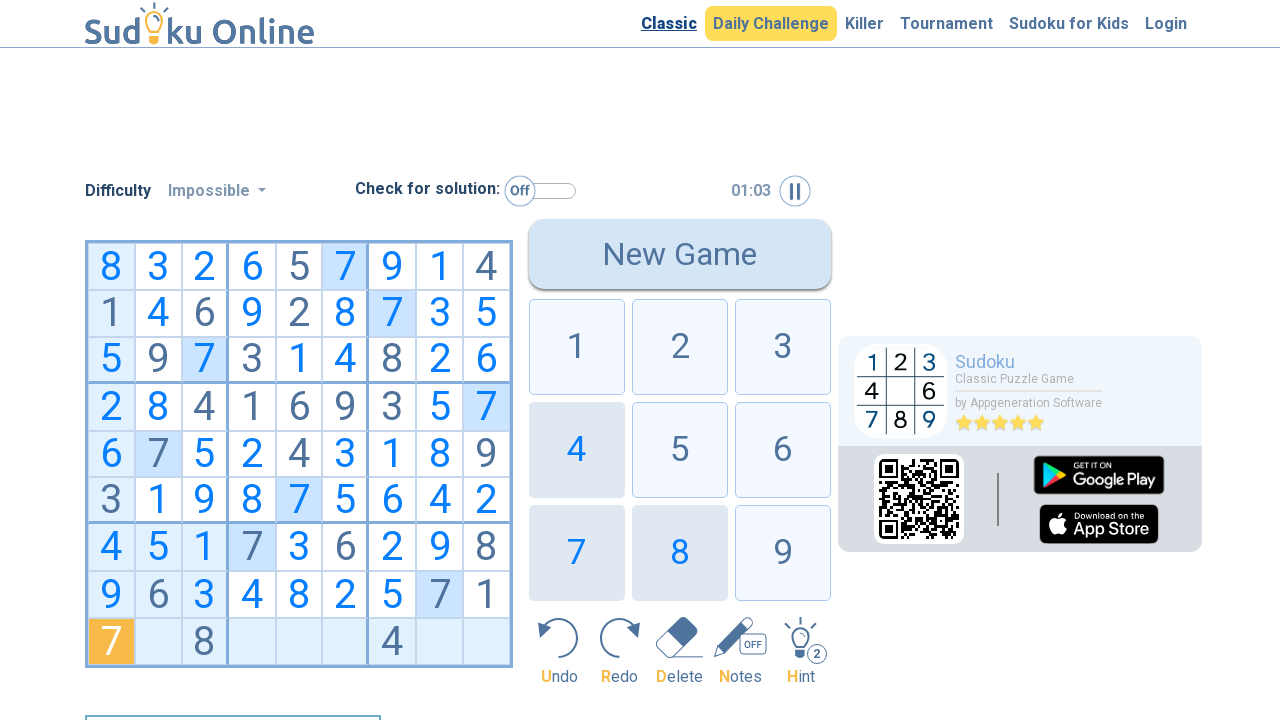

Moved to next cell (row 8, column 1)
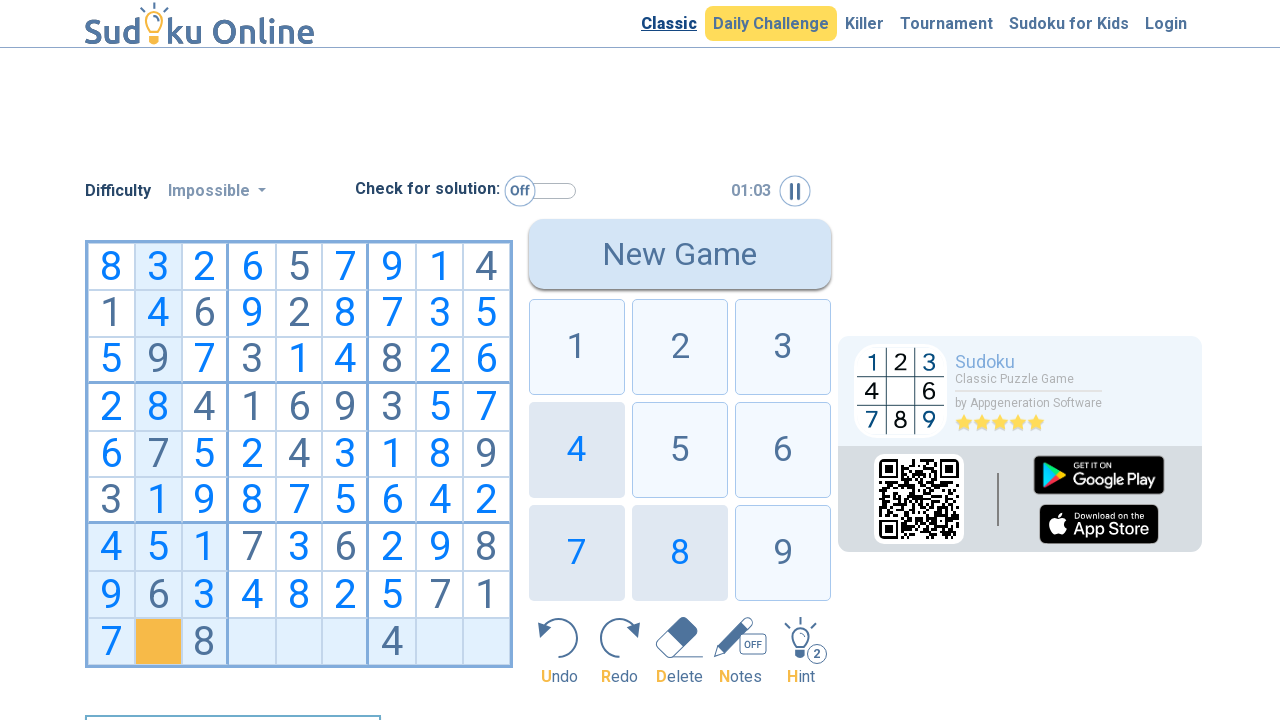

Entered value 2 at row 8, column 1
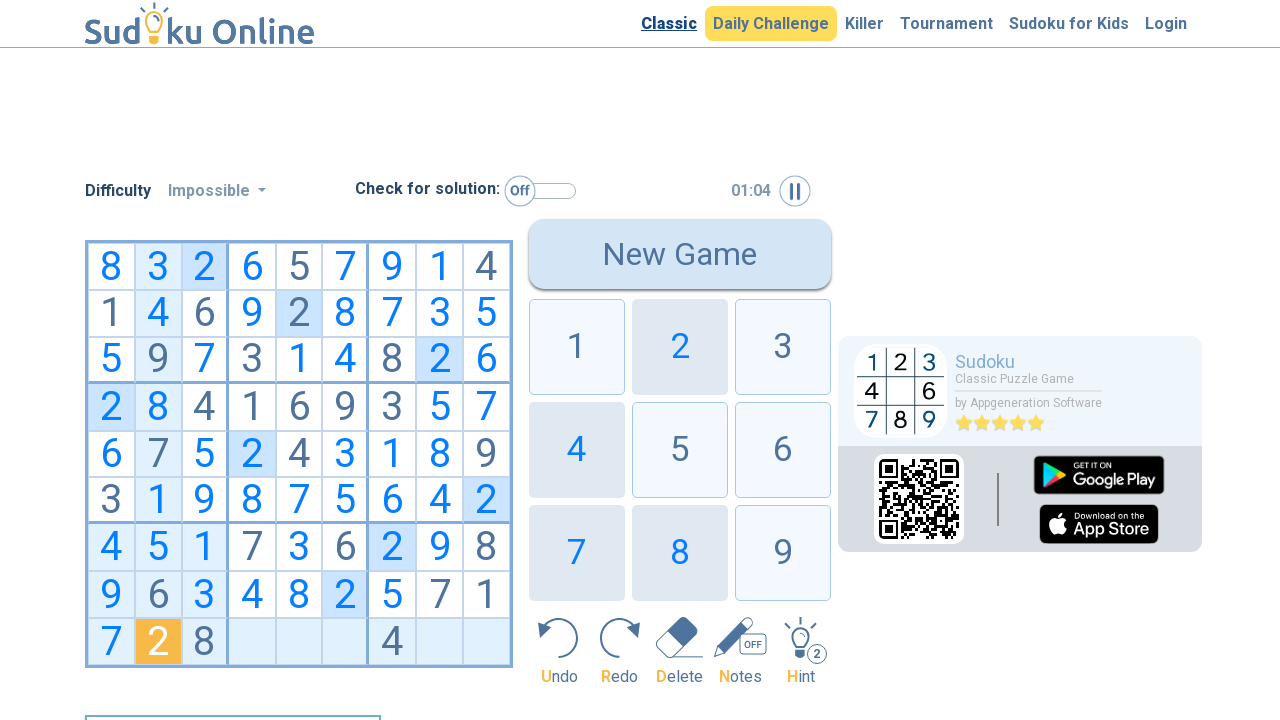

Moved to next cell (row 8, column 2)
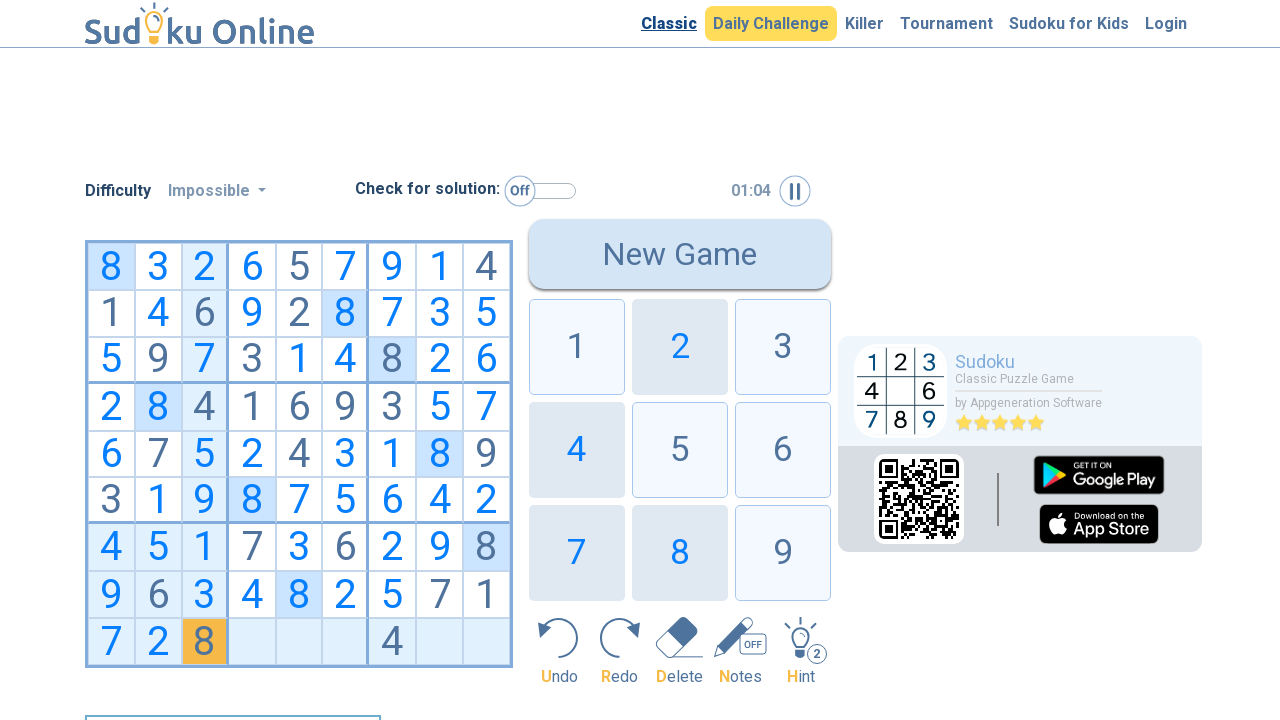

Entered value 8 at row 8, column 2
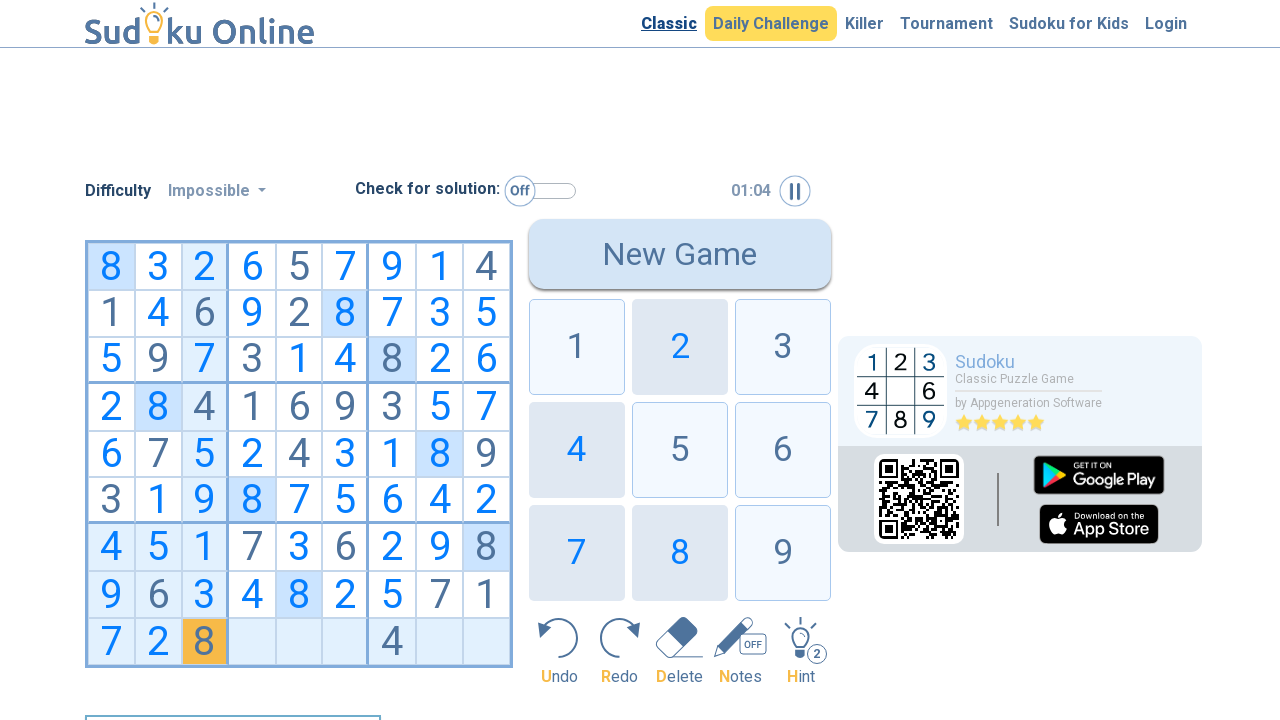

Moved to next cell (row 8, column 3)
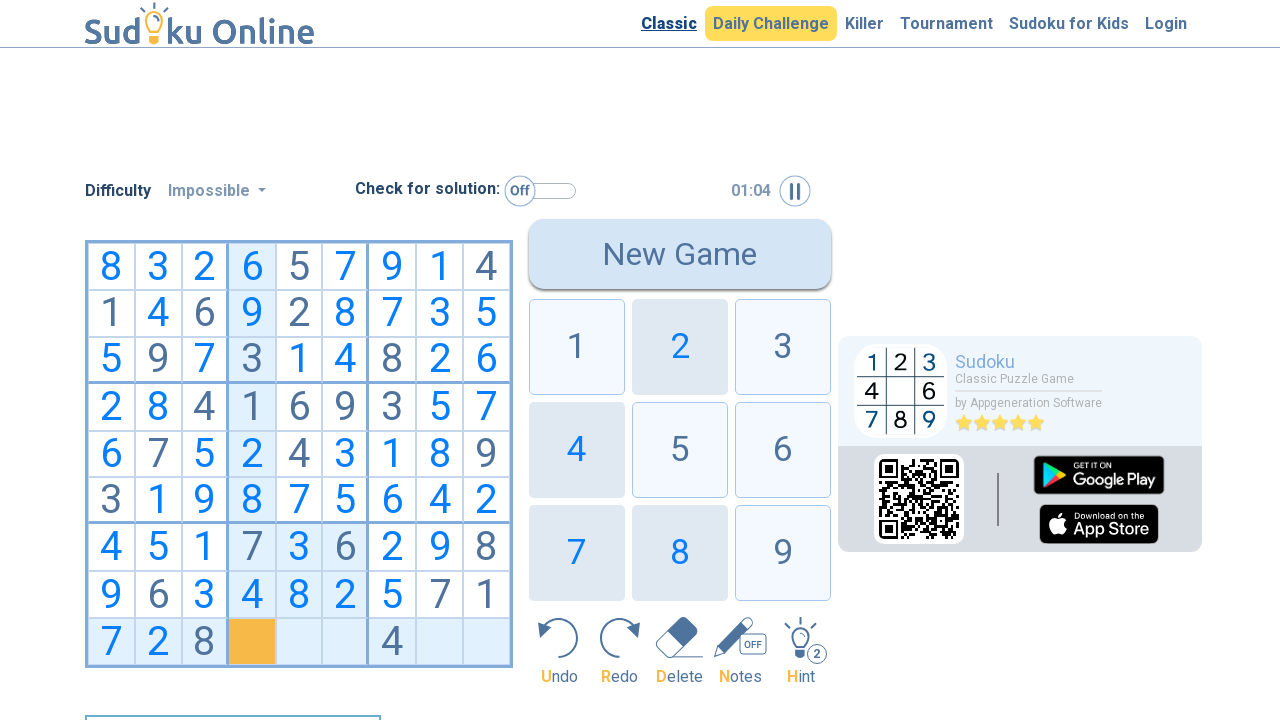

Entered value 5 at row 8, column 3
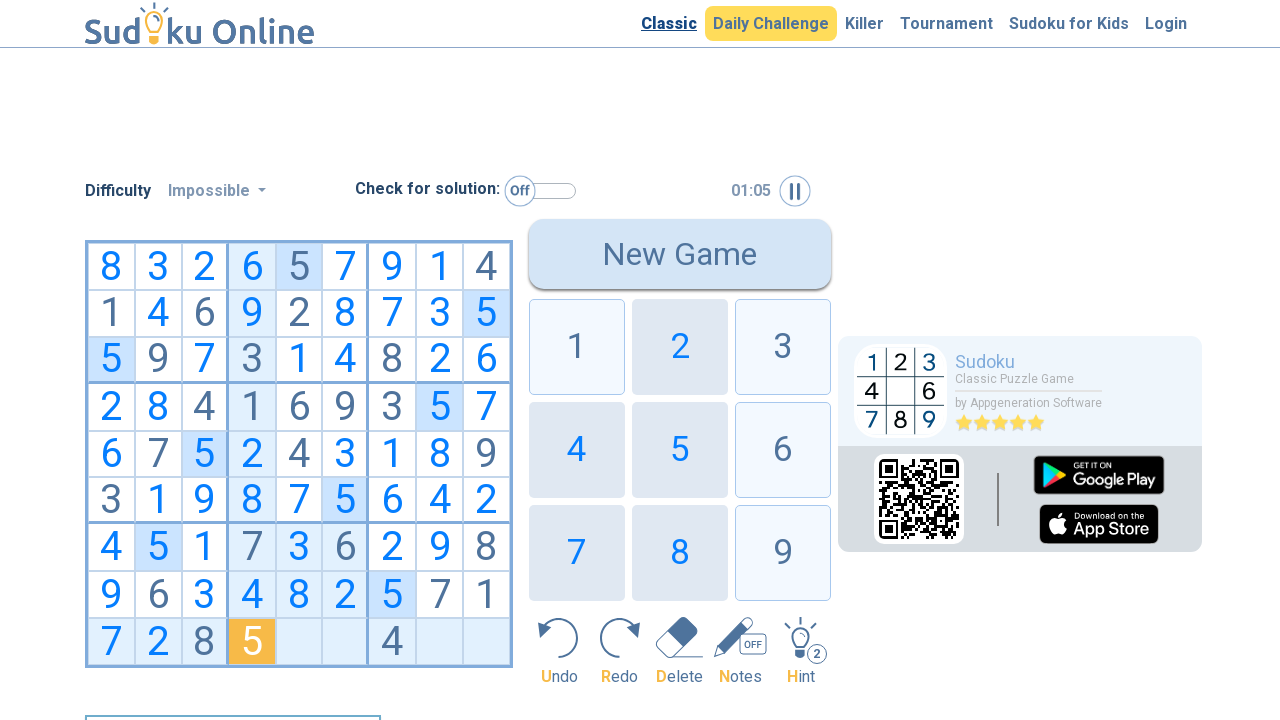

Moved to next cell (row 8, column 4)
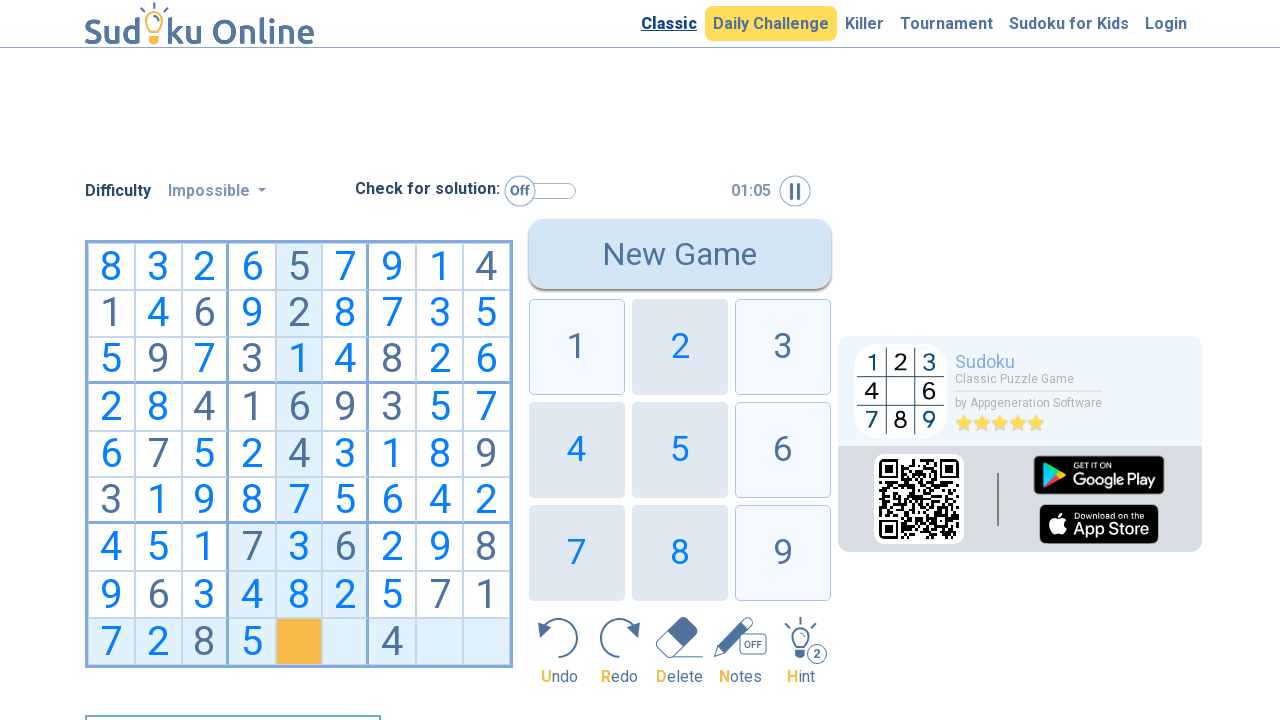

Entered value 9 at row 8, column 4
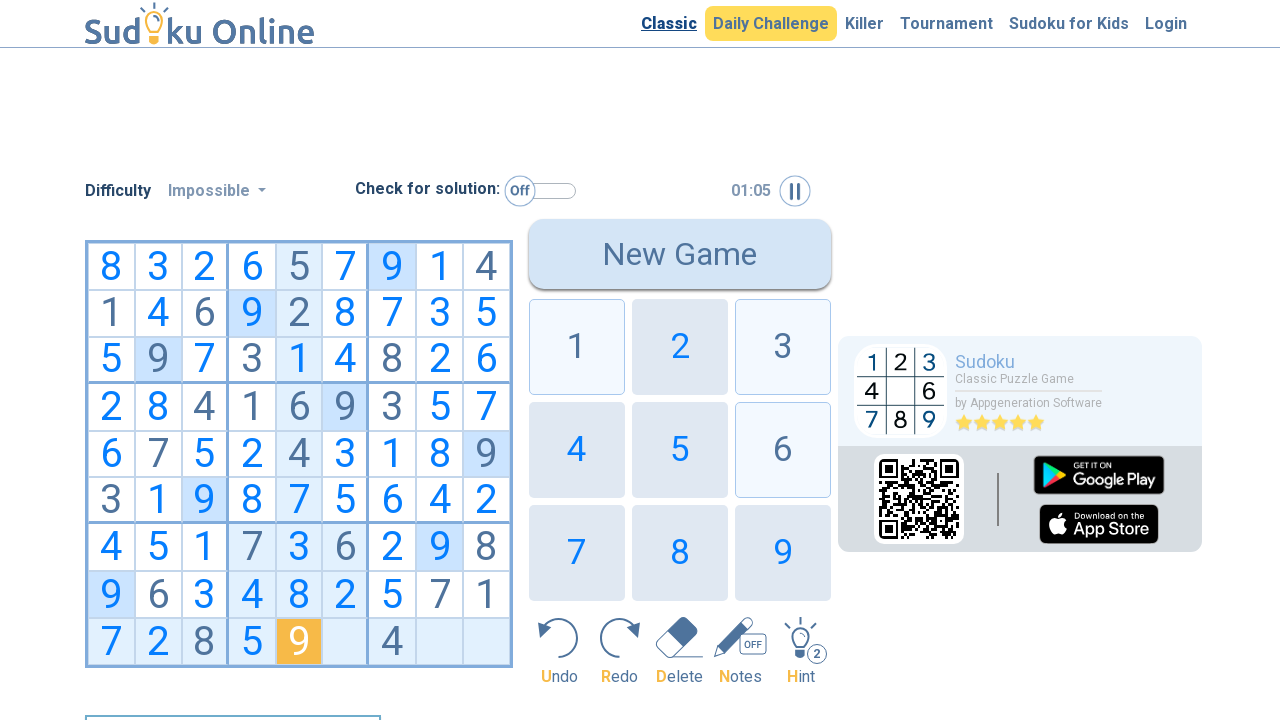

Moved to next cell (row 8, column 5)
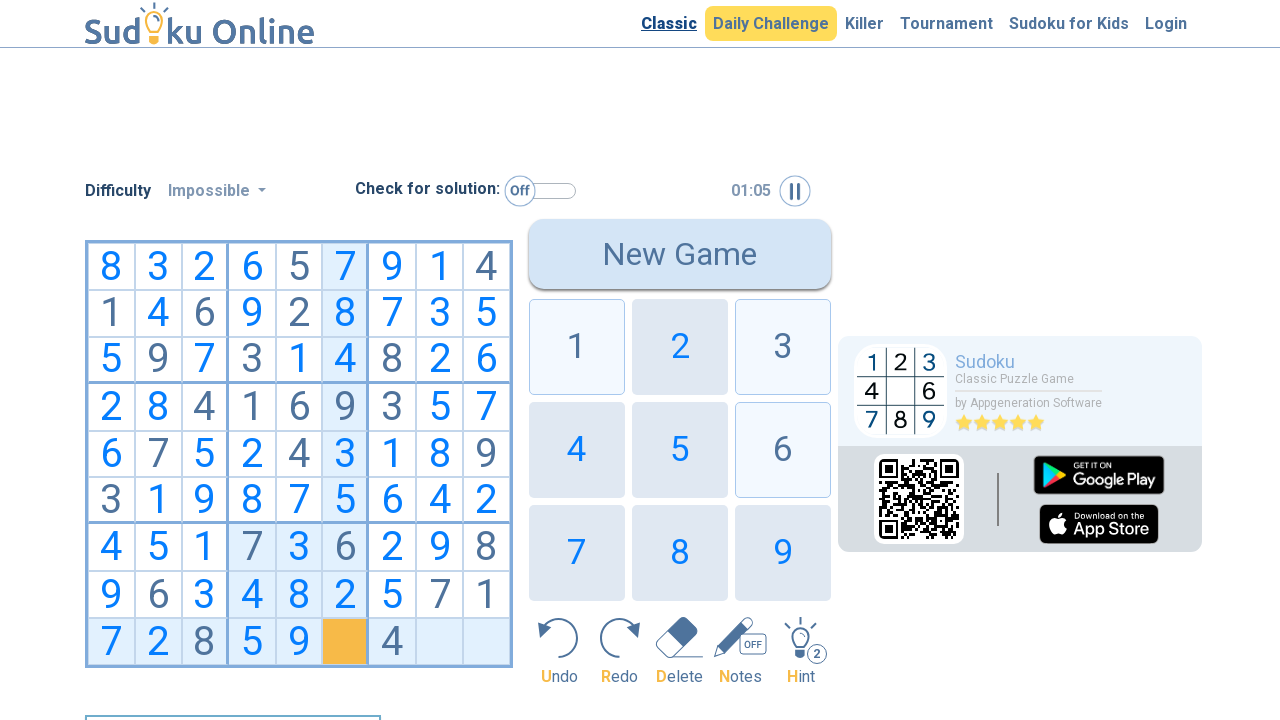

Entered value 1 at row 8, column 5
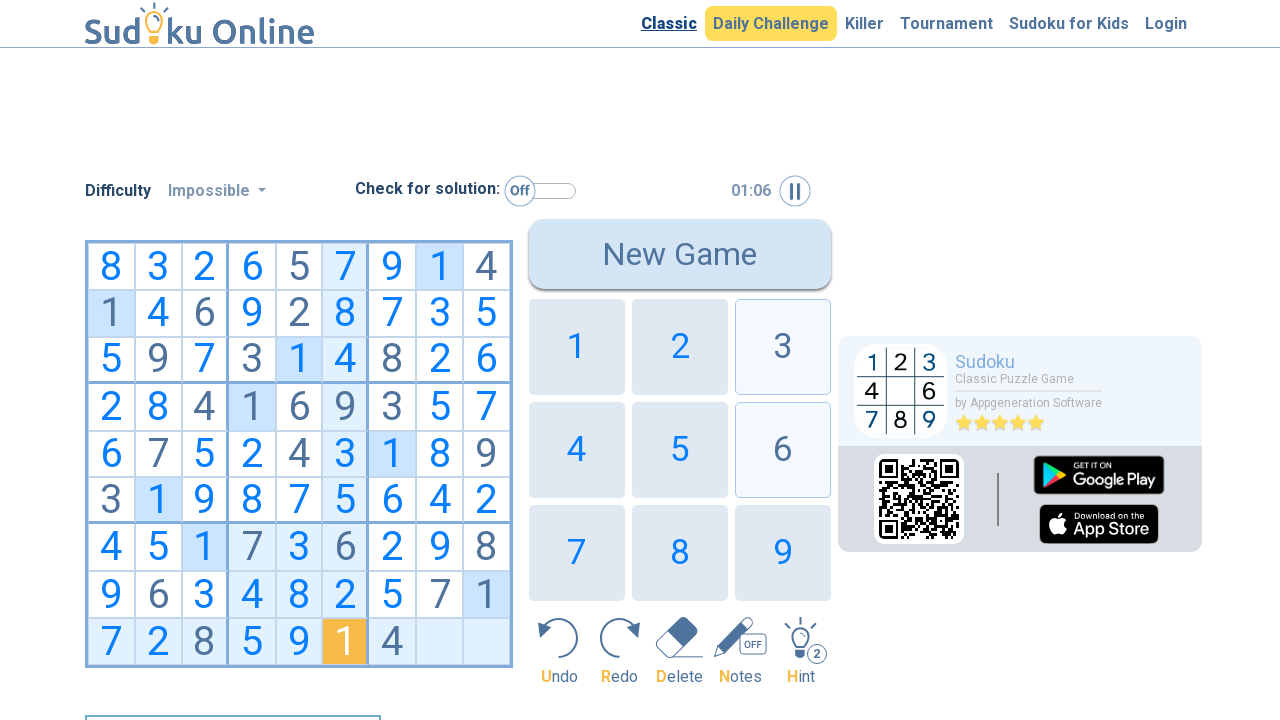

Moved to next cell (row 8, column 6)
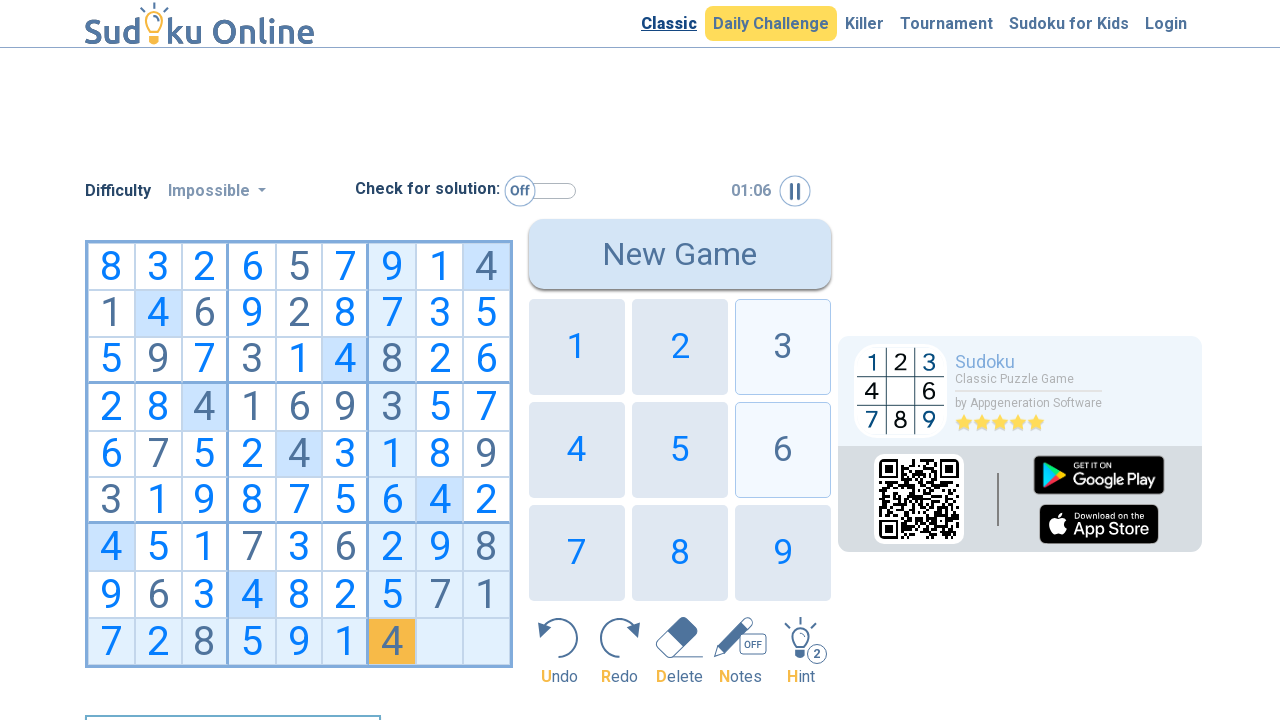

Entered value 4 at row 8, column 6
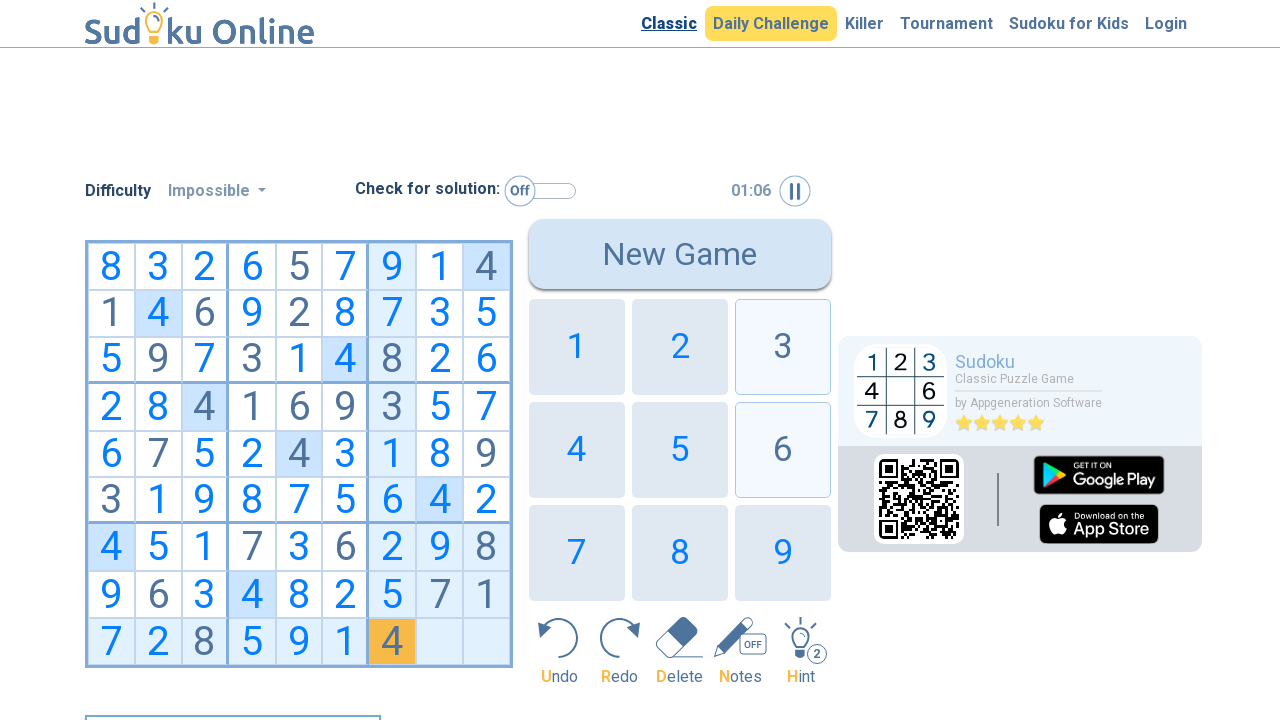

Moved to next cell (row 8, column 7)
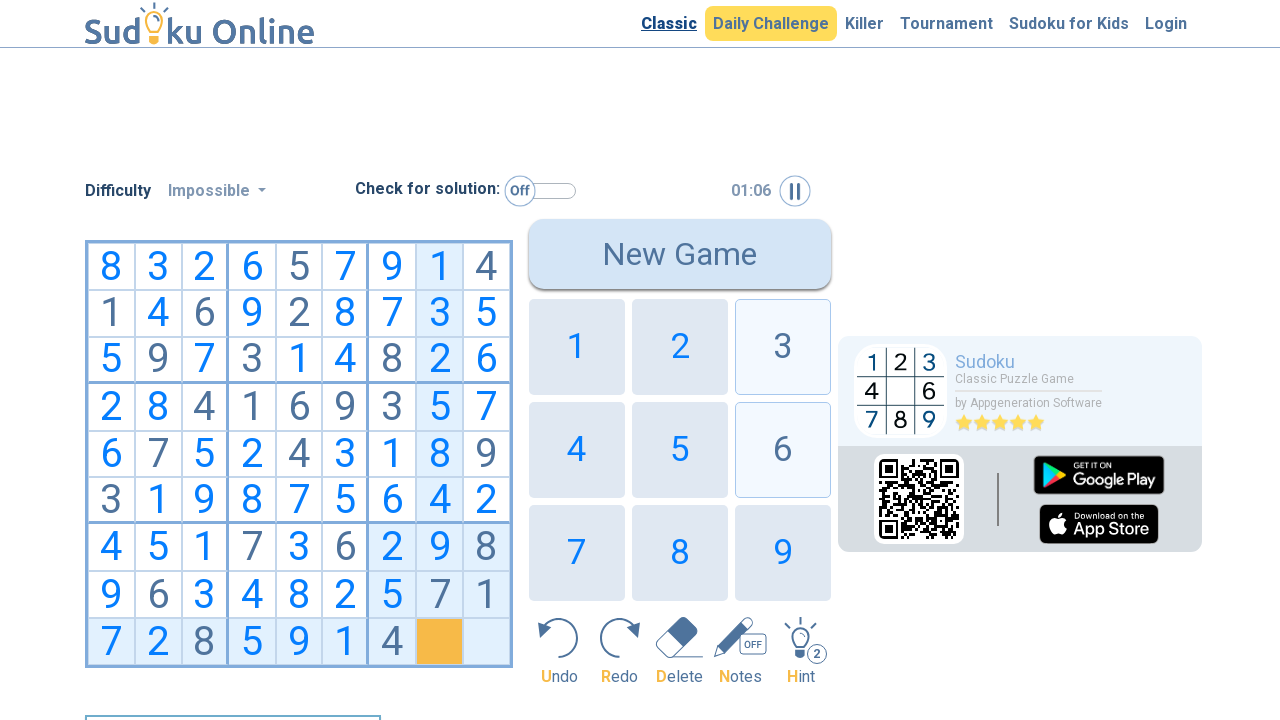

Entered value 6 at row 8, column 7
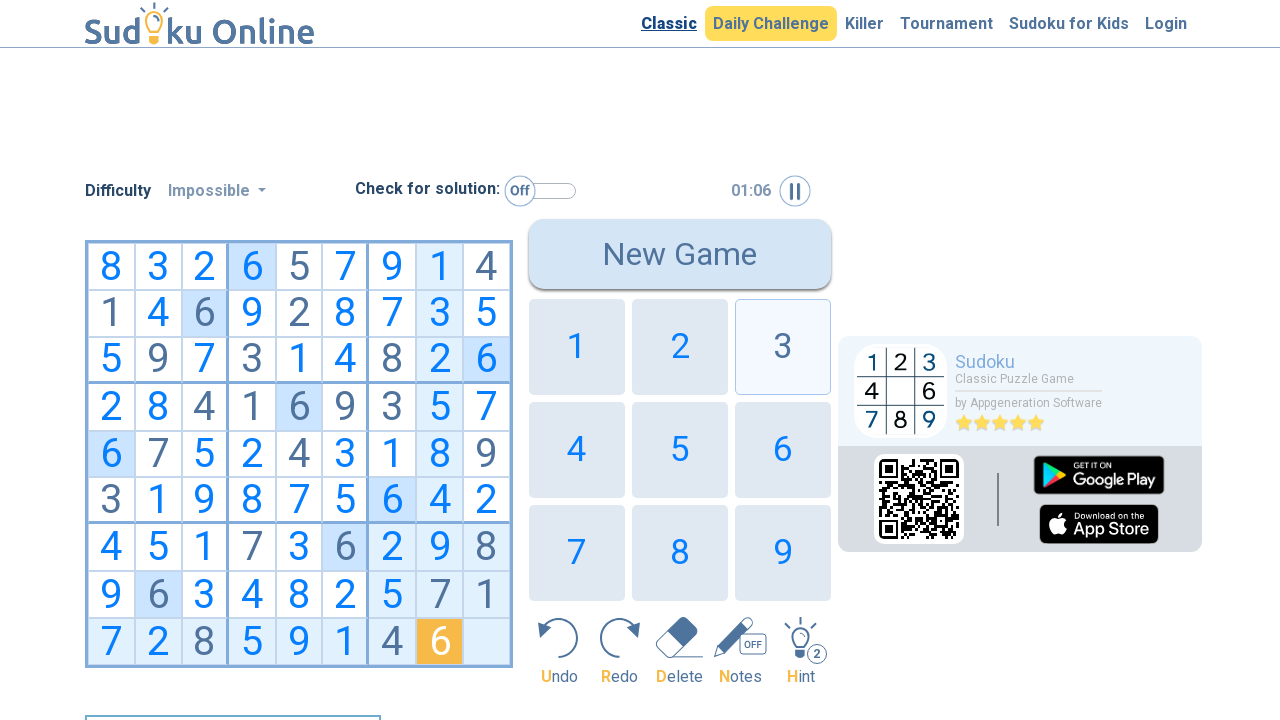

Moved to next cell (row 8, column 8)
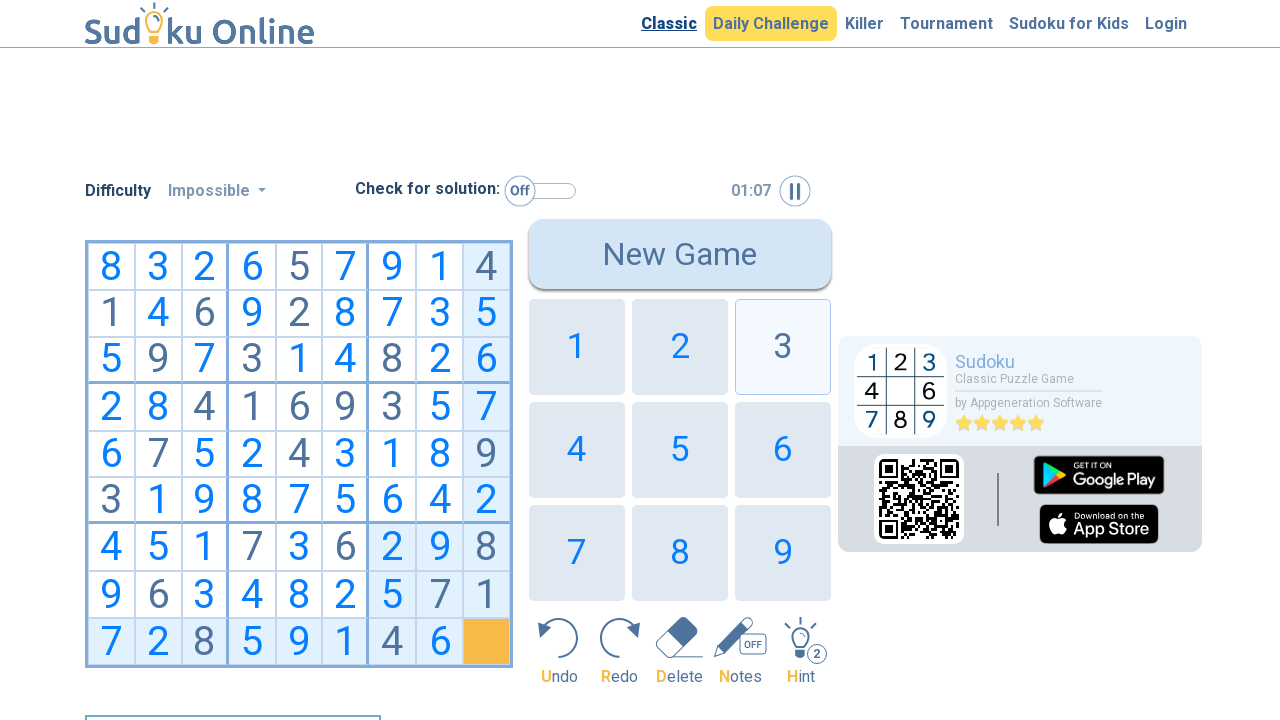

Entered value 3 at row 8, column 8
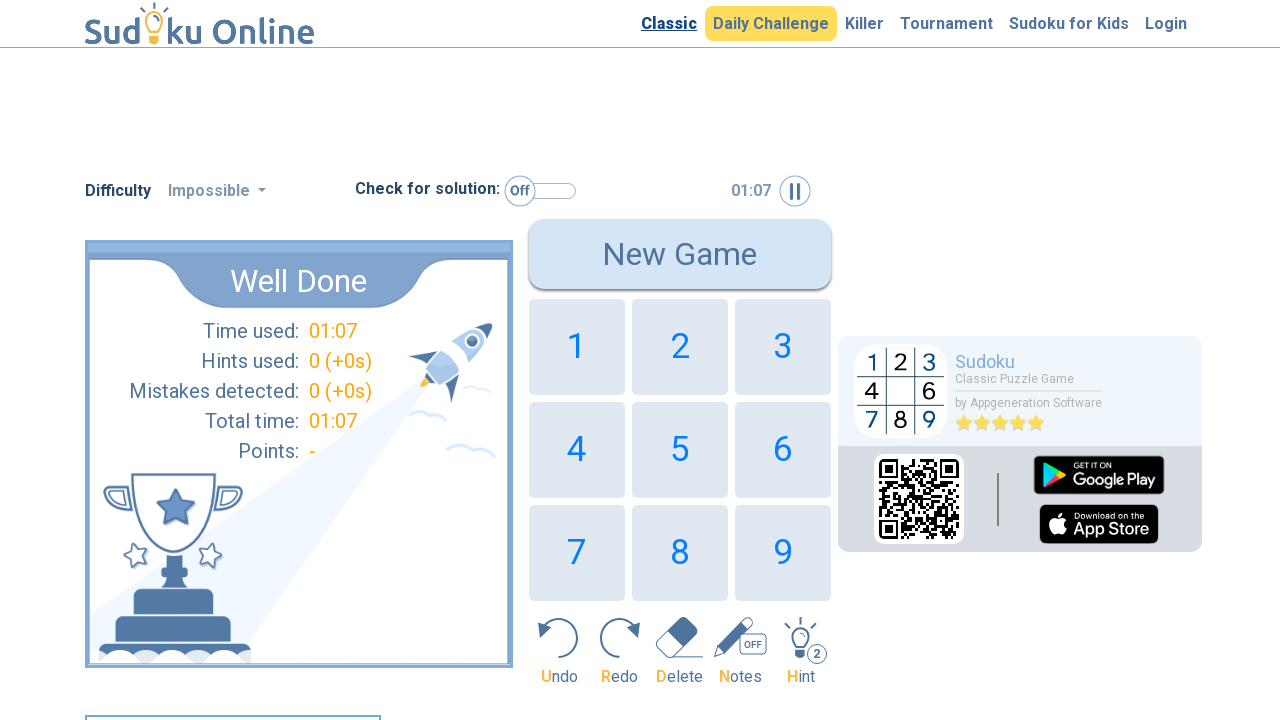

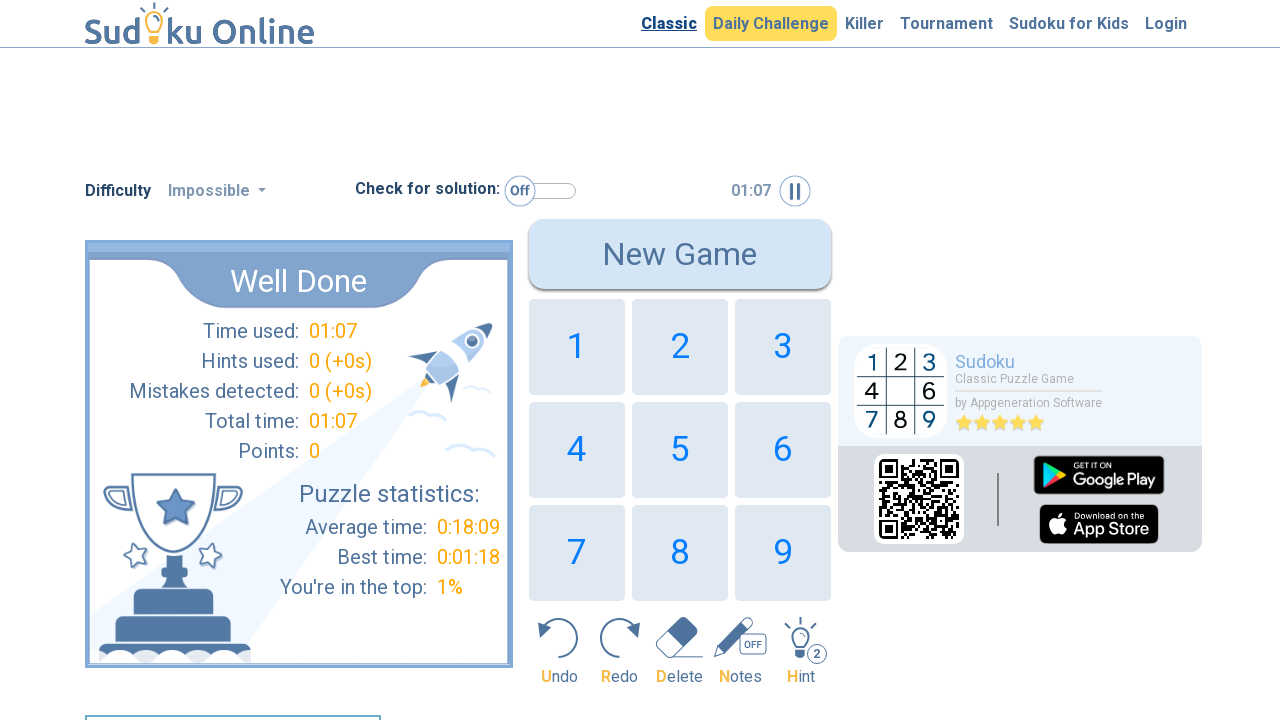